Navigates to W3Schools website and retrieves all visible links on the page

Starting URL: https://www.w3schools.com/

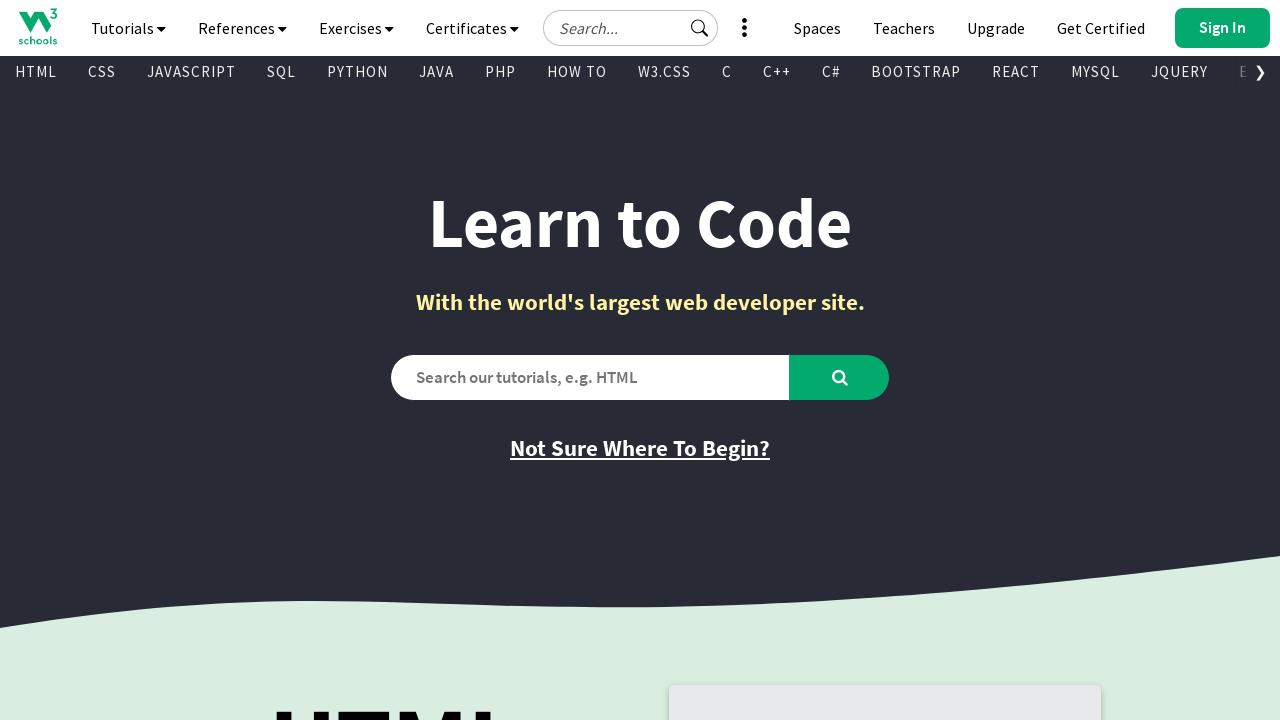

Navigated to W3Schools website
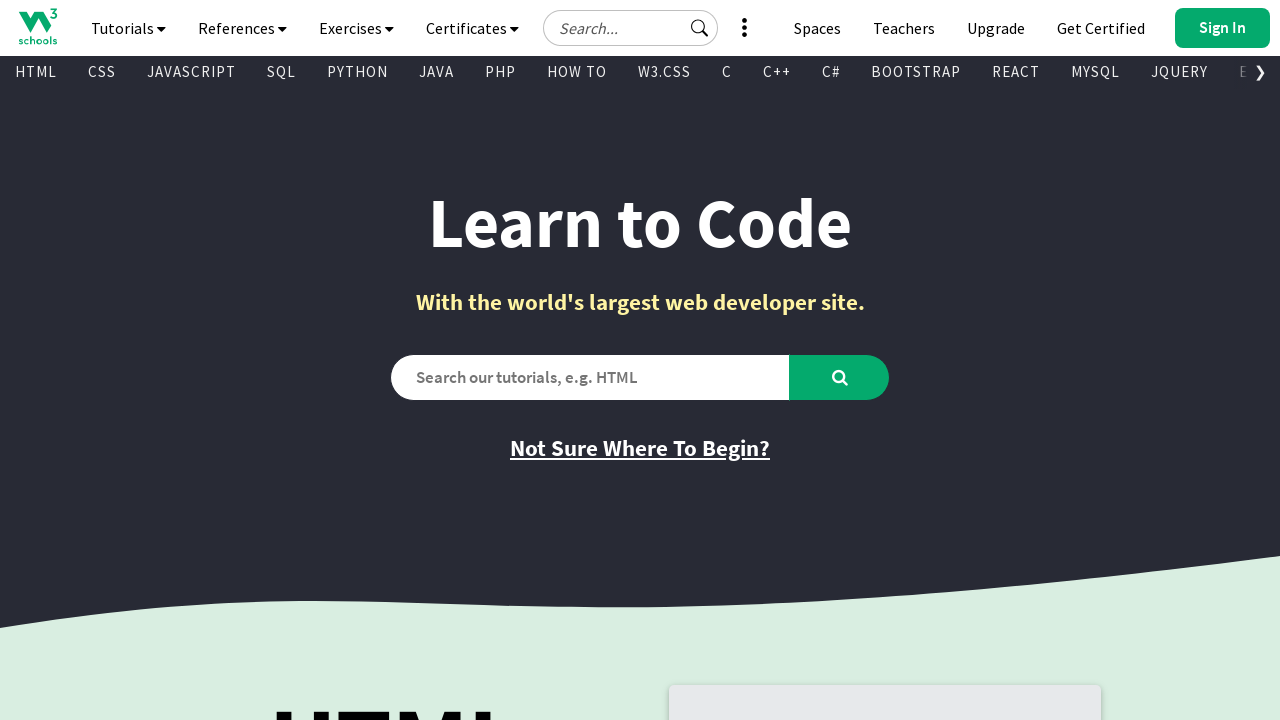

Wait for links to be present on page
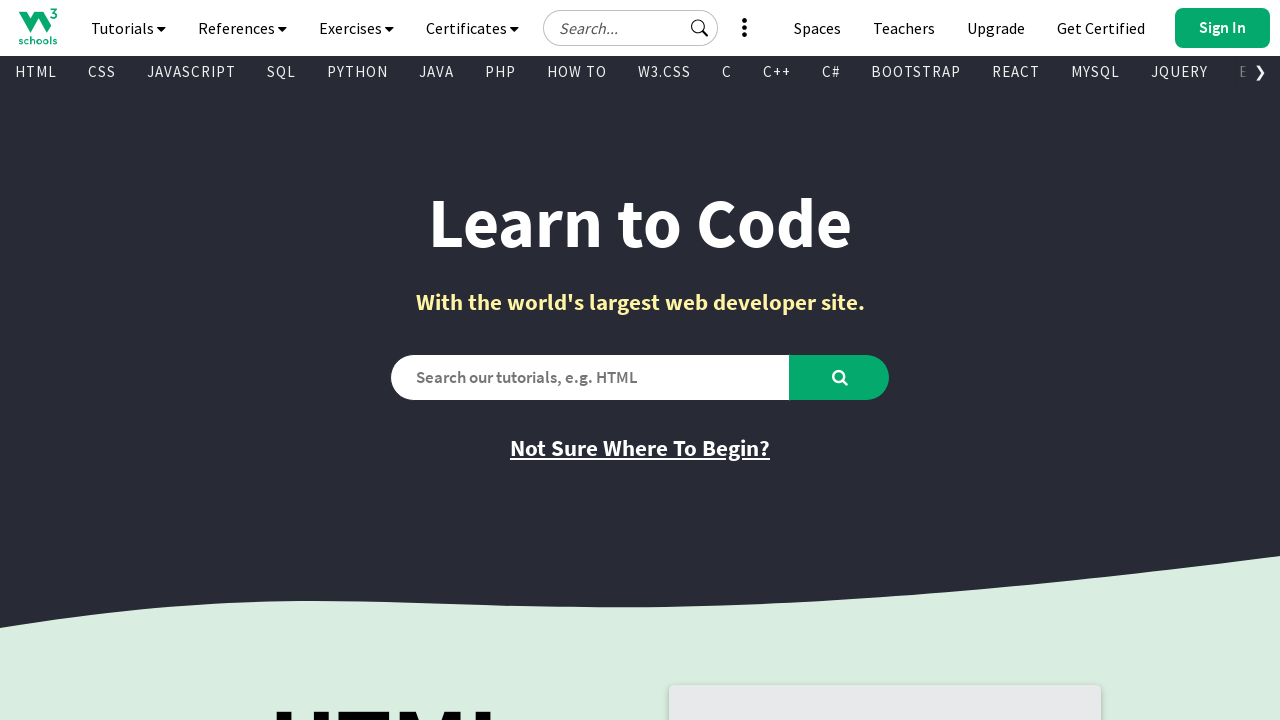

Retrieved all links on the page
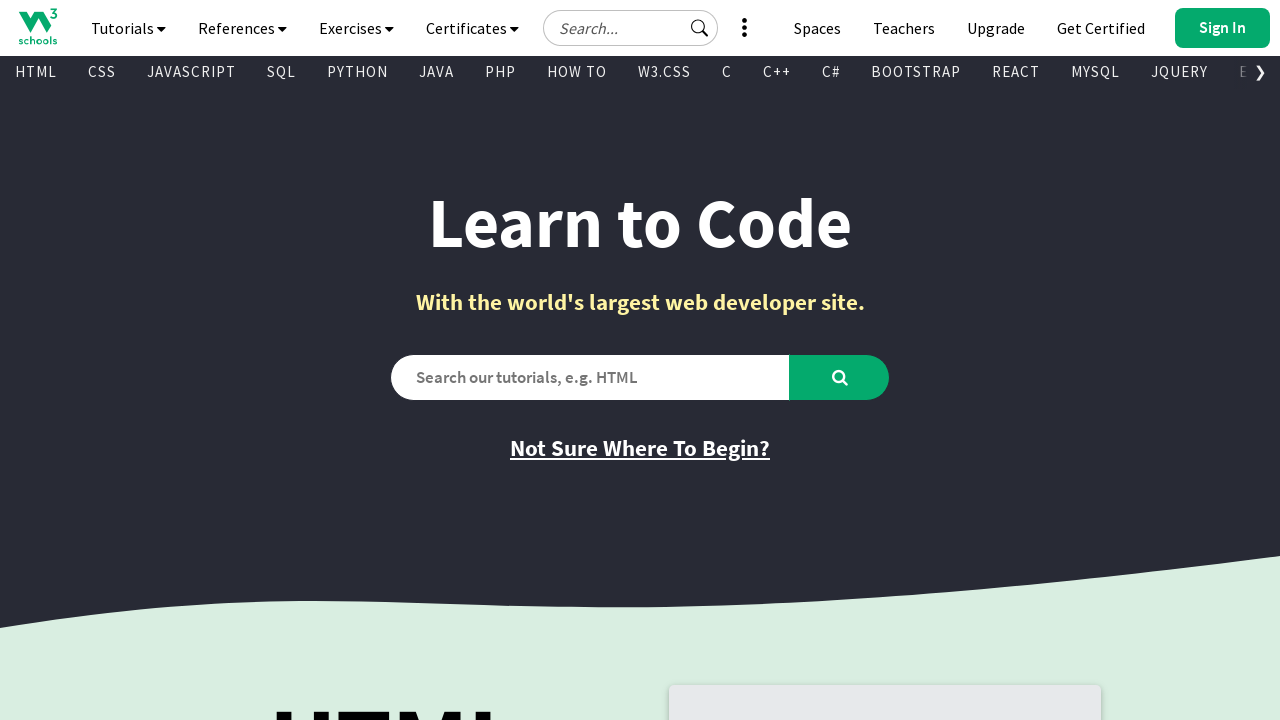

Retrieved visible link: '
      
    ' with href 'https://www.w3schools.com'
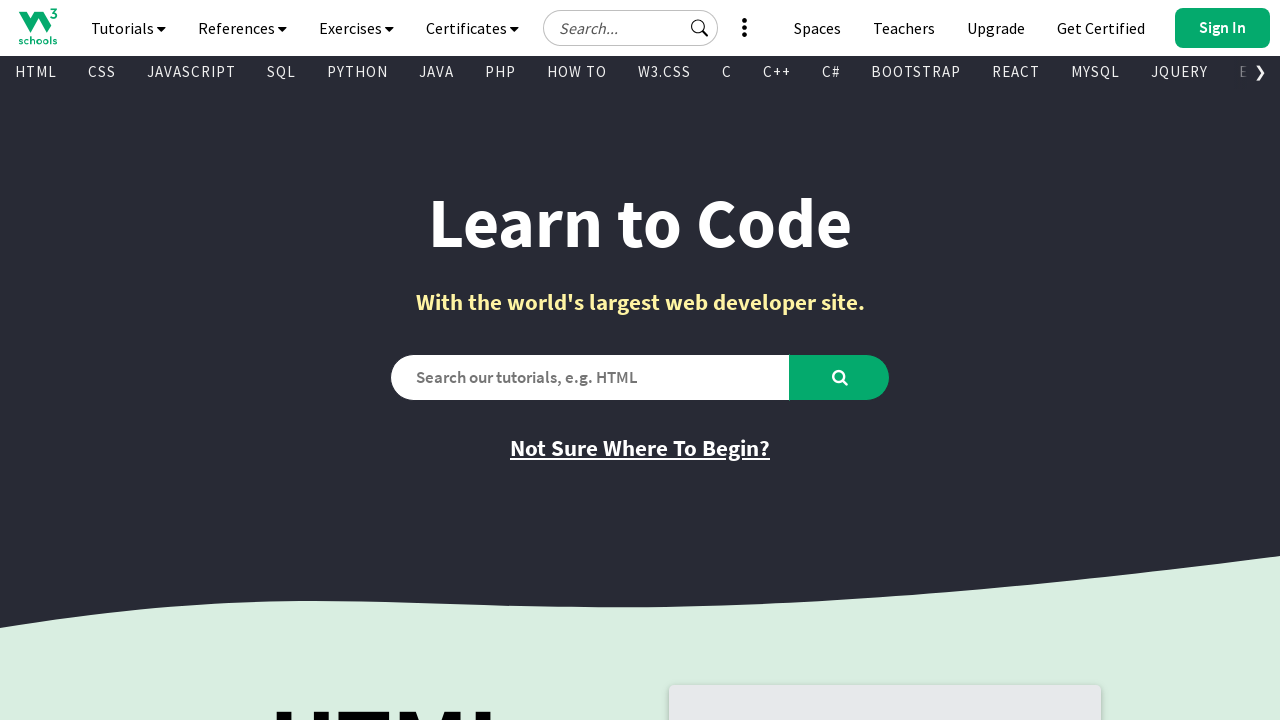

Retrieved visible link: '
        Tutorials
        
        
      ' with href 'javascript:void(0)'
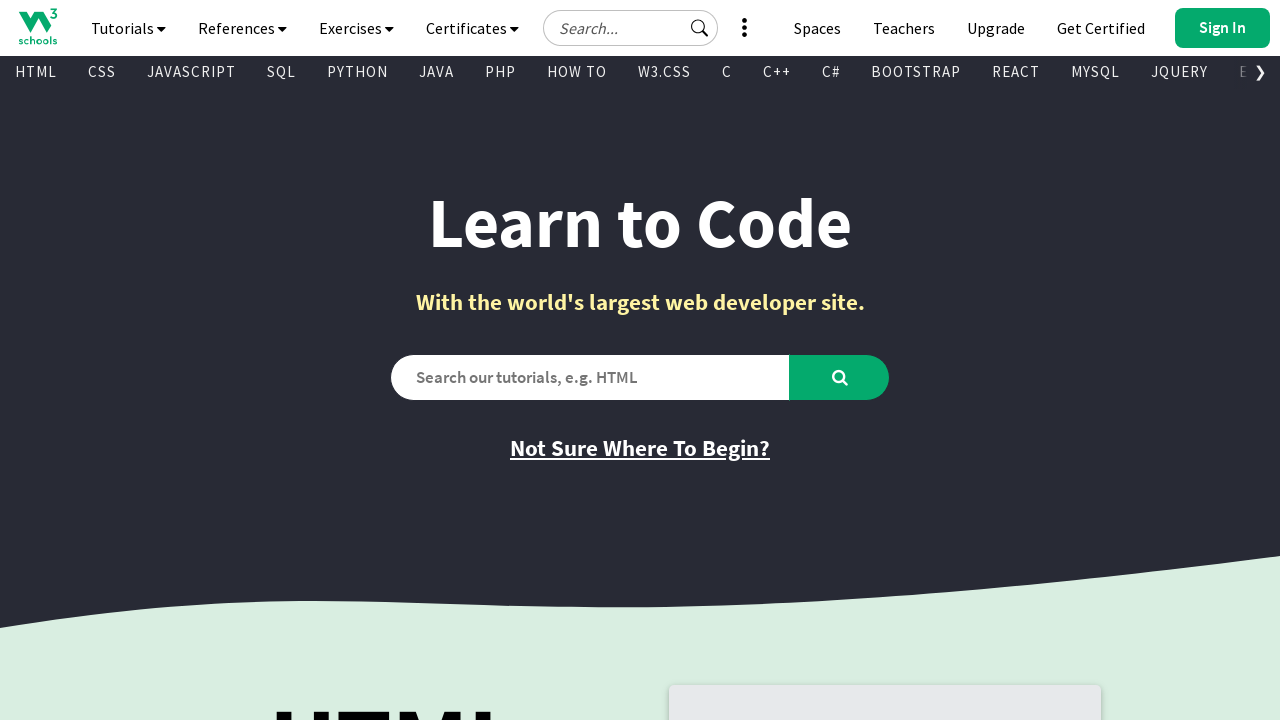

Retrieved visible link: '
        References
        
        
      ' with href 'javascript:void(0)'
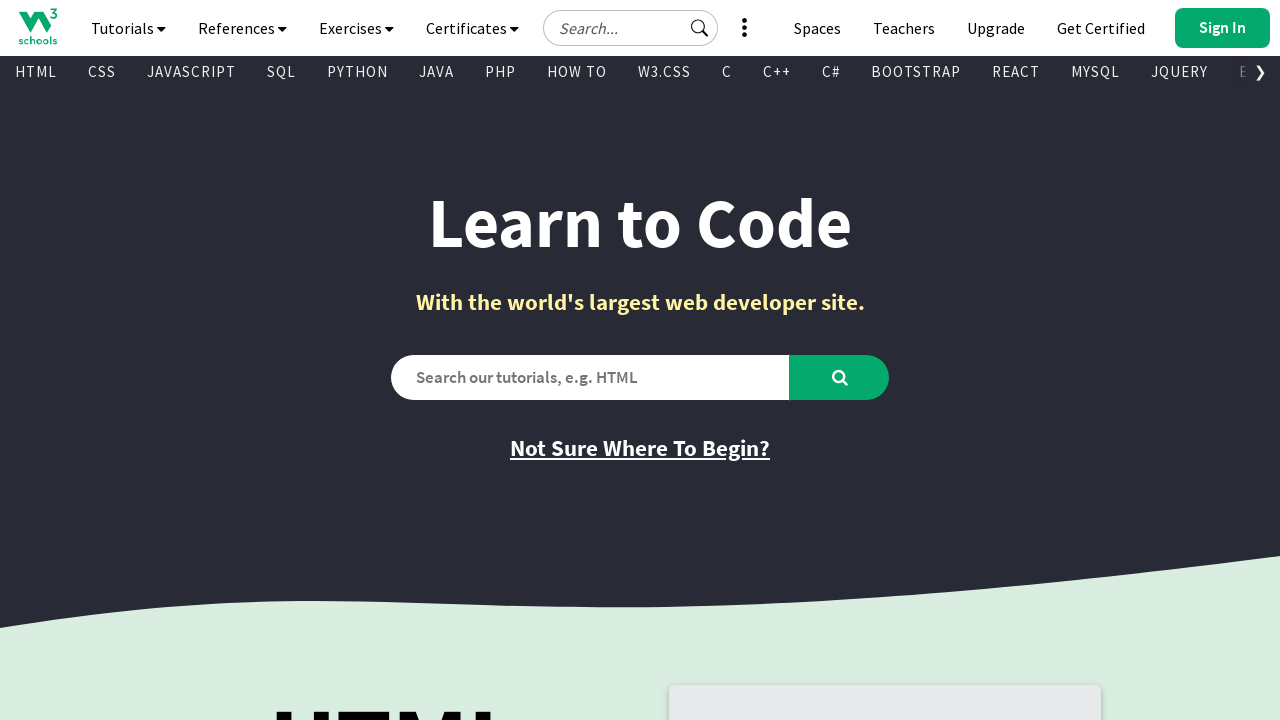

Retrieved visible link: '
        Exercises
        
        
      ' with href 'javascript:void(0)'
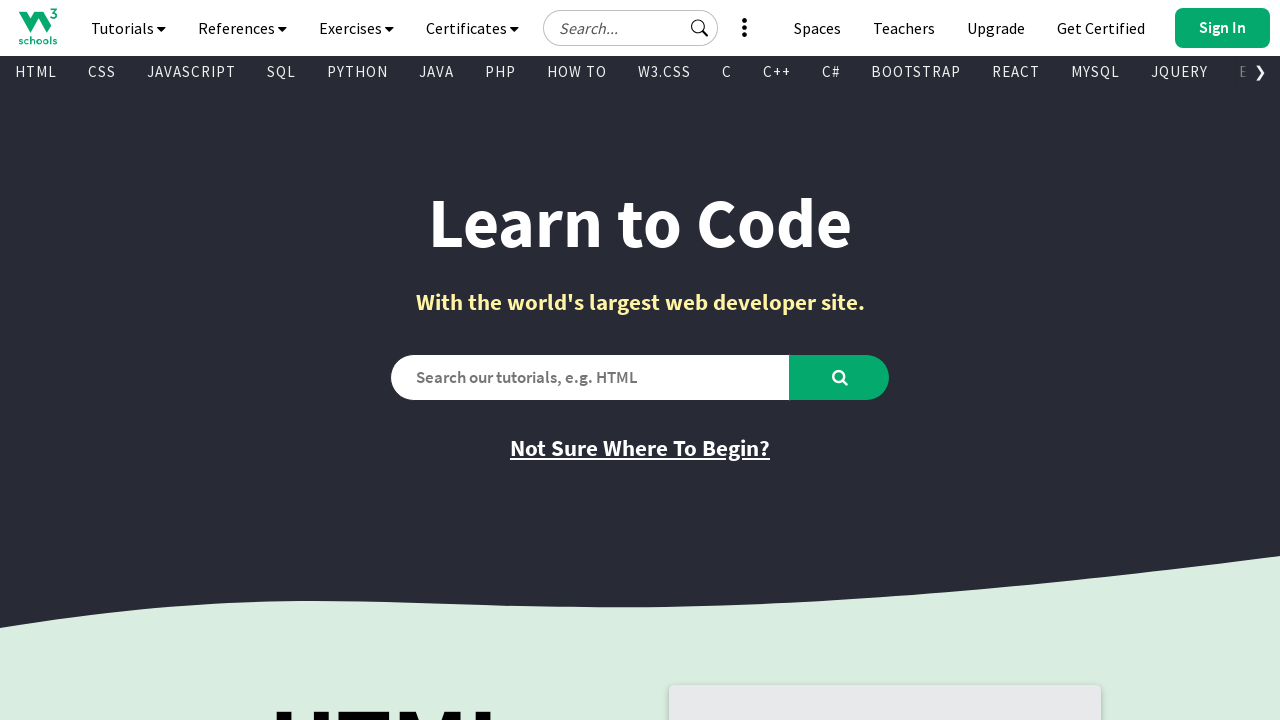

Retrieved visible link: '
        Certificates
        
        
      ' with href 'javascript:void(0)'
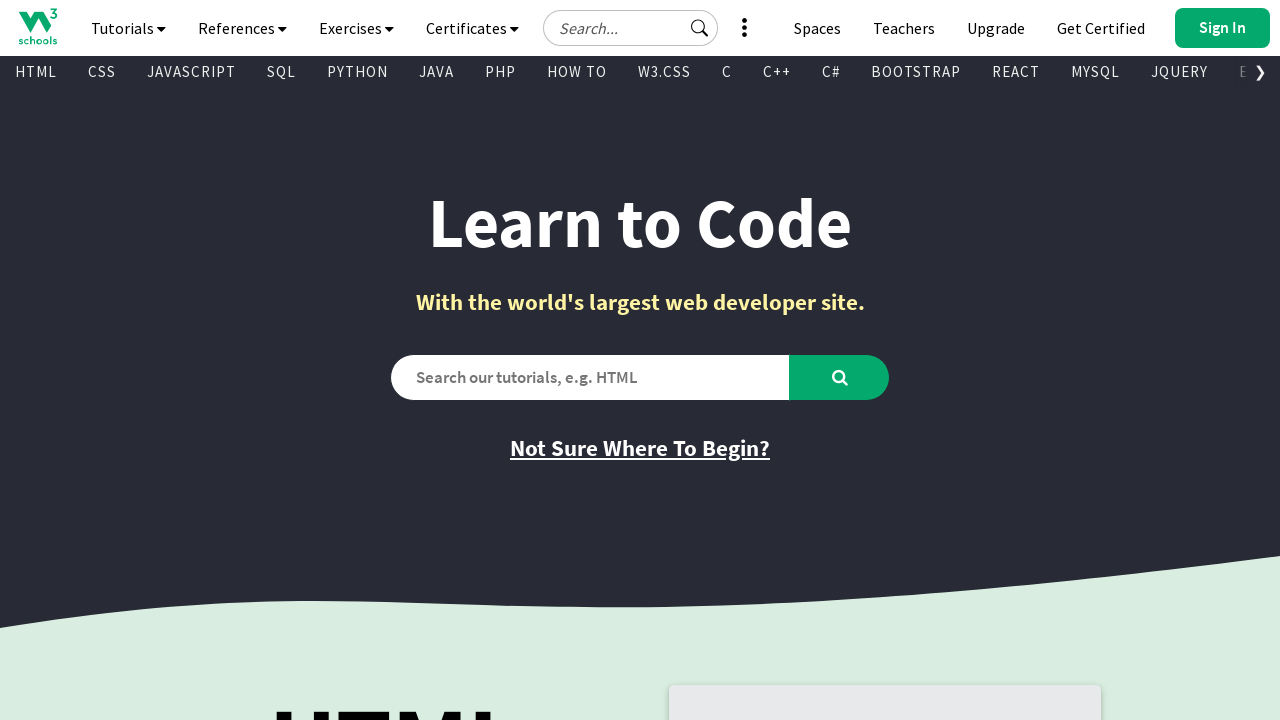

Retrieved visible link: '
        See More
        
         
        
        
      ' with href 'javascript:void(0)'
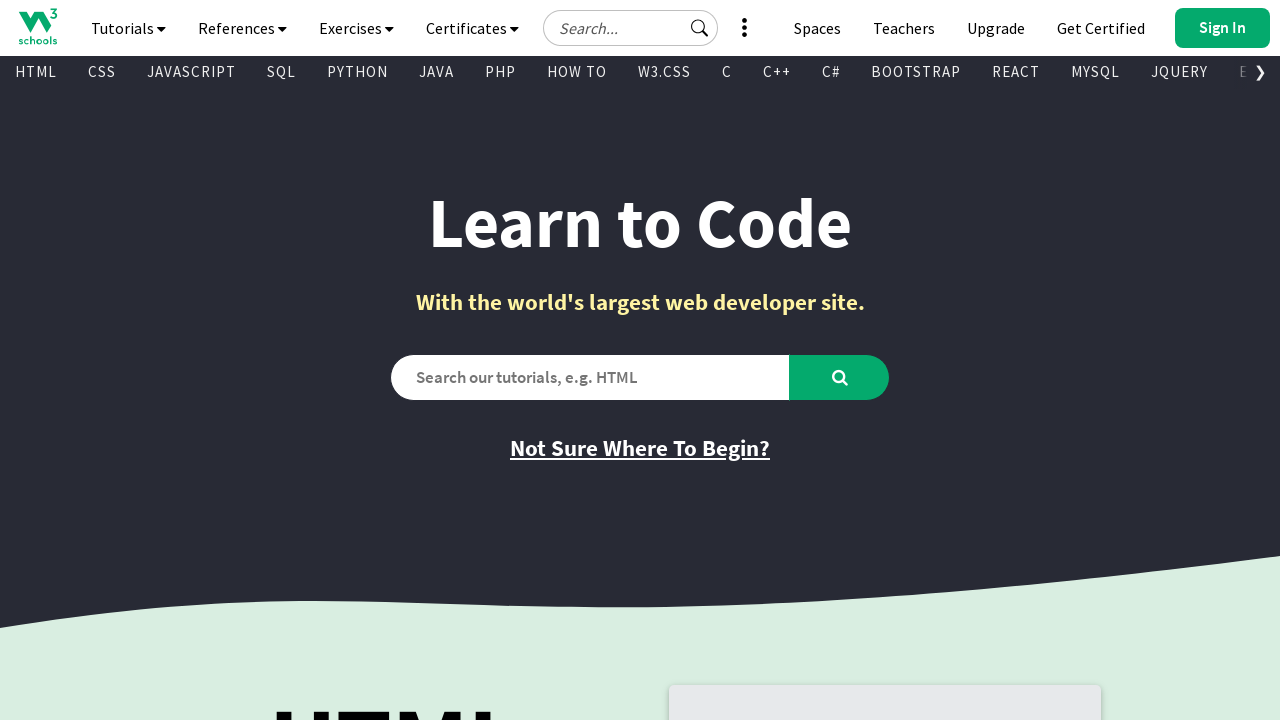

Retrieved visible link: '
        
          
        
        Get Certified
      ' with href 'https://campus.w3schools.com/collections/course-catalog'
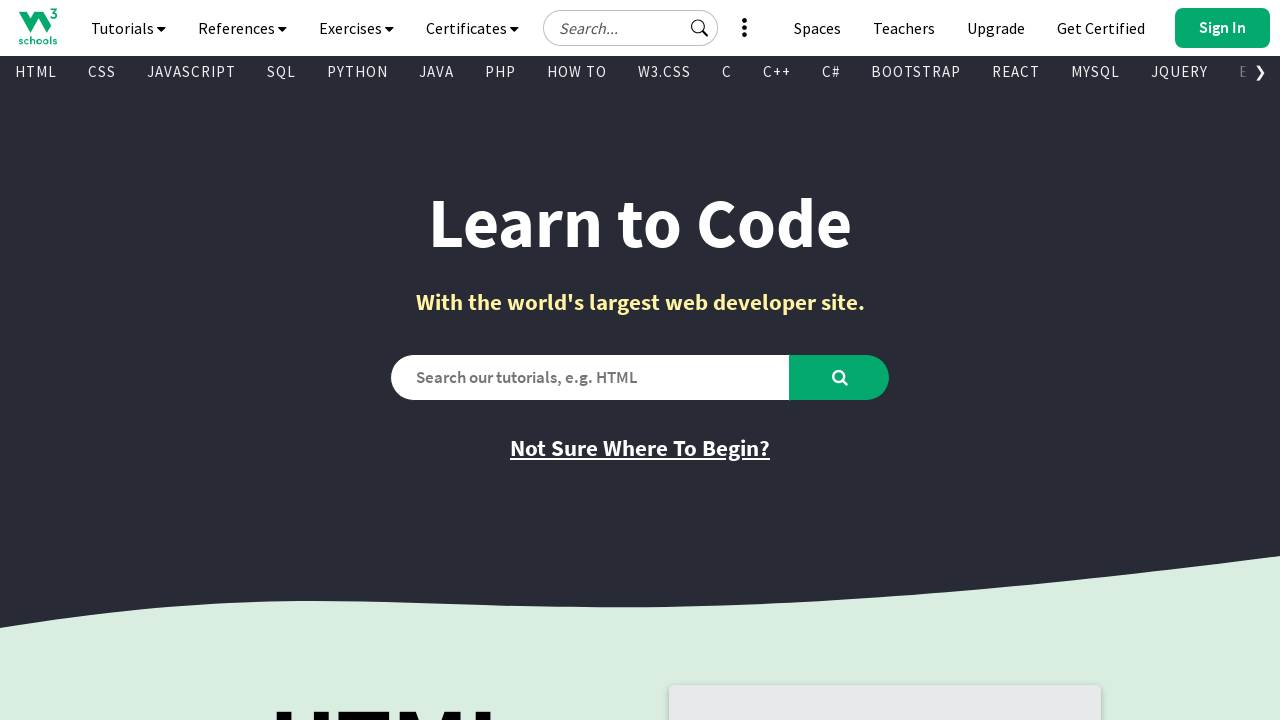

Retrieved visible link: '
        
          
          
          
        
        Upgrade
      ' with href 'https://order.w3schools.com/plans'
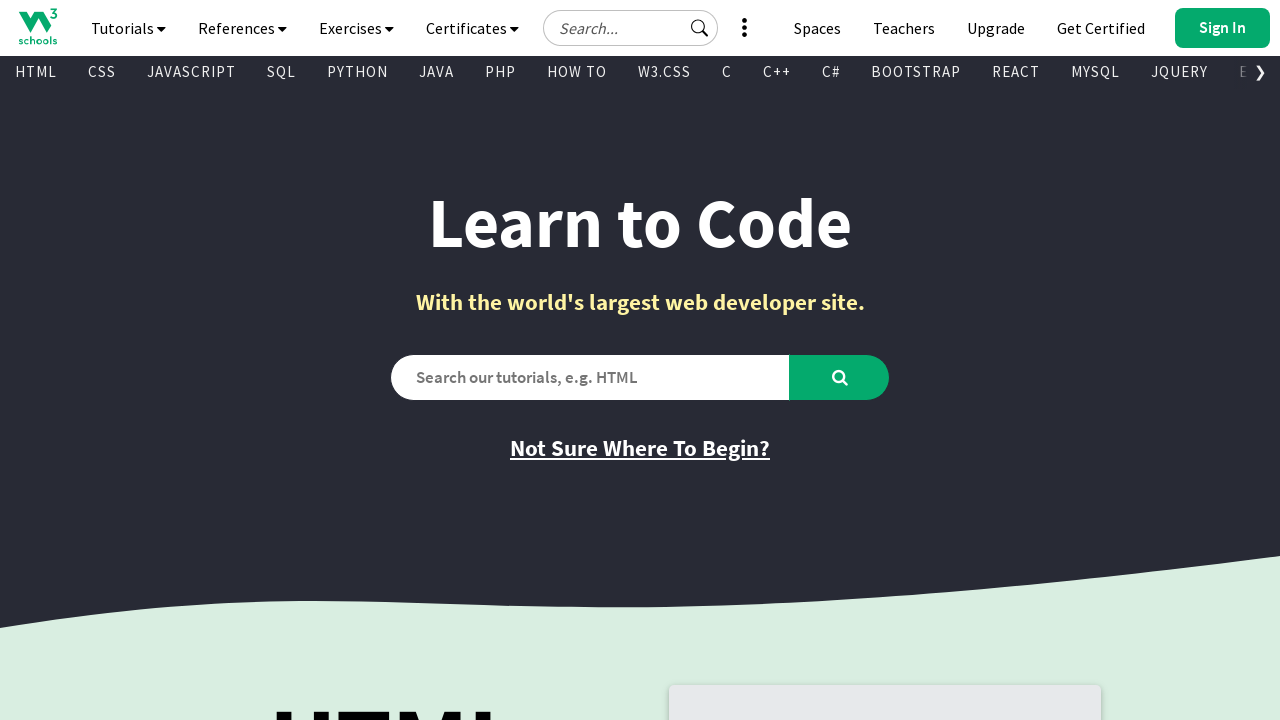

Retrieved visible link: '
        
          
        
        Teachers
      ' with href '/academy/index.php'
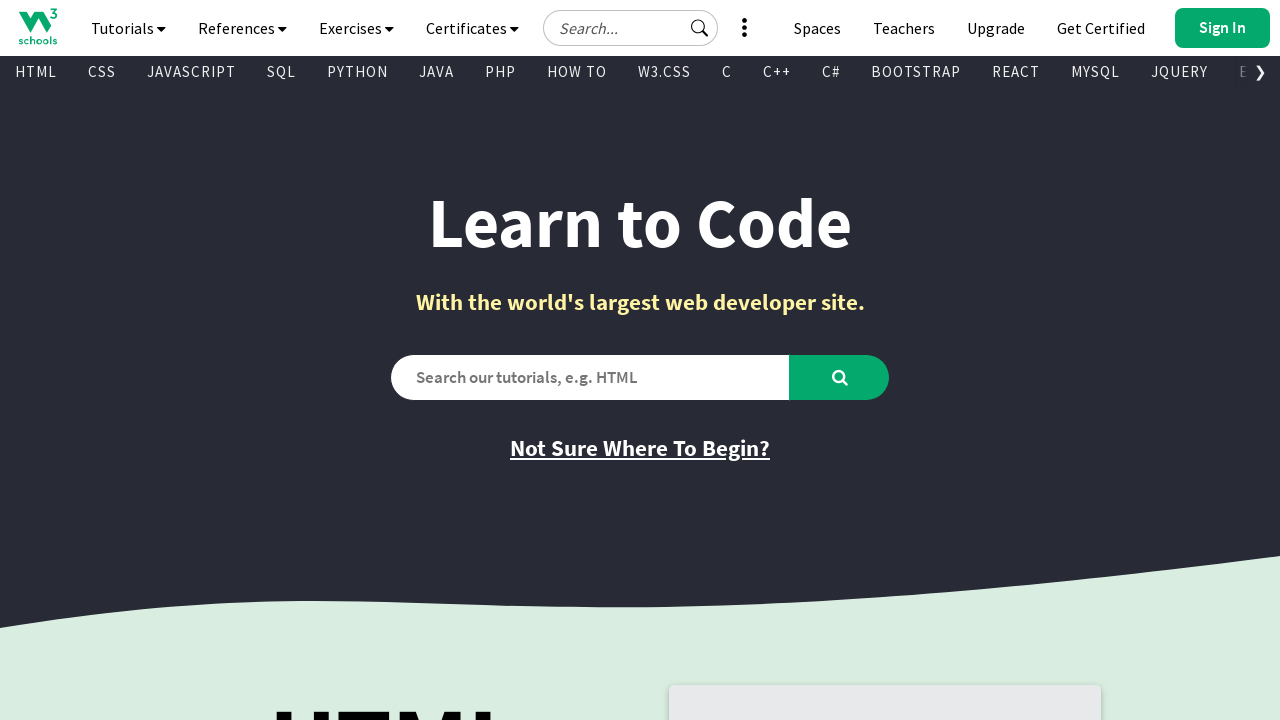

Retrieved visible link: '
        
          
        
        Spaces
      ' with href '/spaces/index.php'
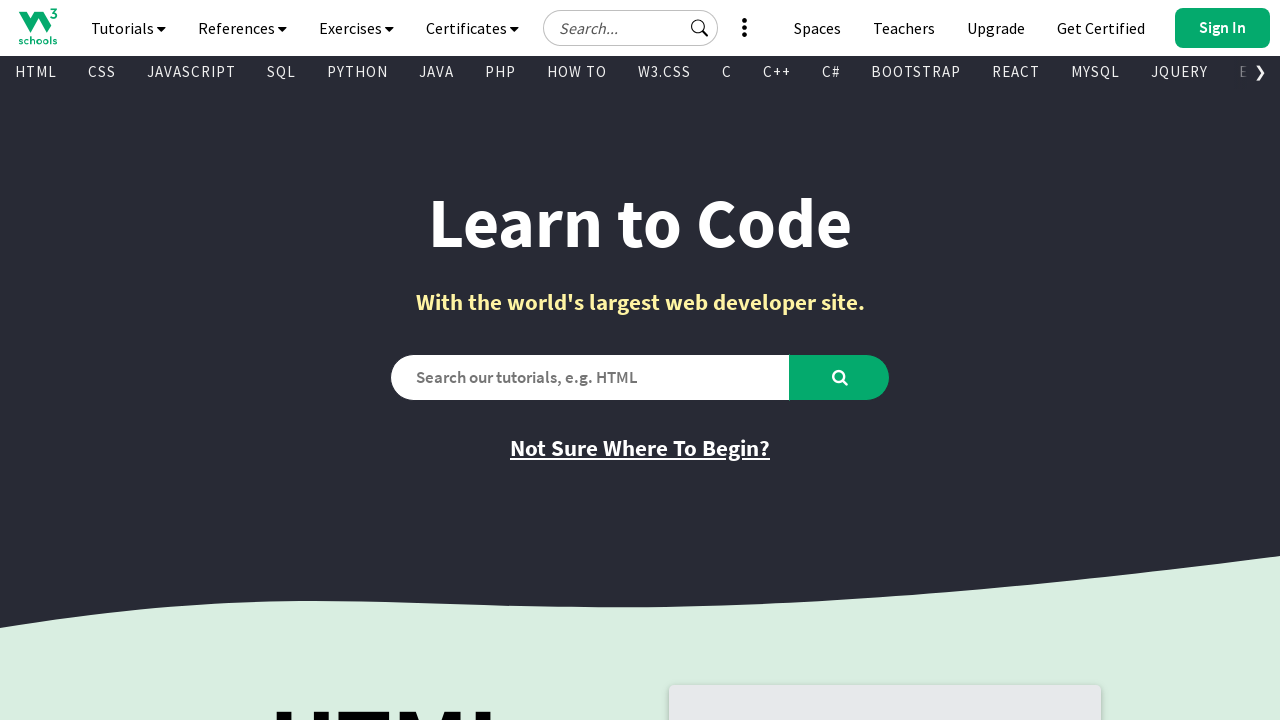

Retrieved visible link: '
        
          
        
        Bootcamps
      ' with href '/bootcamp/index.php'
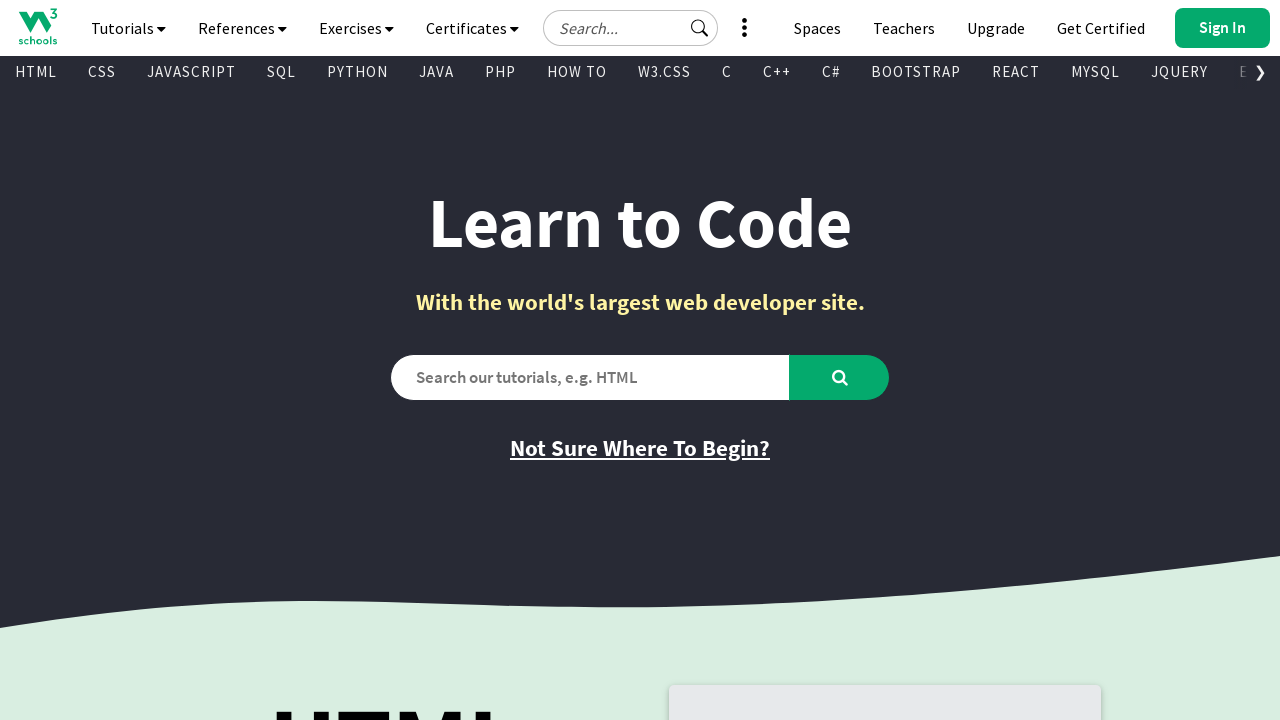

Retrieved visible link: 'HTML' with href '/html/default.asp'
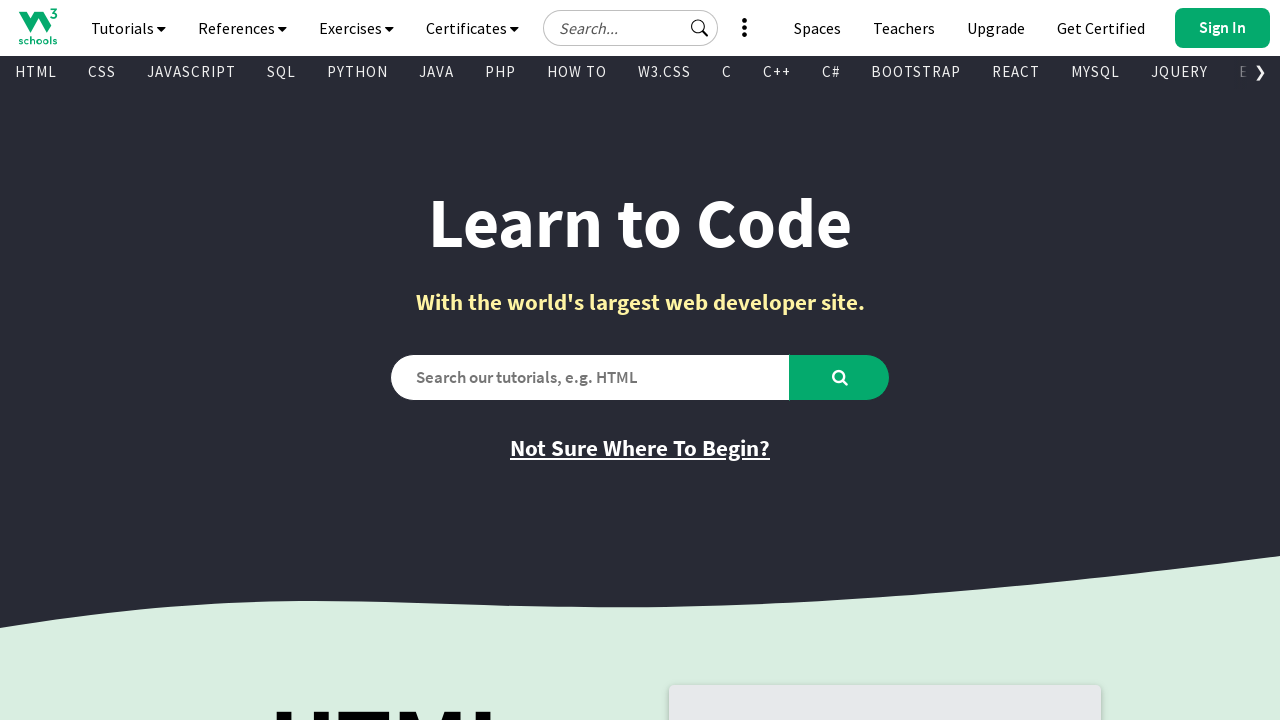

Retrieved visible link: 'CSS' with href '/css/default.asp'
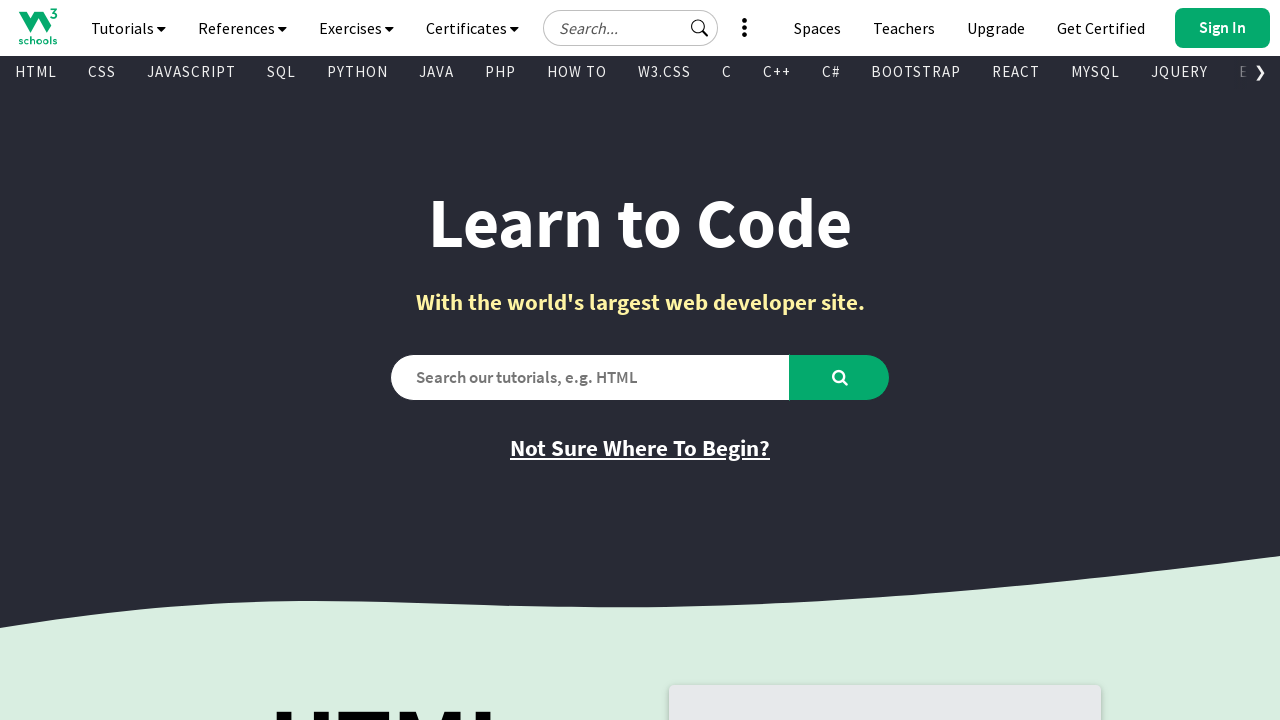

Retrieved visible link: 'JAVASCRIPT' with href '/js/default.asp'
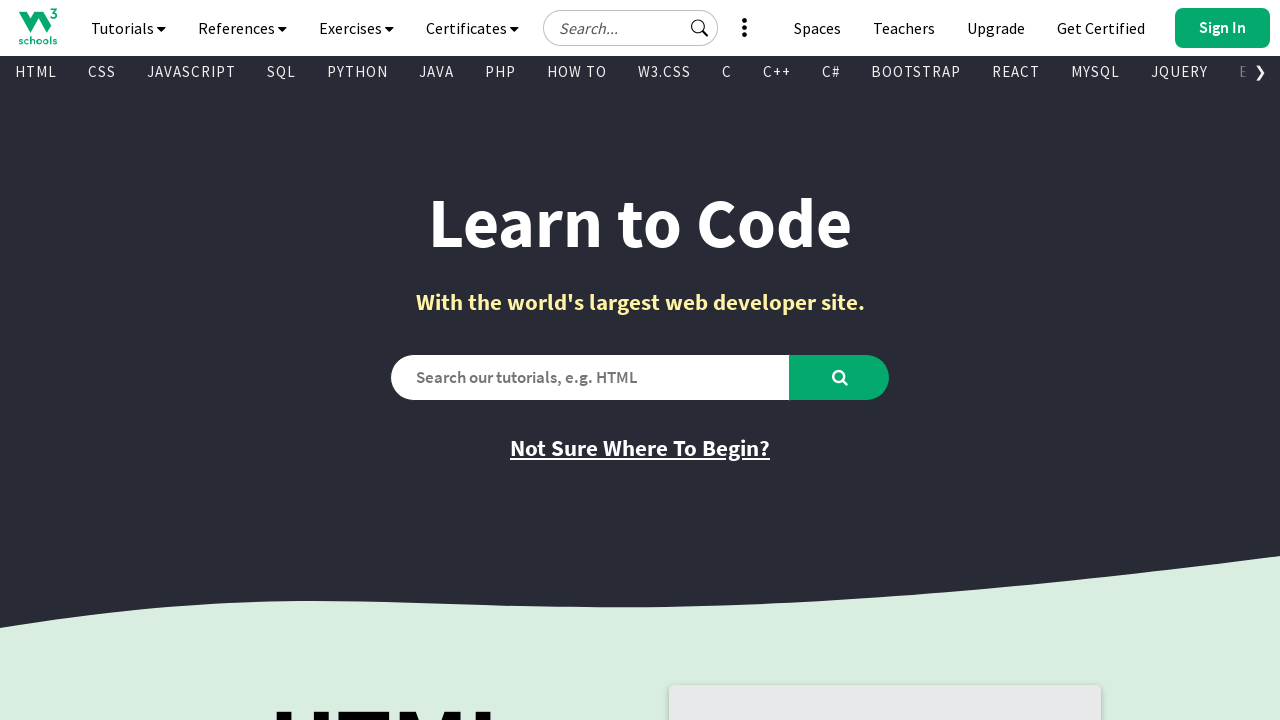

Retrieved visible link: 'SQL' with href '/sql/default.asp'
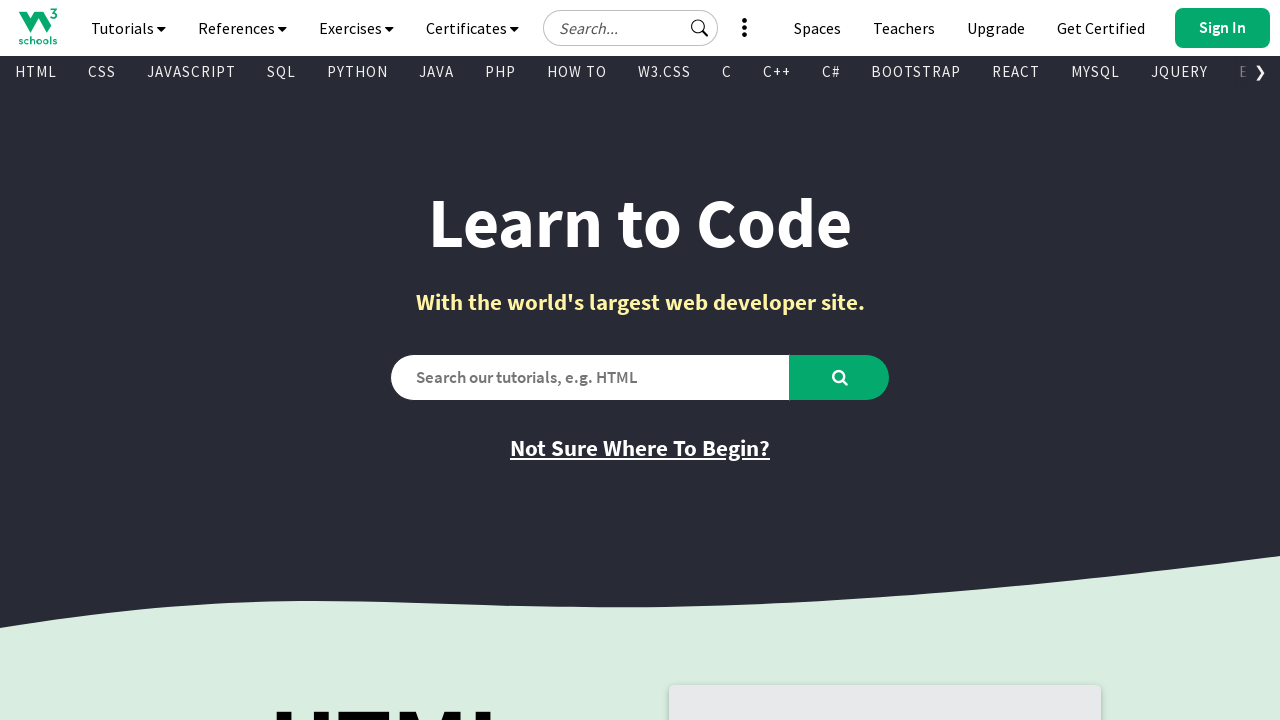

Retrieved visible link: 'PYTHON' with href '/python/default.asp'
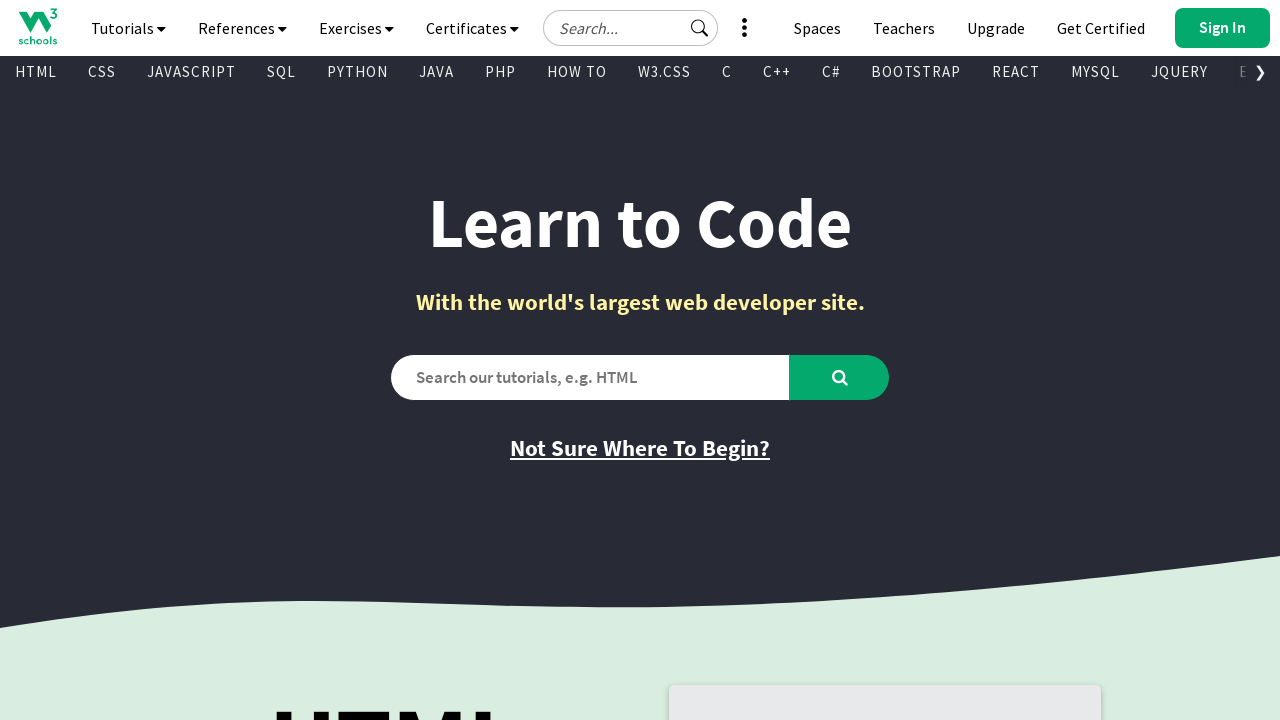

Retrieved visible link: 'JAVA' with href '/java/default.asp'
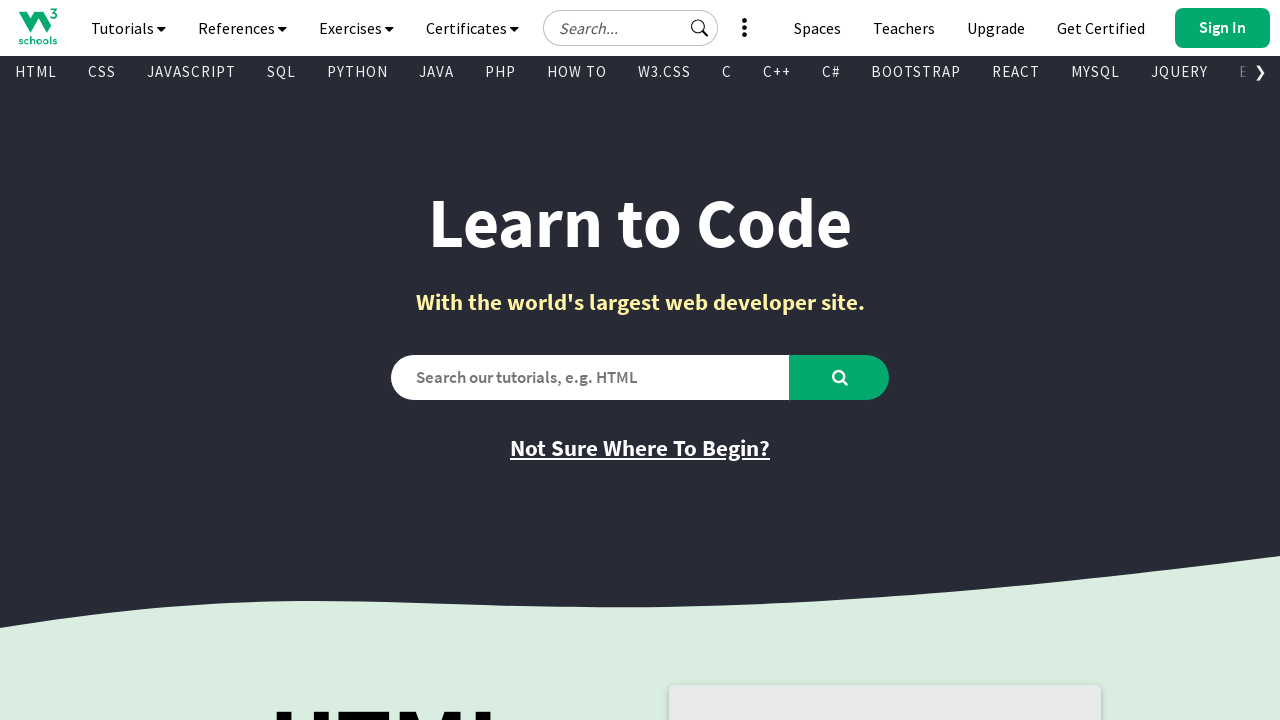

Retrieved visible link: 'PHP' with href '/php/default.asp'
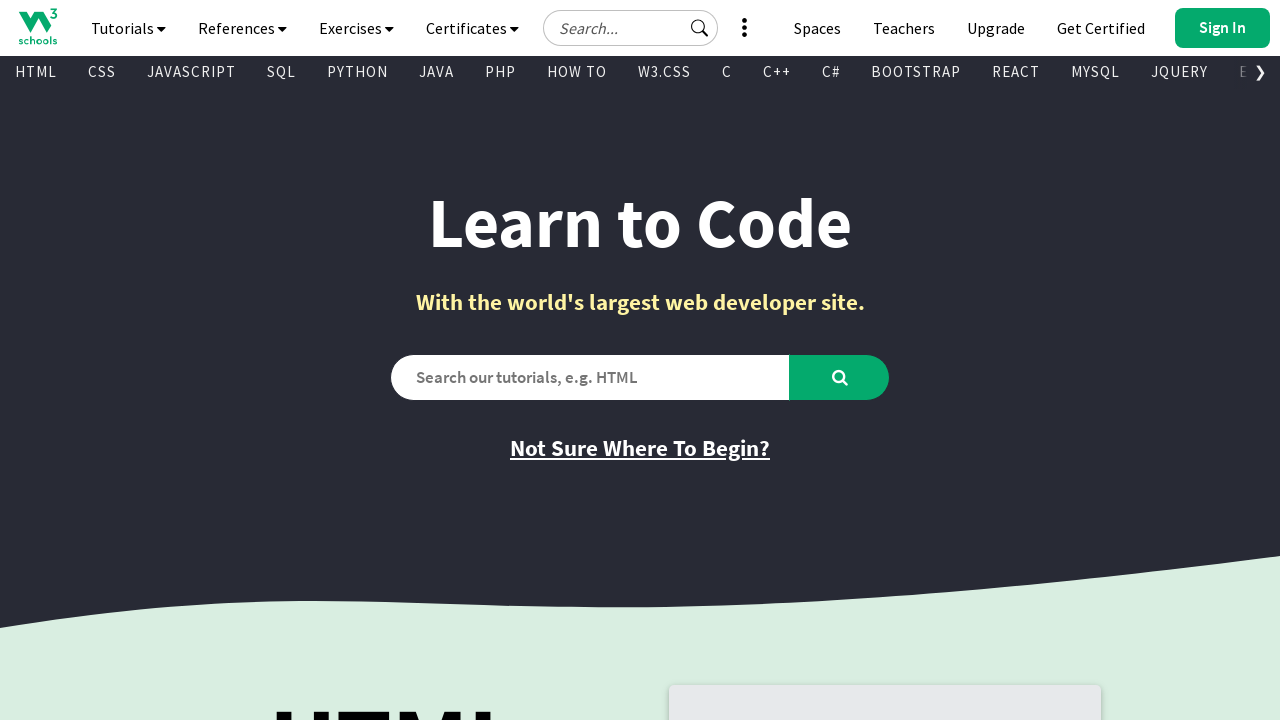

Retrieved visible link: 'HOW TO' with href '/howto/default.asp'
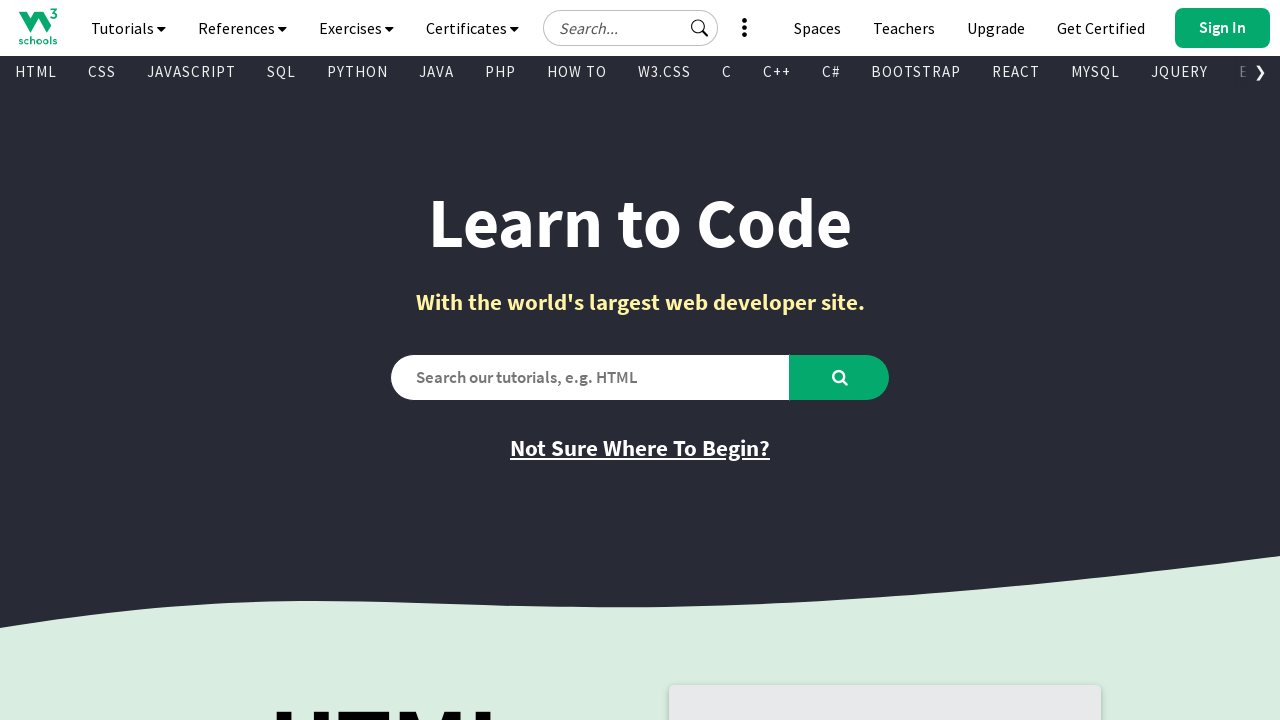

Retrieved visible link: 'W3.CSS' with href '/w3css/default.asp'
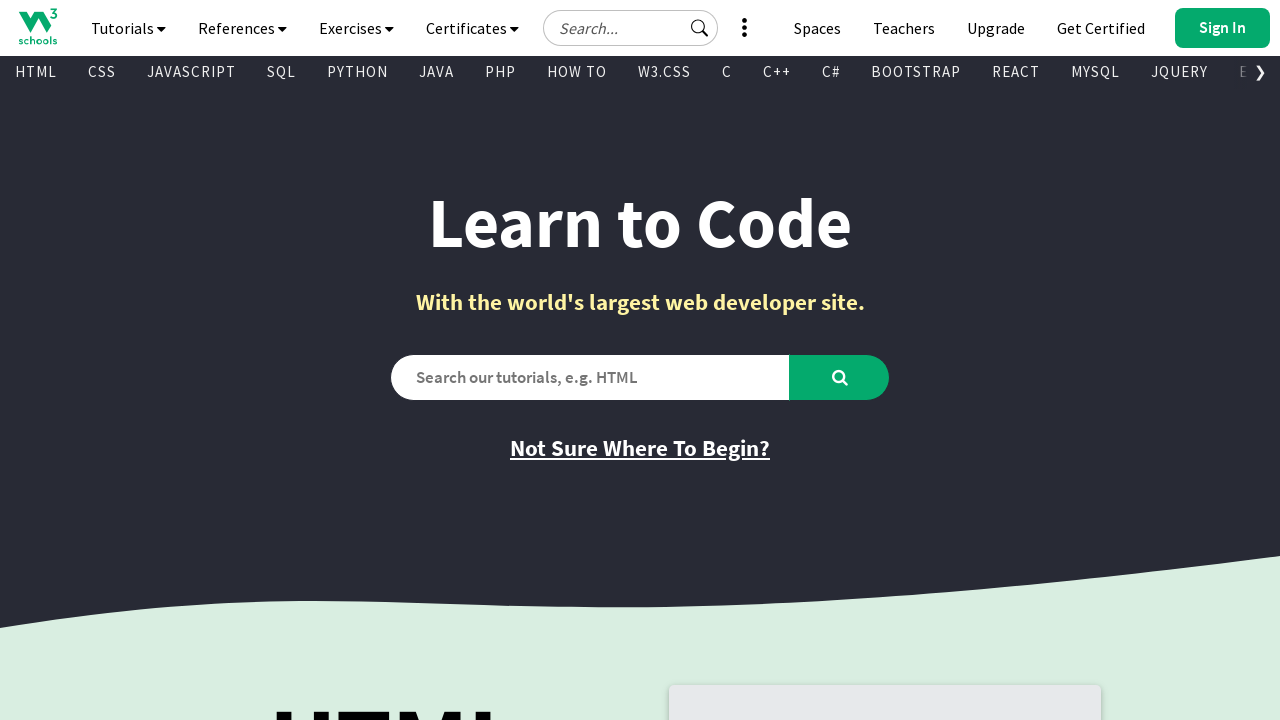

Retrieved visible link: 'C' with href '/c/index.php'
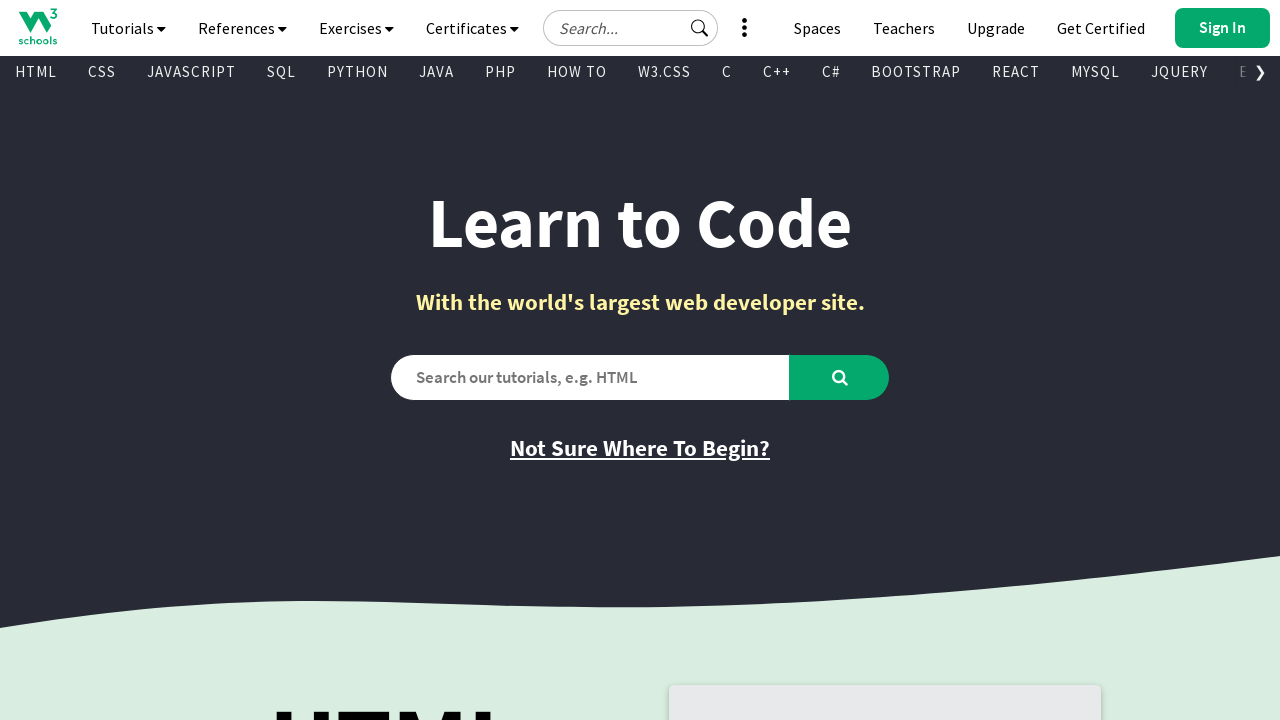

Retrieved visible link: 'C++' with href '/cpp/default.asp'
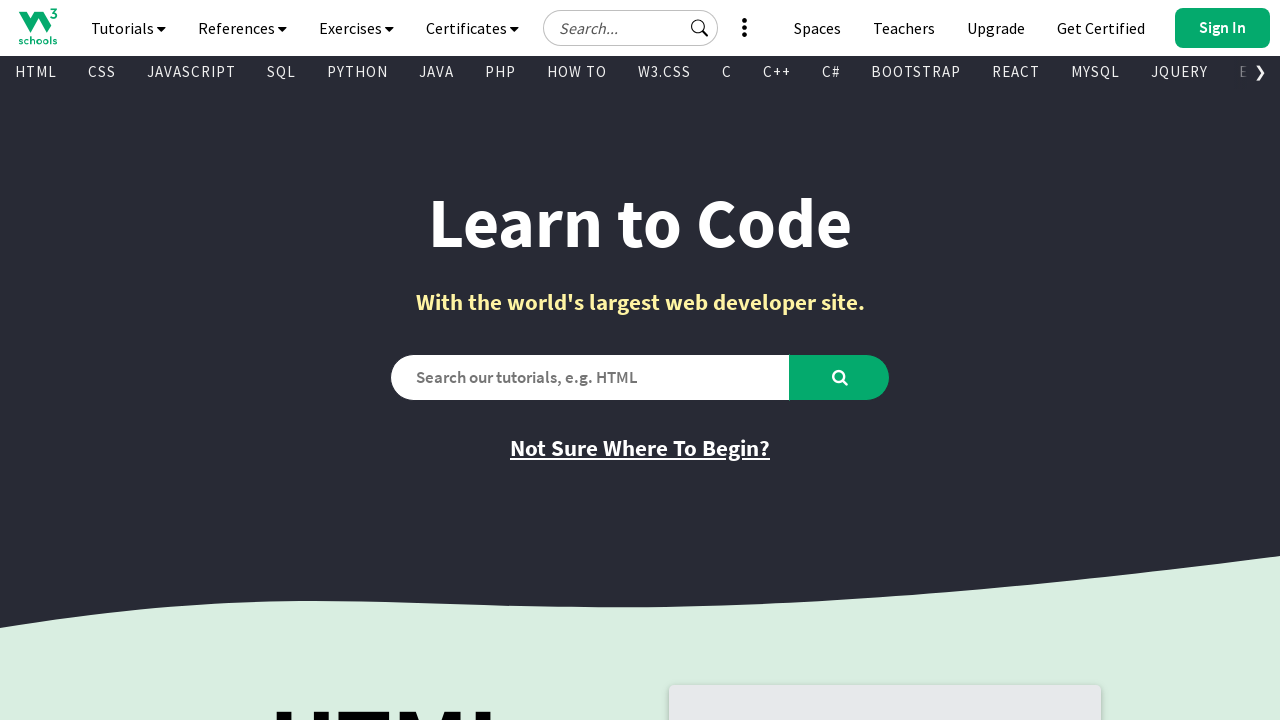

Retrieved visible link: 'C#' with href '/cs/index.php'
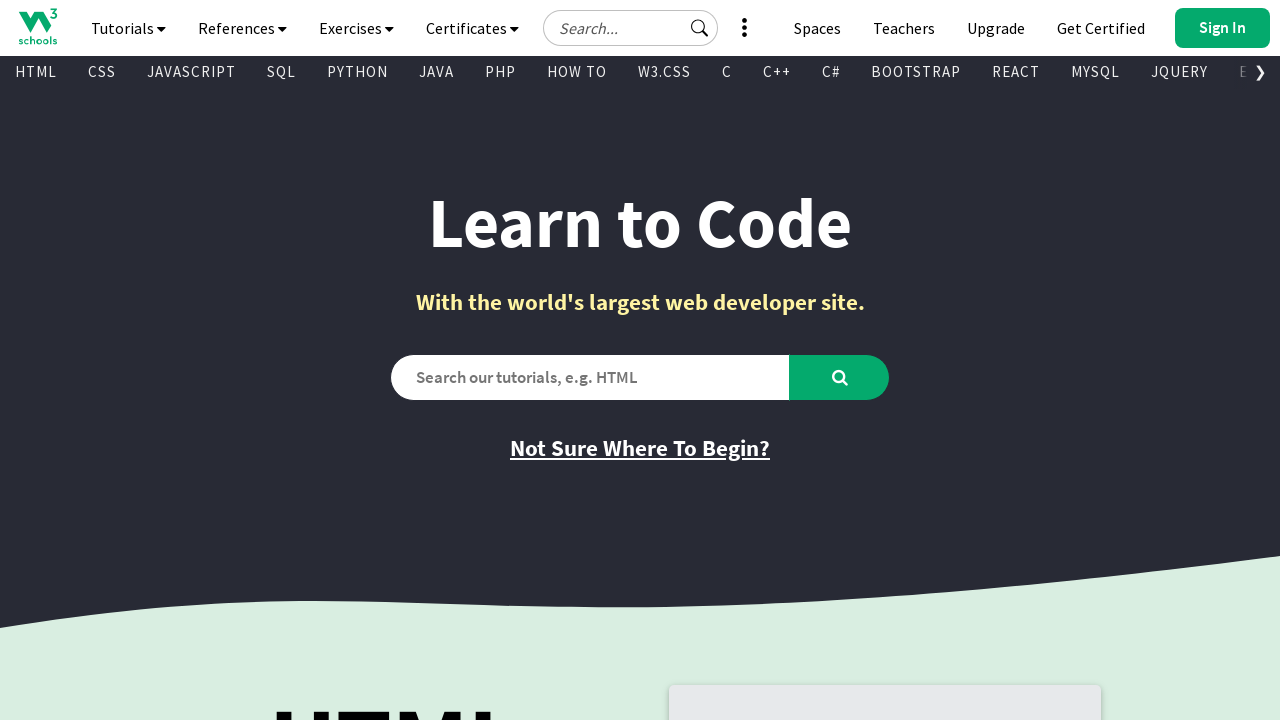

Retrieved visible link: 'BOOTSTRAP' with href '/bootstrap/bootstrap_ver.asp'
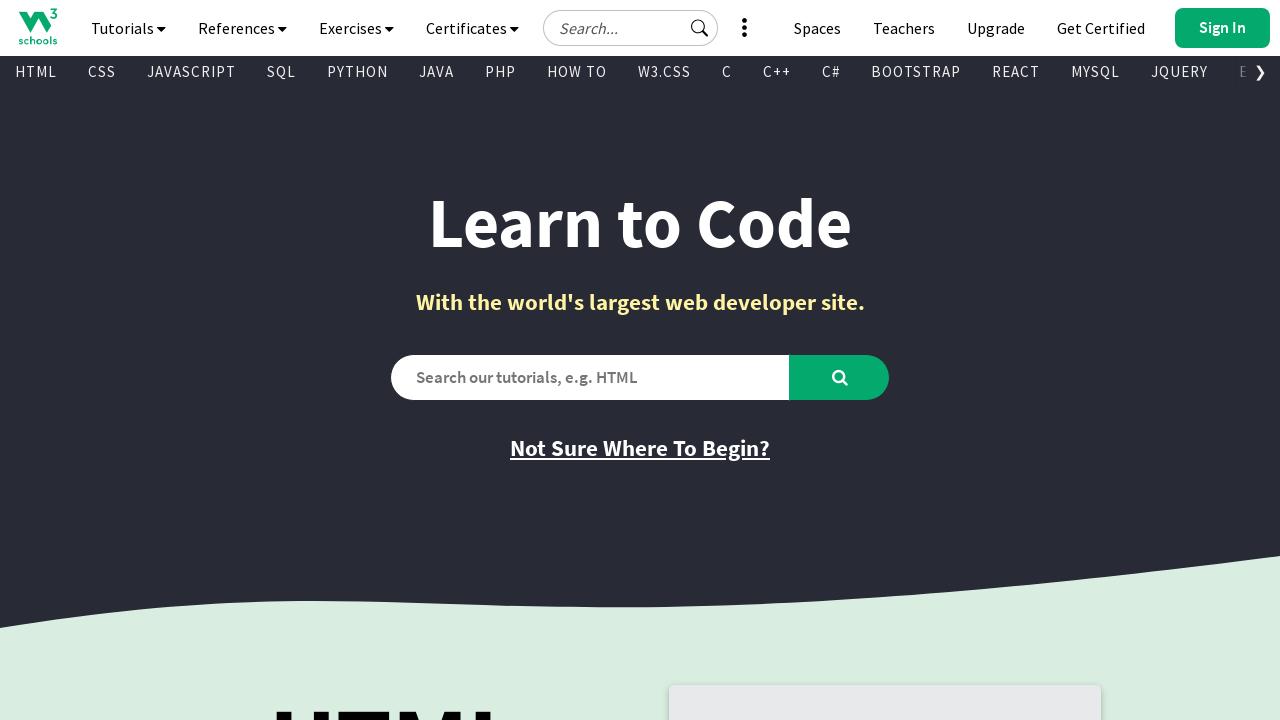

Retrieved visible link: 'REACT' with href '/react/default.asp'
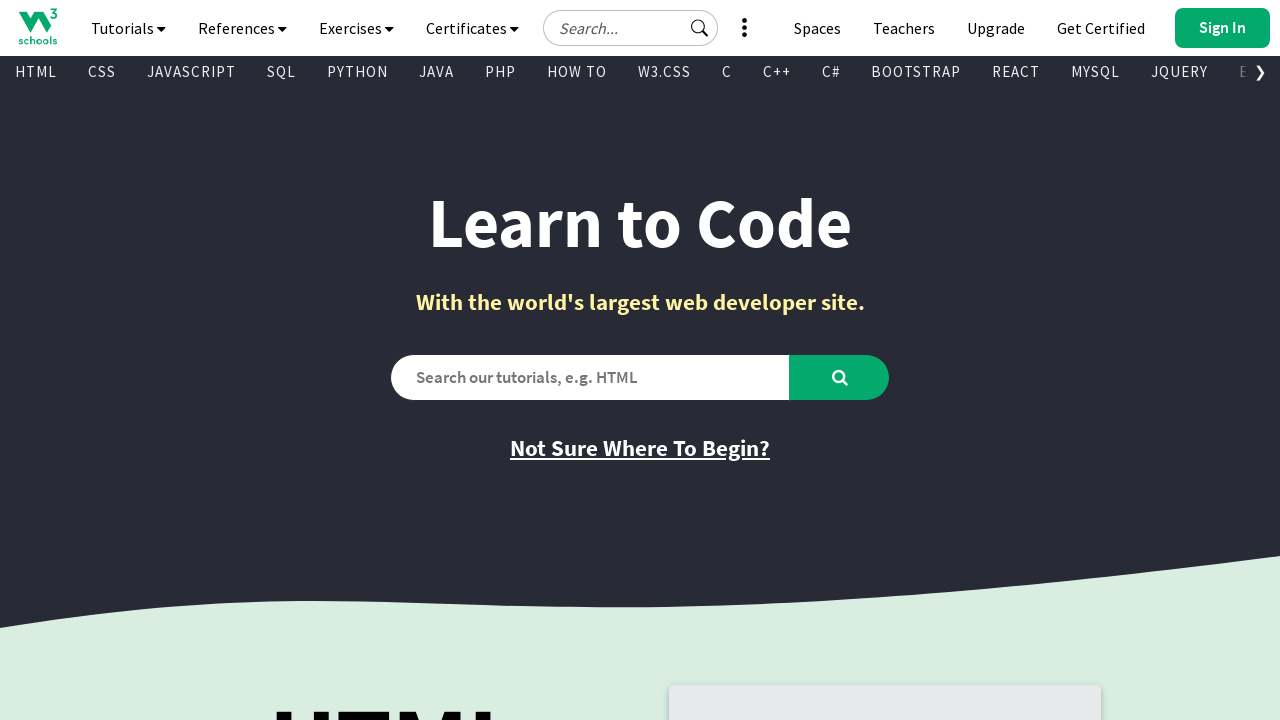

Retrieved visible link: 'MYSQL' with href '/mysql/default.asp'
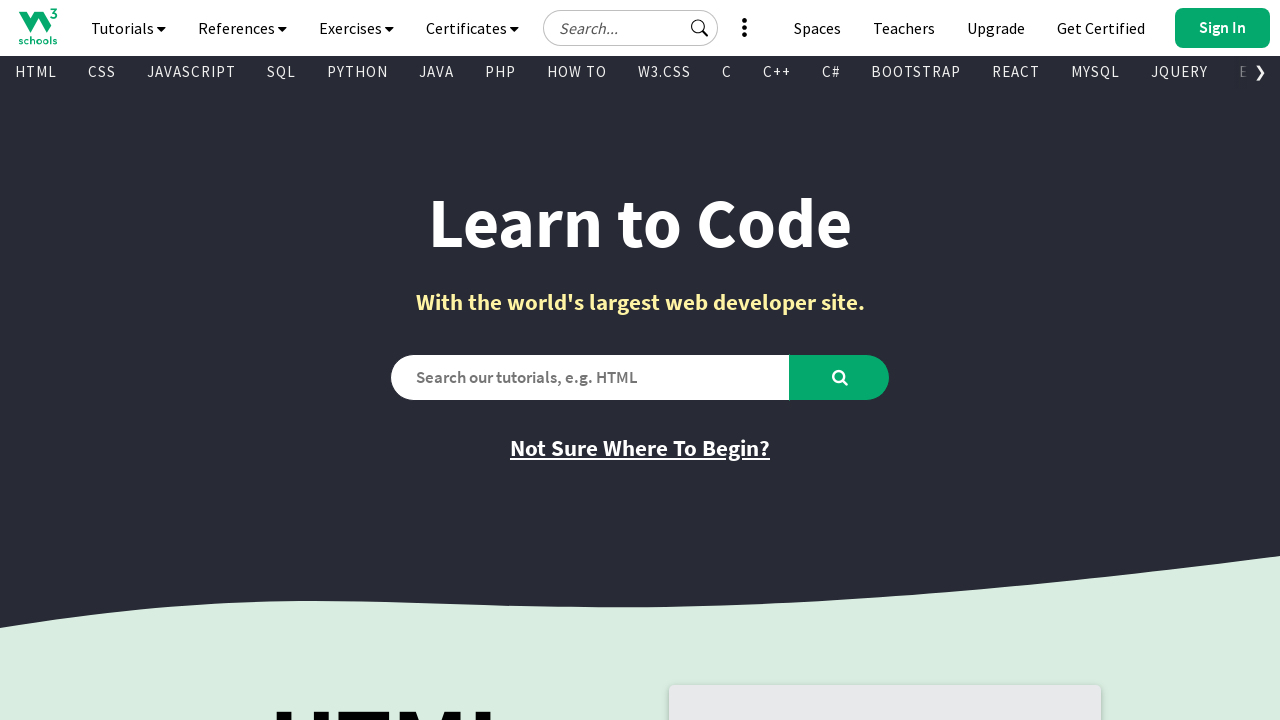

Retrieved visible link: 'JQUERY' with href '/jquery/default.asp'
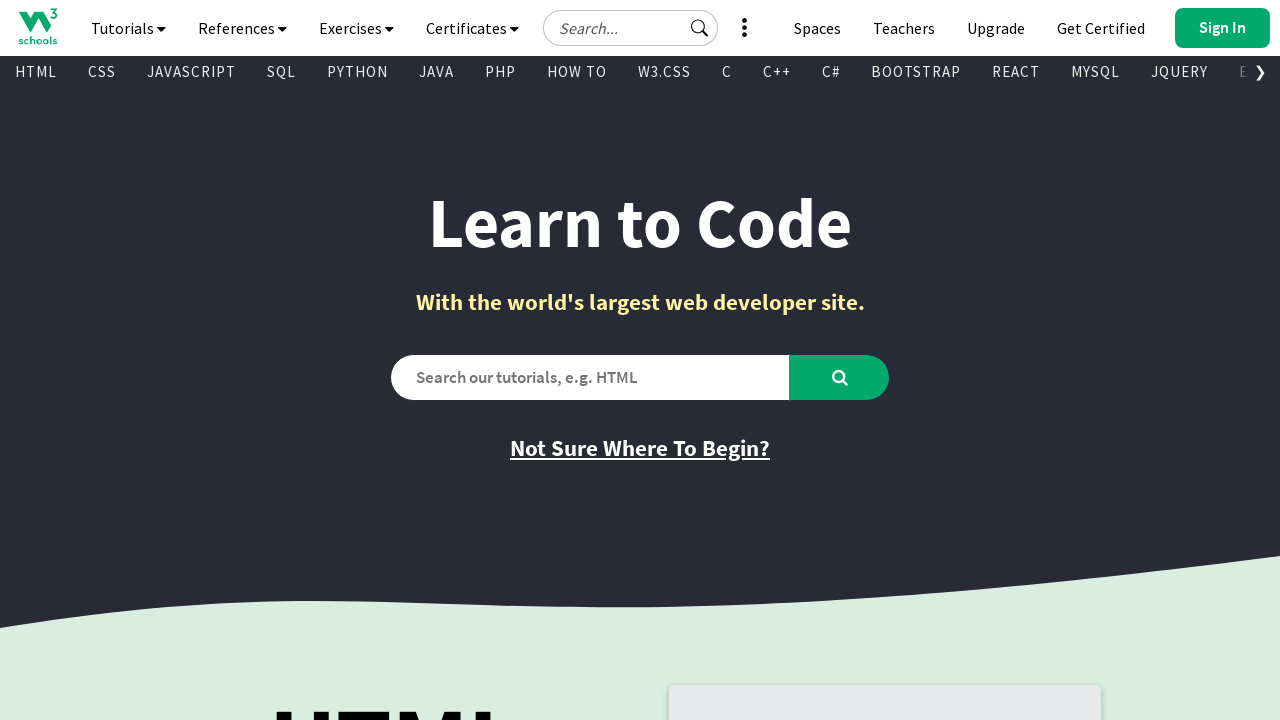

Retrieved visible link: 'EXCEL' with href '/excel/index.php'
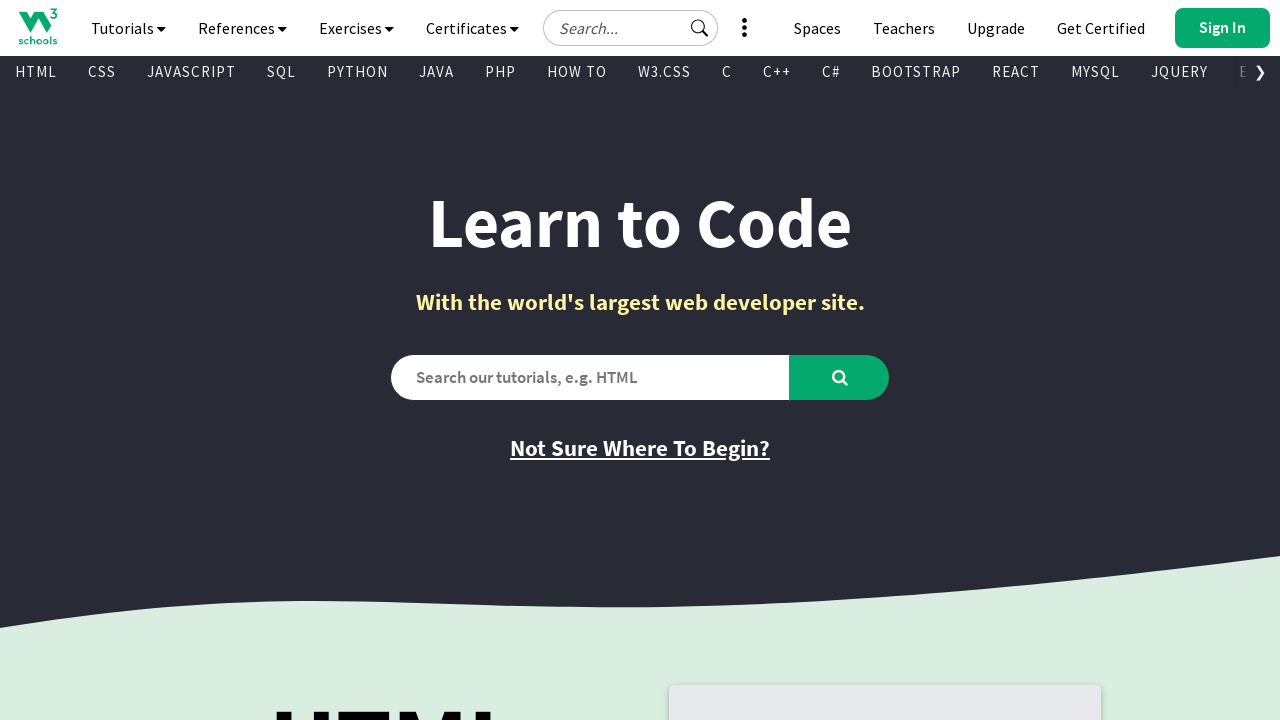

Retrieved visible link: 'XML' with href '/xml/default.asp'
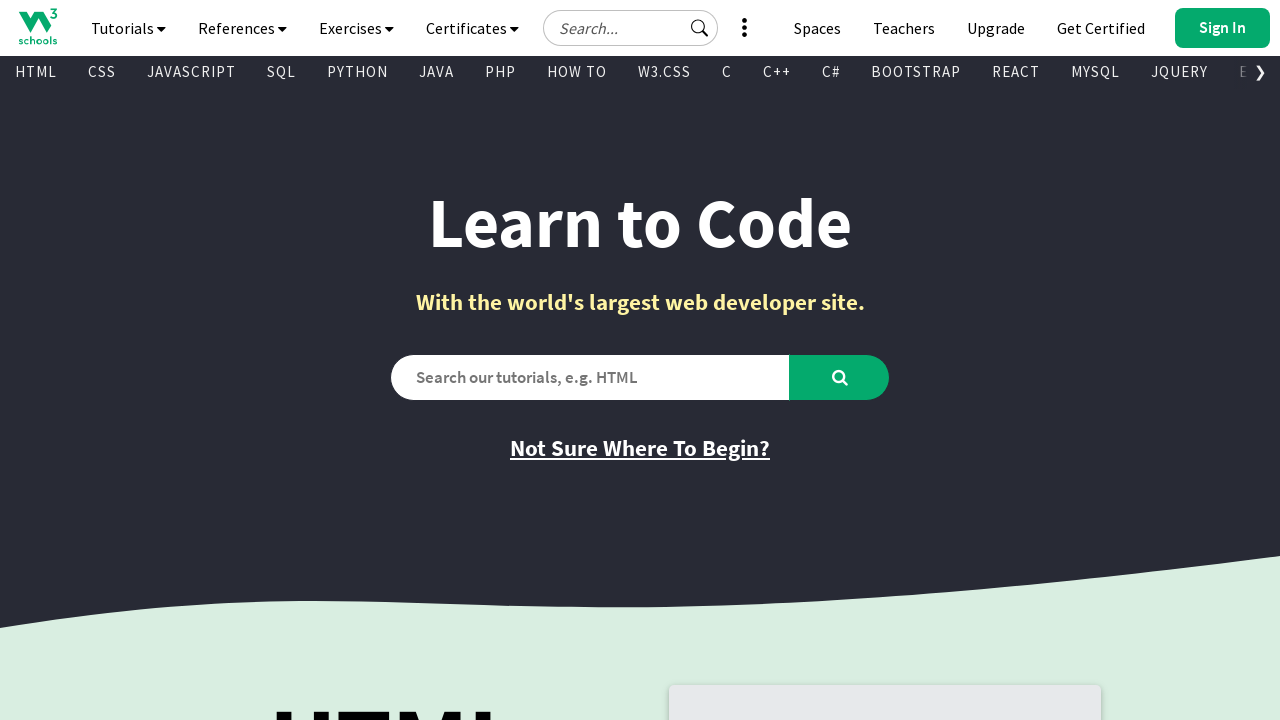

Retrieved visible link: 'DJANGO' with href '/django/index.php'
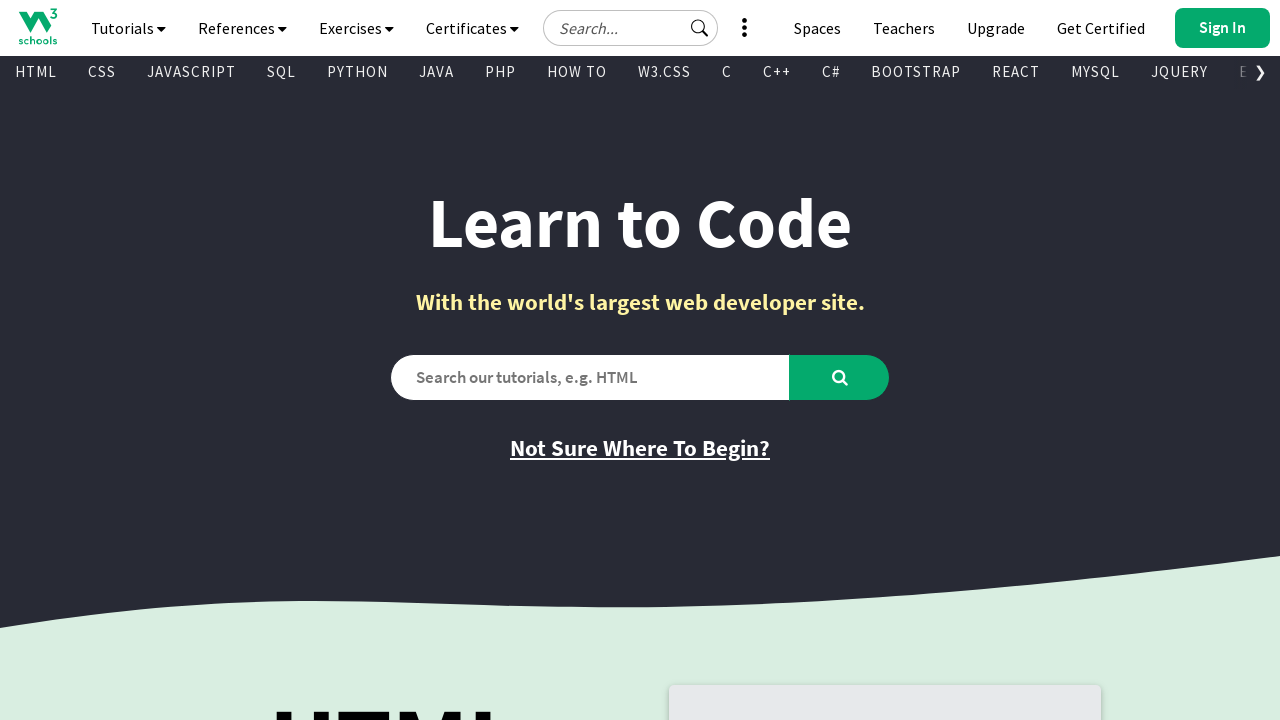

Retrieved visible link: 'NUMPY' with href '/python/numpy/default.asp'
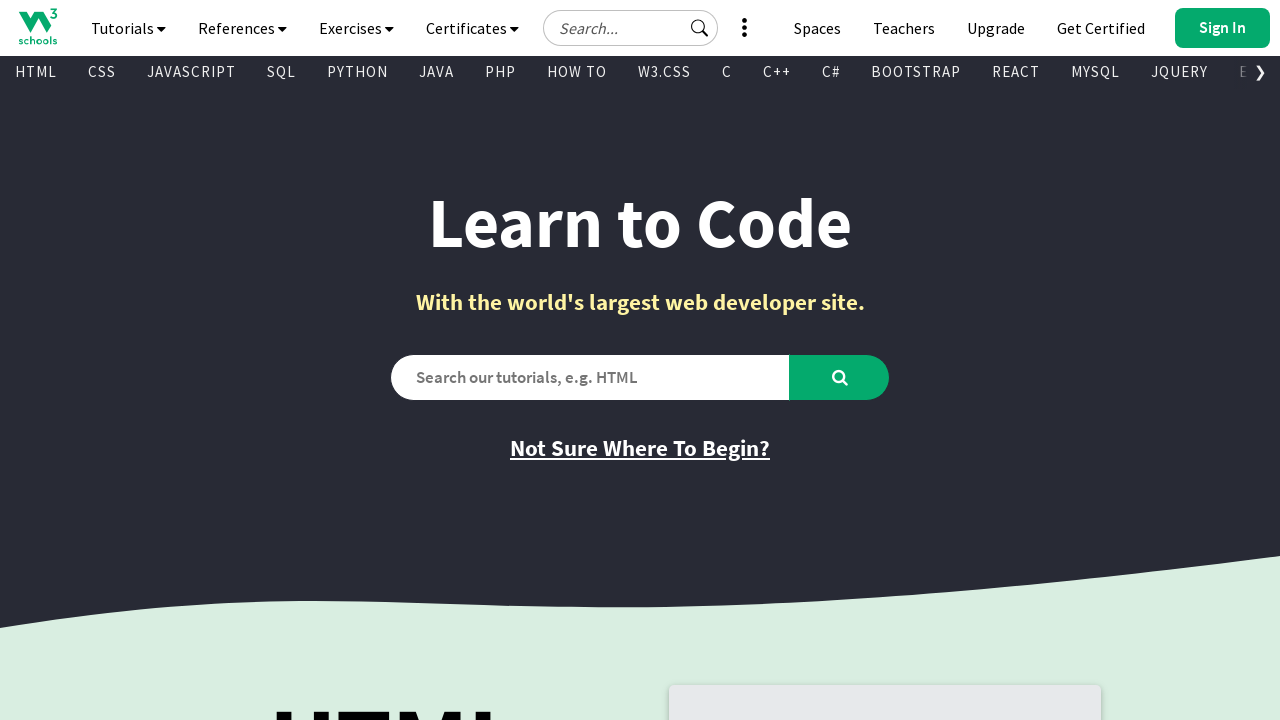

Retrieved visible link: 'PANDAS' with href '/python/pandas/default.asp'
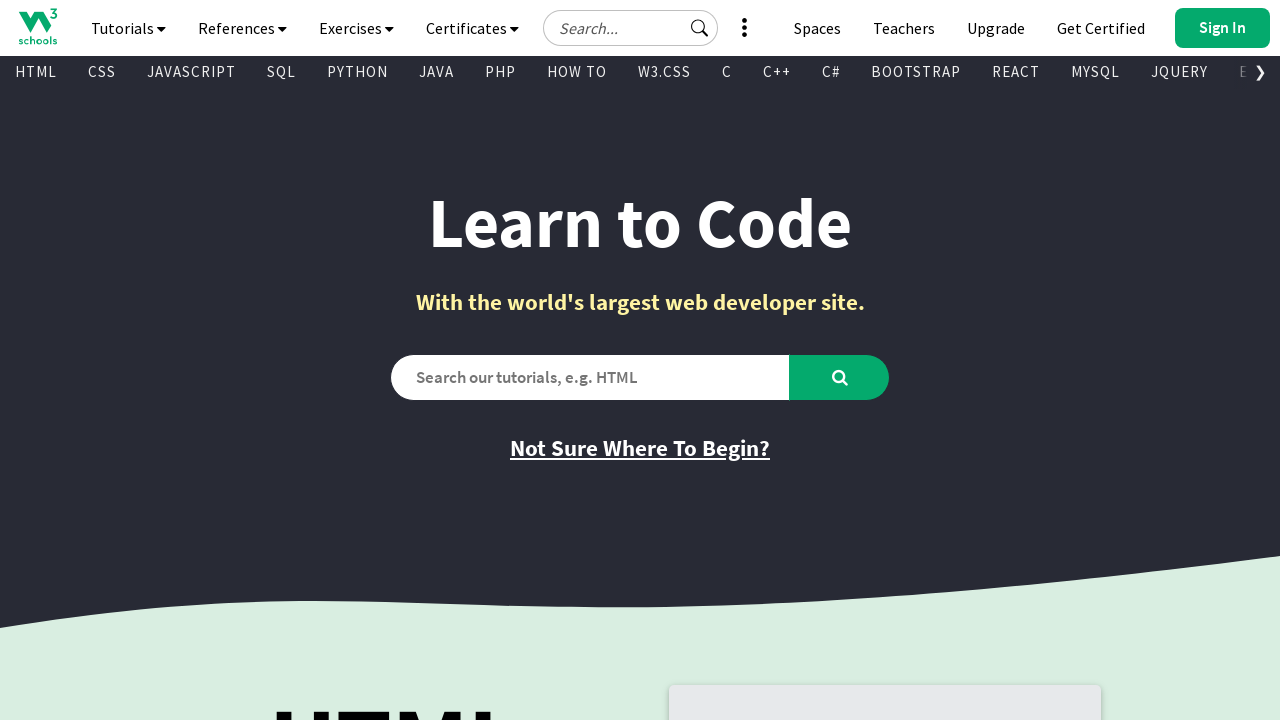

Retrieved visible link: 'NODEJS' with href '/nodejs/default.asp'
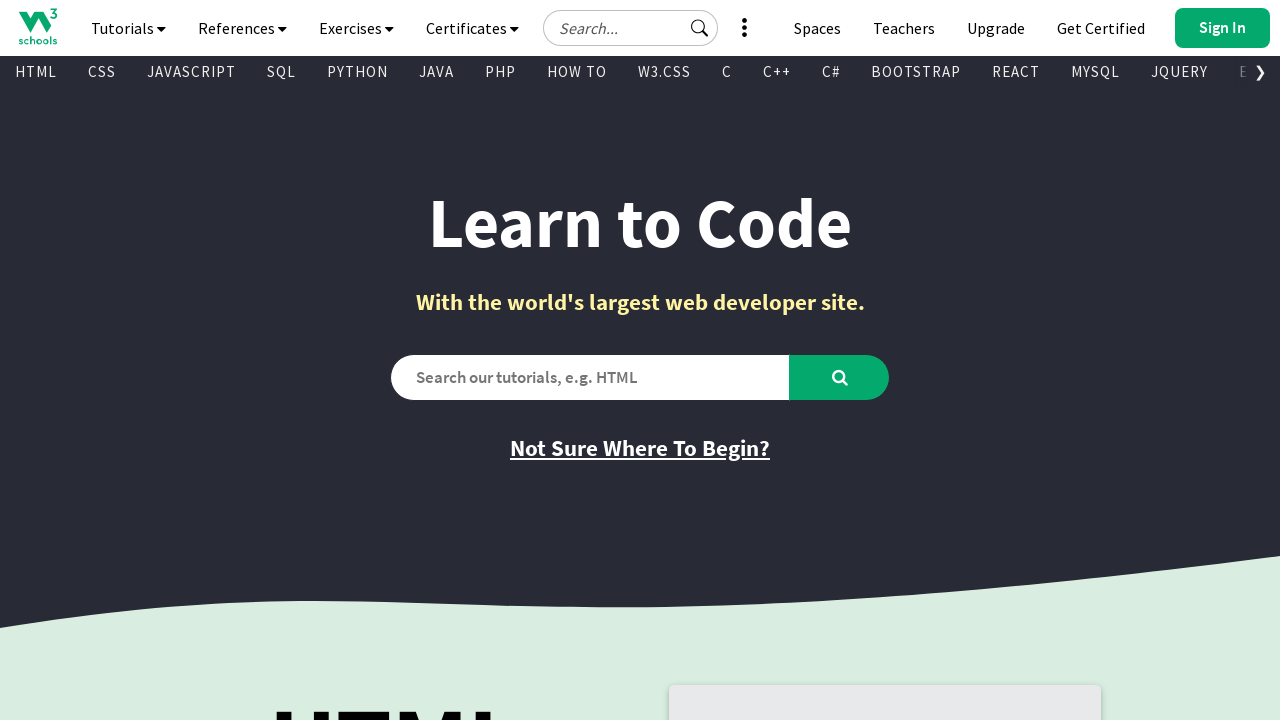

Retrieved visible link: 'DSA' with href '/dsa/index.php'
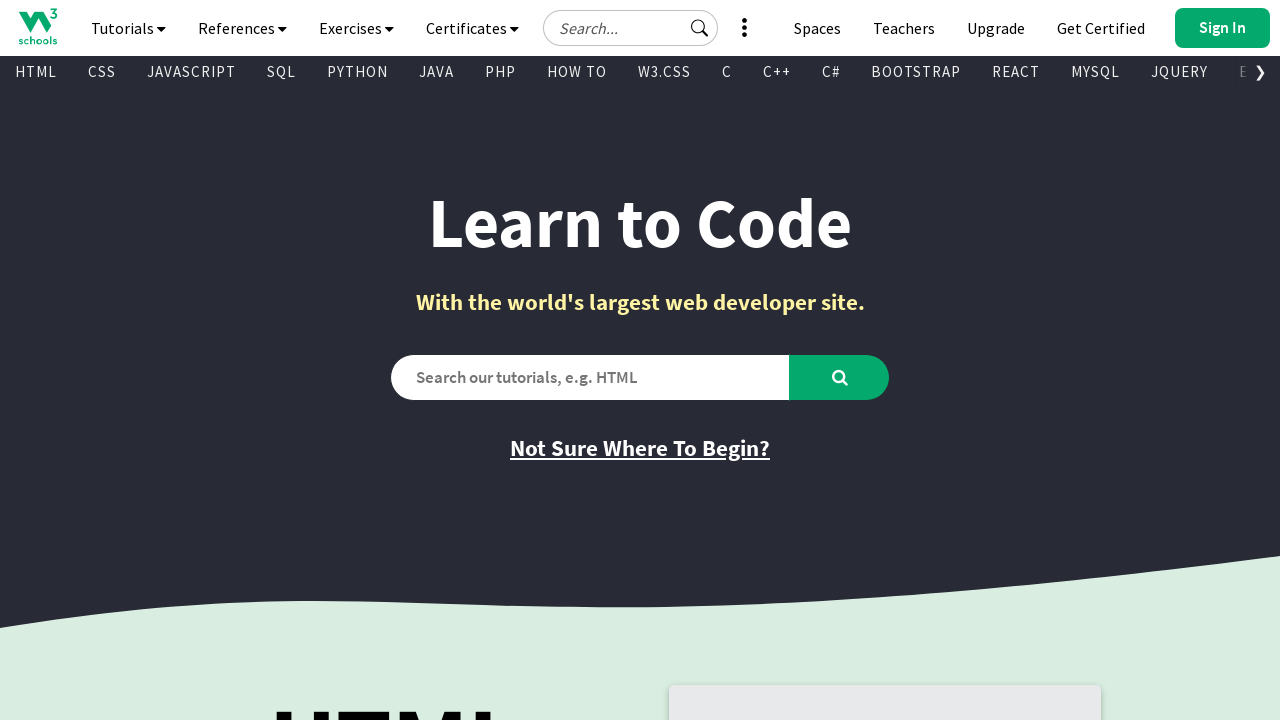

Retrieved visible link: 'TYPESCRIPT' with href '/typescript/index.php'
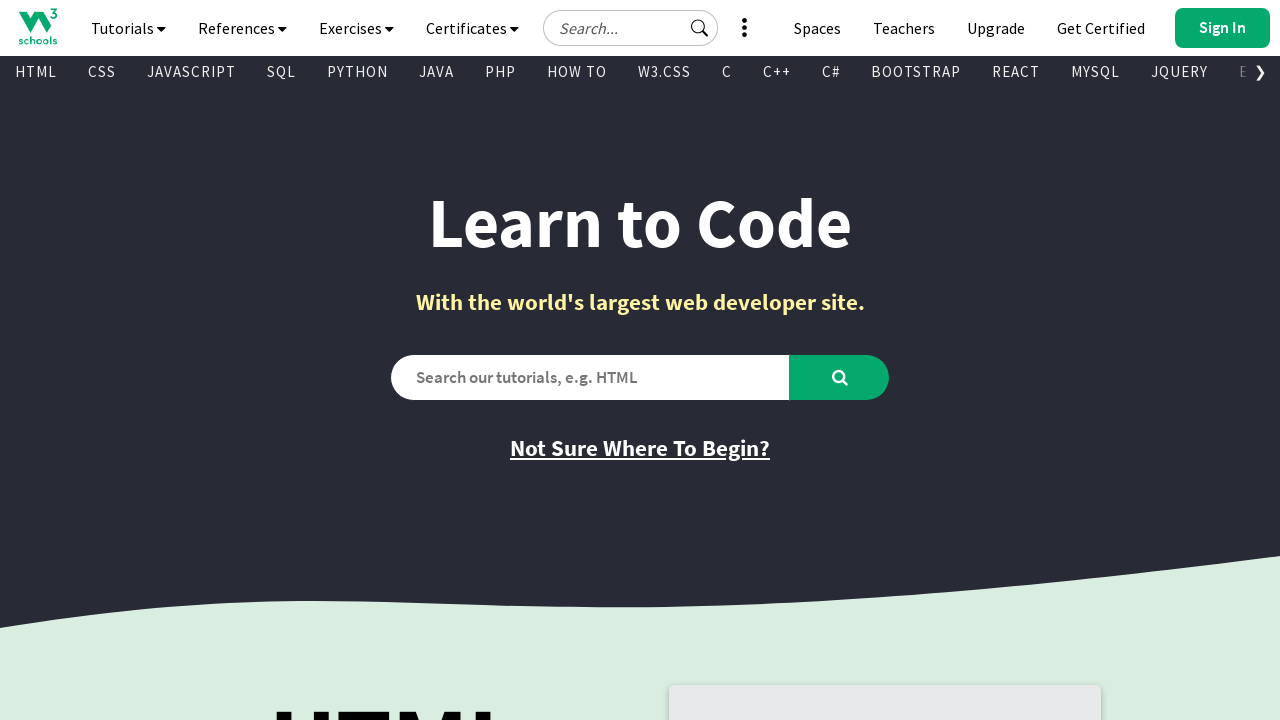

Retrieved visible link: 'ANGULAR' with href '/angular/default.asp'
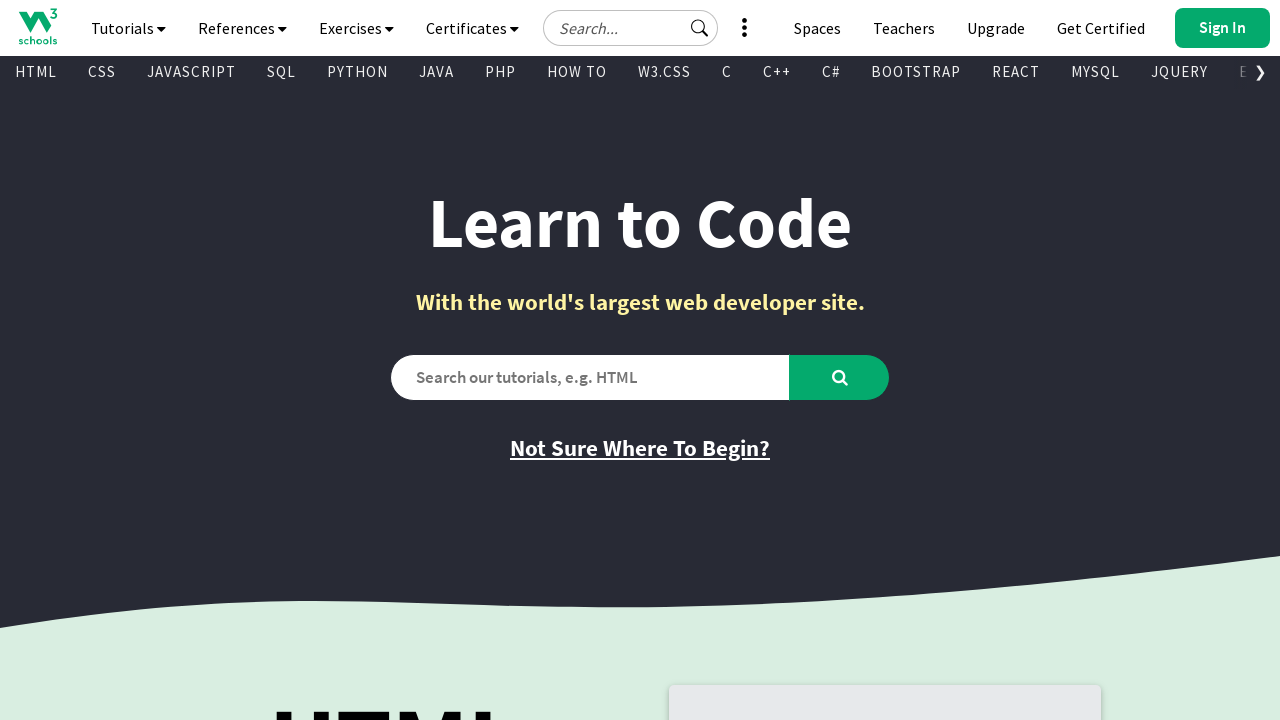

Retrieved visible link: 'ANGULARJS' with href '/angularjs/default.asp'
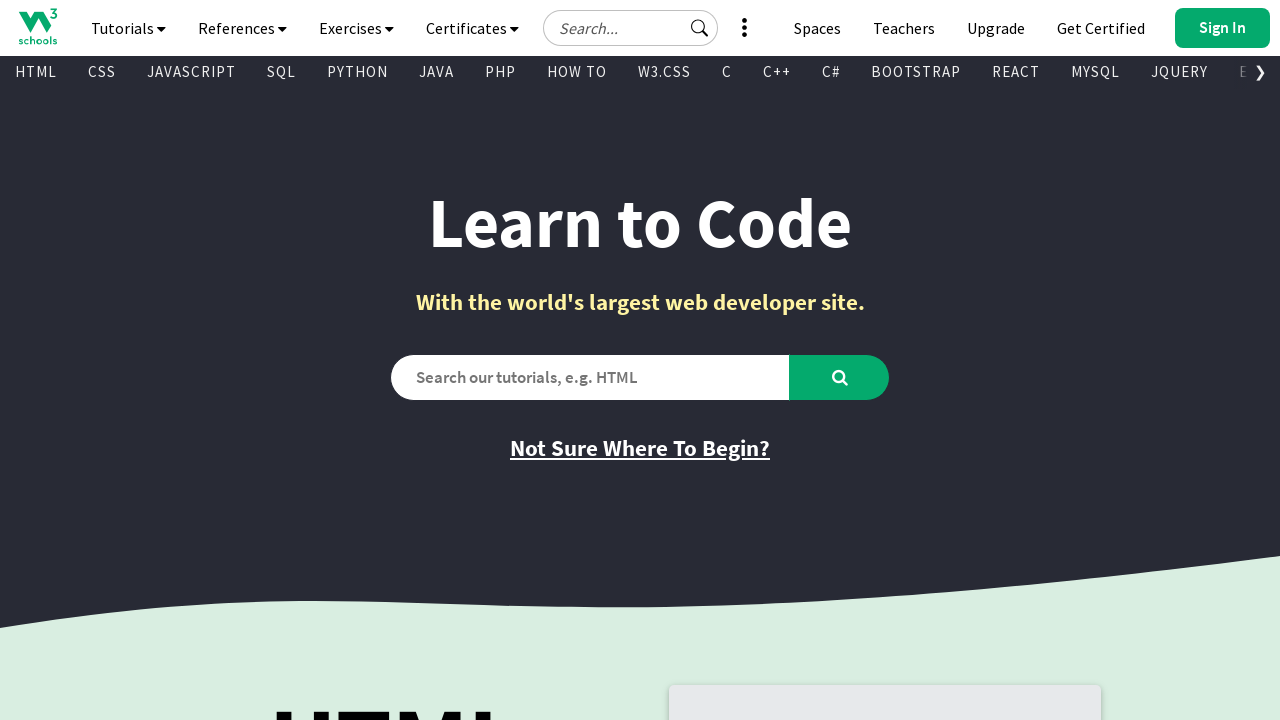

Retrieved visible link: 'GIT' with href '/git/default.asp'
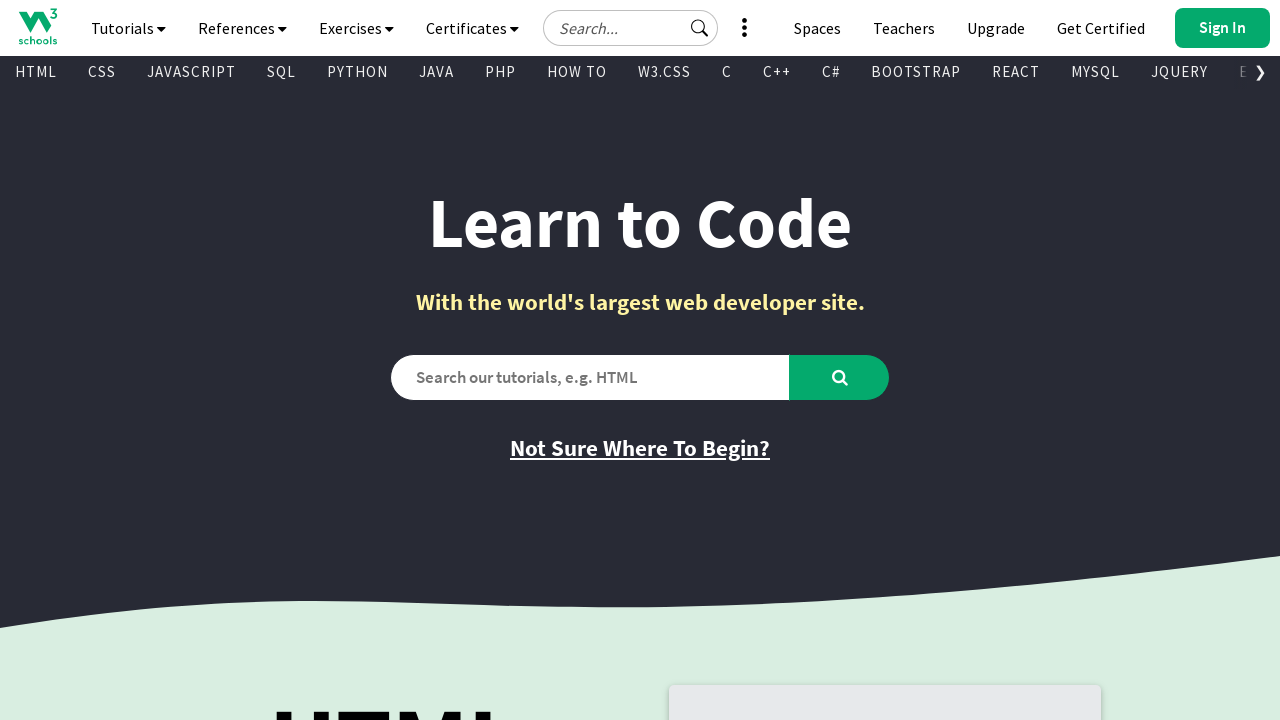

Retrieved visible link: 'POSTGRESQL' with href '/postgresql/index.php'
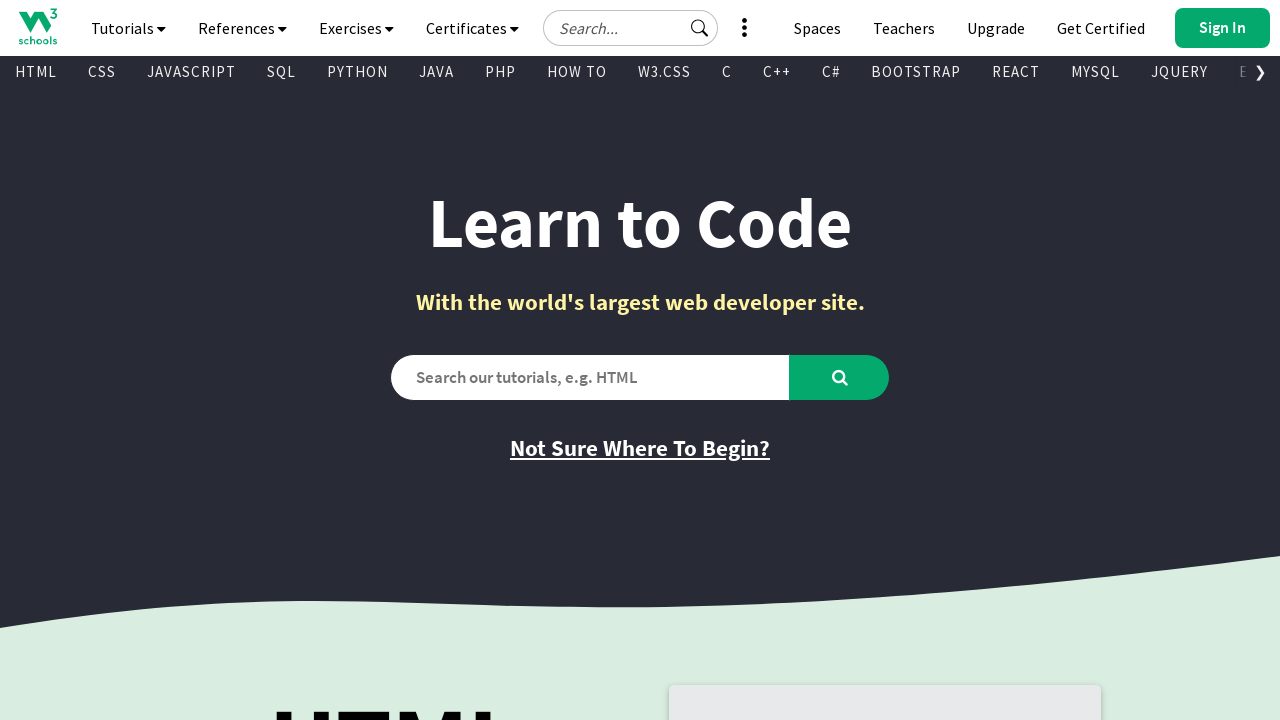

Retrieved visible link: 'MONGODB' with href '/mongodb/index.php'
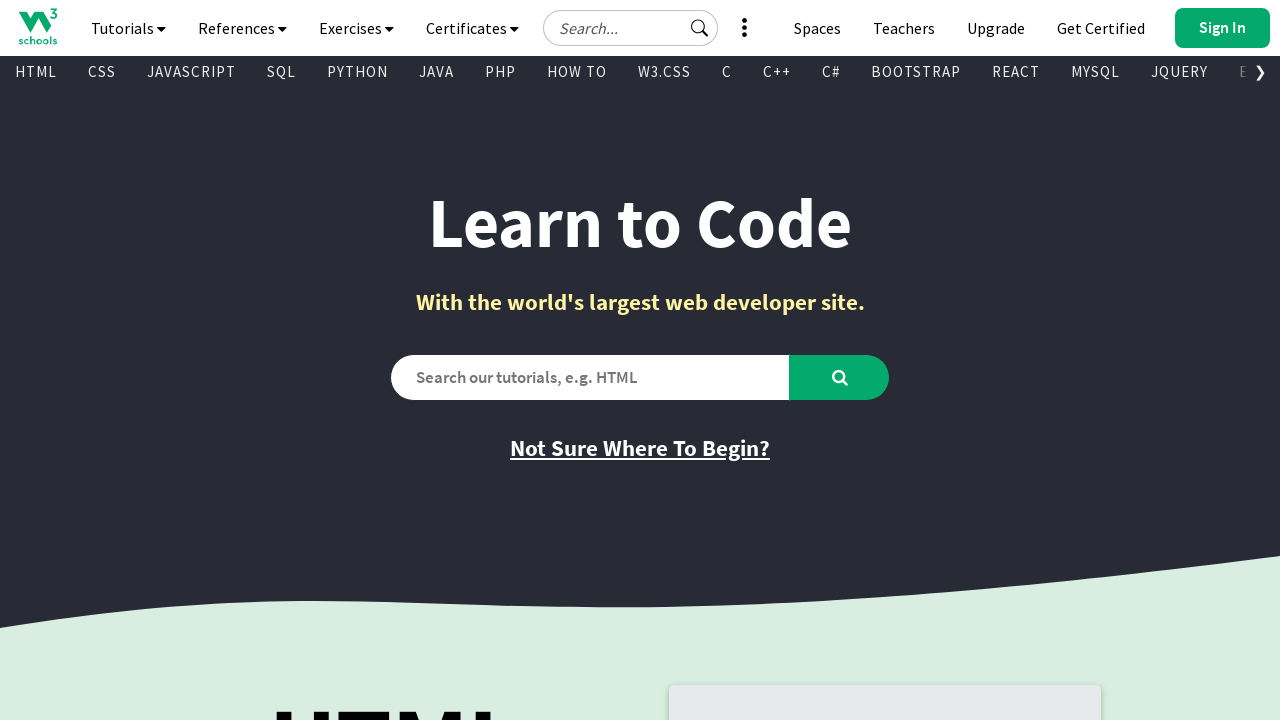

Retrieved visible link: 'ASP' with href '/asp/default.asp'
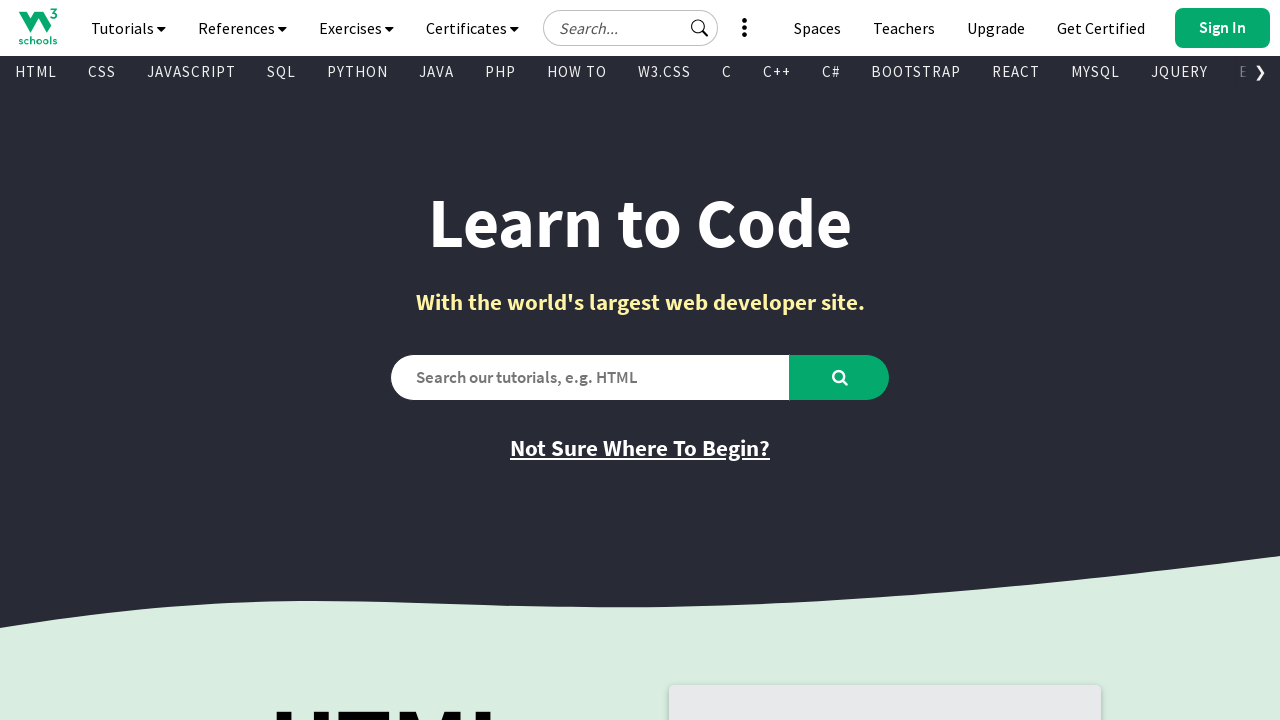

Retrieved visible link: 'AI' with href '/ai/default.asp'
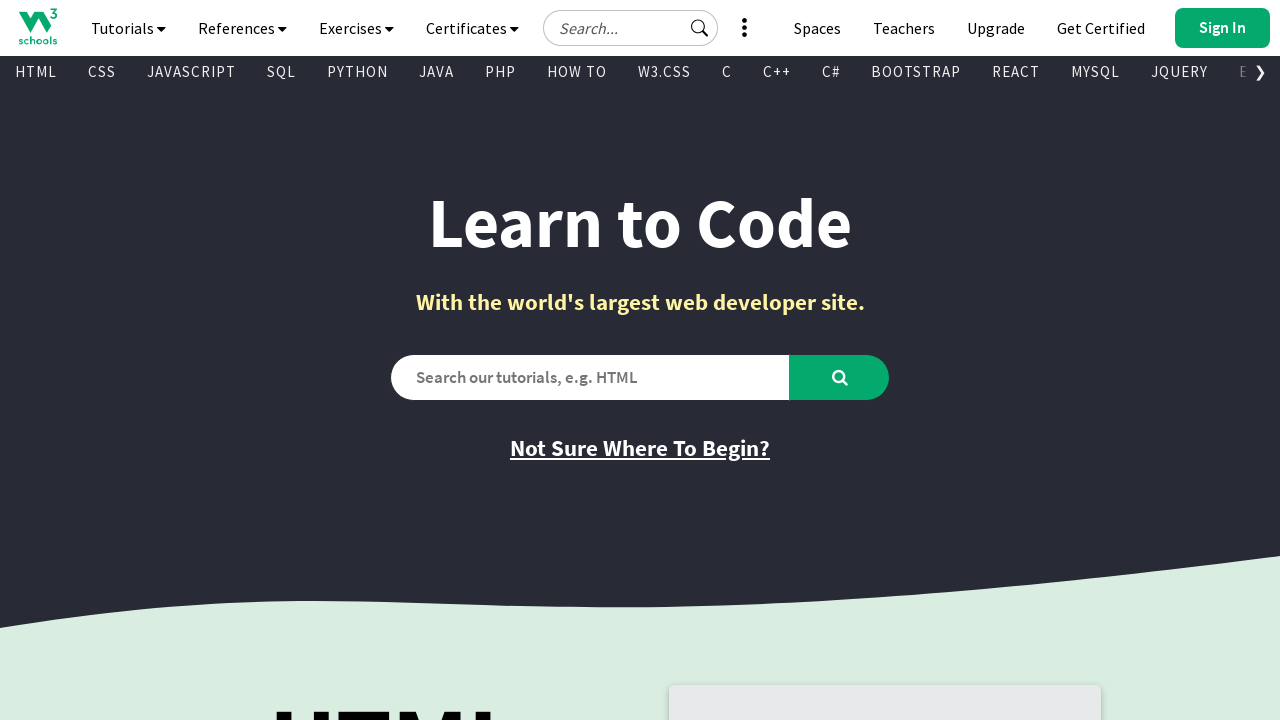

Retrieved visible link: 'R' with href '/r/default.asp'
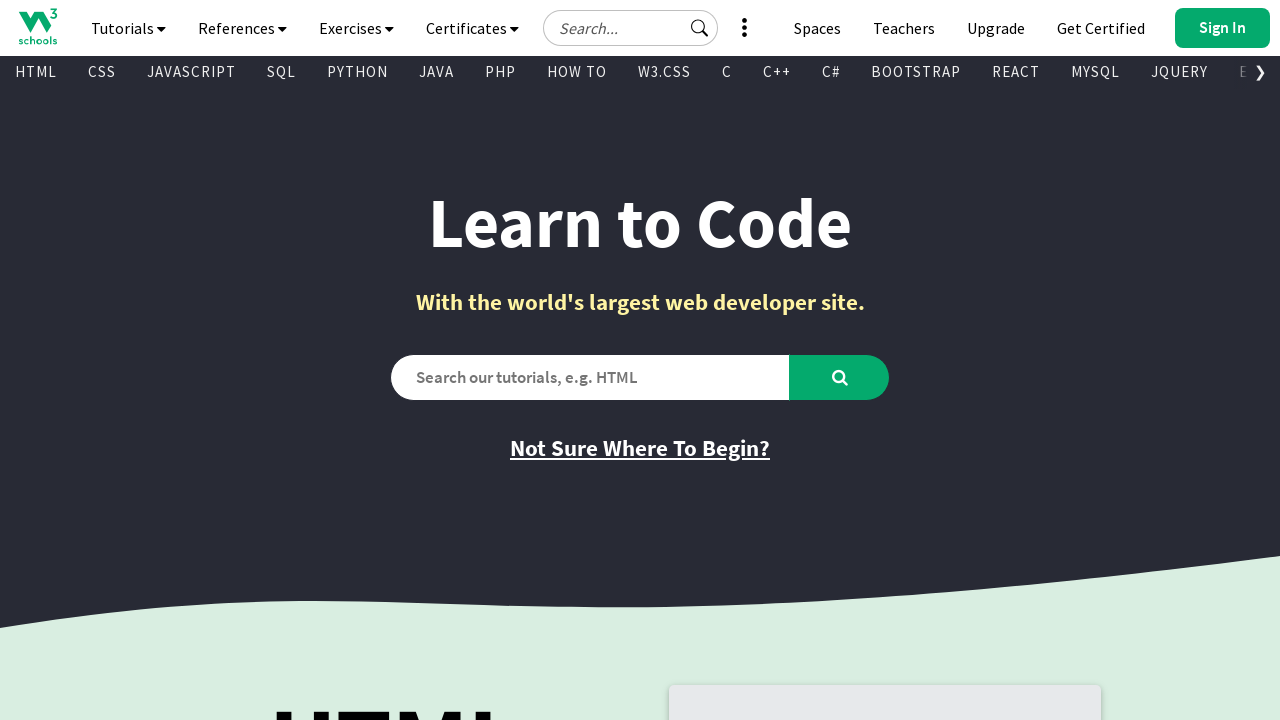

Retrieved visible link: 'GO' with href '/go/index.php'
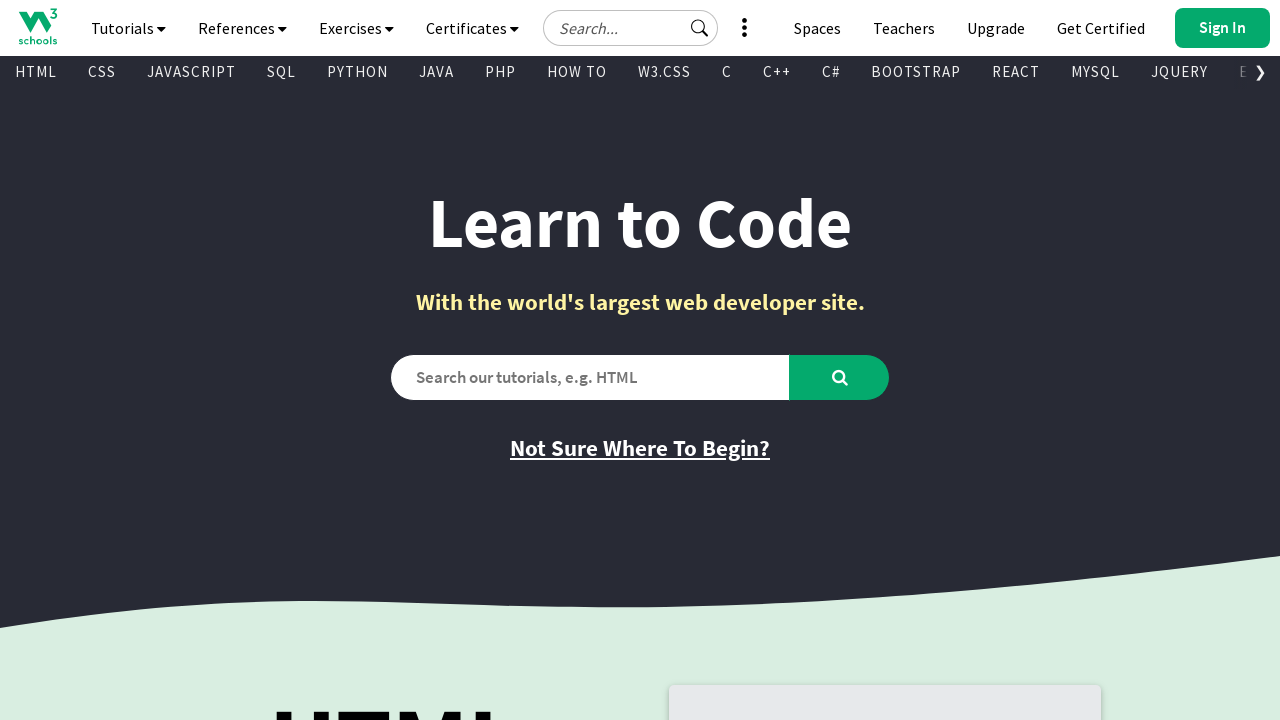

Retrieved visible link: 'KOTLIN' with href '/kotlin/index.php'
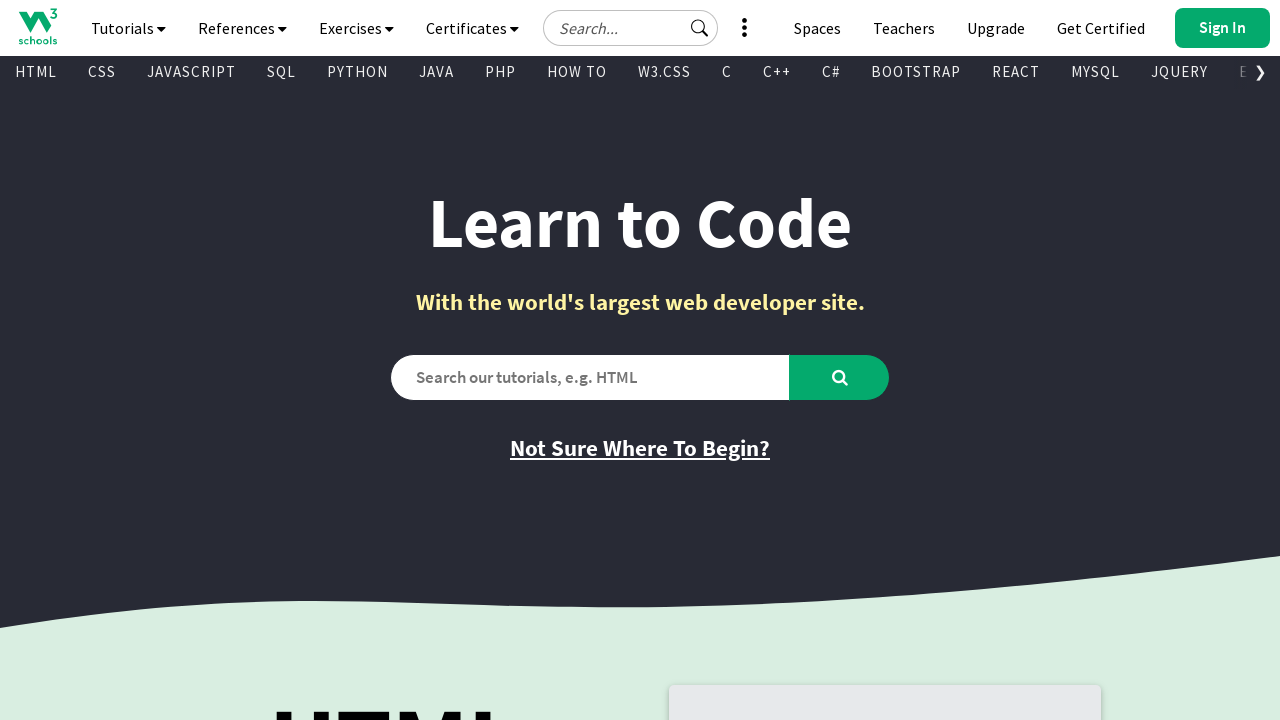

Retrieved visible link: 'SWIFT' with href '/swift/default.asp'
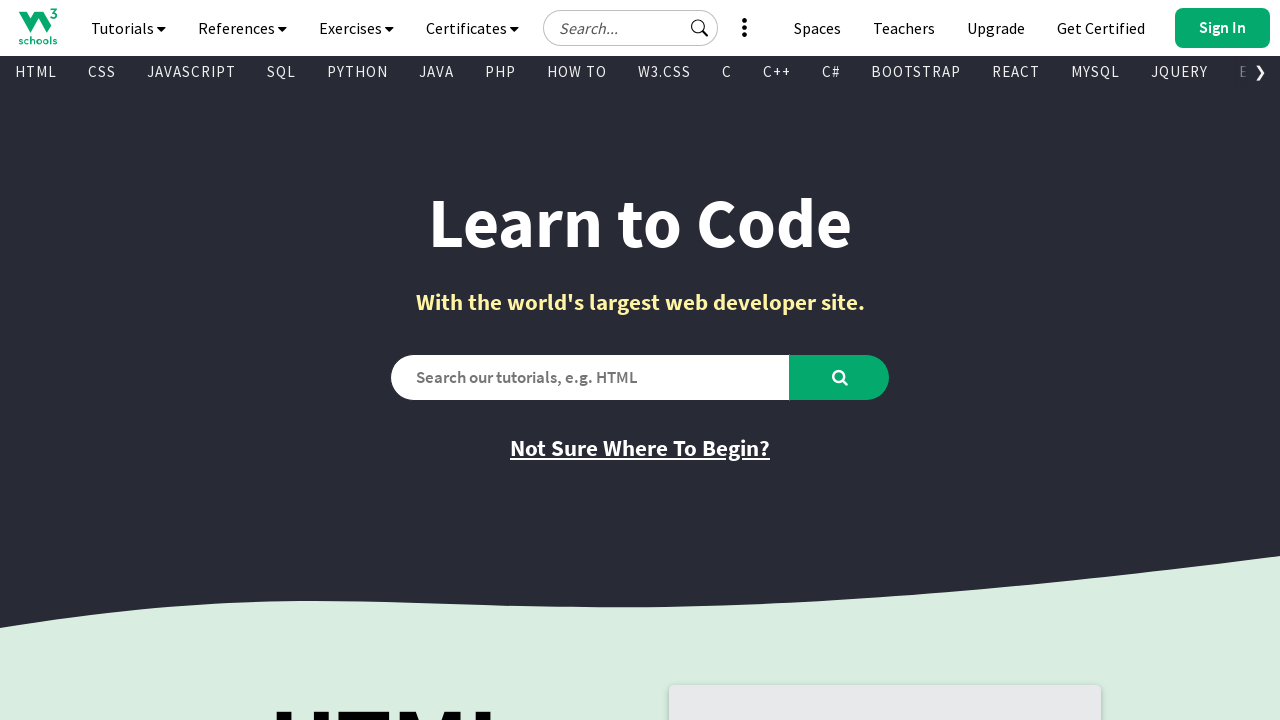

Retrieved visible link: 'SASS' with href '/sass/default.asp'
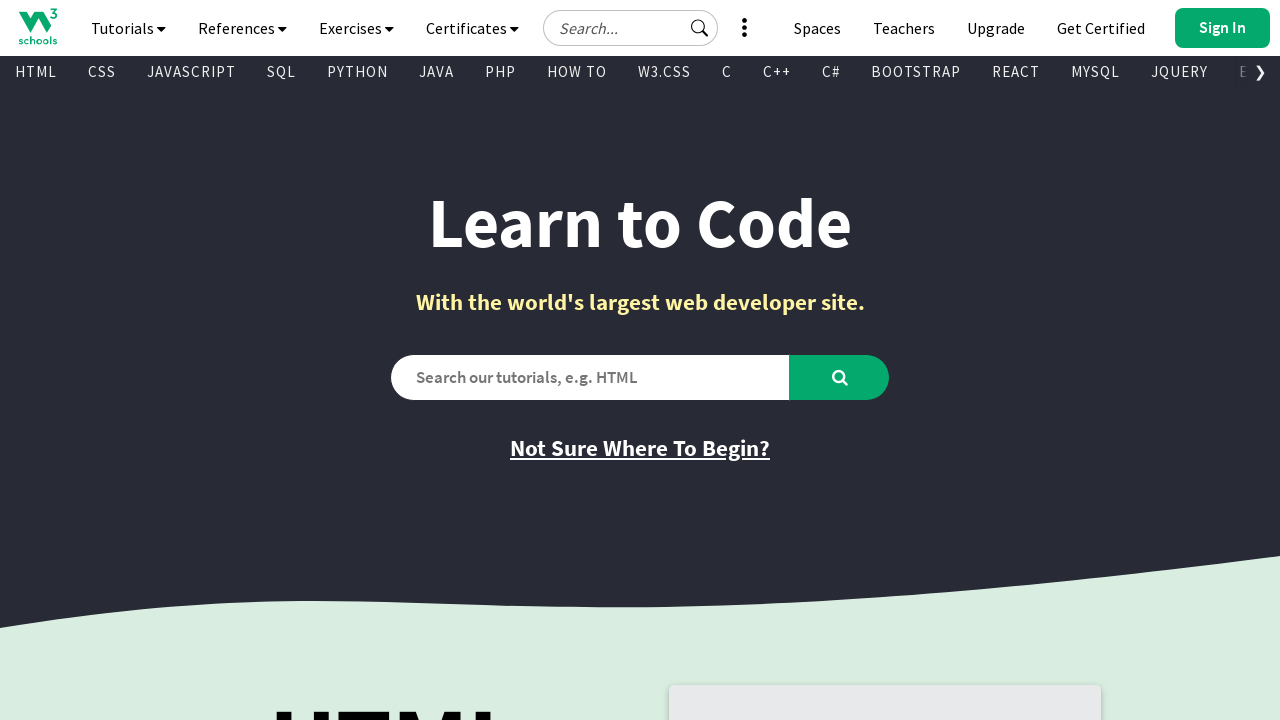

Retrieved visible link: 'VUE' with href '/vue/index.php'
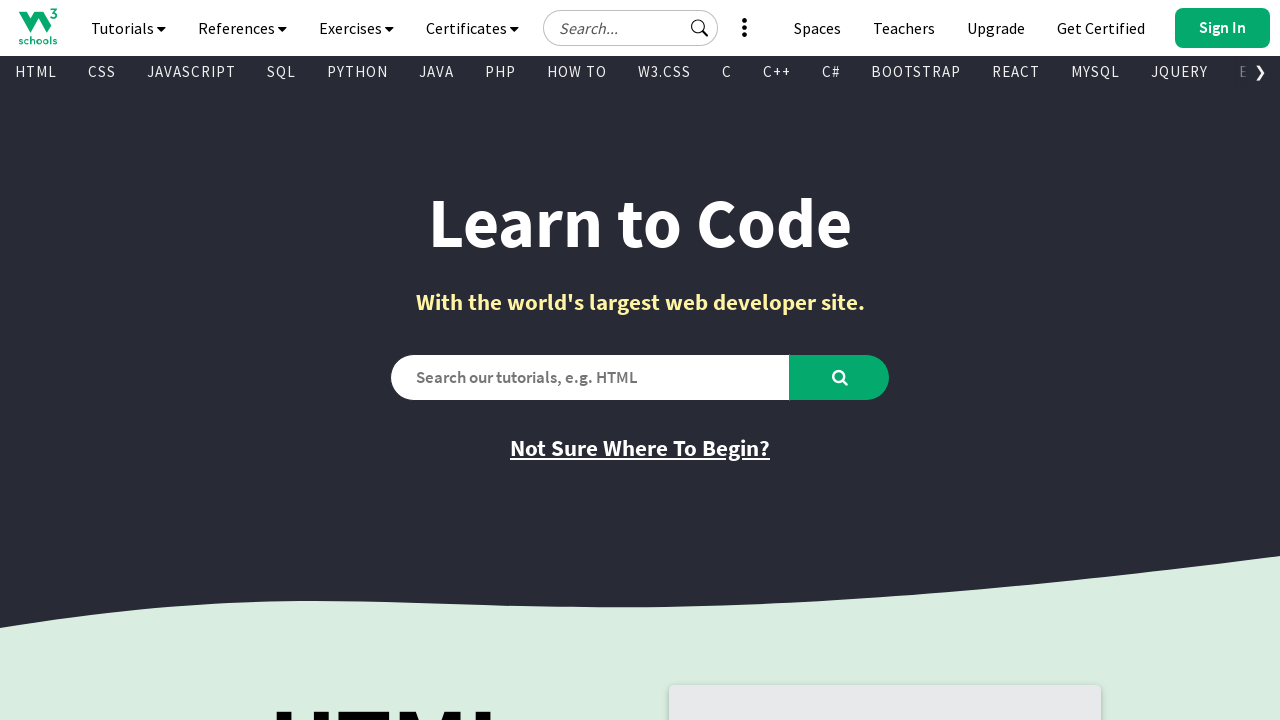

Retrieved visible link: 'GEN AI' with href '/gen_ai/index.php'
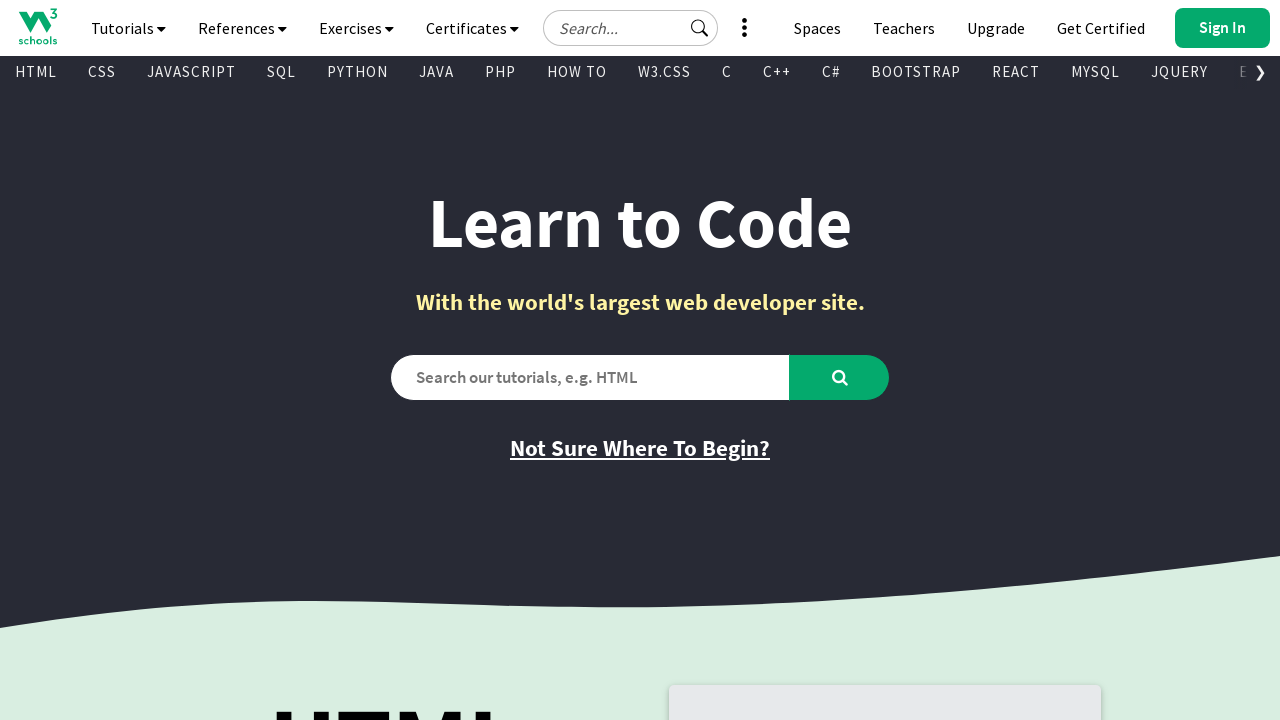

Retrieved visible link: 'SCIPY' with href '/python/scipy/index.php'
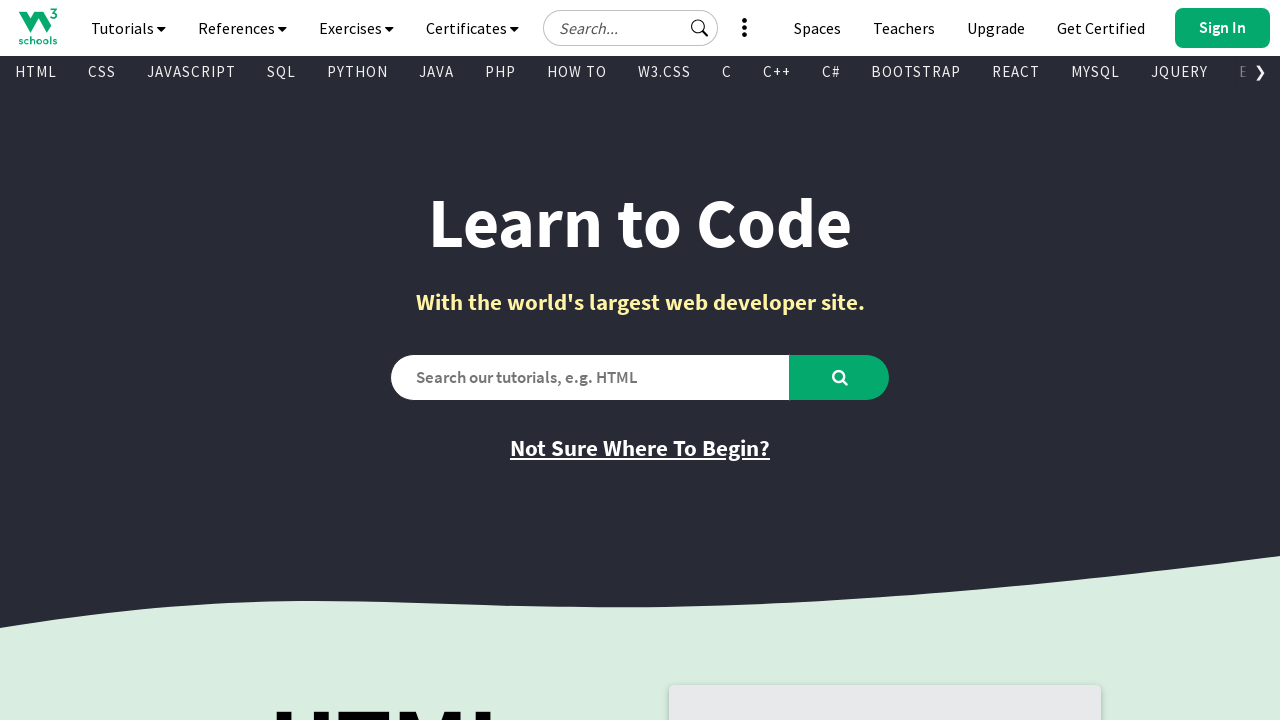

Retrieved visible link: 'AWS' with href '/aws/index.php'
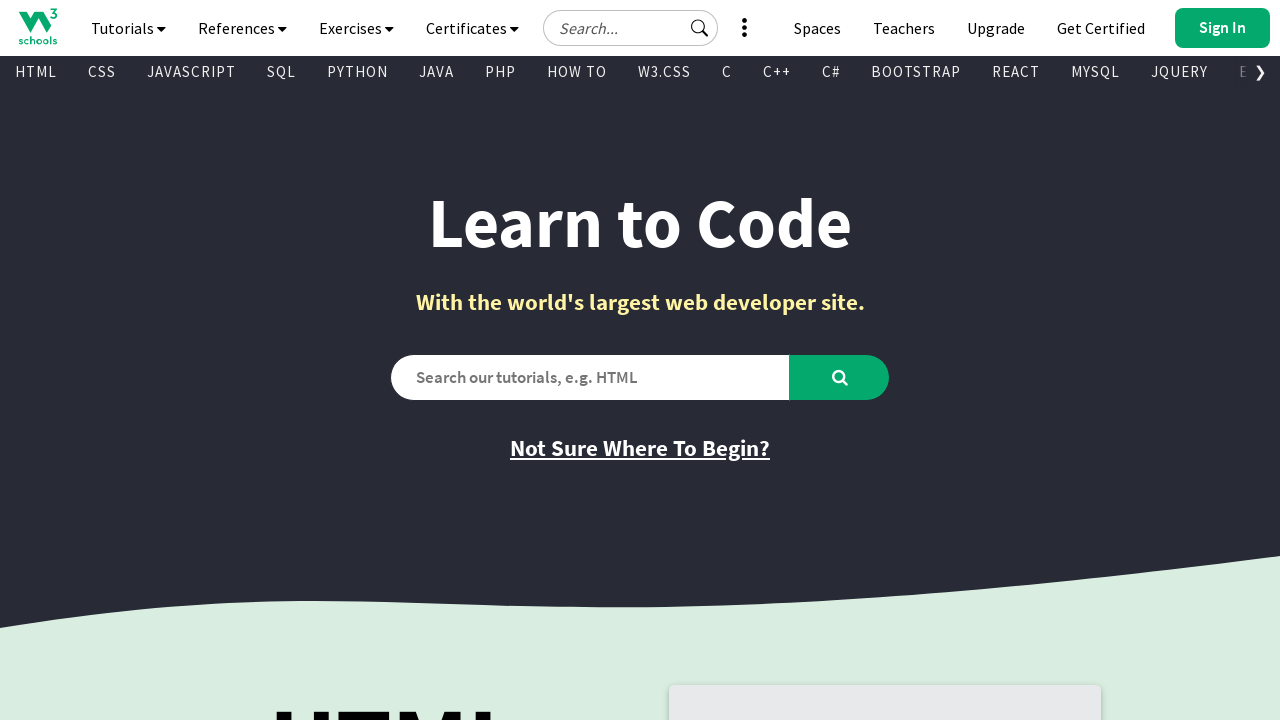

Retrieved visible link: 'CYBERSECURITY' with href '/cybersecurity/index.php'
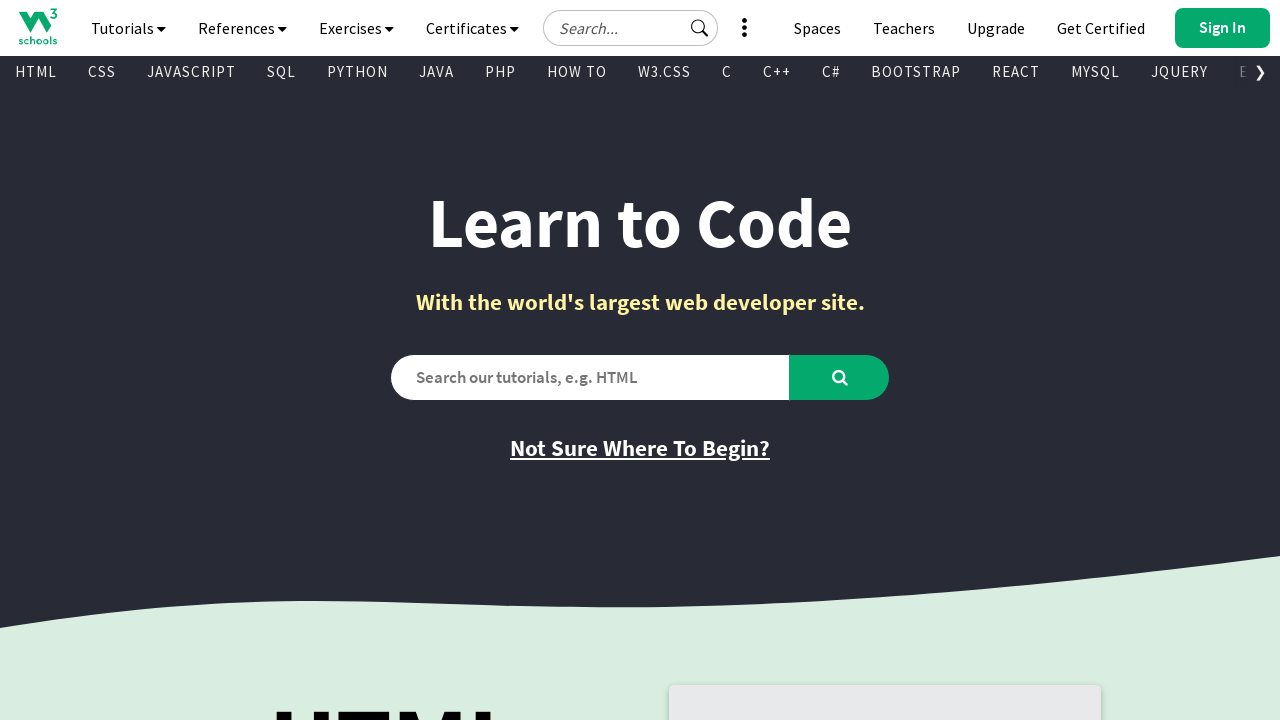

Retrieved visible link: 'DATA SCIENCE' with href '/datascience/default.asp'
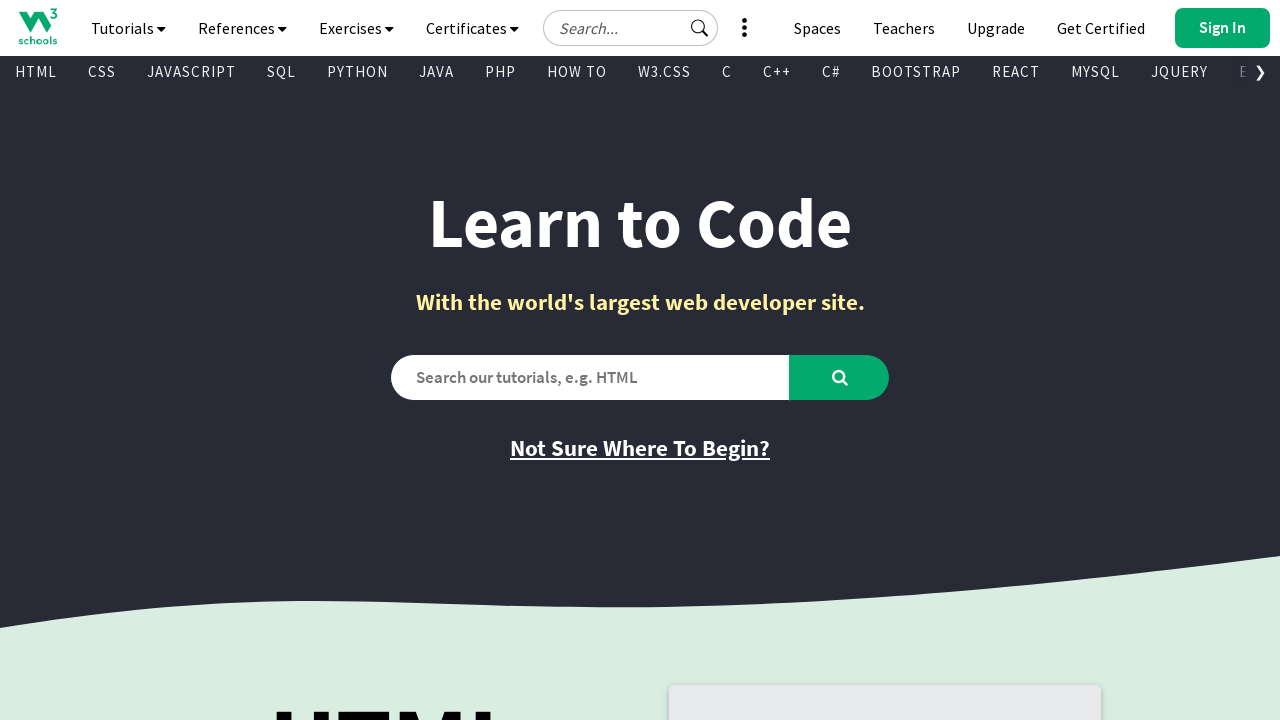

Retrieved visible link: 'INTRO TO PROGRAMMING' with href '/programming/index.php'
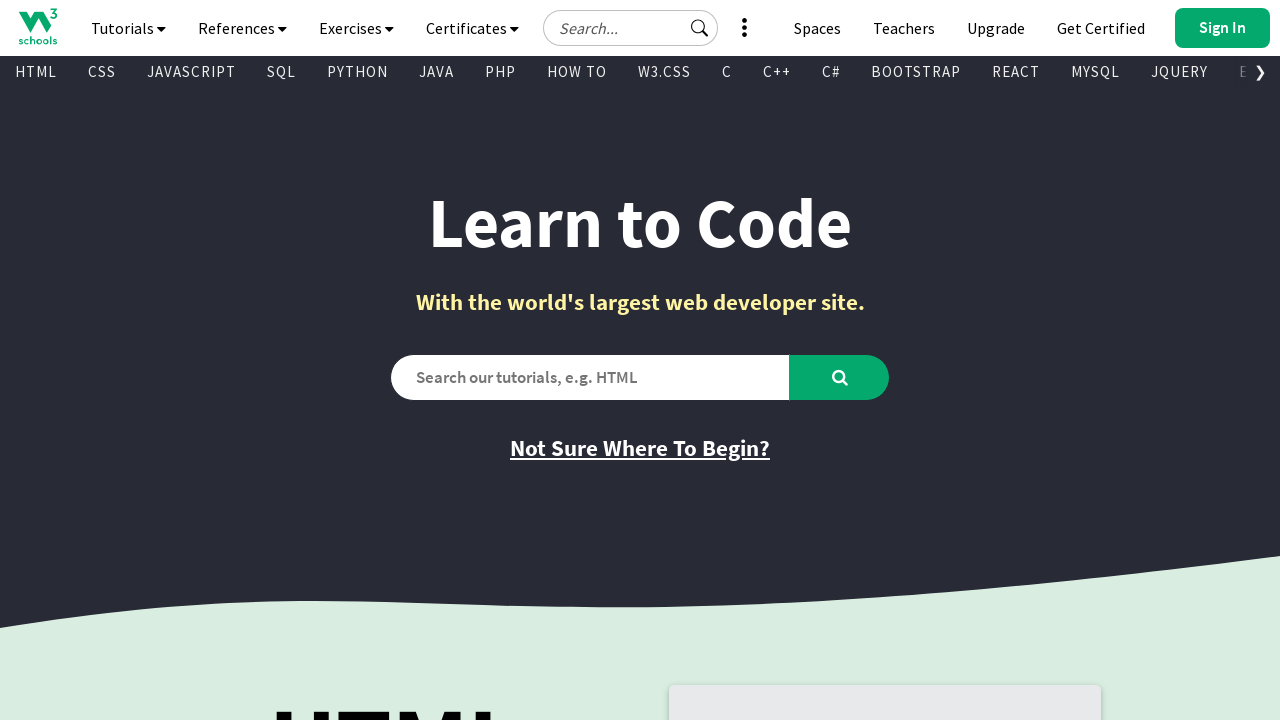

Retrieved visible link: 'INTRO TO HTML & CSS' with href '/htmlcss/default.asp'
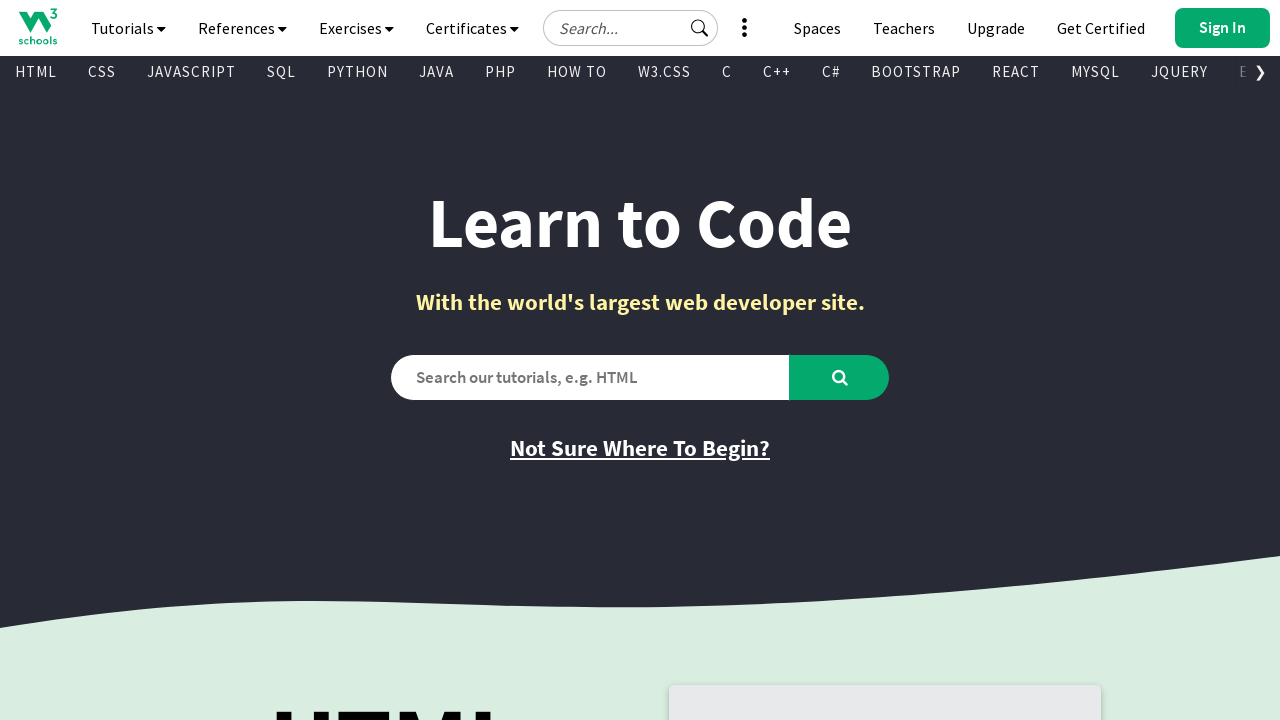

Retrieved visible link: 'BASH' with href '/bash/index.php'
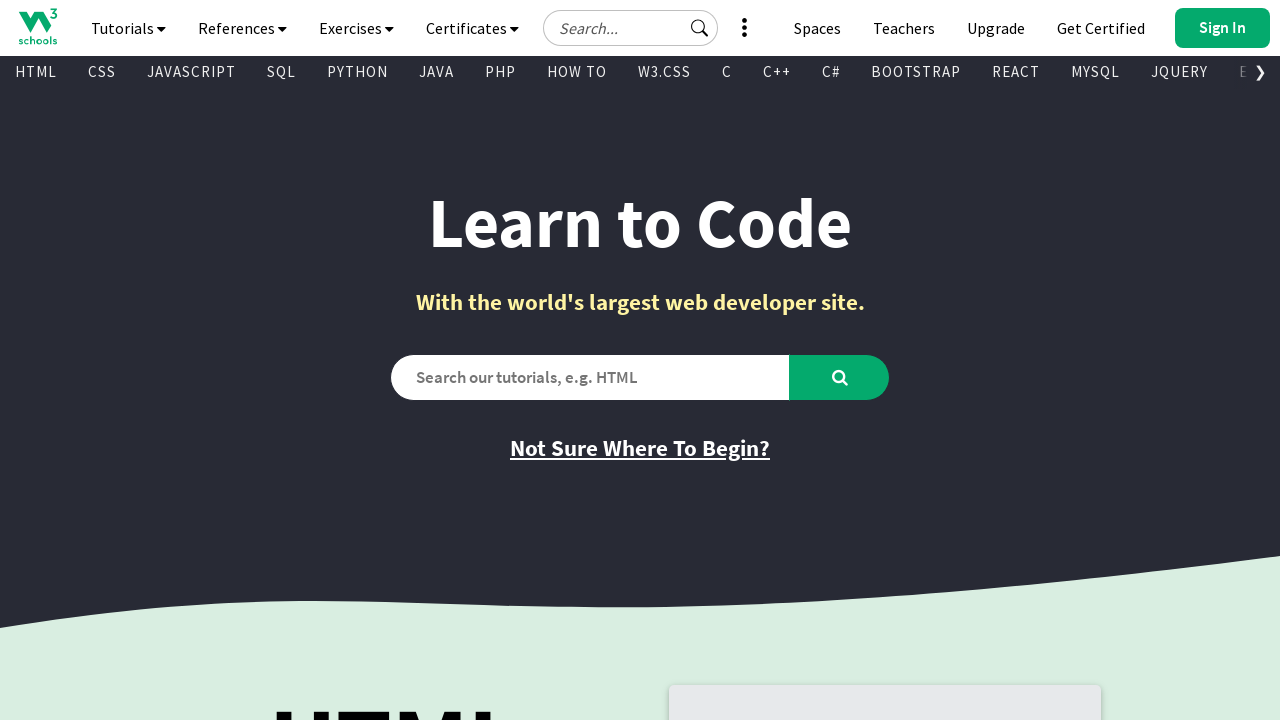

Retrieved visible link: 'RUST' with href '/rust/index.php'
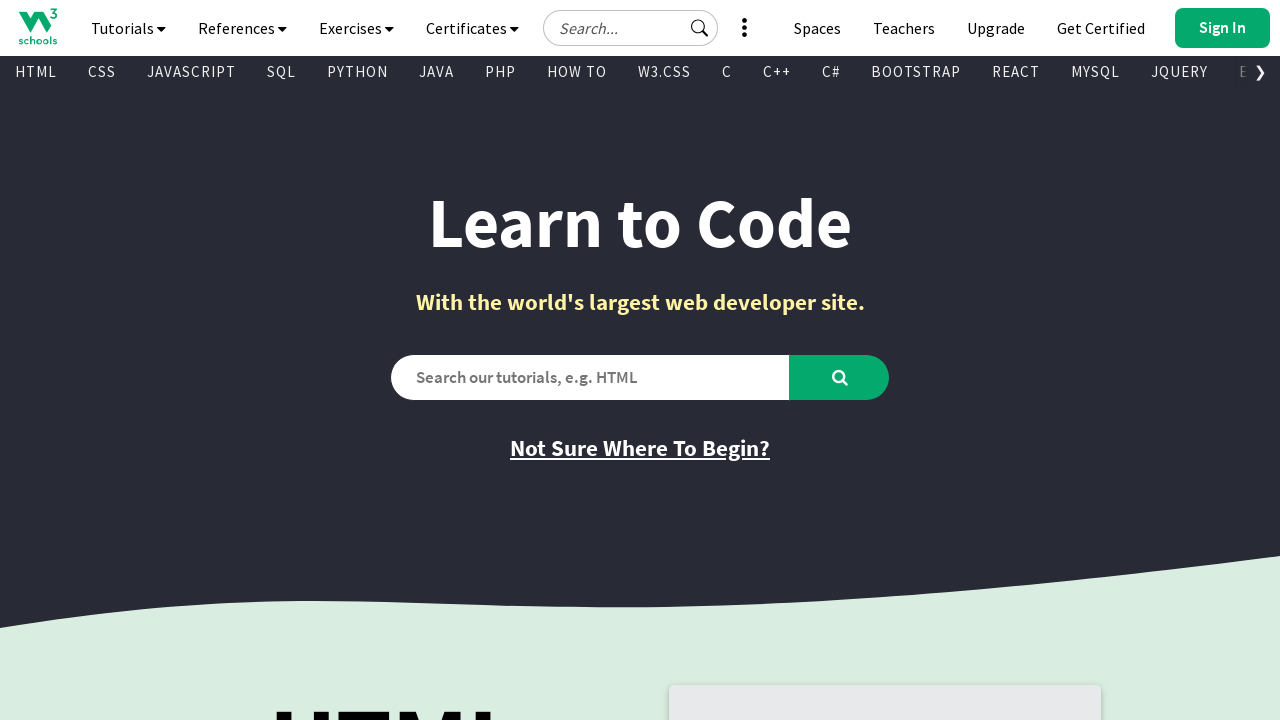

Retrieved visible link: 'Not Sure Where To Begin?' with href 'where_to_start.asp'
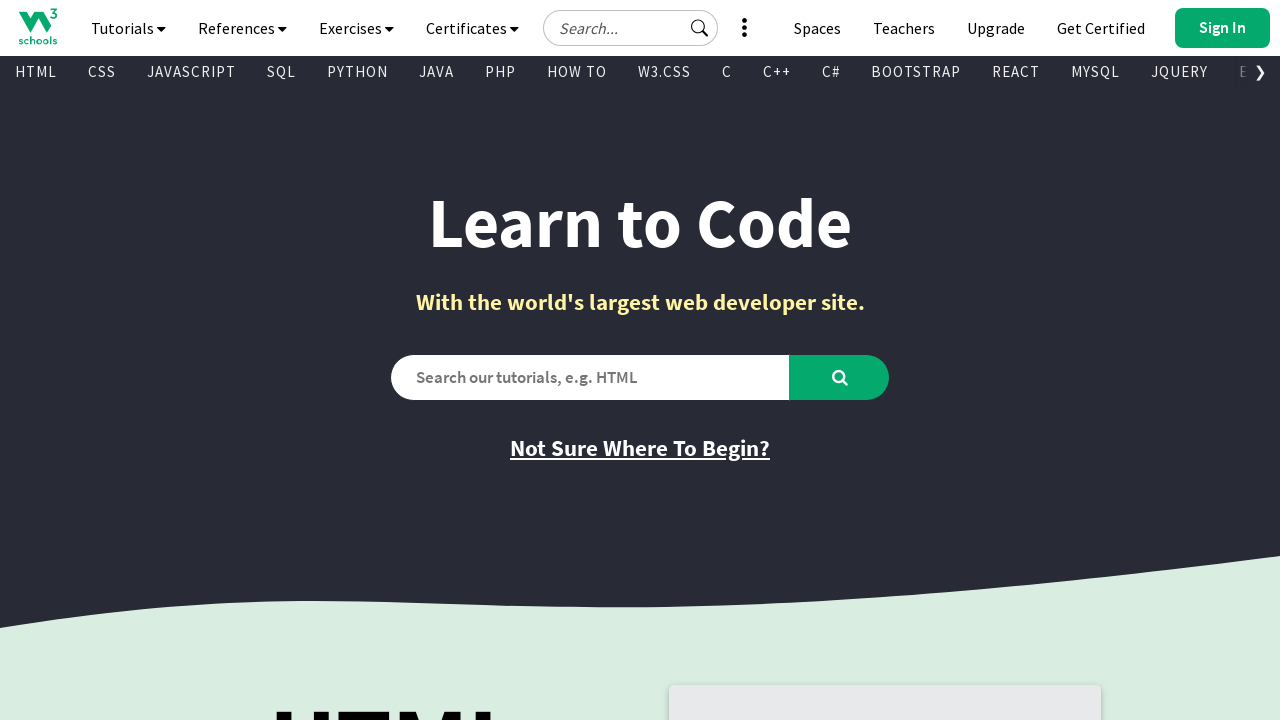

Retrieved visible link: 'Learn HTML' with href '/html/default.asp'
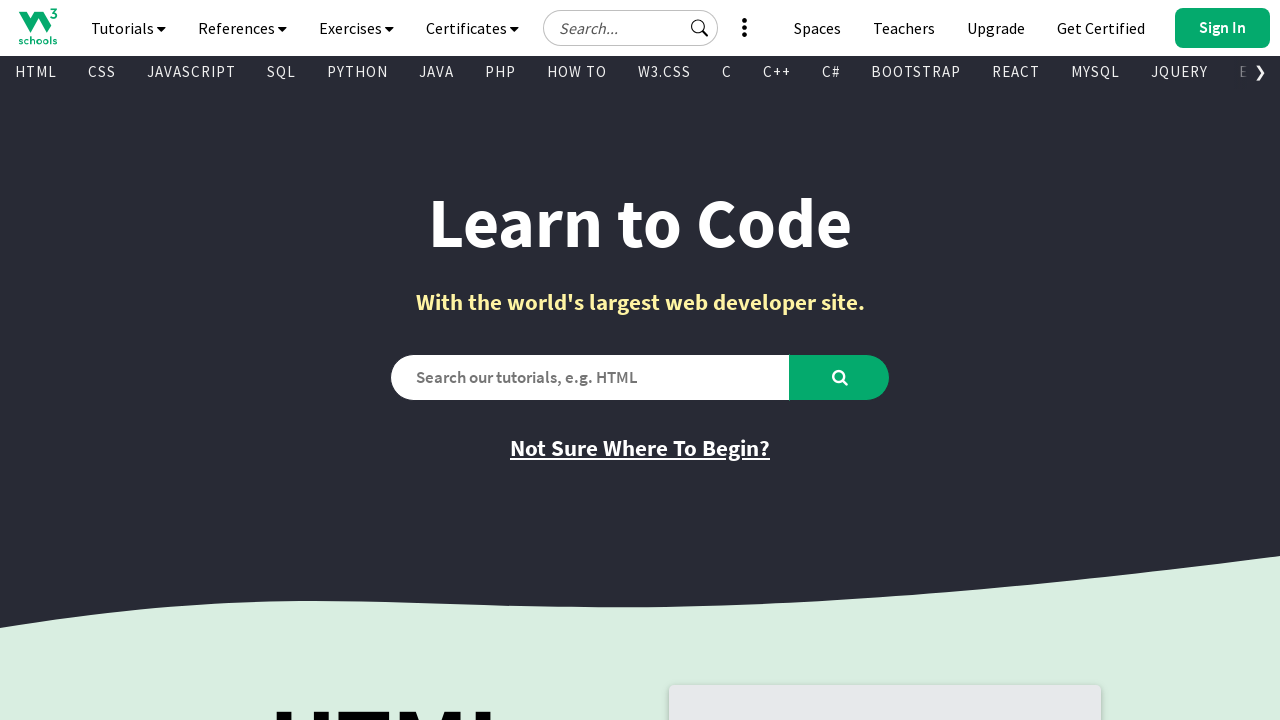

Retrieved visible link: 'Video Tutorial' with href 'https://www.w3schools.com/videos/index.php'
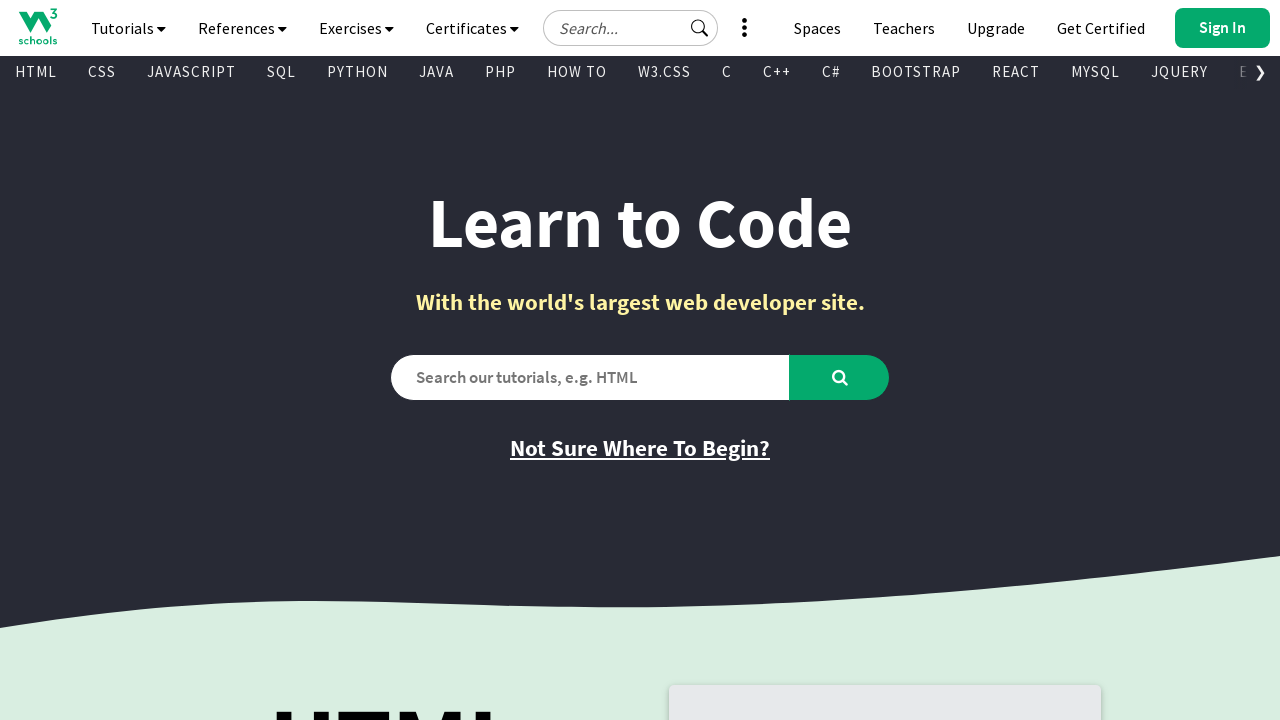

Retrieved visible link: 'HTML Reference' with href '/tags/default.asp'
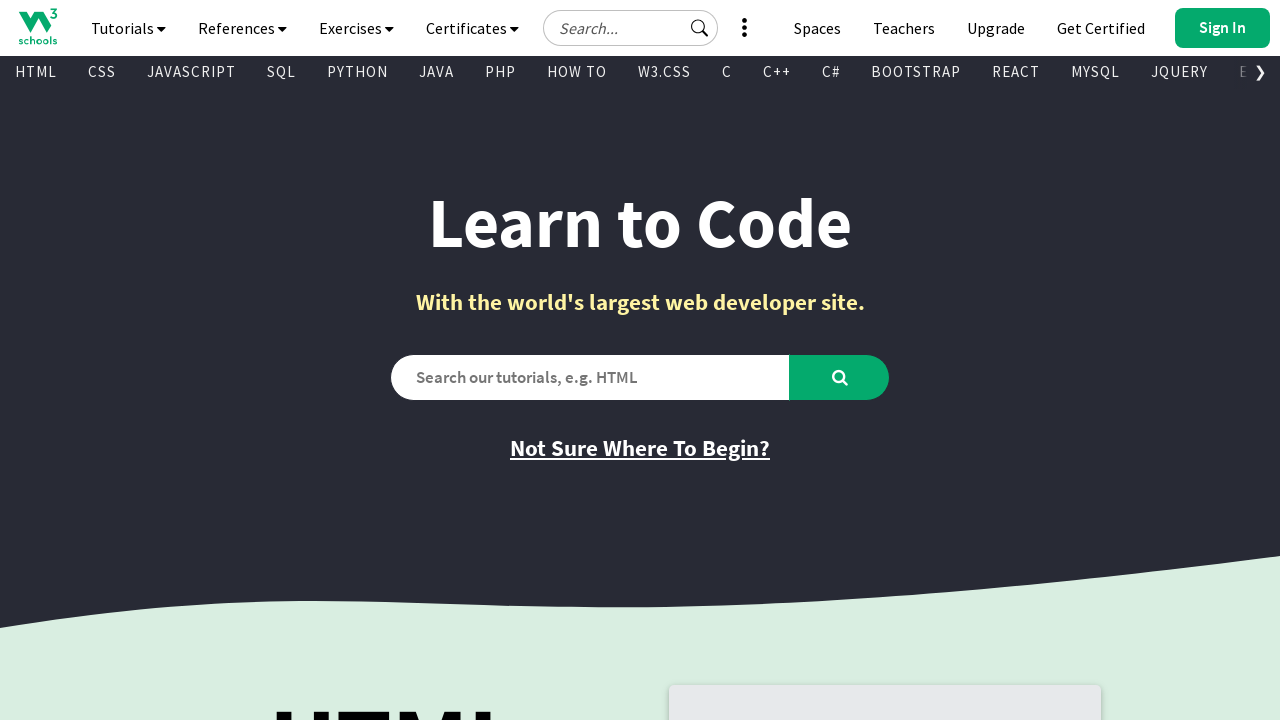

Retrieved visible link: 'Get Certified' with href 'https://campus.w3schools.com/collections/certifications/products/html-certificate'
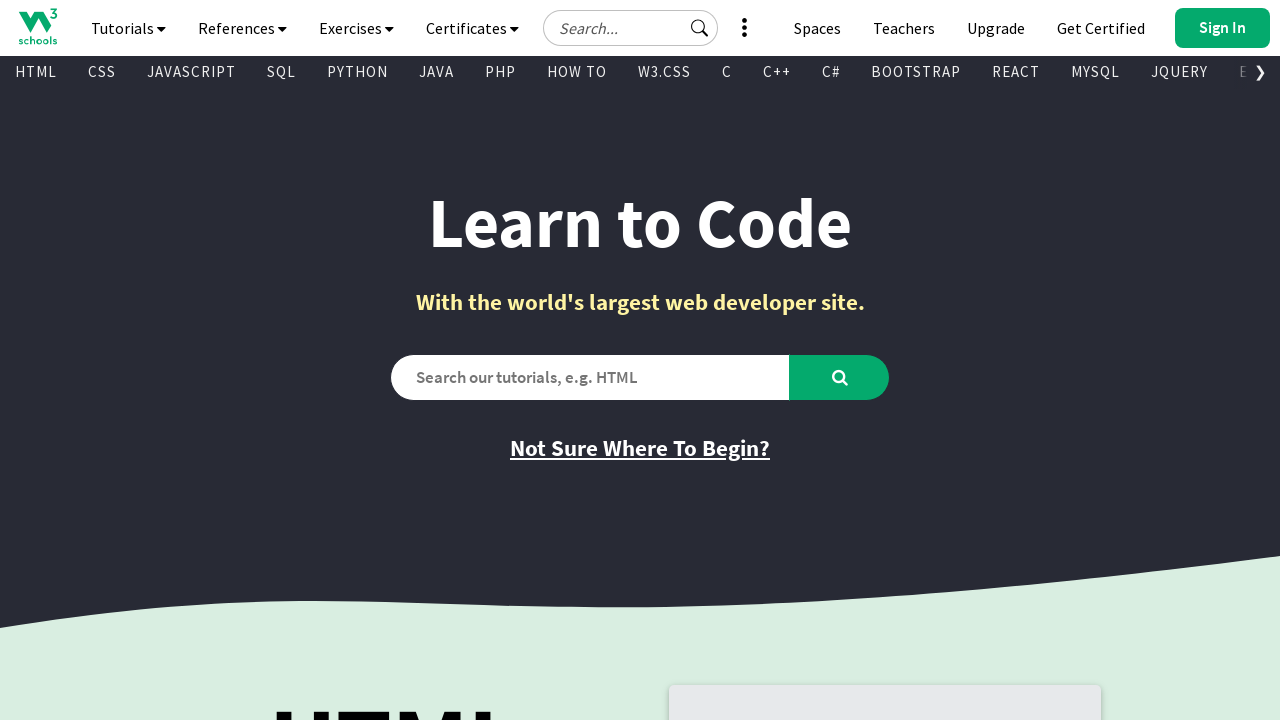

Retrieved visible link: 'Try it Yourself' with href '/html/tryit.asp?filename=tryhtml_default_default'
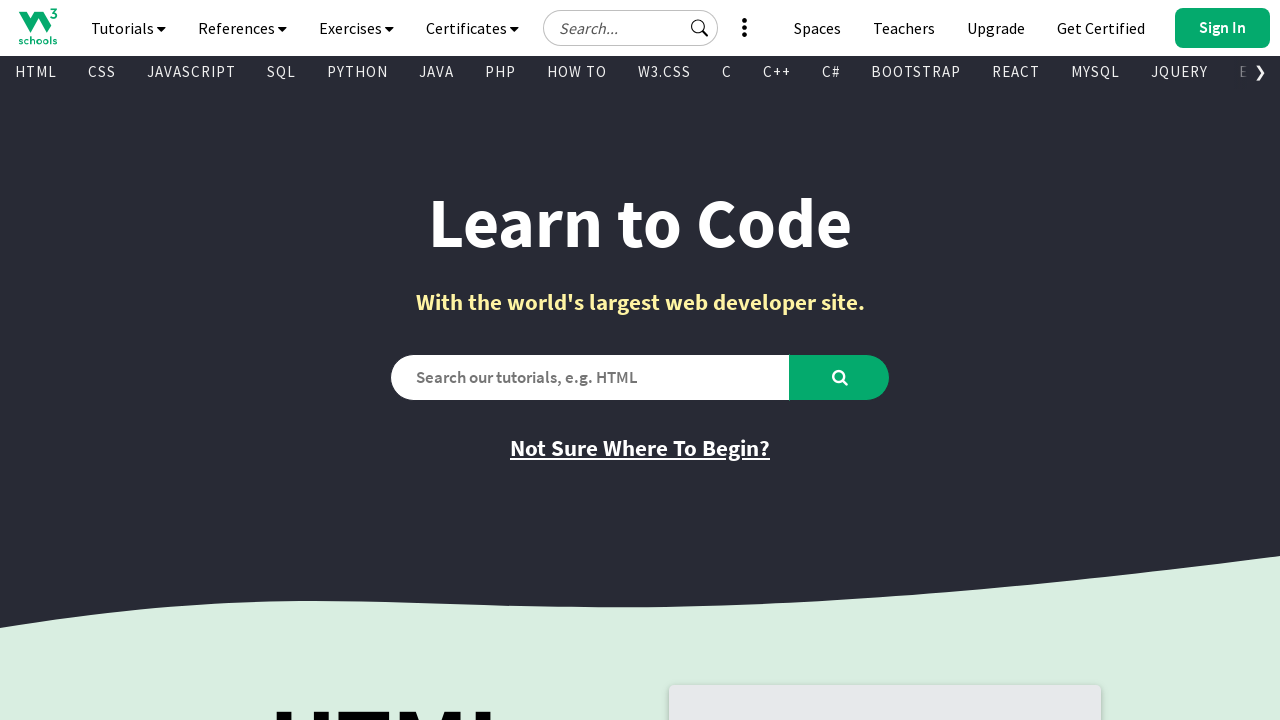

Retrieved visible link: 'Learn CSS' with href '/css/default.asp'
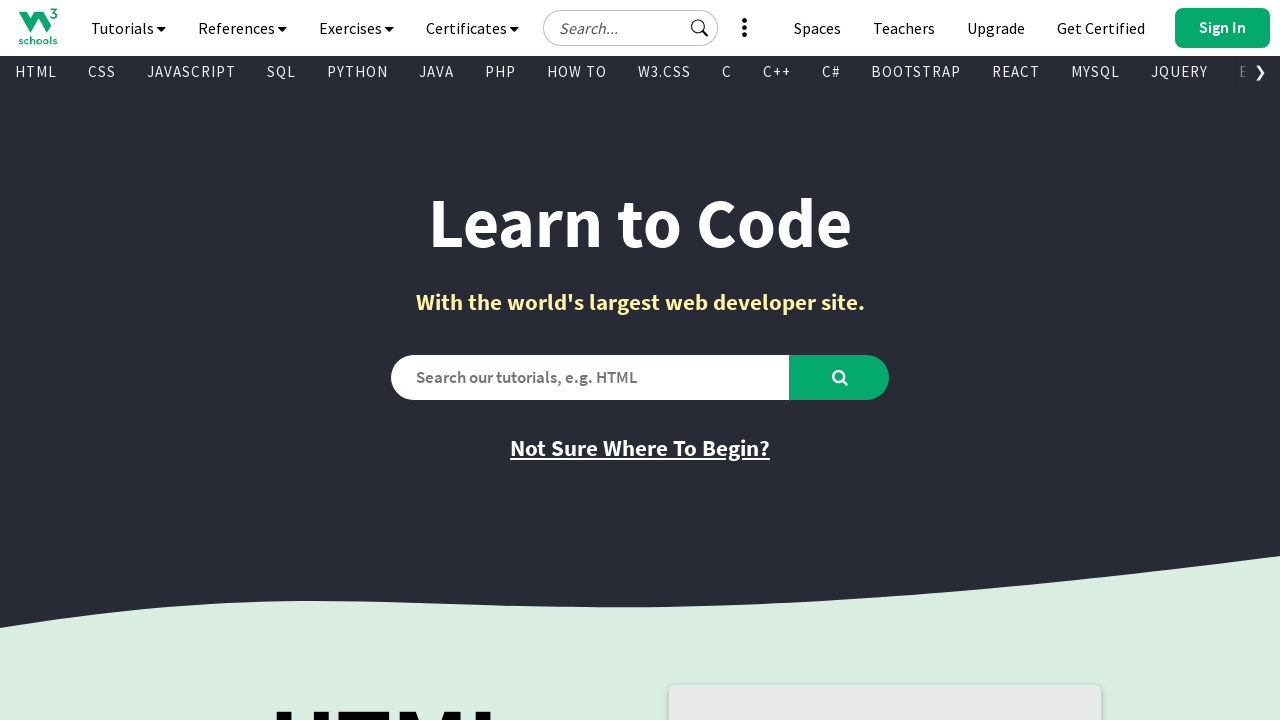

Retrieved visible link: 'CSS Reference' with href '/cssref/index.php'
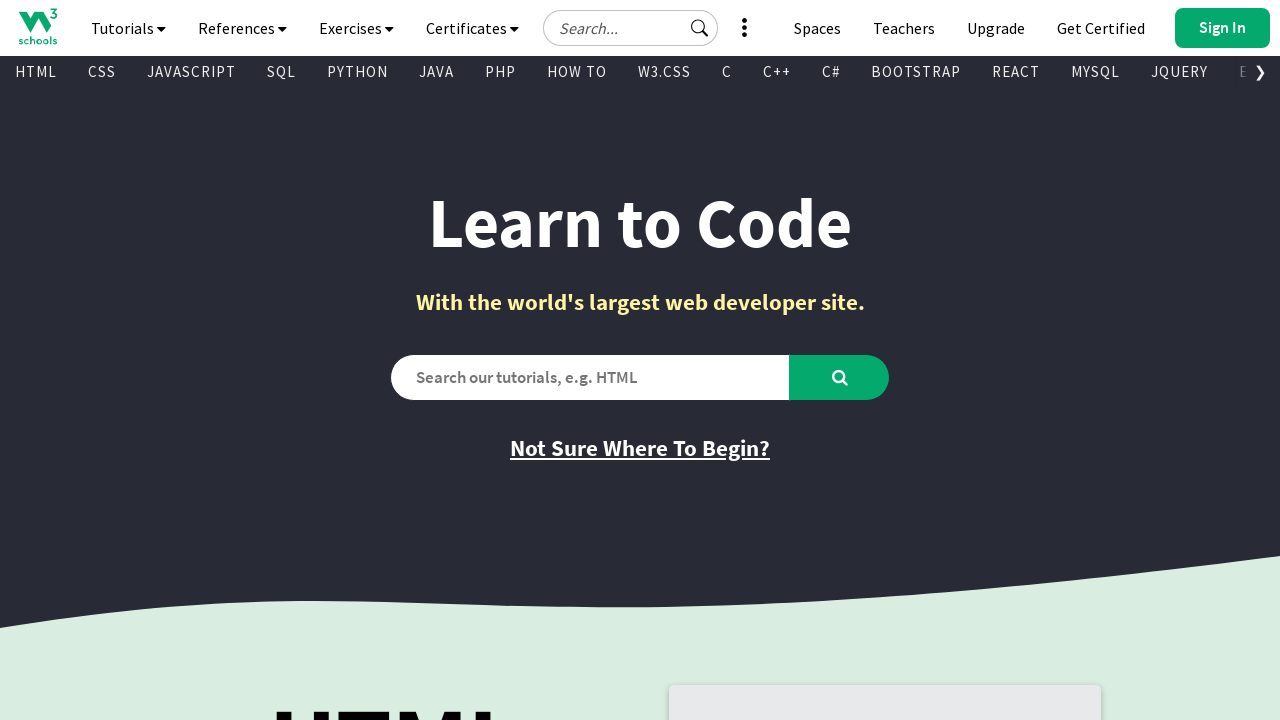

Retrieved visible link: 'Get Certified' with href 'https://campus.w3schools.com/collections/certifications/products/css-certificate'
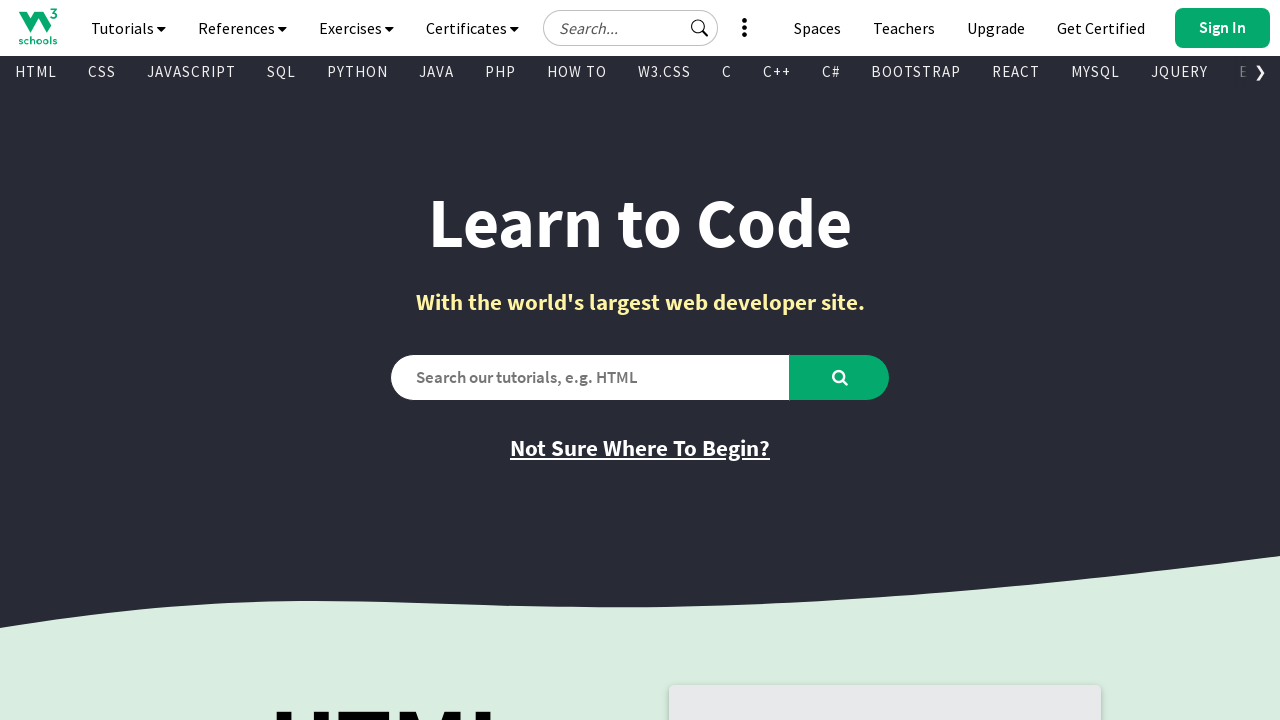

Retrieved visible link: 'Try it Yourself' with href '/css/tryit.asp?filename=trycss_default'
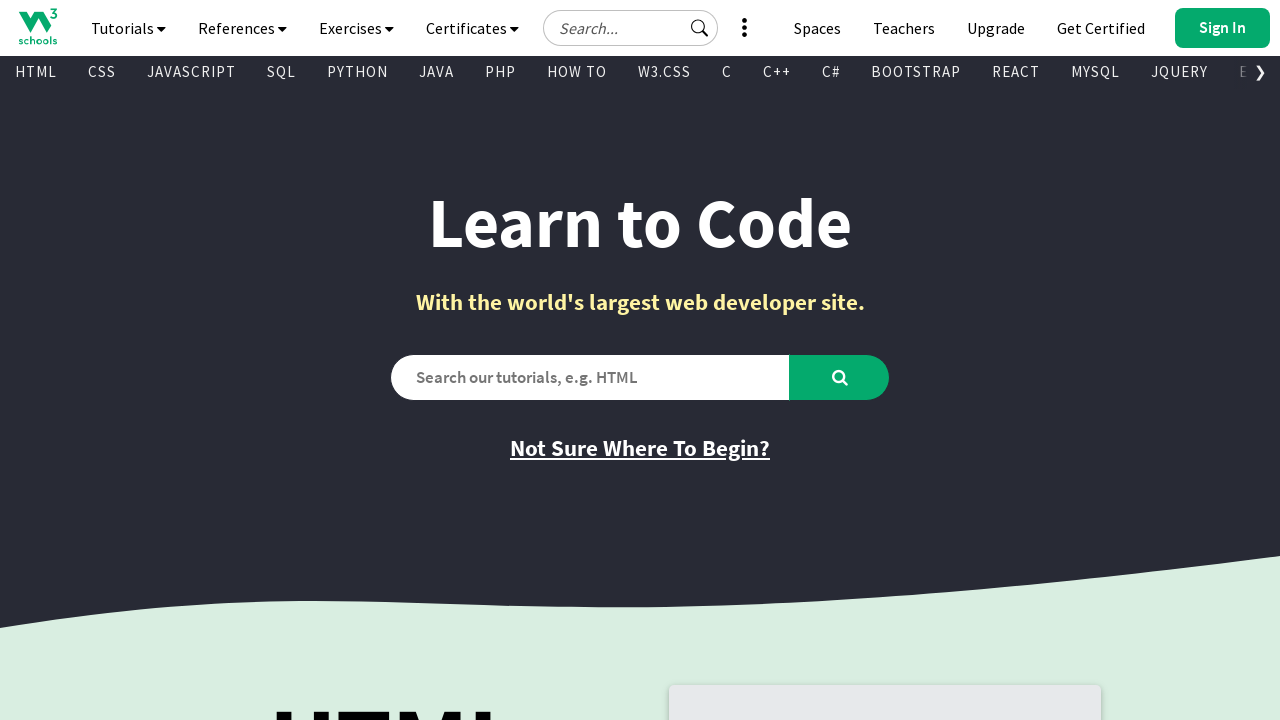

Retrieved visible link: 'Learn JavaScript' with href '/js/default.asp'
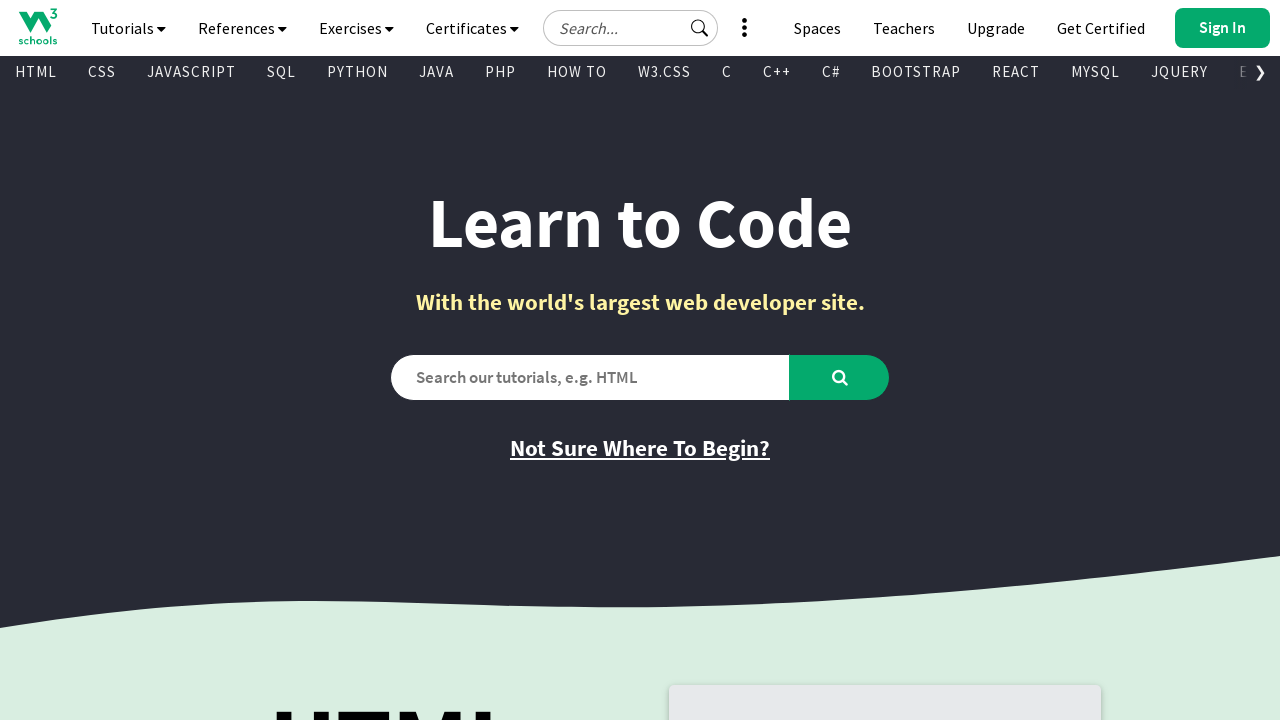

Retrieved visible link: 'JavaScript Reference' with href '/jsref/default.asp'
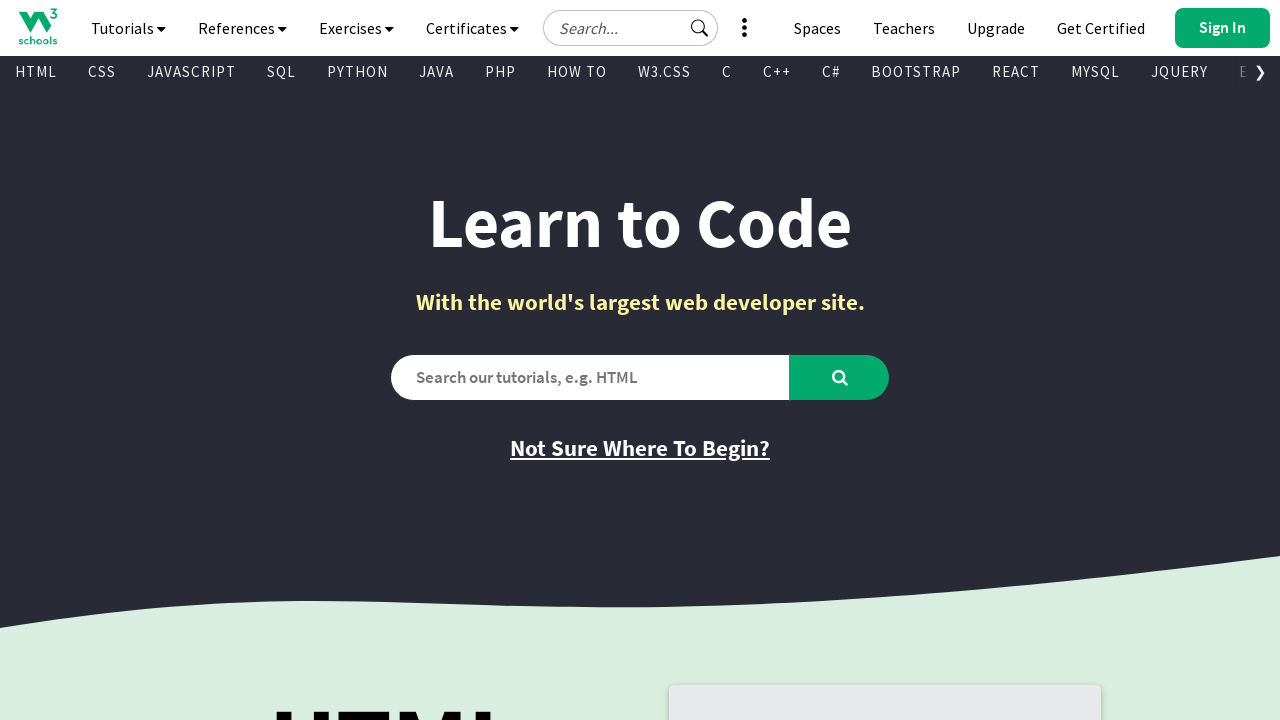

Retrieved visible link: 'Get Certified' with href 'https://campus.w3schools.com/collections/certifications/products/javascript-certificate'
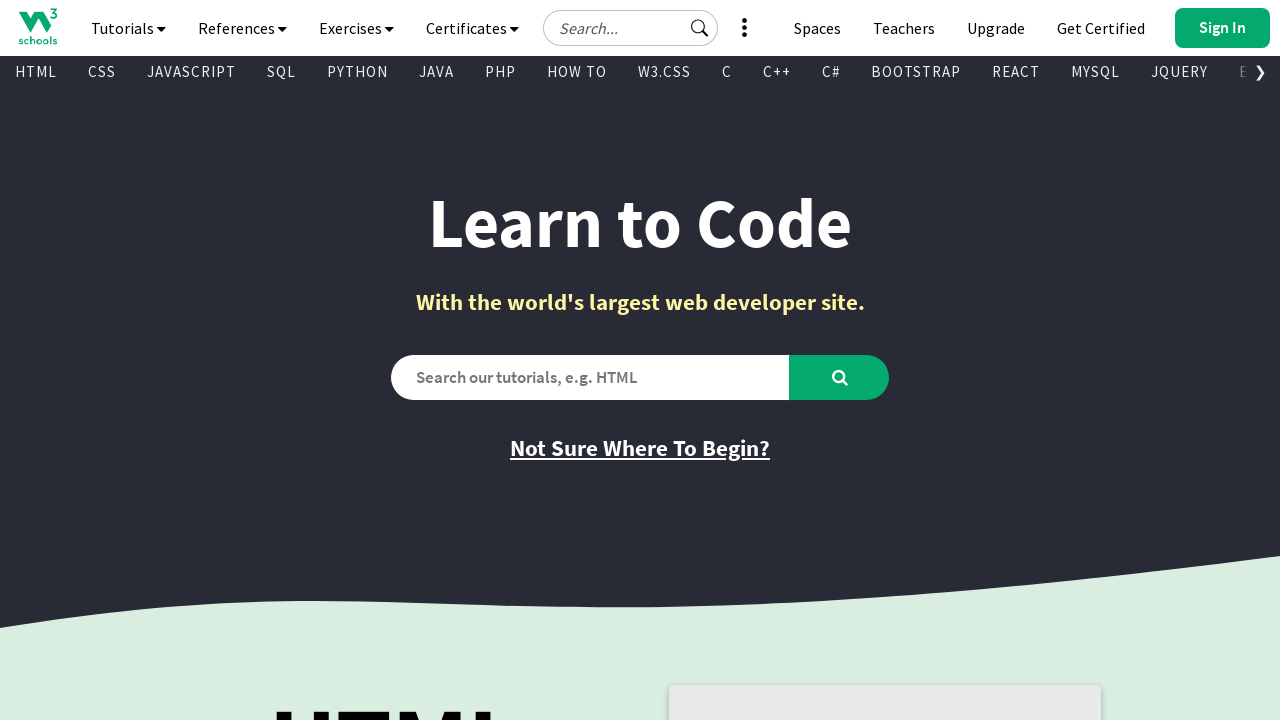

Retrieved visible link: 'Try it Yourself' with href '/js/tryit.asp?filename=tryjs_default'
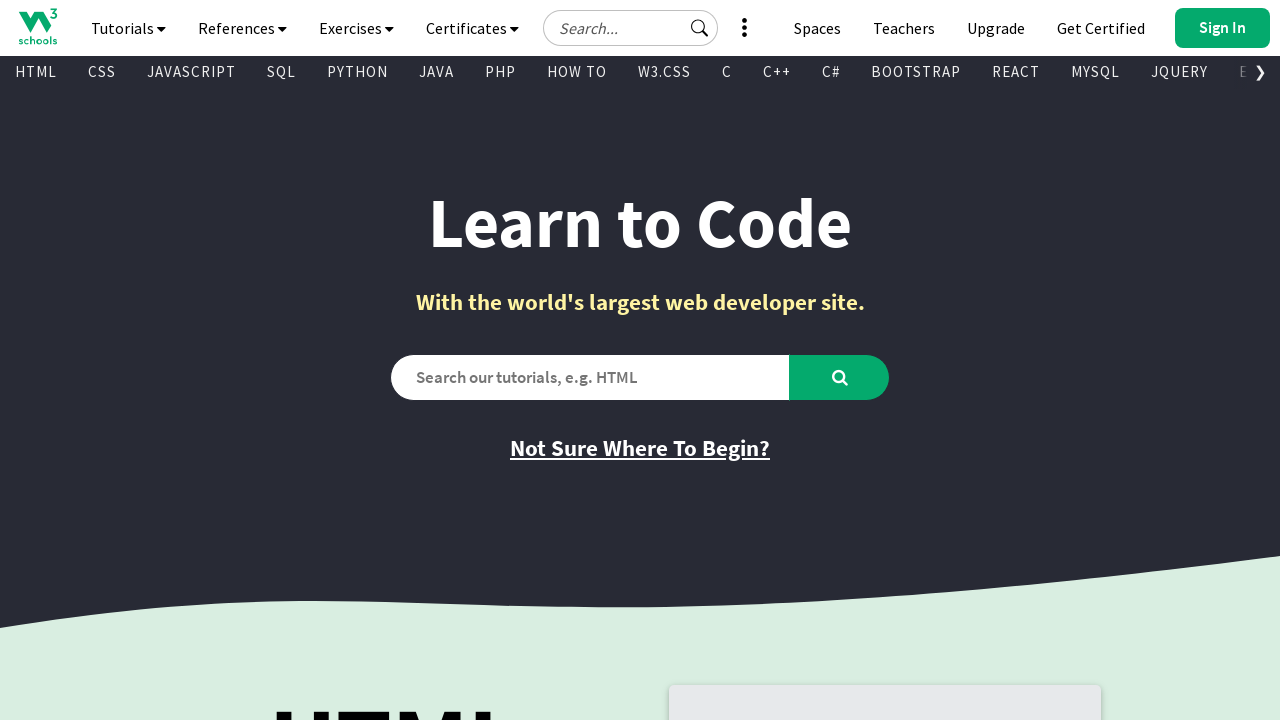

Retrieved visible link: 'Learn Python' with href '/python/default.asp'
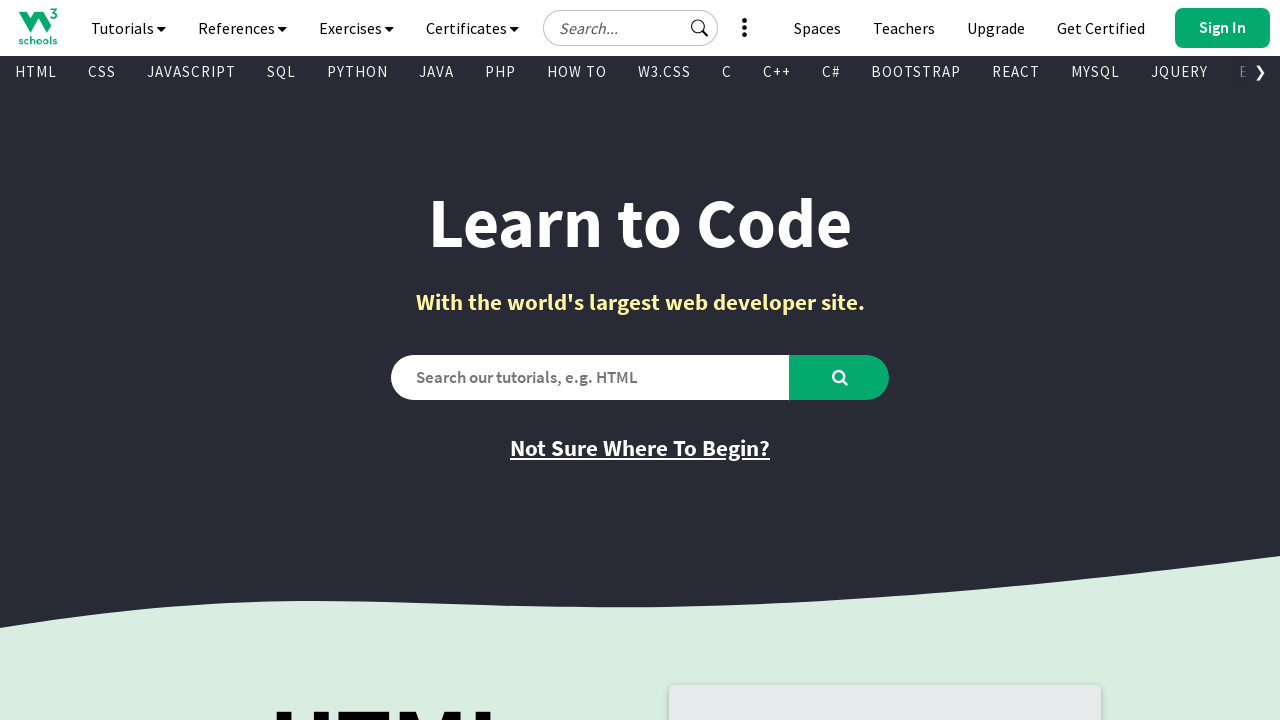

Retrieved visible link: 'Python Reference' with href '/python/python_reference.asp'
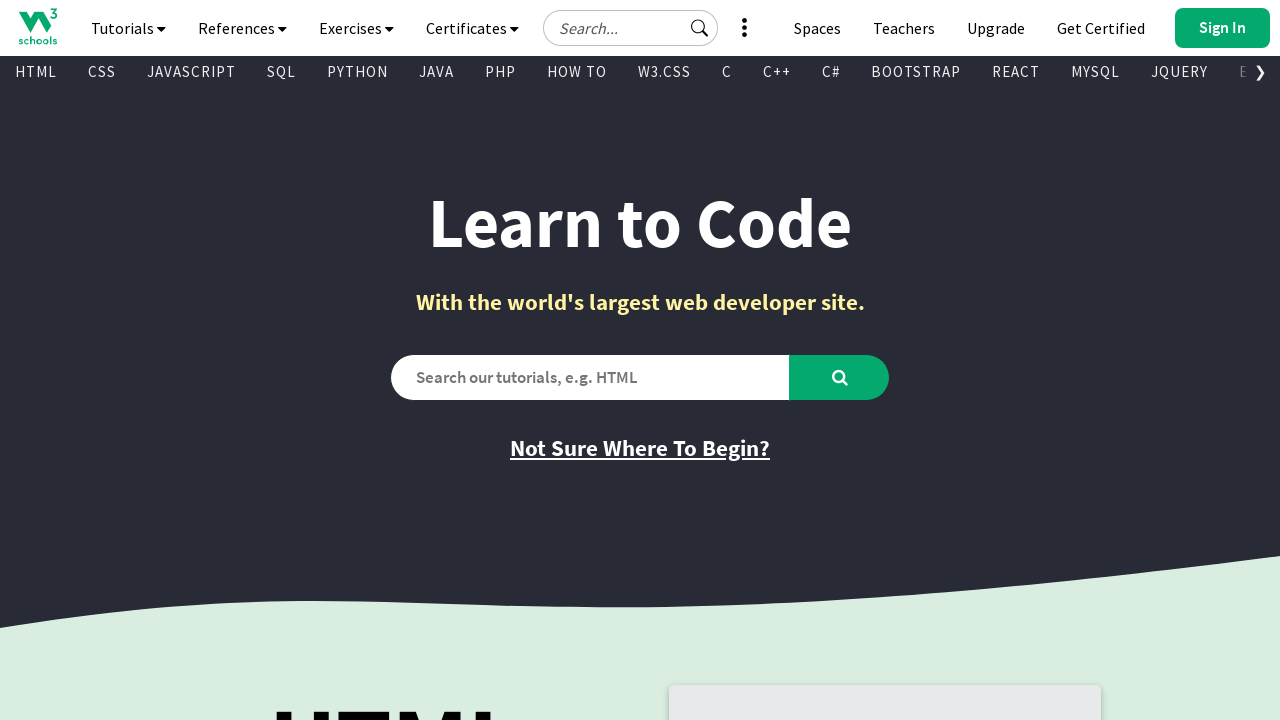

Retrieved visible link: 'Get Certified' with href 'https://campus.w3schools.com/collections/certifications/products/python-certificate'
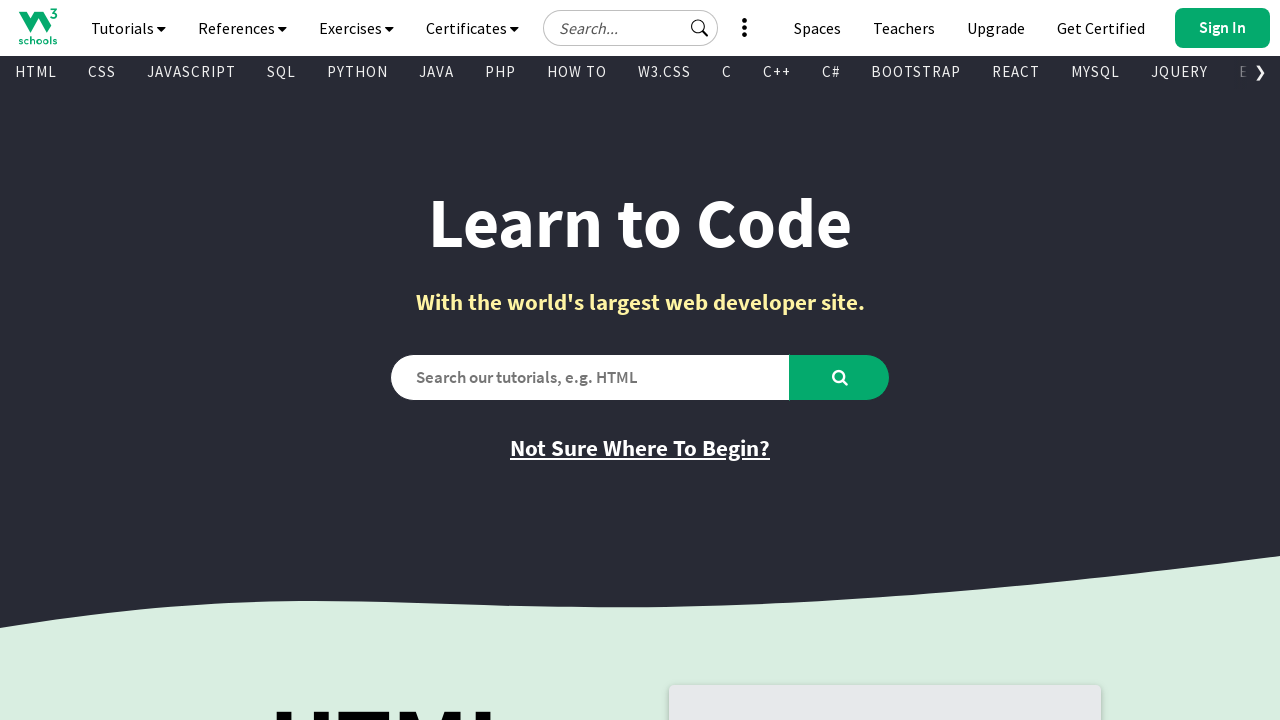

Retrieved visible link: 'Try it Yourself' with href '/python/trypython.asp?filename=demo_indentation'
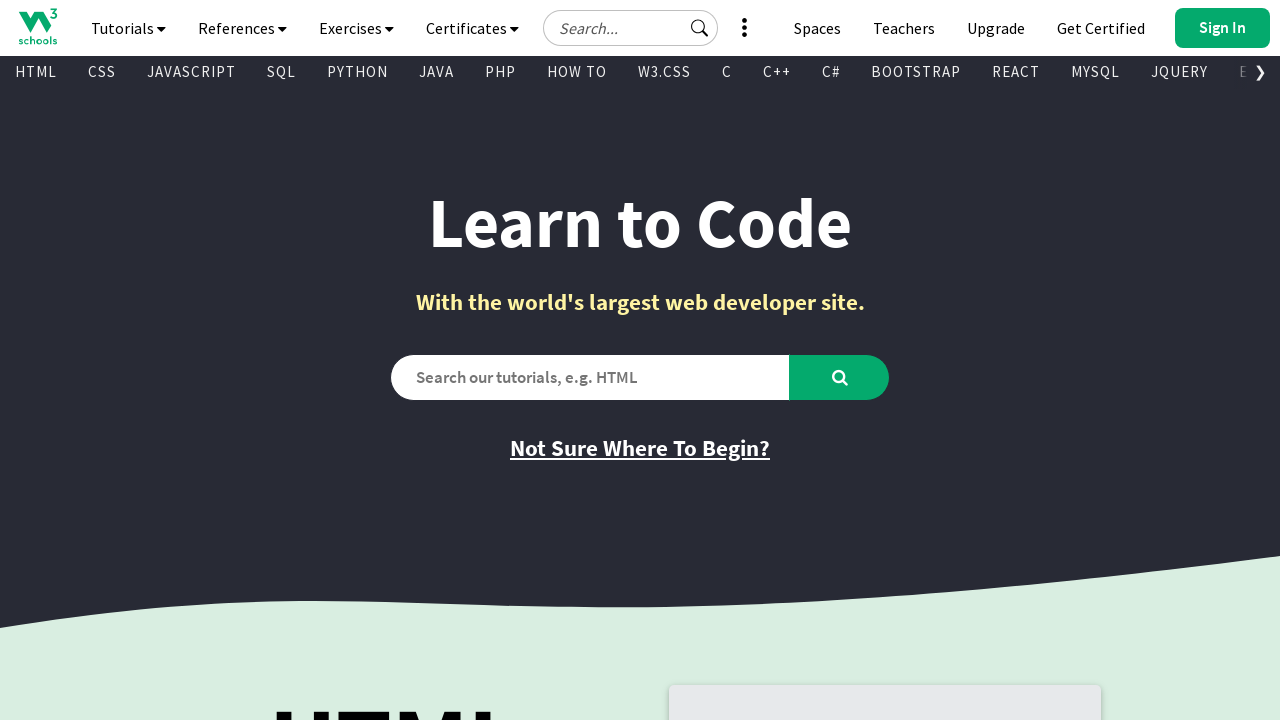

Retrieved visible link: 'Learn SQL' with href '/sql/default.asp'
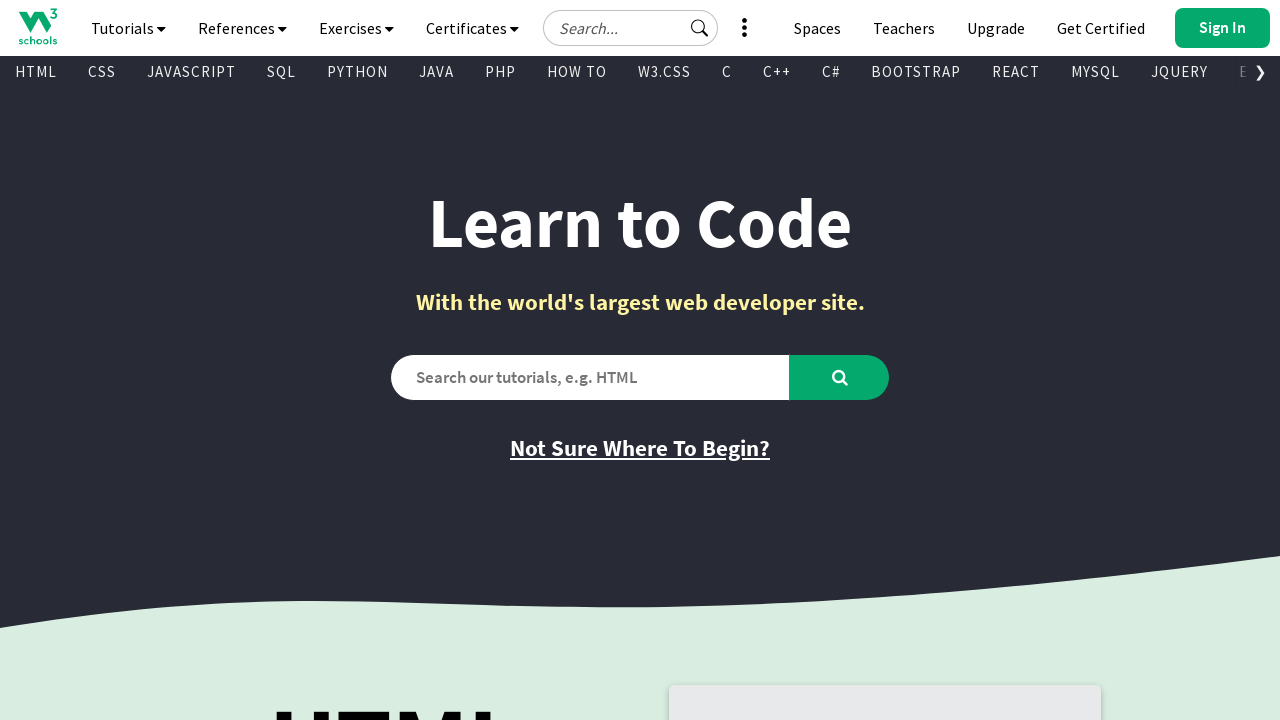

Retrieved visible link: 'SQL Reference' with href '/sql/sql_ref_keywords.asp'
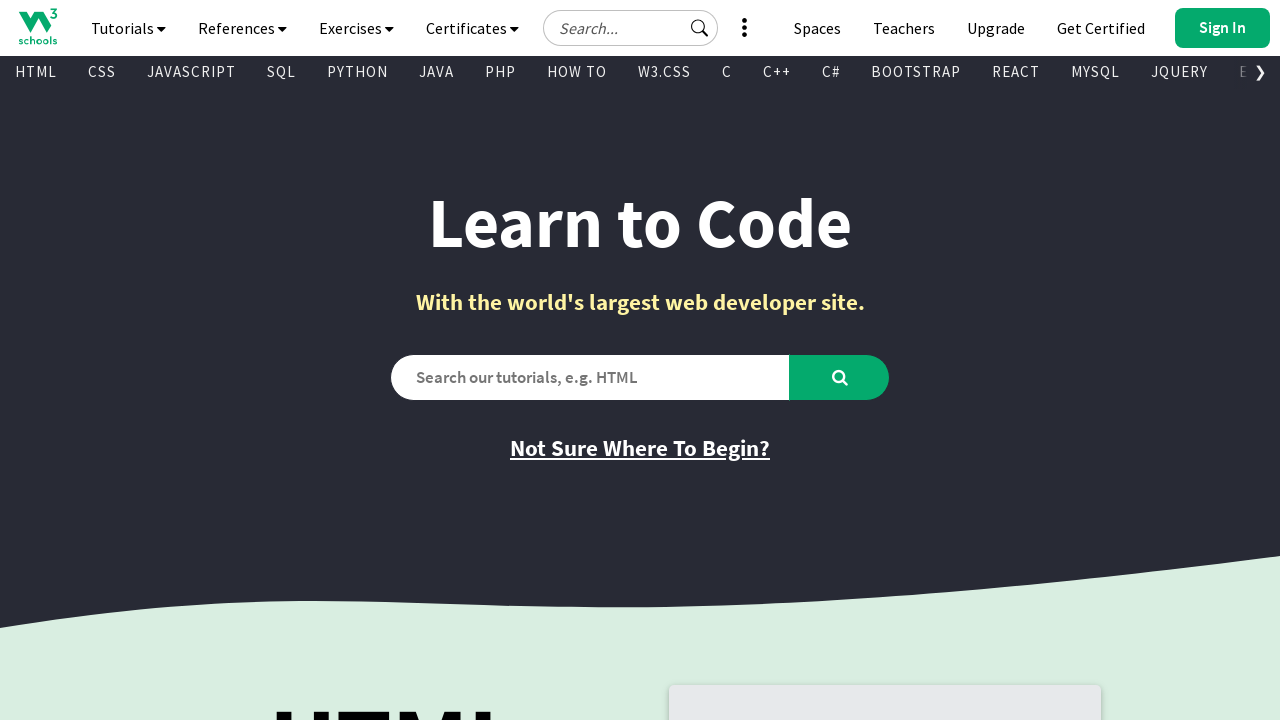

Retrieved visible link: 'Get Certified' with href 'https://campus.w3schools.com/collections/certifications/products/sql-certificate'
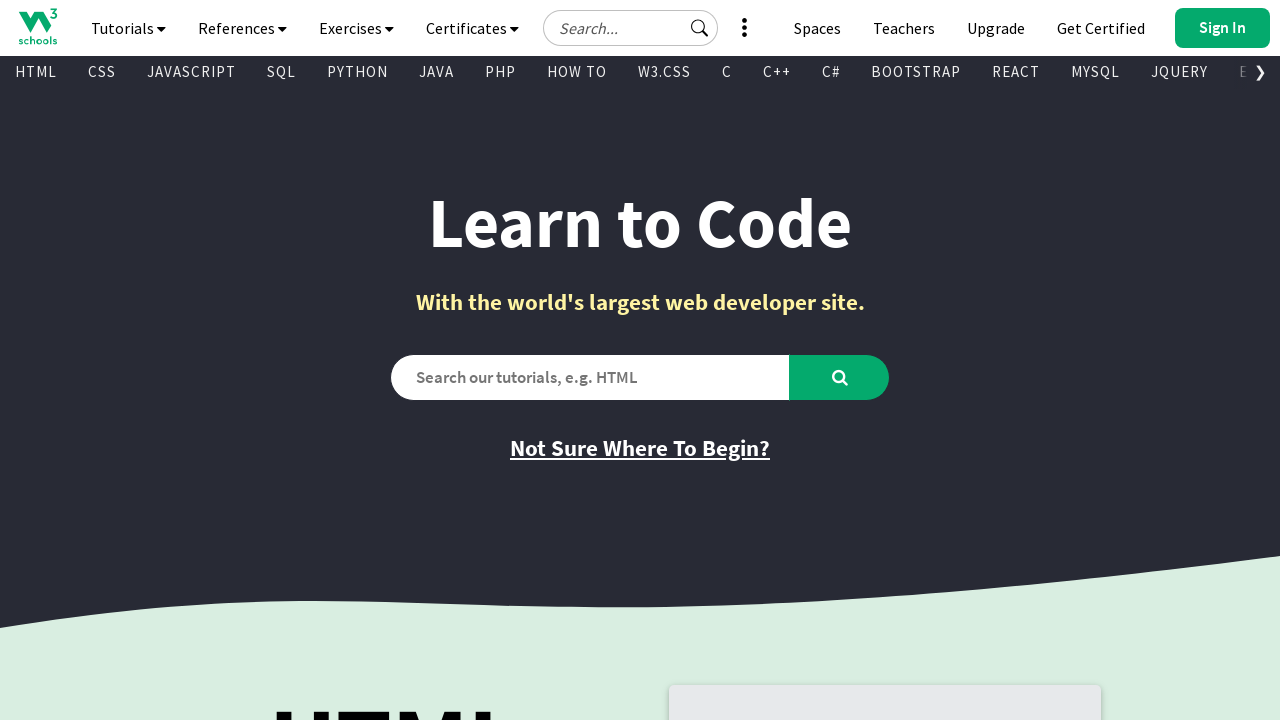

Retrieved visible link: 'Try it Yourself' with href '/sql/trysql.asp?filename=trysql_select_where'
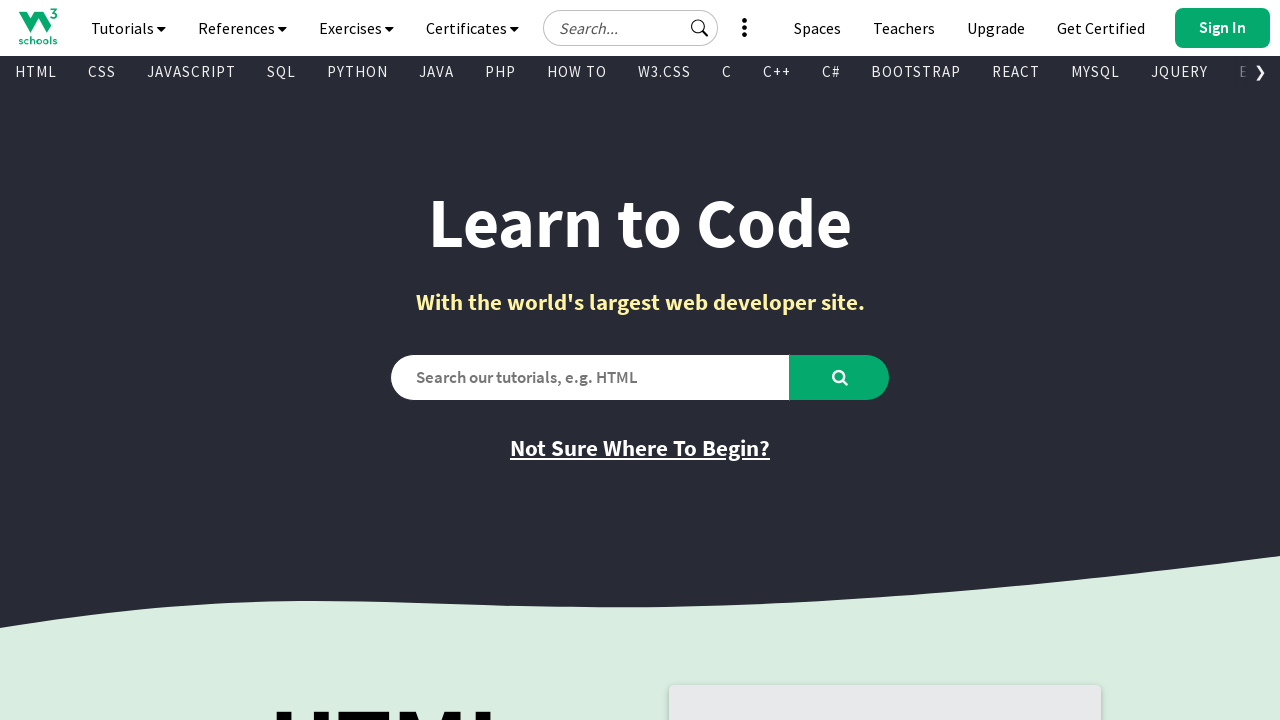

Retrieved visible link: 'Learn PHP' with href '/php/default.asp'
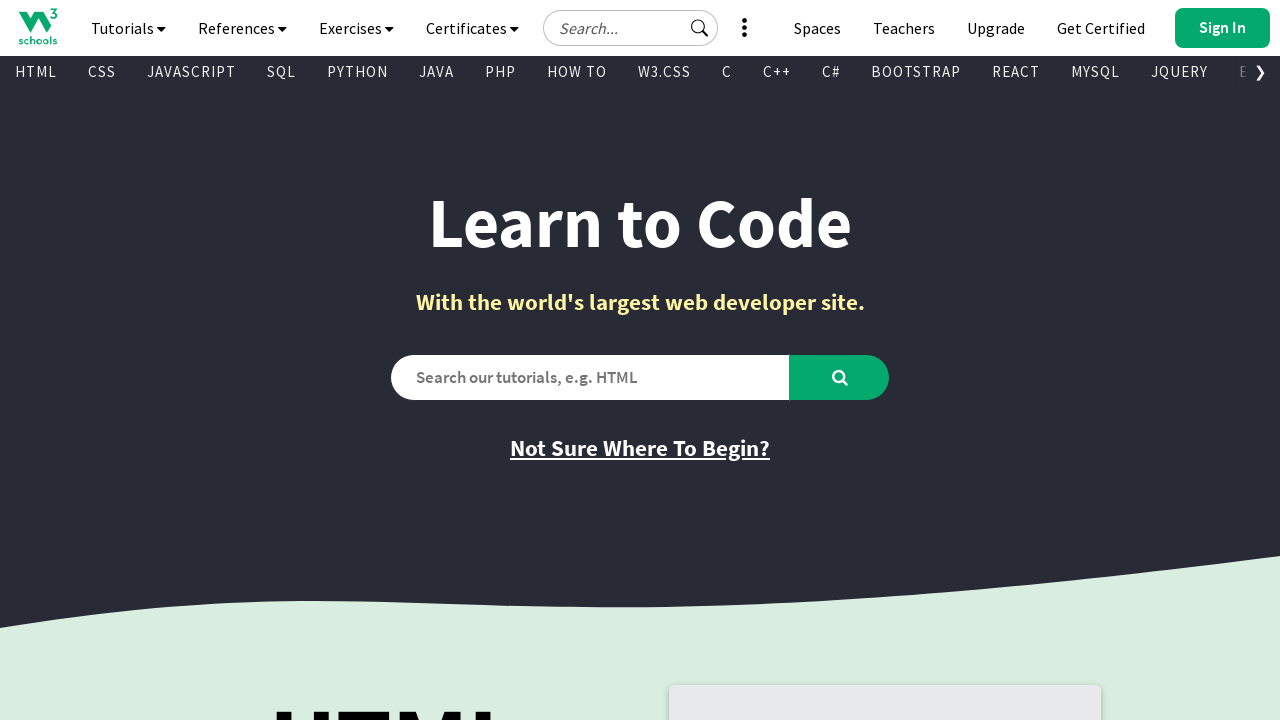

Retrieved visible link: 'Learn jQuery' with href '/jquery/default.asp'
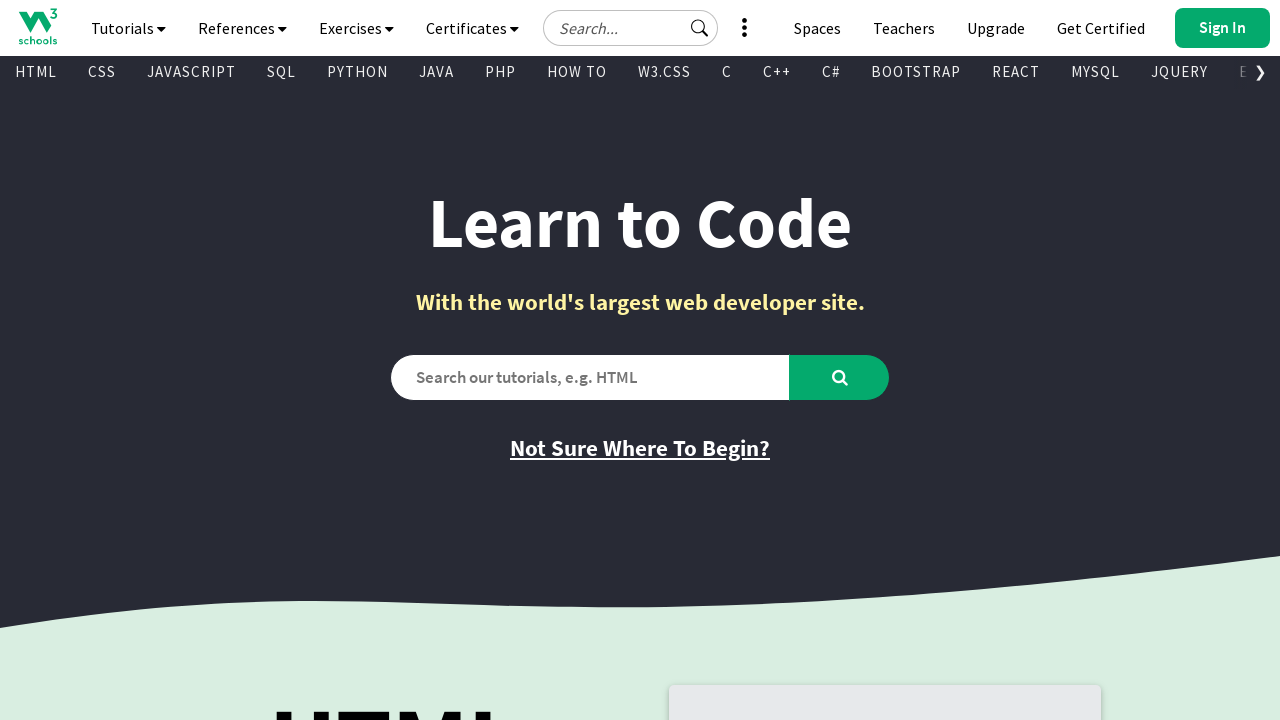

Retrieved visible link: 'Learn Java' with href '/java/default.asp'
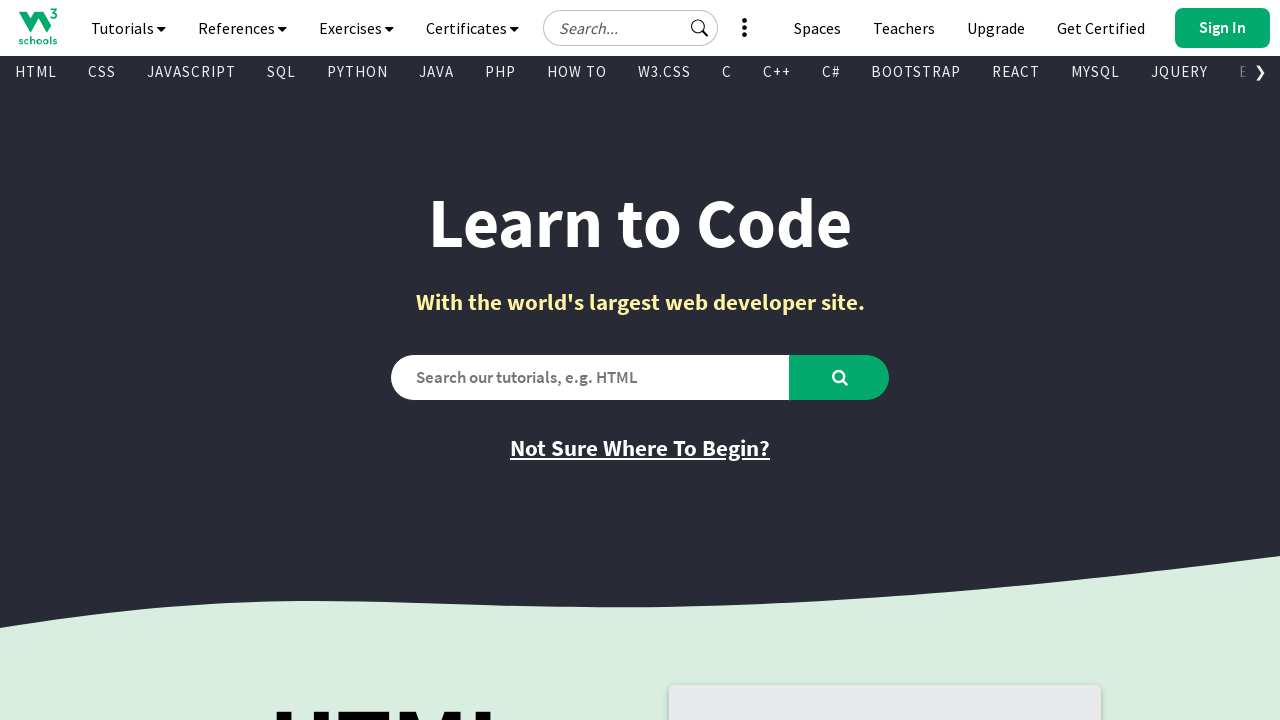

Retrieved visible link: 'Learn C++' with href '/cpp/default.asp'
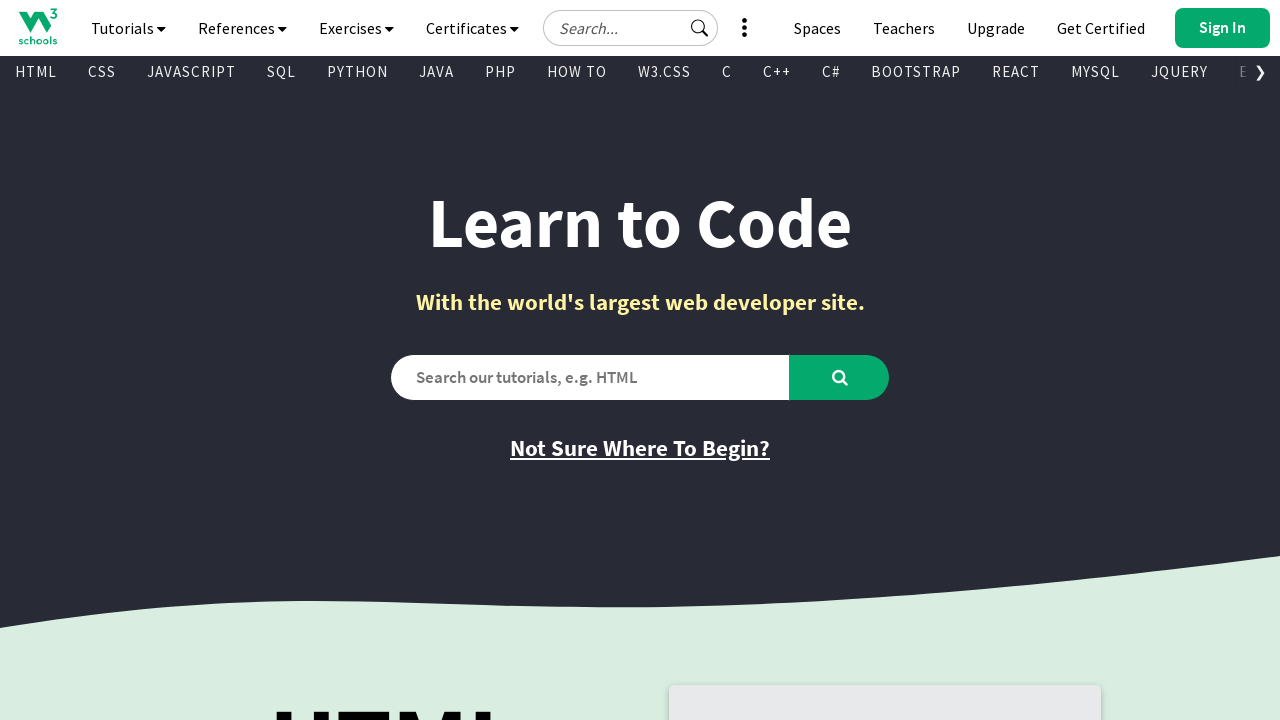

Retrieved visible link: 'Learn W3.CSS' with href '/w3css/default.asp'
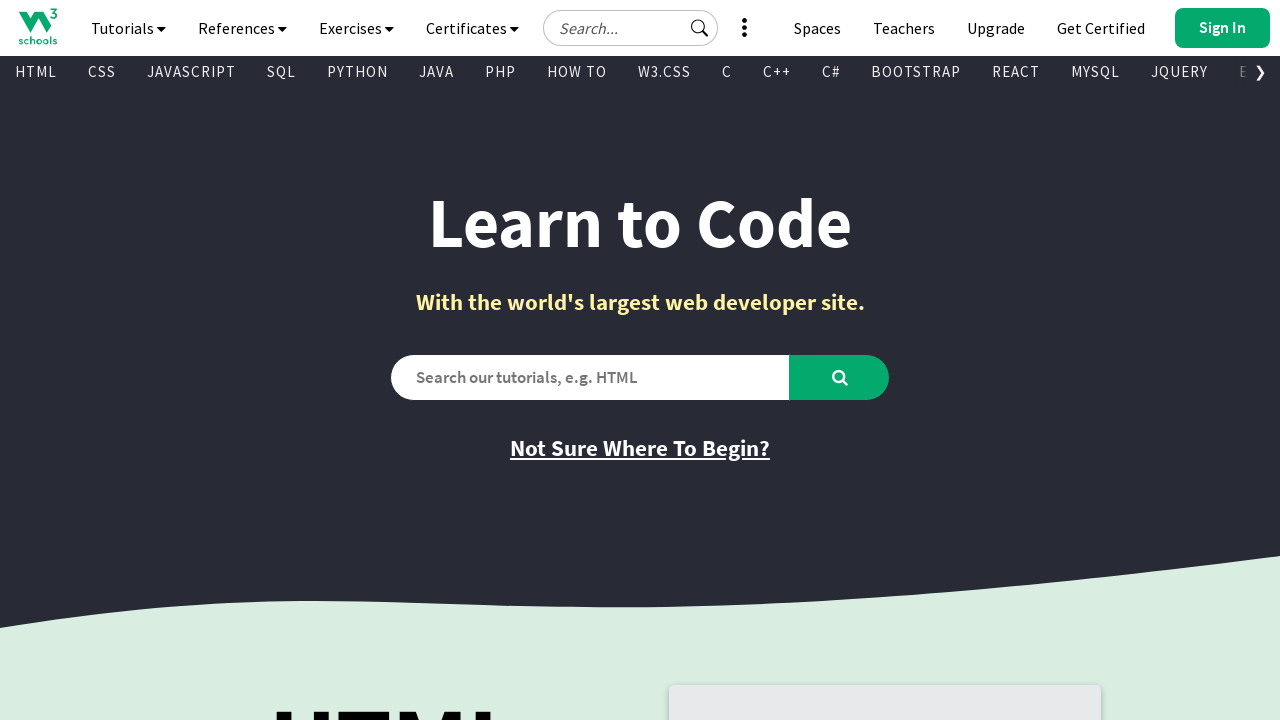

Retrieved visible link: 'Learn Bootstrap' with href '/bootstrap/bootstrap_ver.asp'
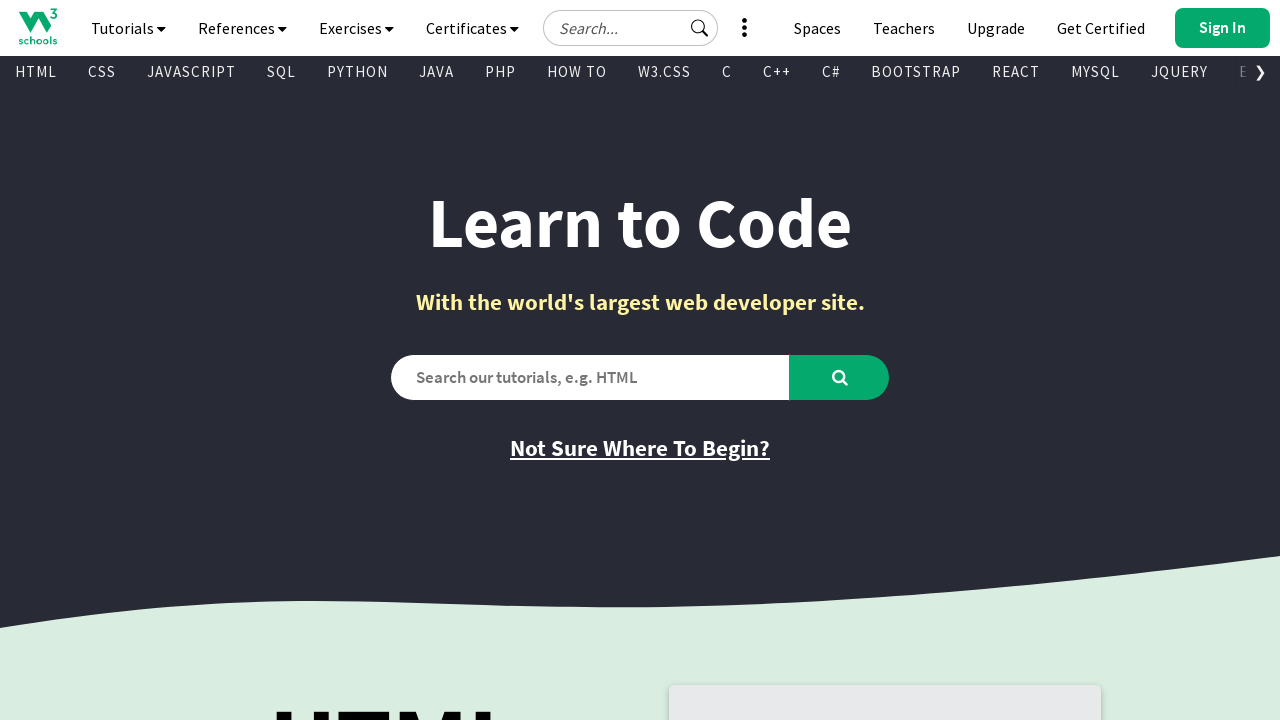

Retrieved visible link: '
        
          C
        
      ' with href '/c/index.php'
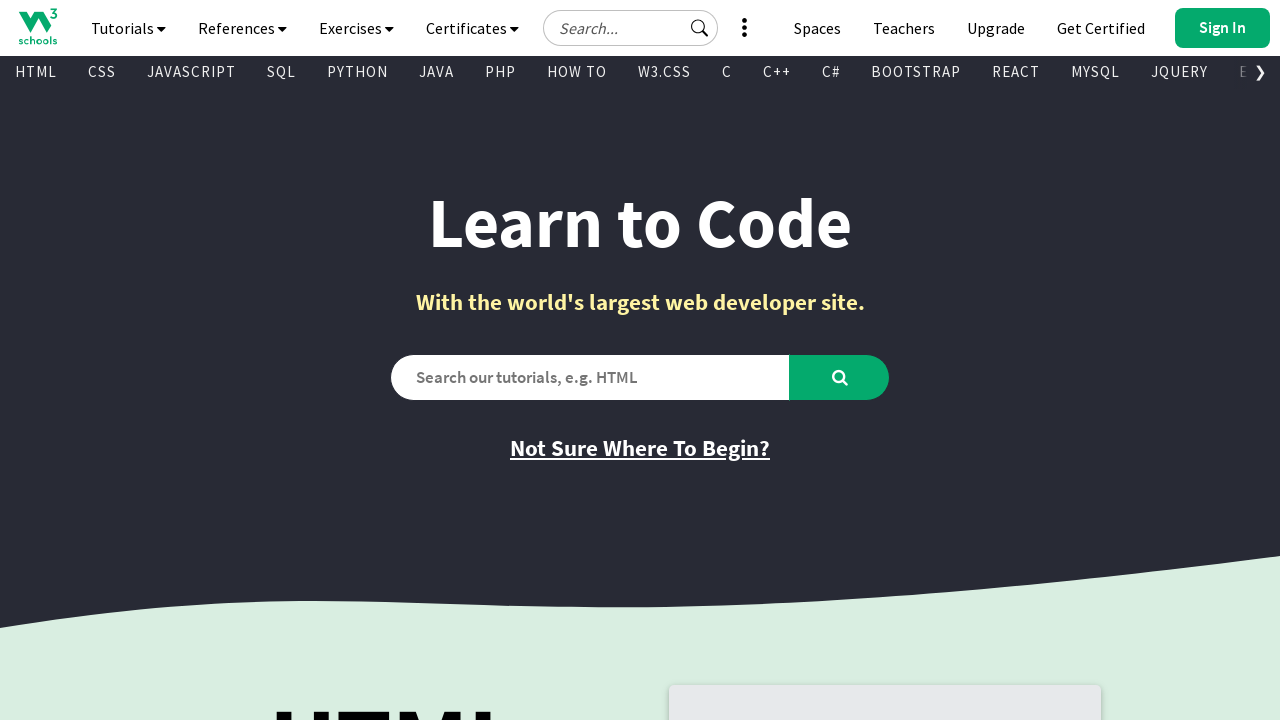

Retrieved visible link: '
        
          C#
        
      ' with href '/cs/index.php'
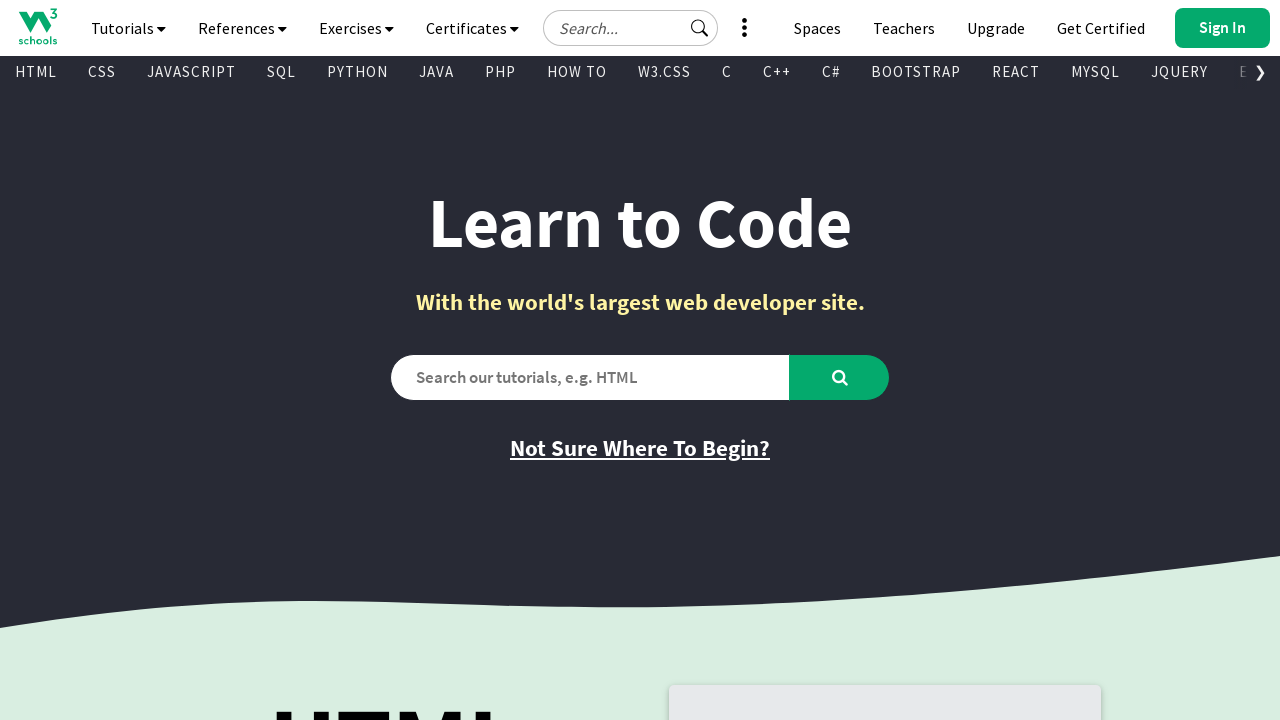

Retrieved visible link: '
        
          R
        
      ' with href '/r/default.asp'
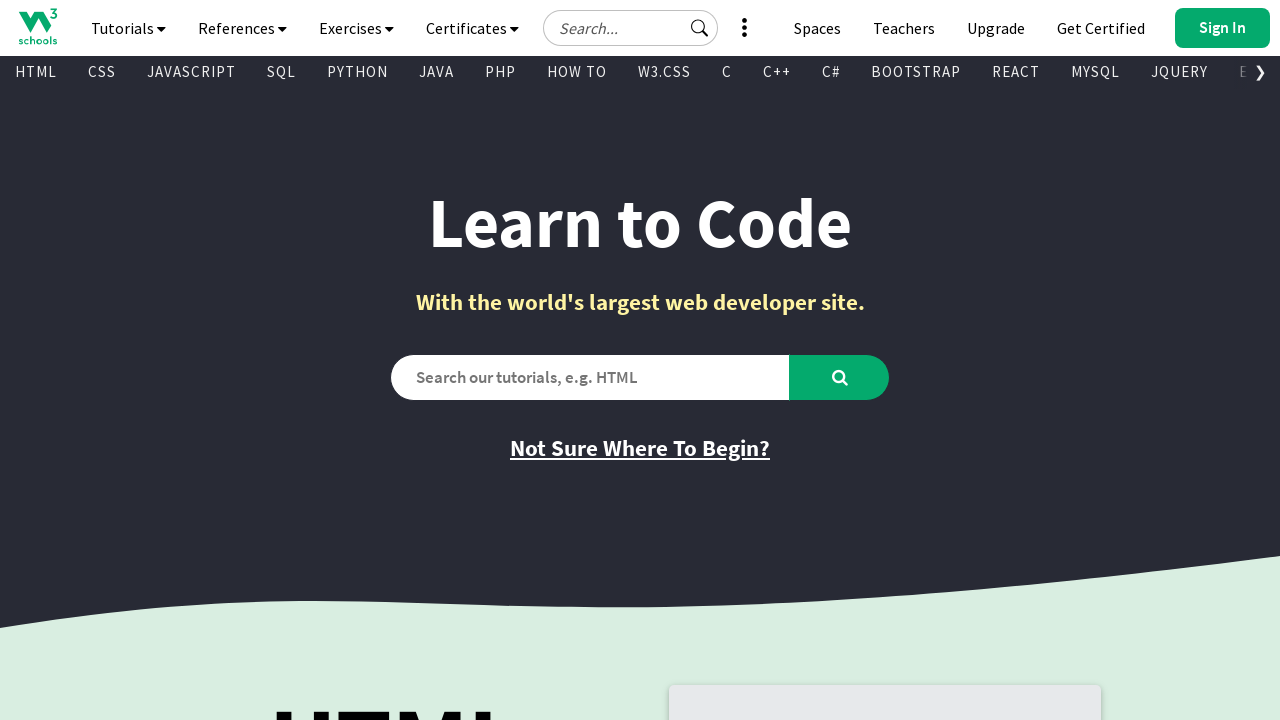

Retrieved visible link: '
        
          Kotlin
        
      ' with href '/kotlin/index.php'
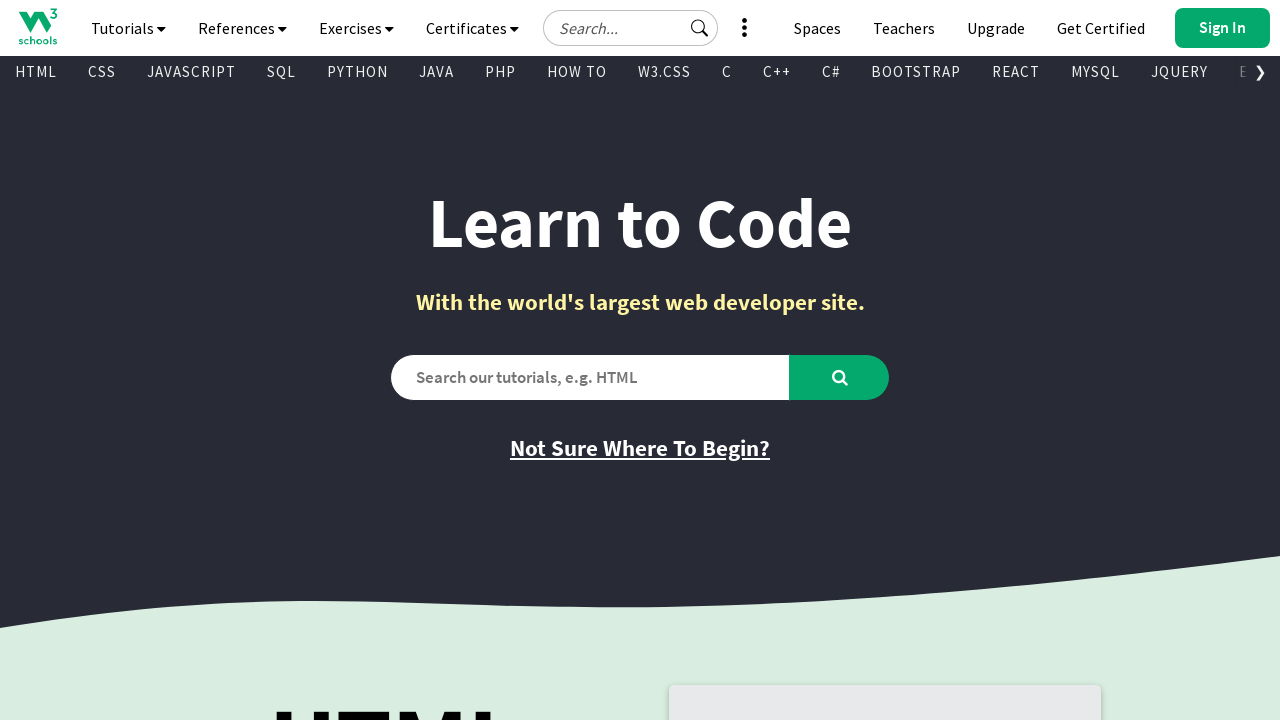

Retrieved visible link: '
        
          Node.js
        
      ' with href '/nodejs/default.asp'
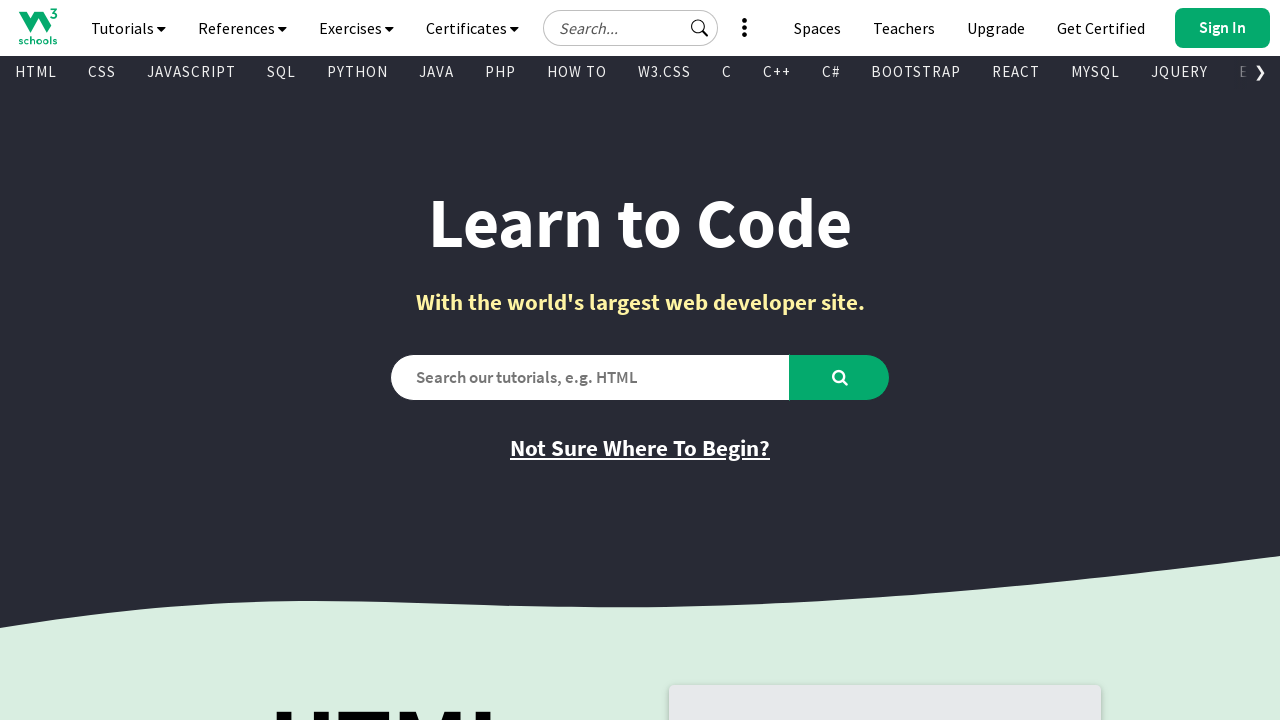

Retrieved visible link: '
        
          React
        
      ' with href '/react/default.asp'
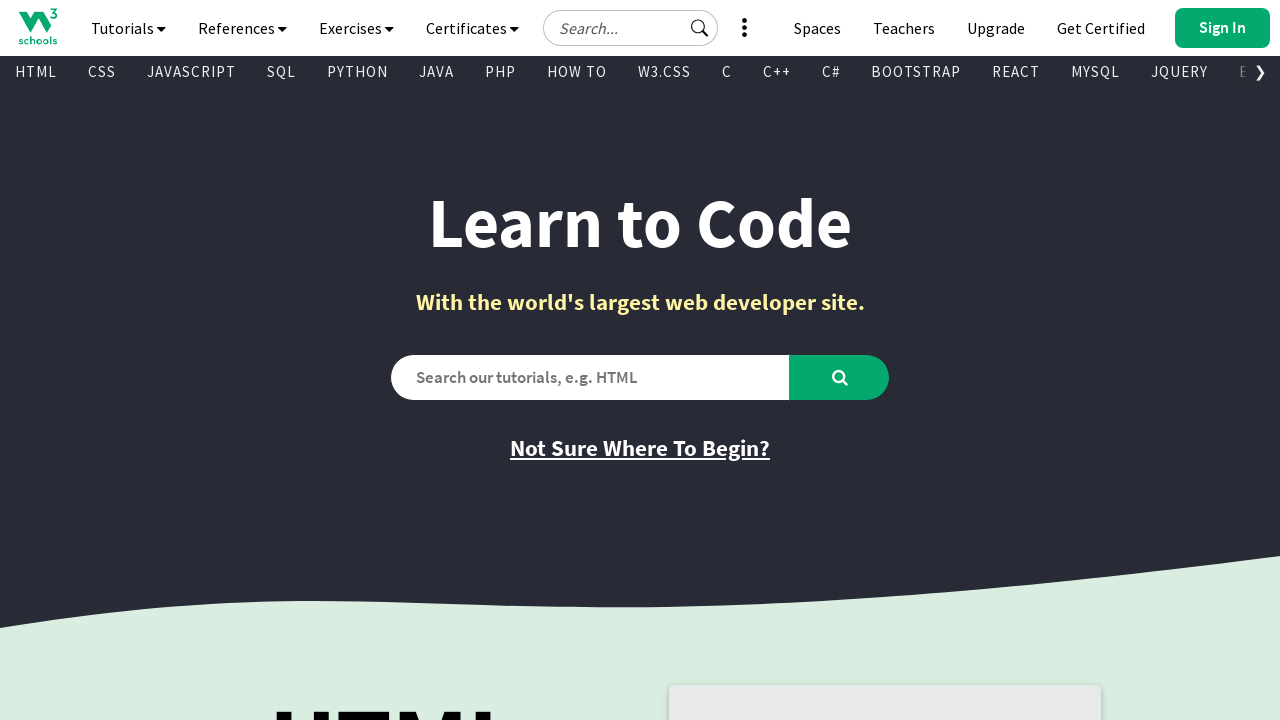

Retrieved visible link: '
        
          JSON
        
      ' with href '/js/js_json.asp'
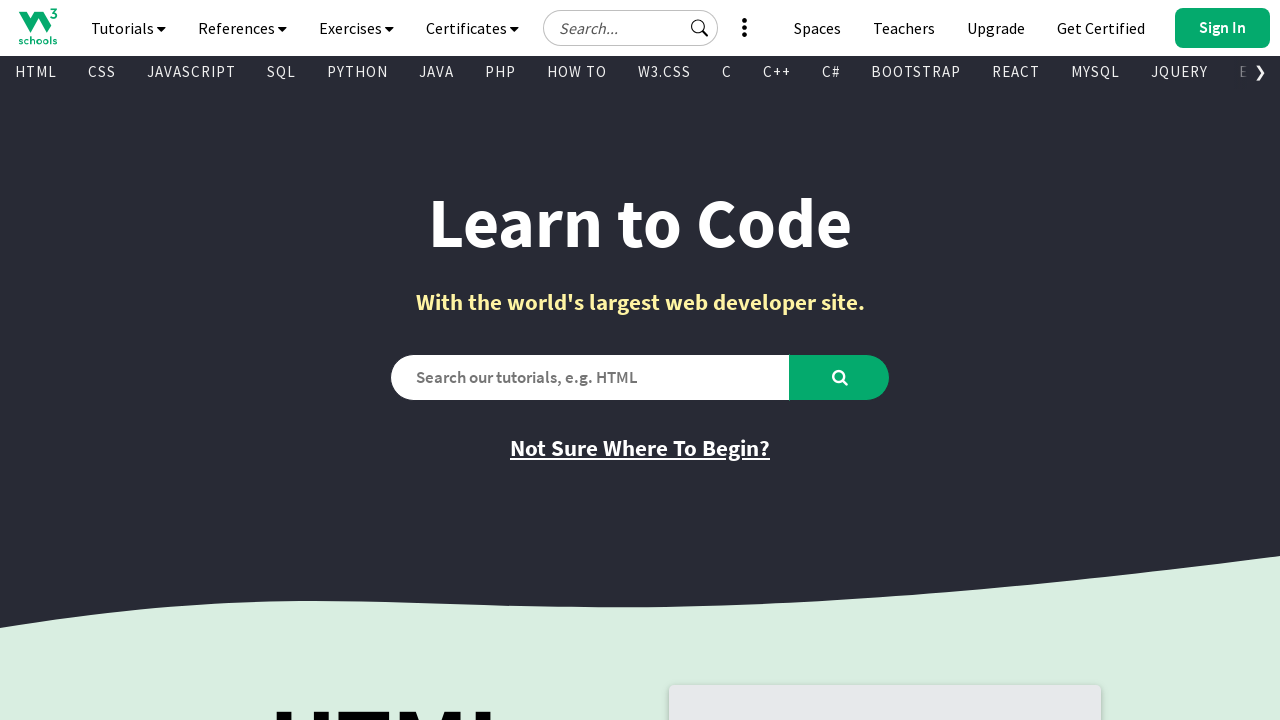

Retrieved visible link: '
        
          Vue
        
      ' with href '/vue/index.php'
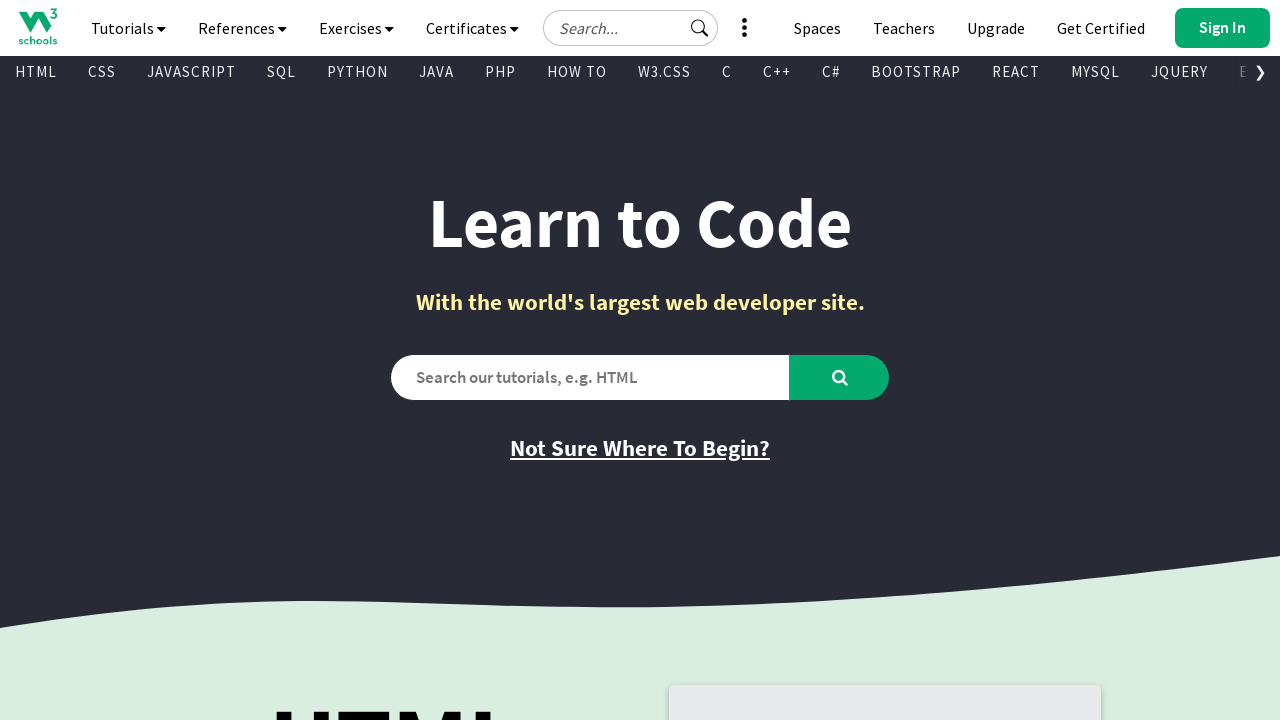

Retrieved visible link: '
        
          MySQL
        
      ' with href '/mysql/default.asp'
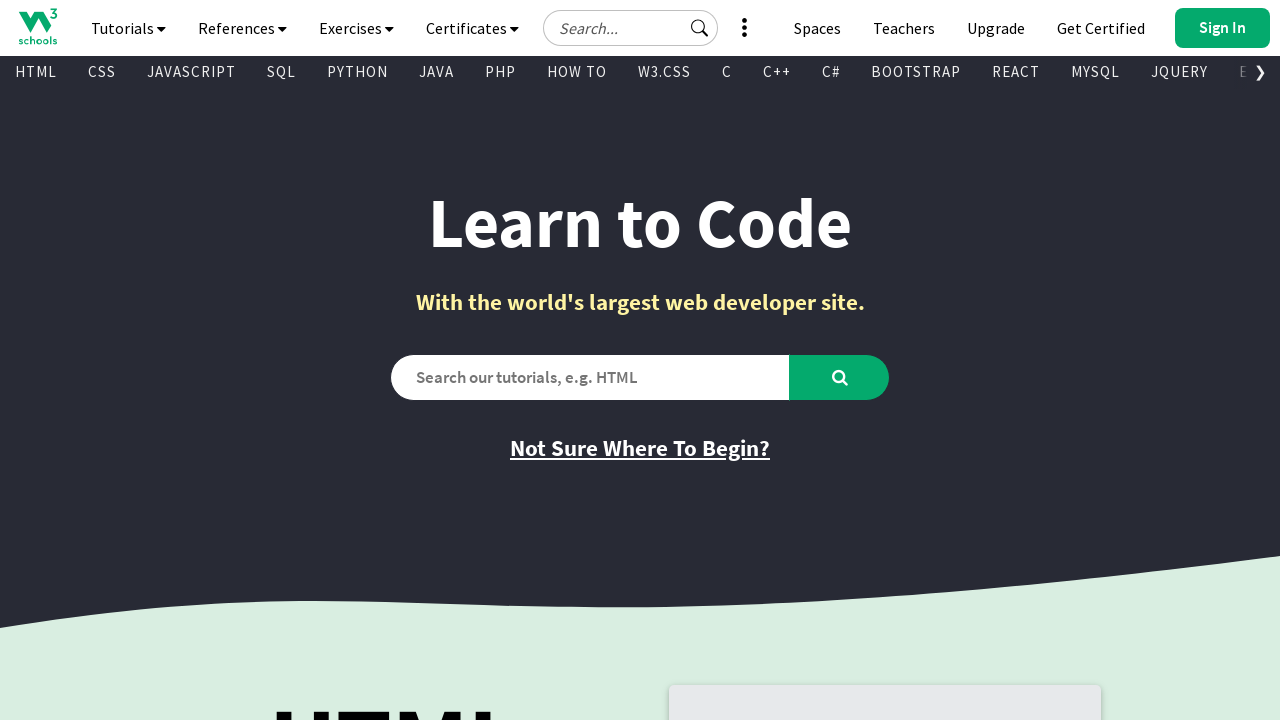

Retrieved visible link: '
        
          XML
        
      ' with href '/xml/default.asp'
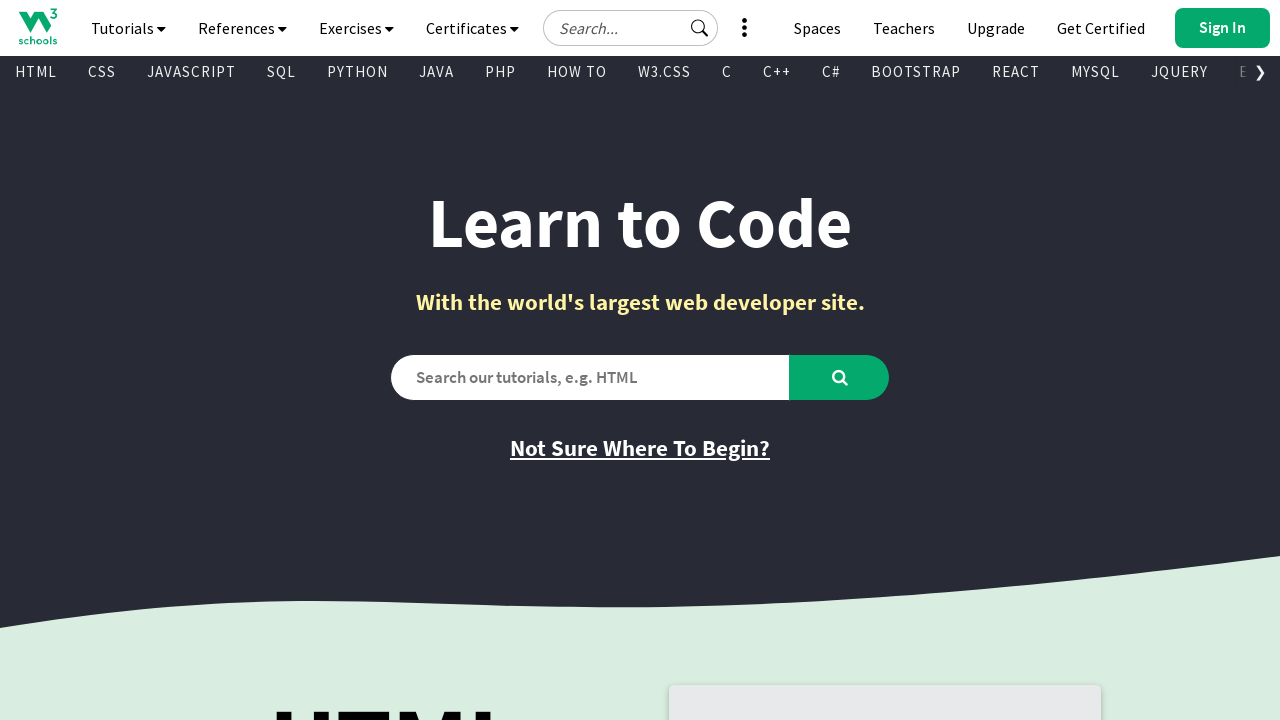

Retrieved visible link: '
        
          Sass
        
      ' with href '/sass/default.asp'
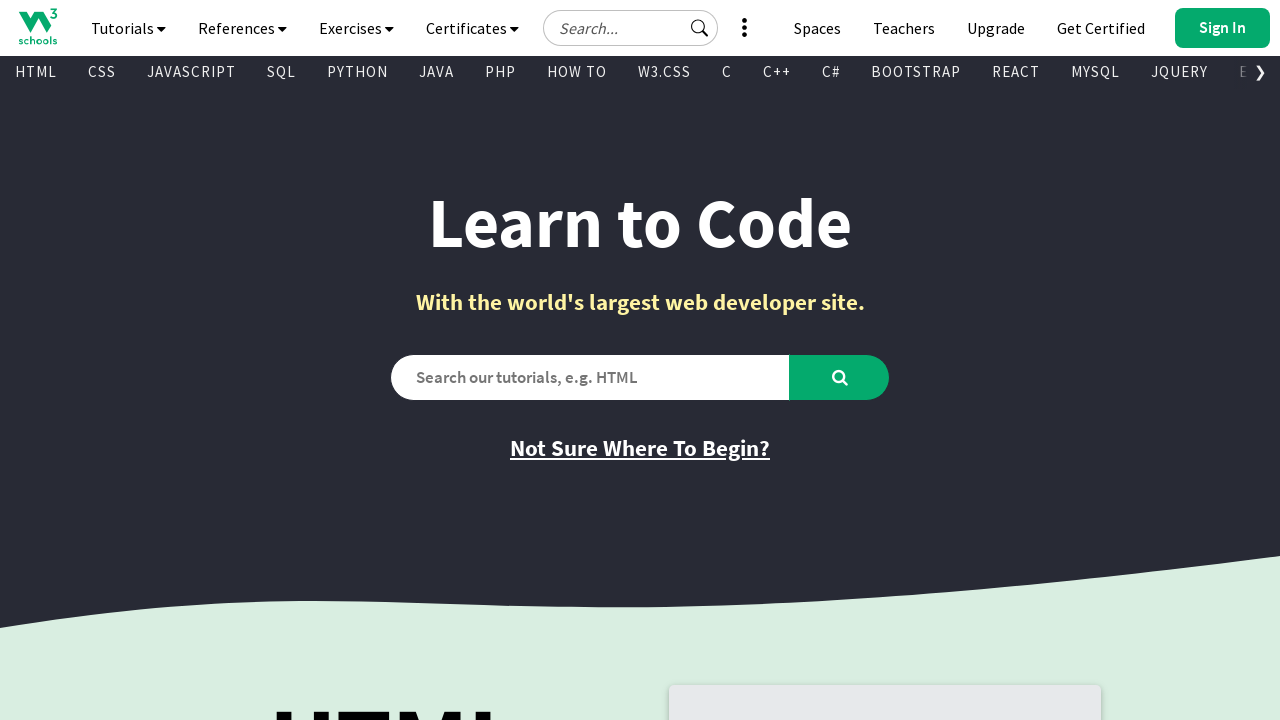

Retrieved visible link: '
        
          Icons
        
      ' with href '/icons/default.asp'
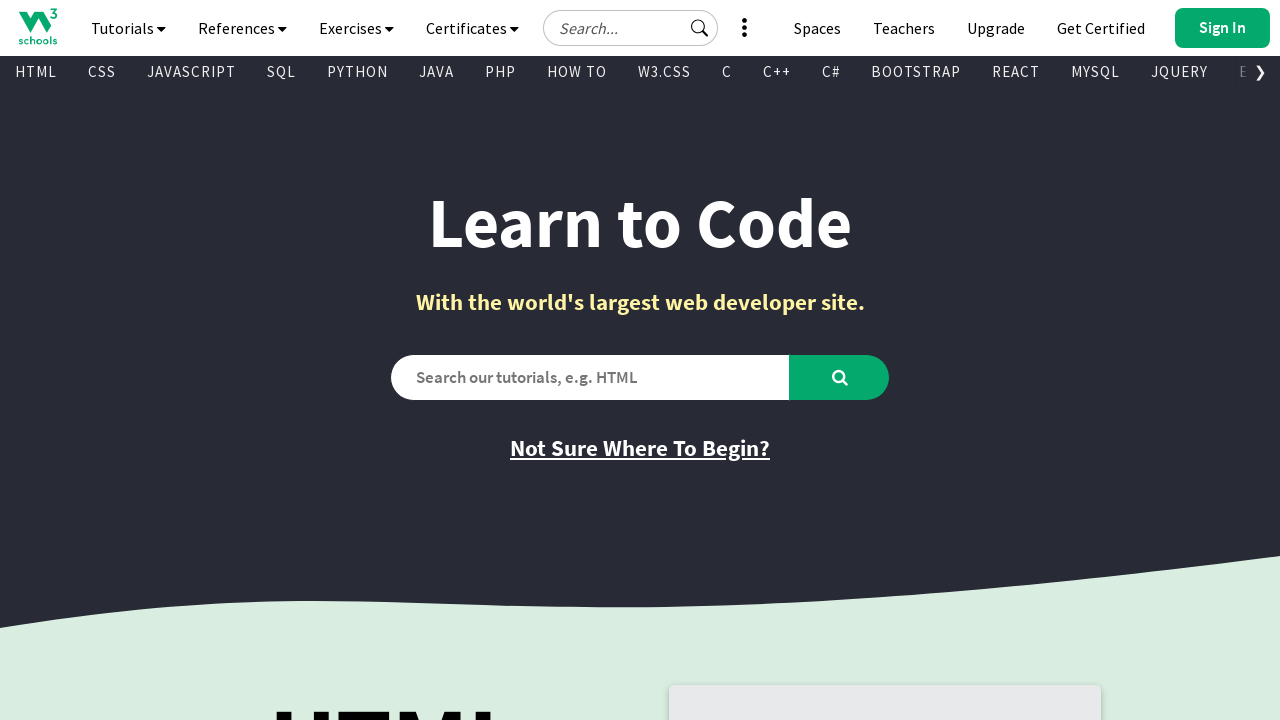

Retrieved visible link: '
        
          RWD
        
      ' with href '/css/css_rwd_intro.asp'
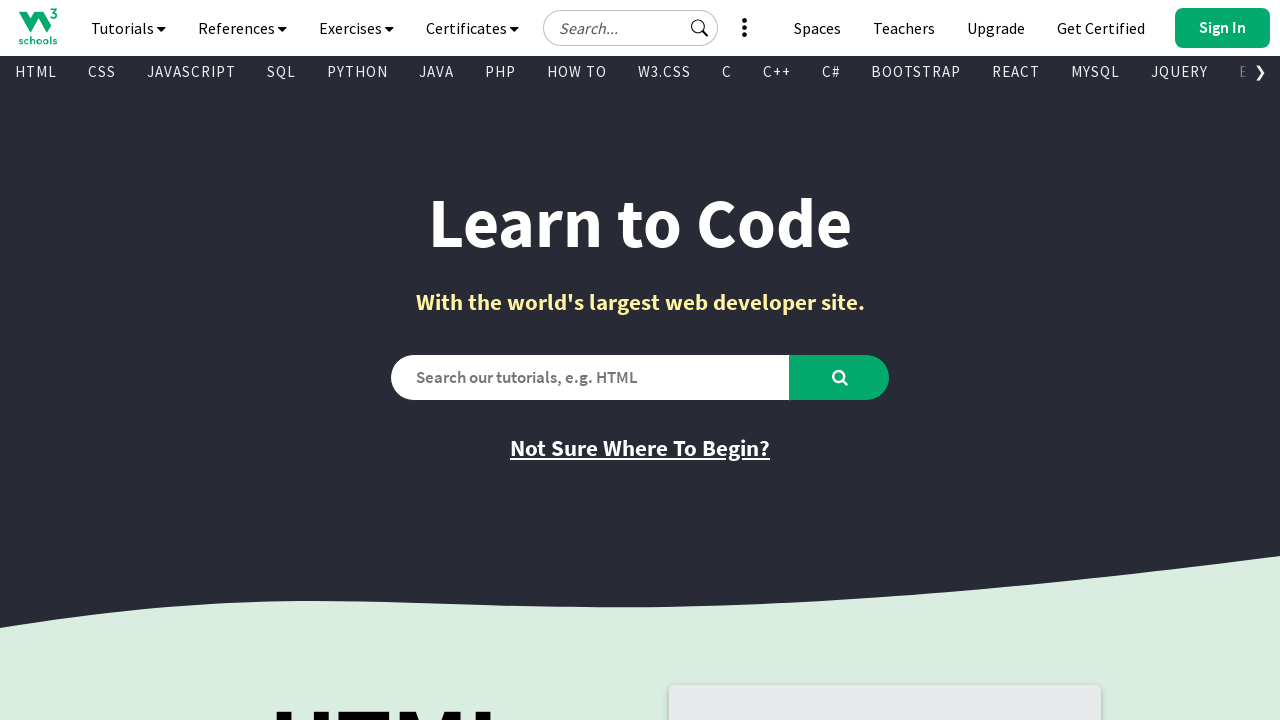

Retrieved visible link: '
        
          Graphics
        
      ' with href '/graphics/default.asp'
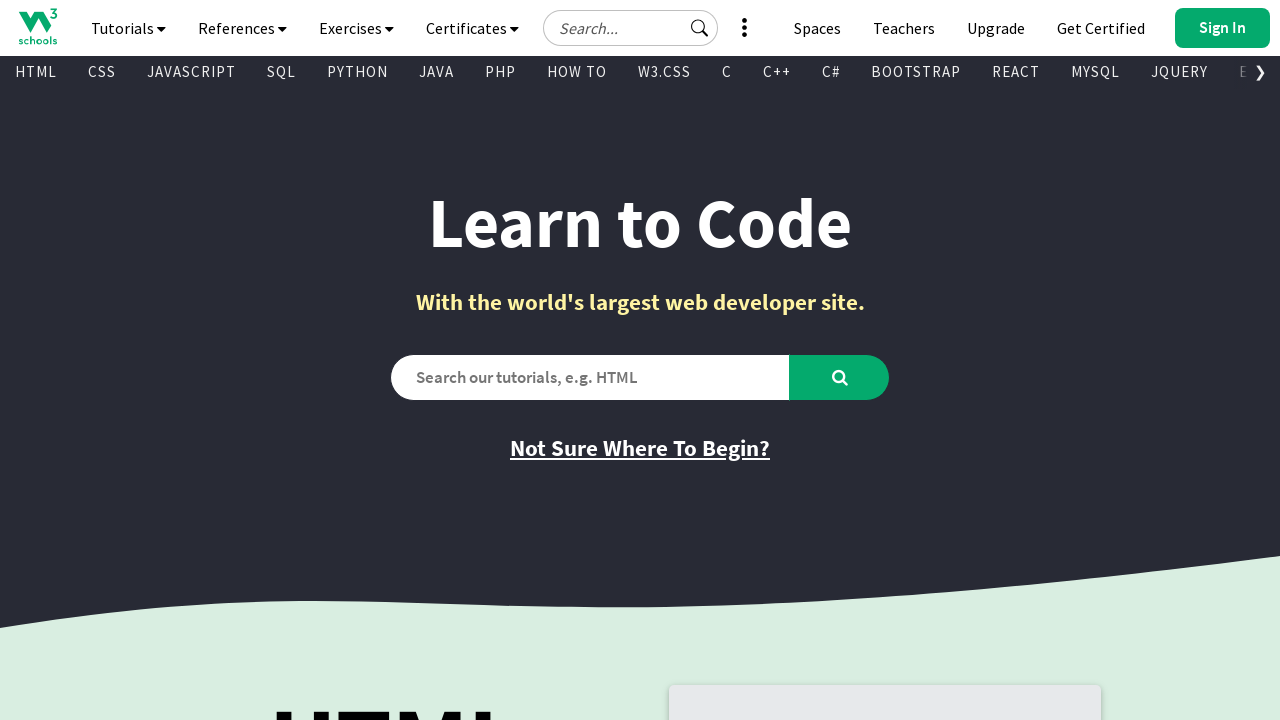

Retrieved visible link: '
        
          SVG
        
      ' with href '/graphics/svg_intro.asp'
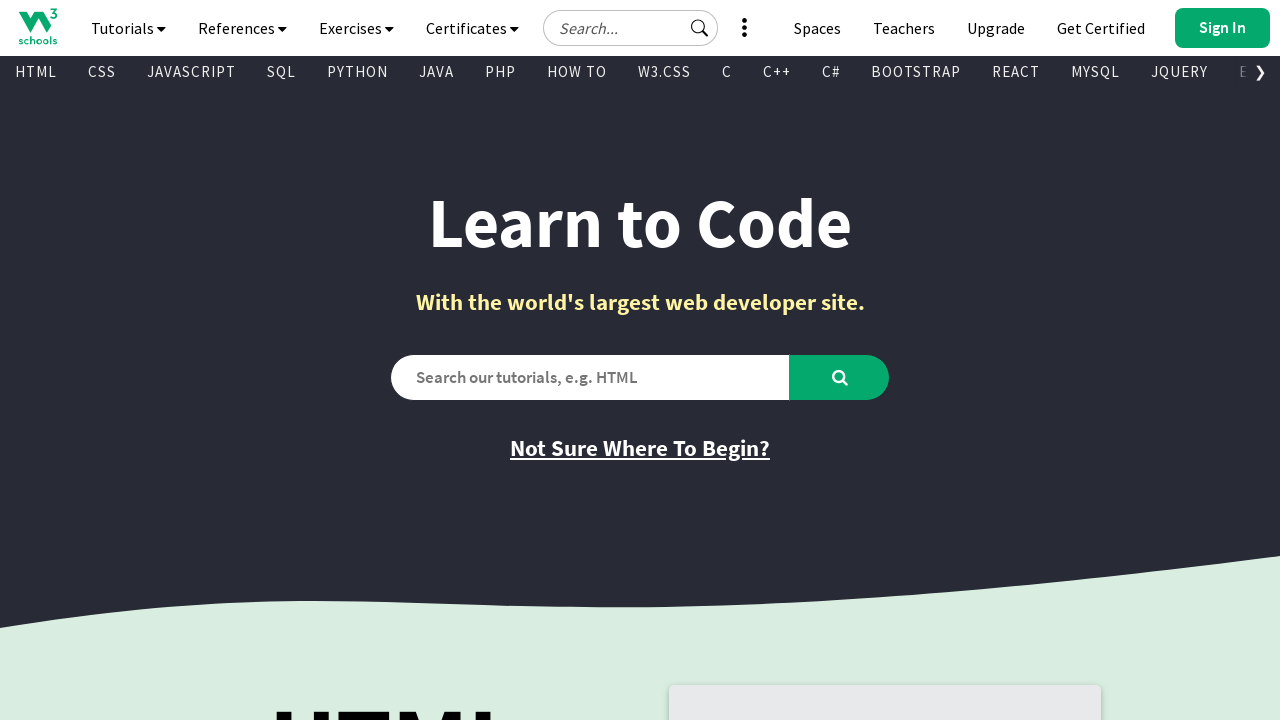

Retrieved visible link: '
        
          Canvas
        
      ' with href '/graphics/canvas_intro.asp'
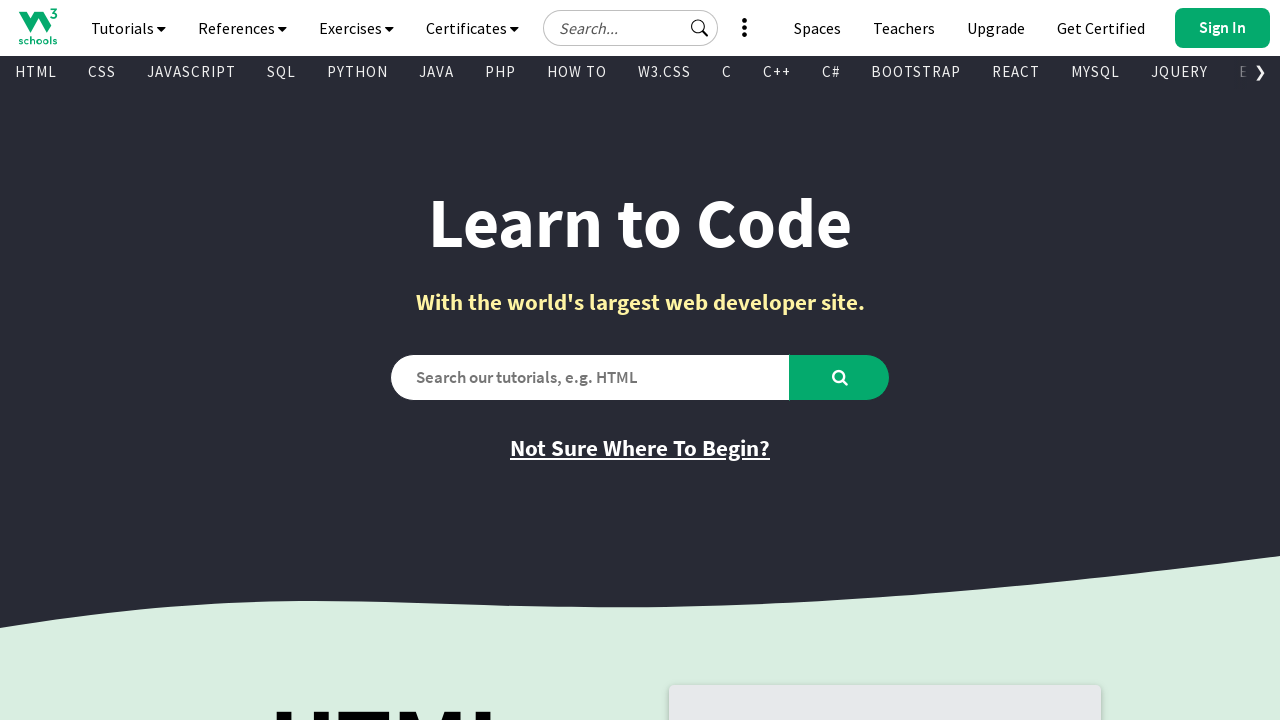

Retrieved visible link: '
        
          Raspberry Pi
        
      ' with href '/nodejs/nodejs_raspberrypi.asp'
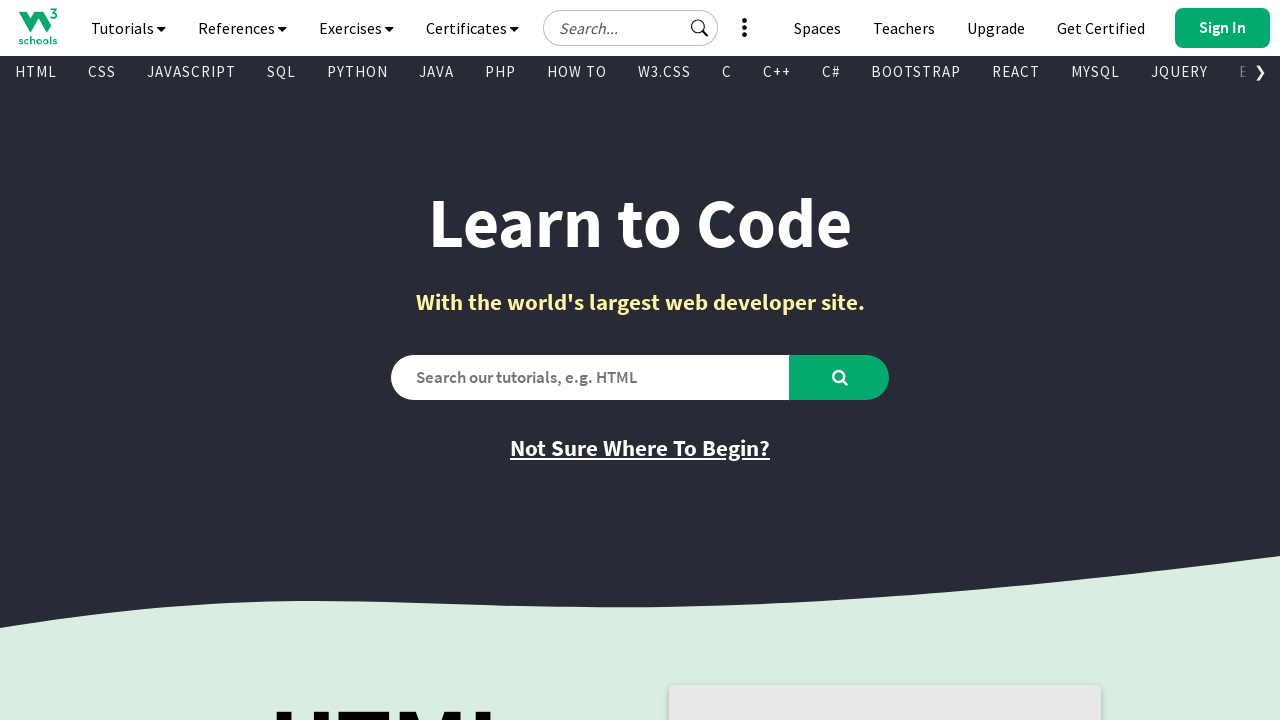

Retrieved visible link: '
        
          Cyber Security
        
      ' with href '/cybersecurity/index.php'
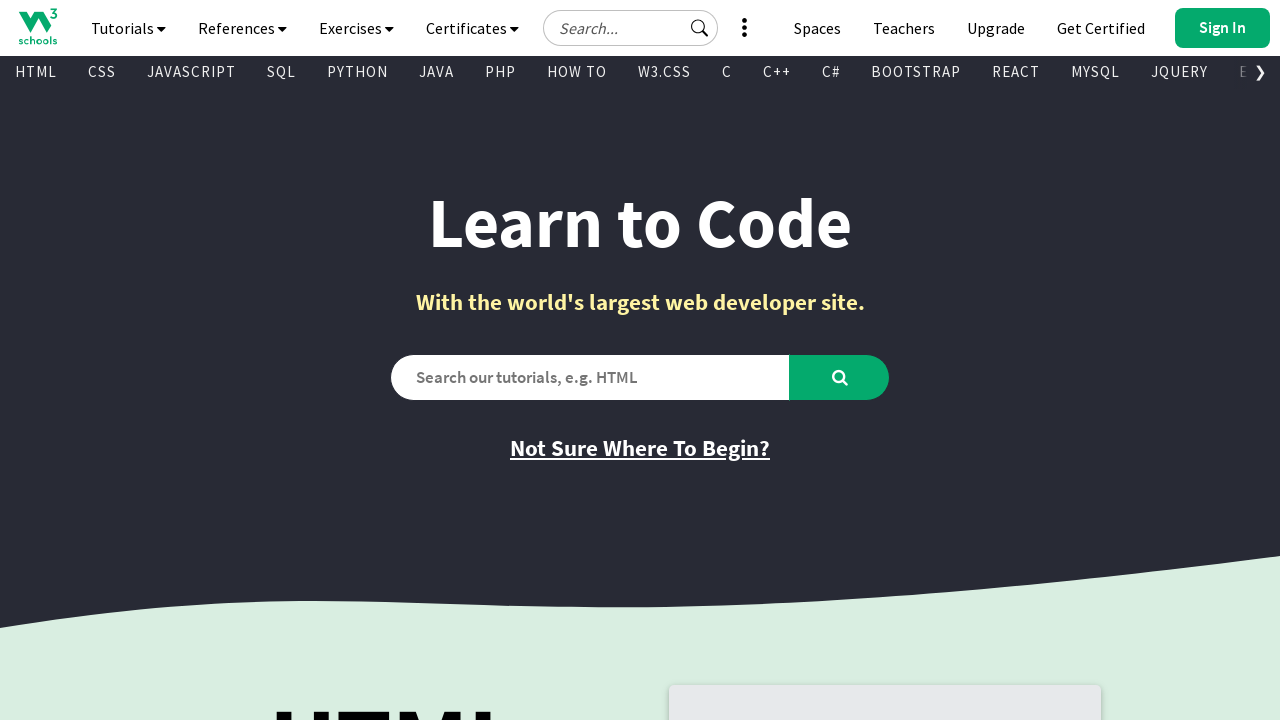

Retrieved visible link: '
        
          Colors
        
      ' with href '/colors/default.asp'
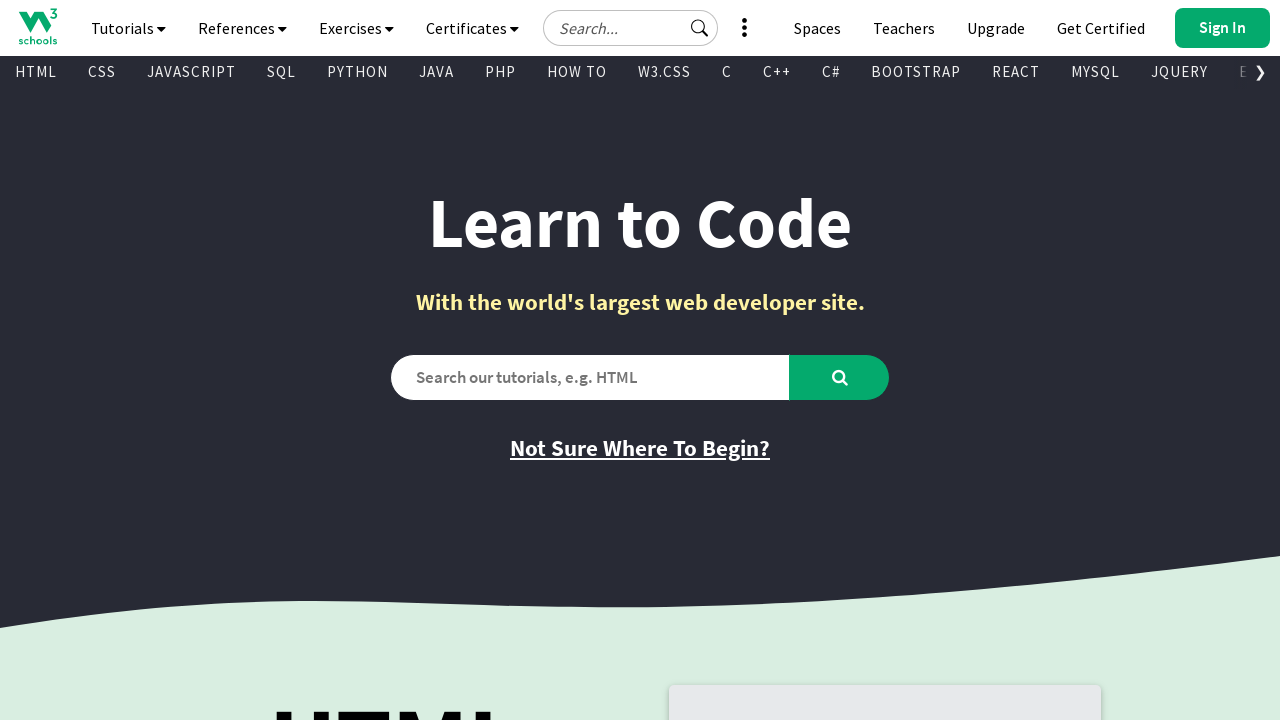

Retrieved visible link: '
        
          Git
        
      ' with href '/git/default.asp'
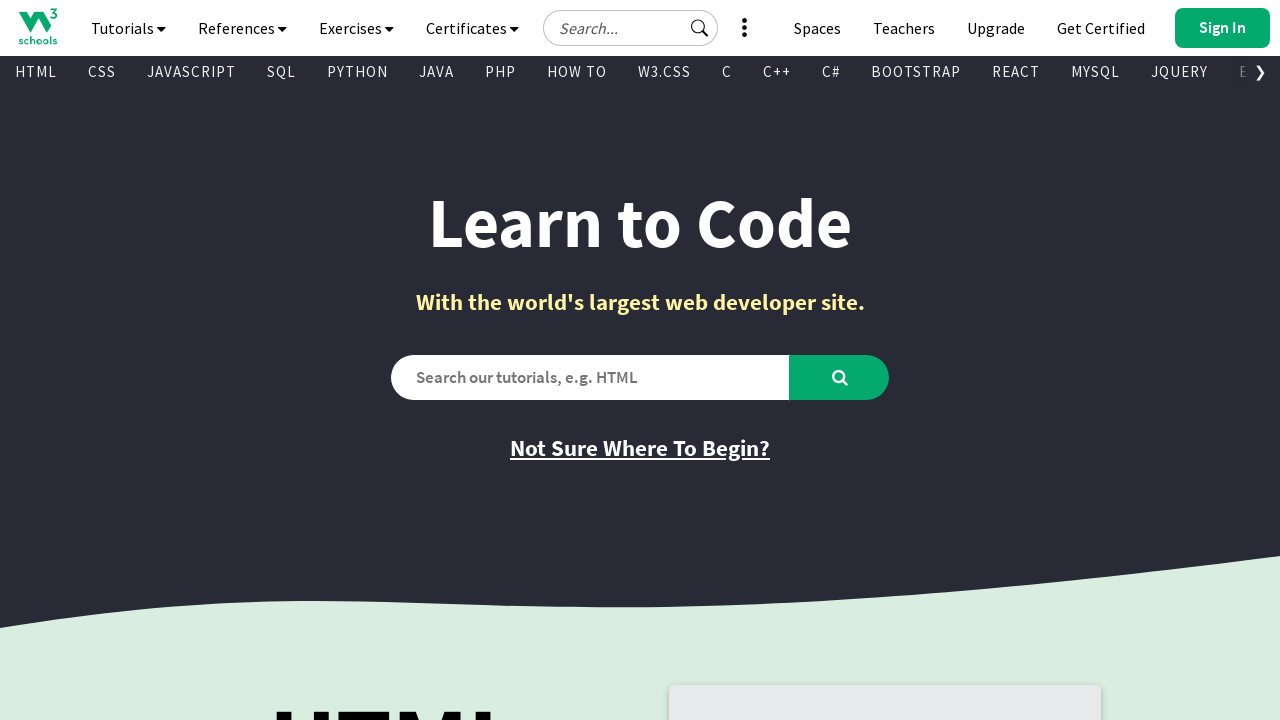

Retrieved visible link: '
        
          Matplotlib
        
      ' with href '/python/matplotlib_intro.asp'
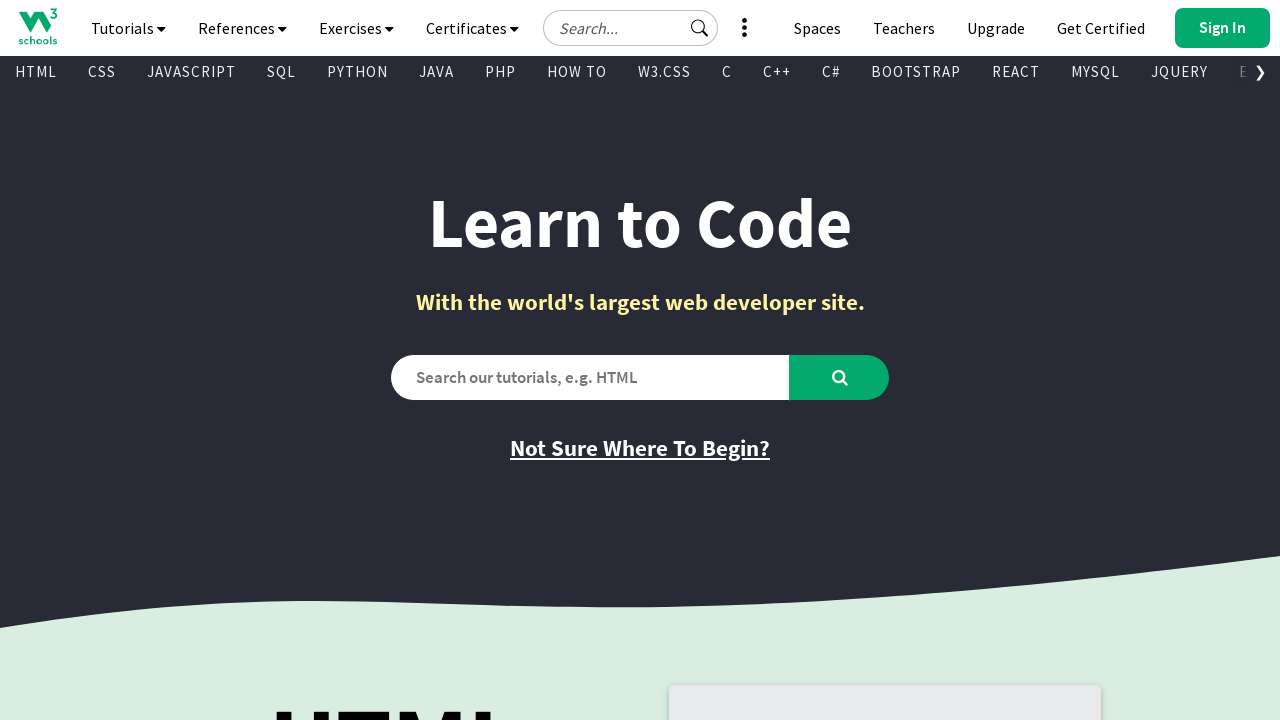

Retrieved visible link: '
        
          NumPy
        
      ' with href '/python/numpy/default.asp'
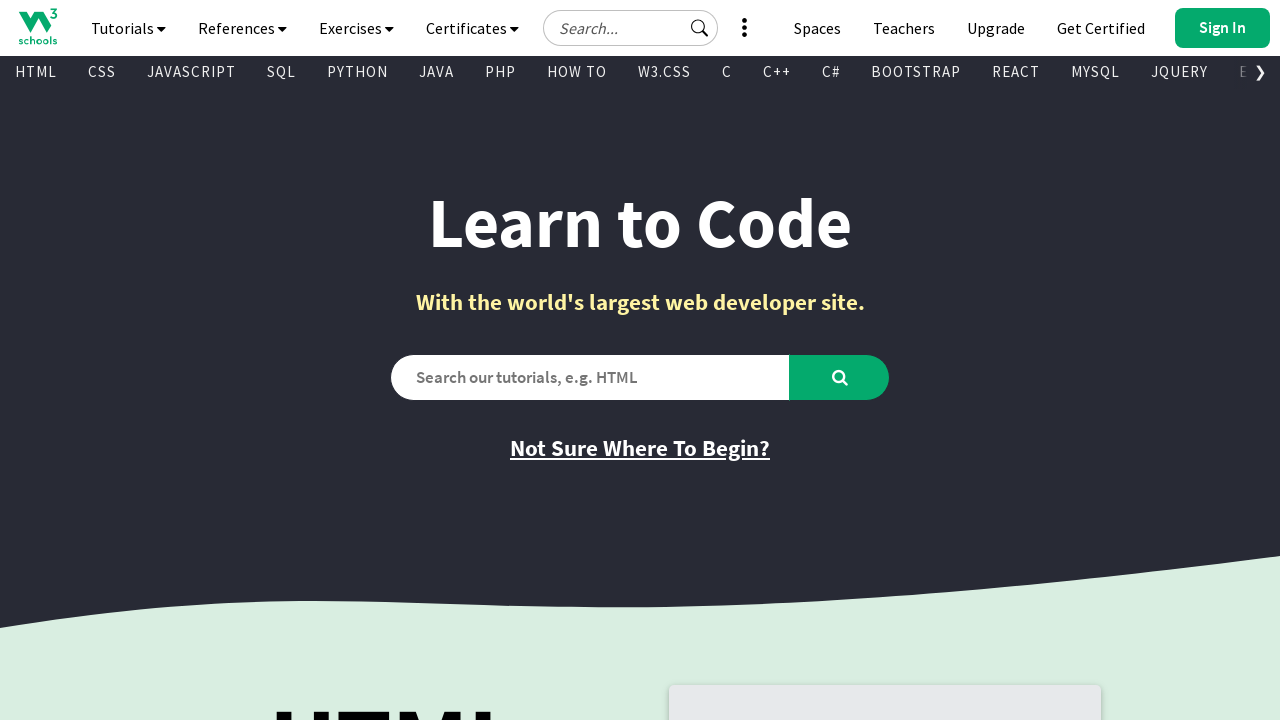

Retrieved visible link: '
        
          Pandas
        
      ' with href '/python/pandas/default.asp'
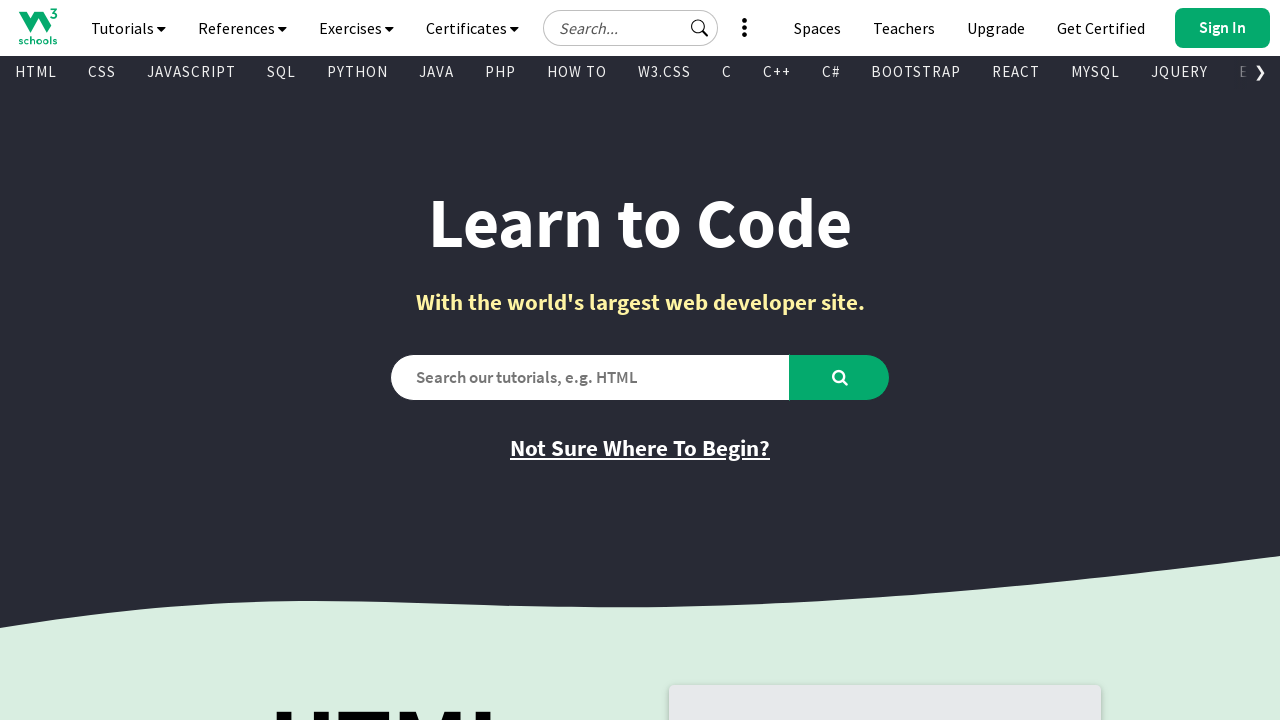

Retrieved visible link: '
        
          SciPy
        
      ' with href '/python/scipy/index.php'
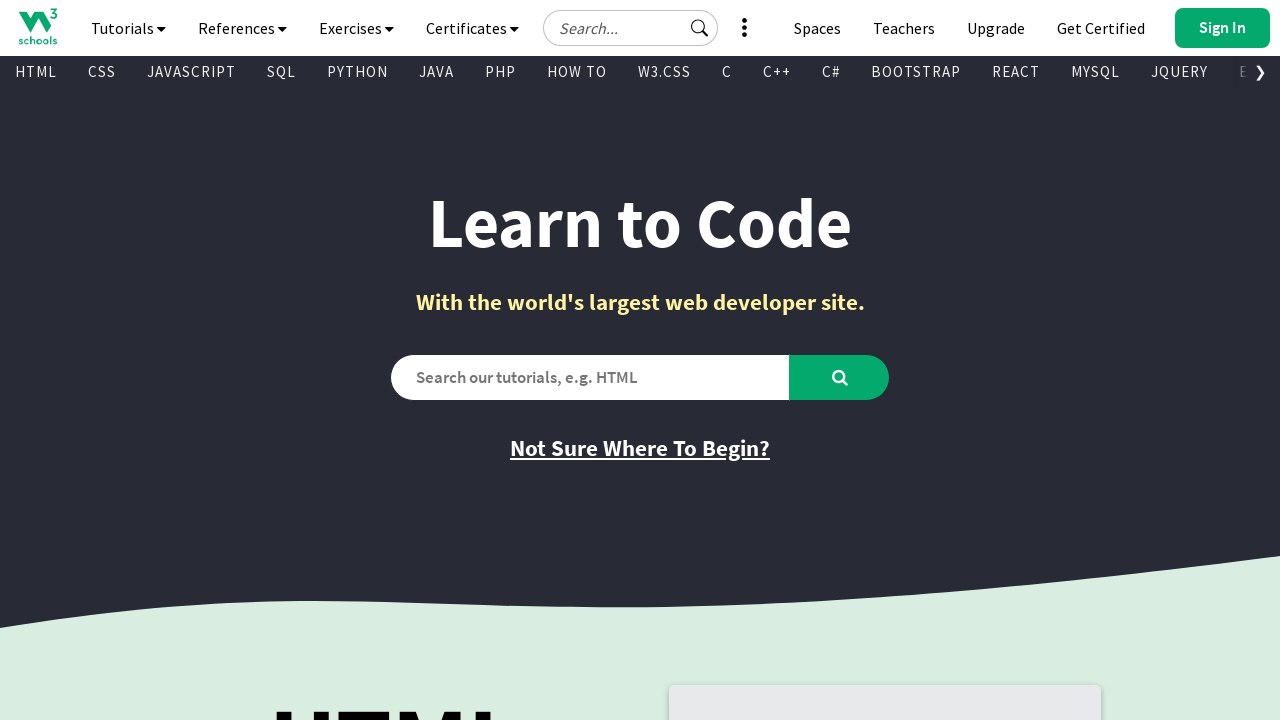

Retrieved visible link: '
        
          ASP
        
      ' with href '/asp/default.asp'
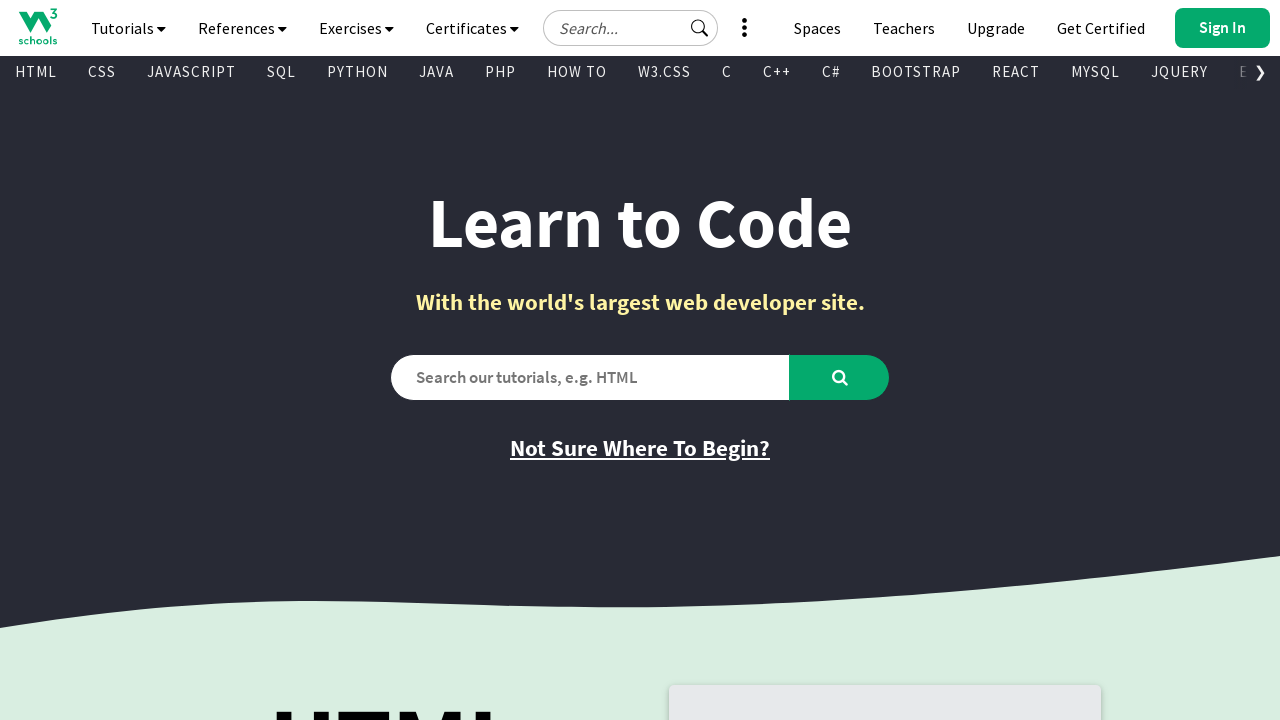

Retrieved visible link: '
        
          AngularJS
        
      ' with href '/angularjs/default.asp'
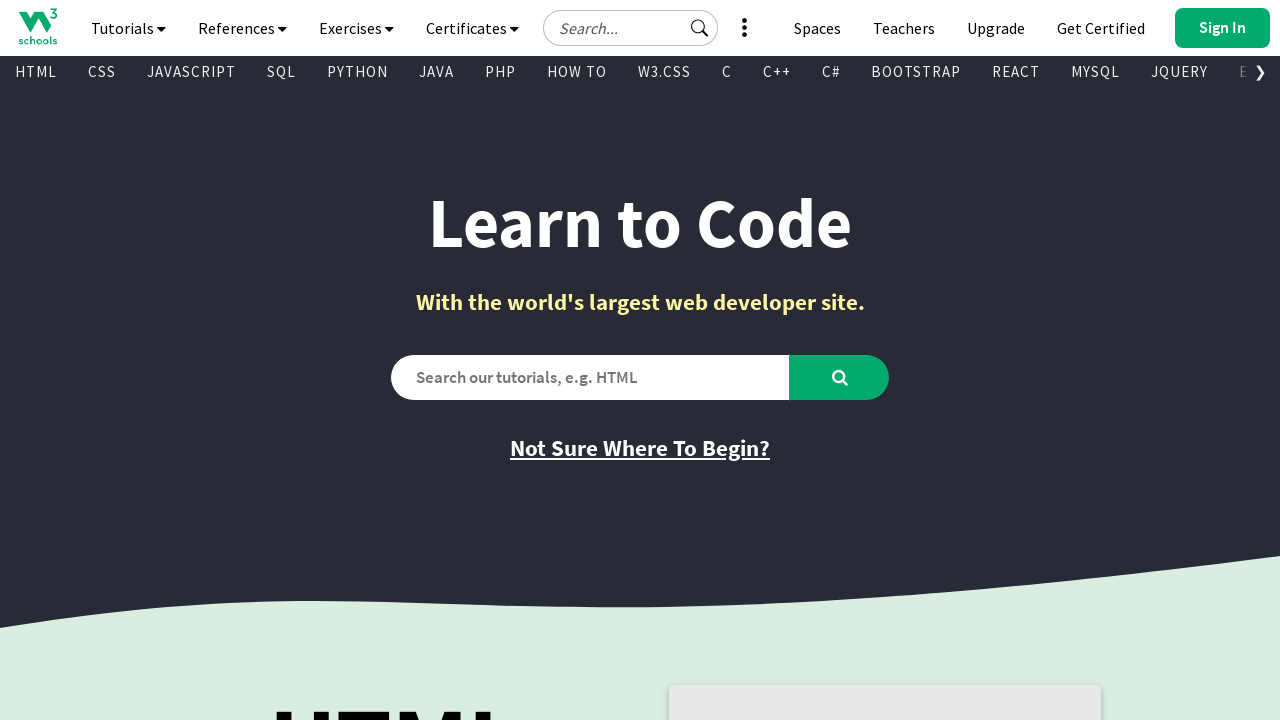

Retrieved visible link: '
        
          AppML
        
      ' with href '/appml/default.asp'
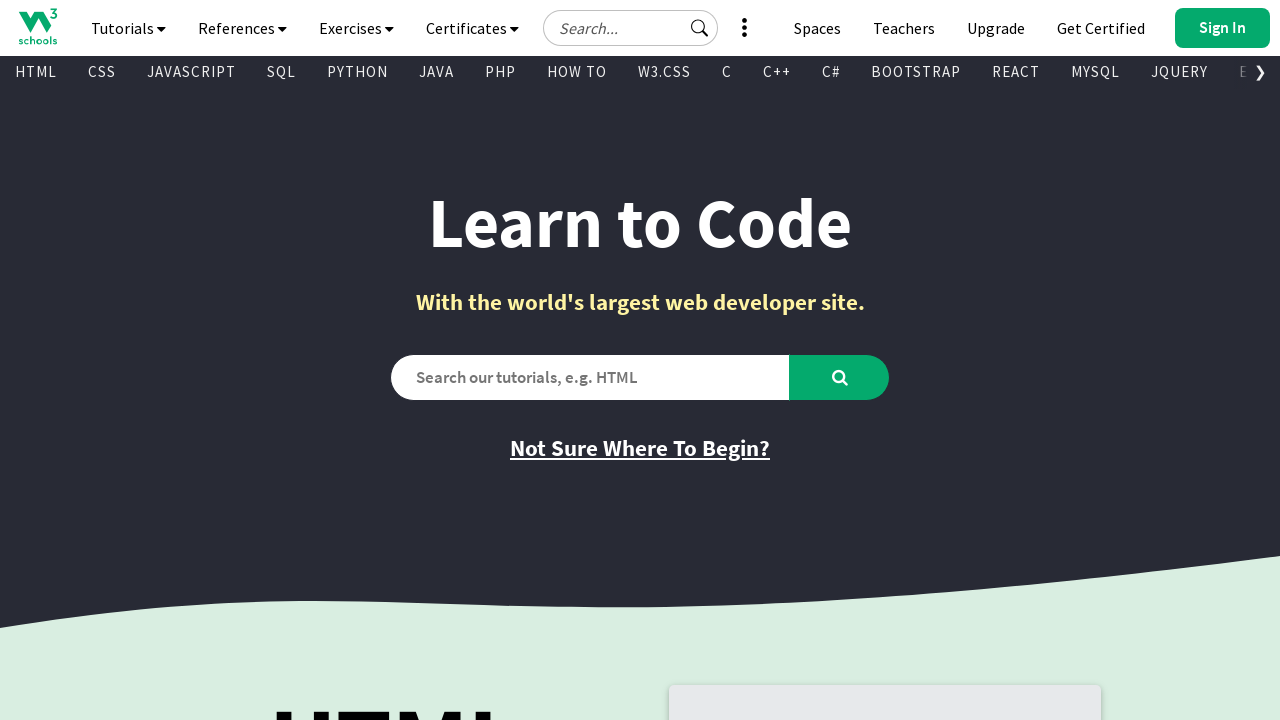

Retrieved visible link: '
        
          Go
        
      ' with href '/go/index.php'
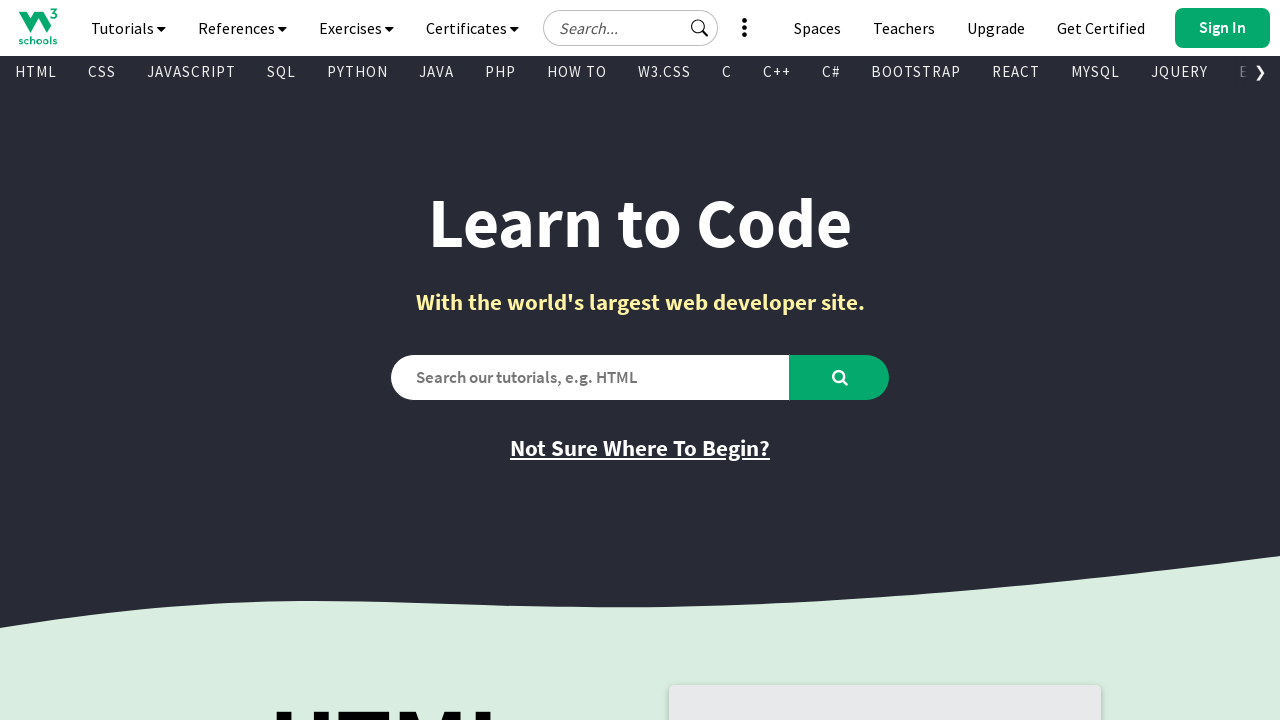

Retrieved visible link: '
        
          TypeScript
        
      ' with href '/typescript/index.php'
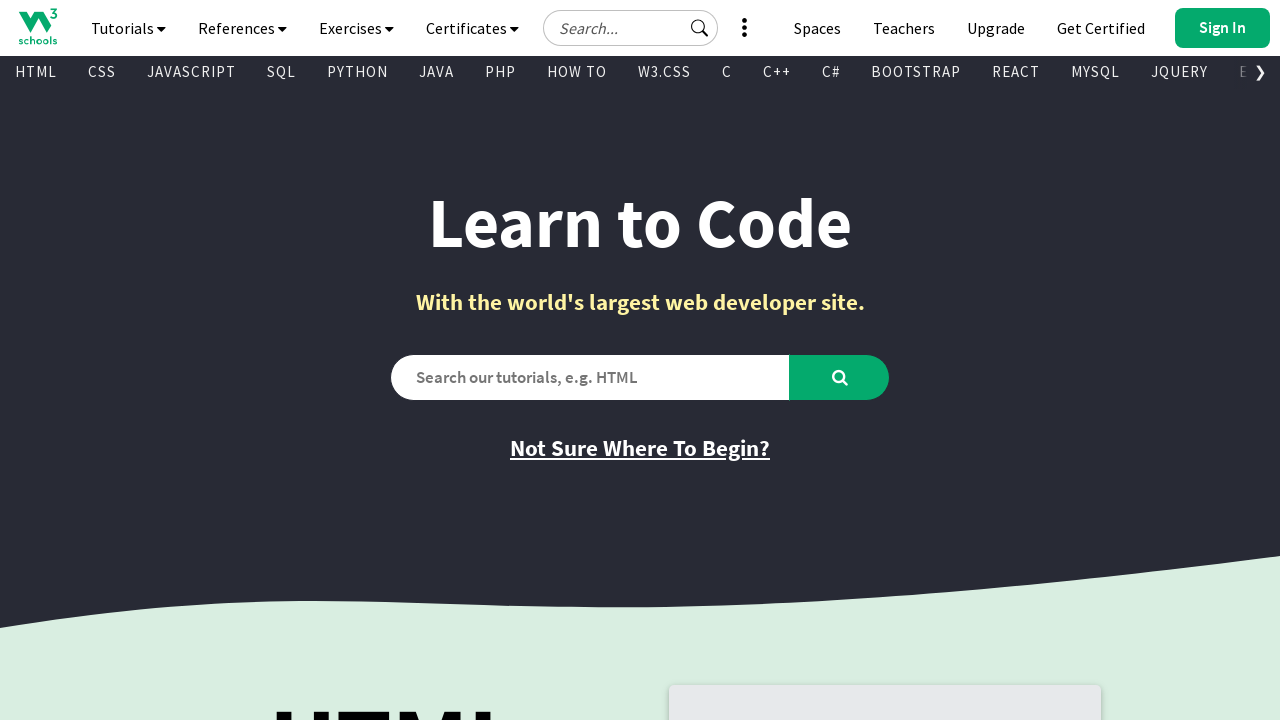

Retrieved visible link: '
        
          Django
        
      ' with href '/django/index.php'
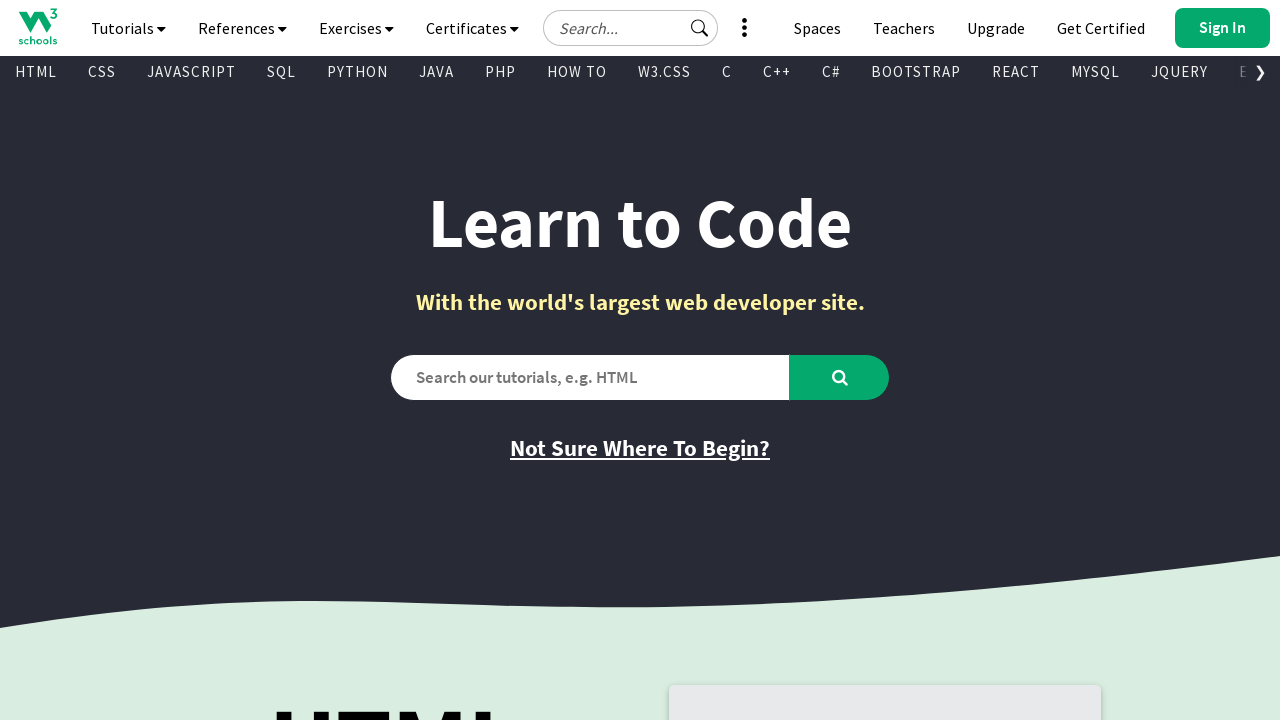

Retrieved visible link: '
        
          MongoDB
        
      ' with href '/mongodb/index.php'
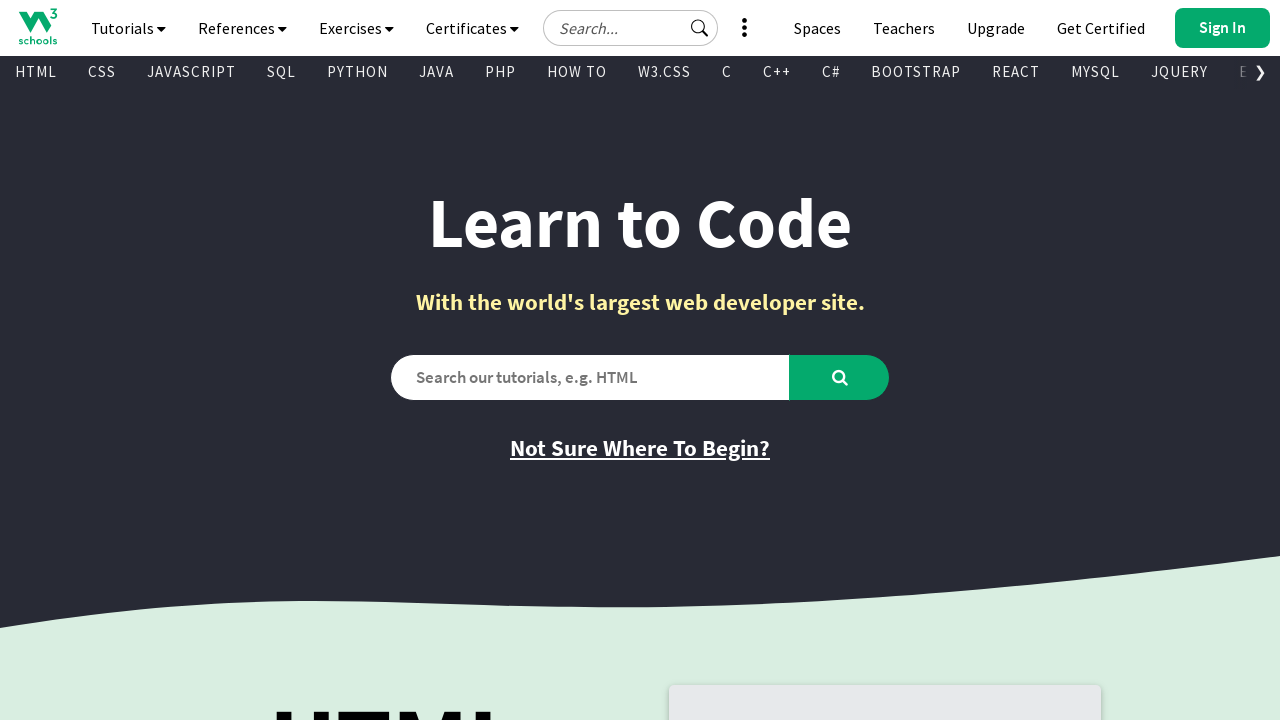

Retrieved visible link: '
        
          Statistics
        
      ' with href '/statistics/index.php'
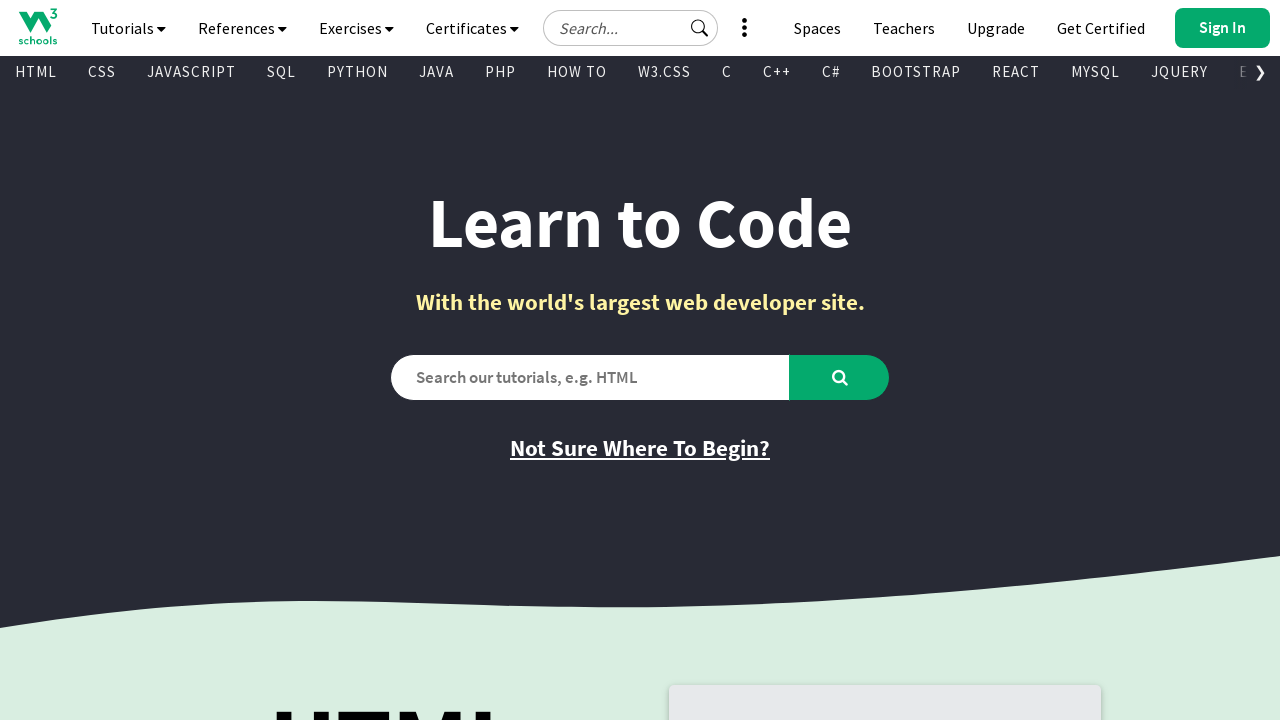

Retrieved visible link: '
        
          Data Science
        
      ' with href '/datascience/default.asp'
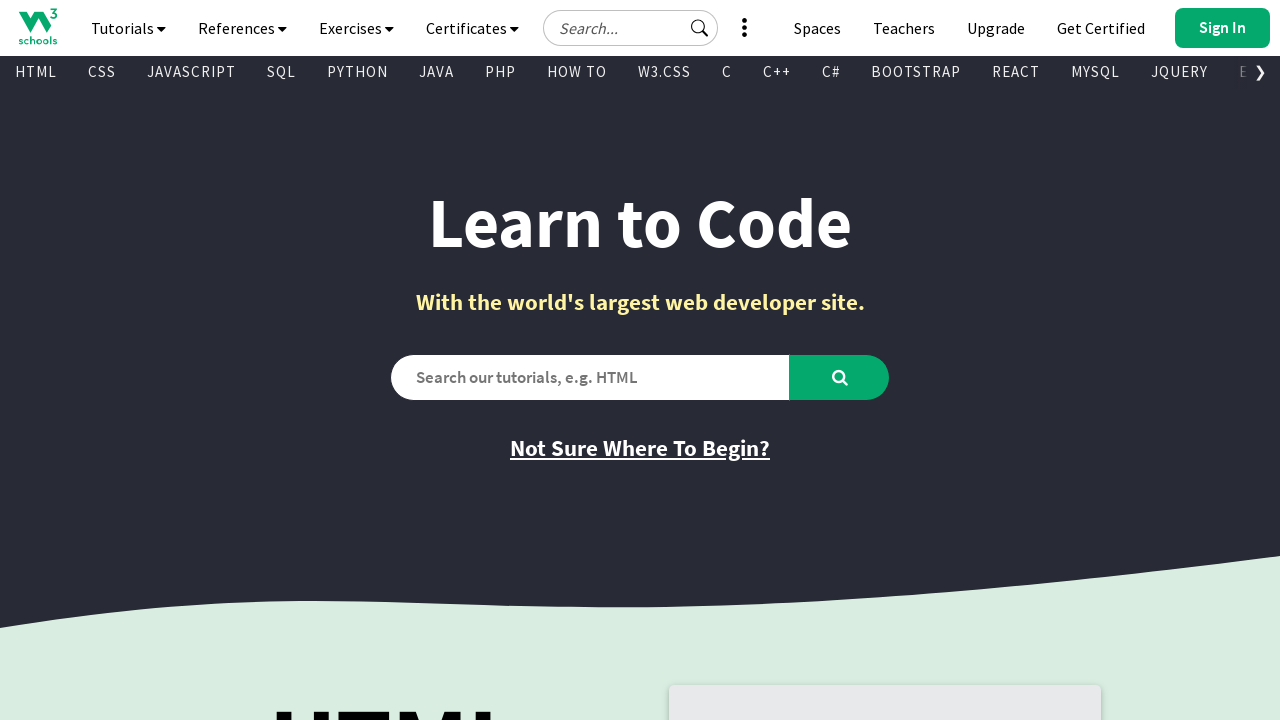

Retrieved visible link: '
        
          PostgreSQL
        
      ' with href '/postgresql/index.php'
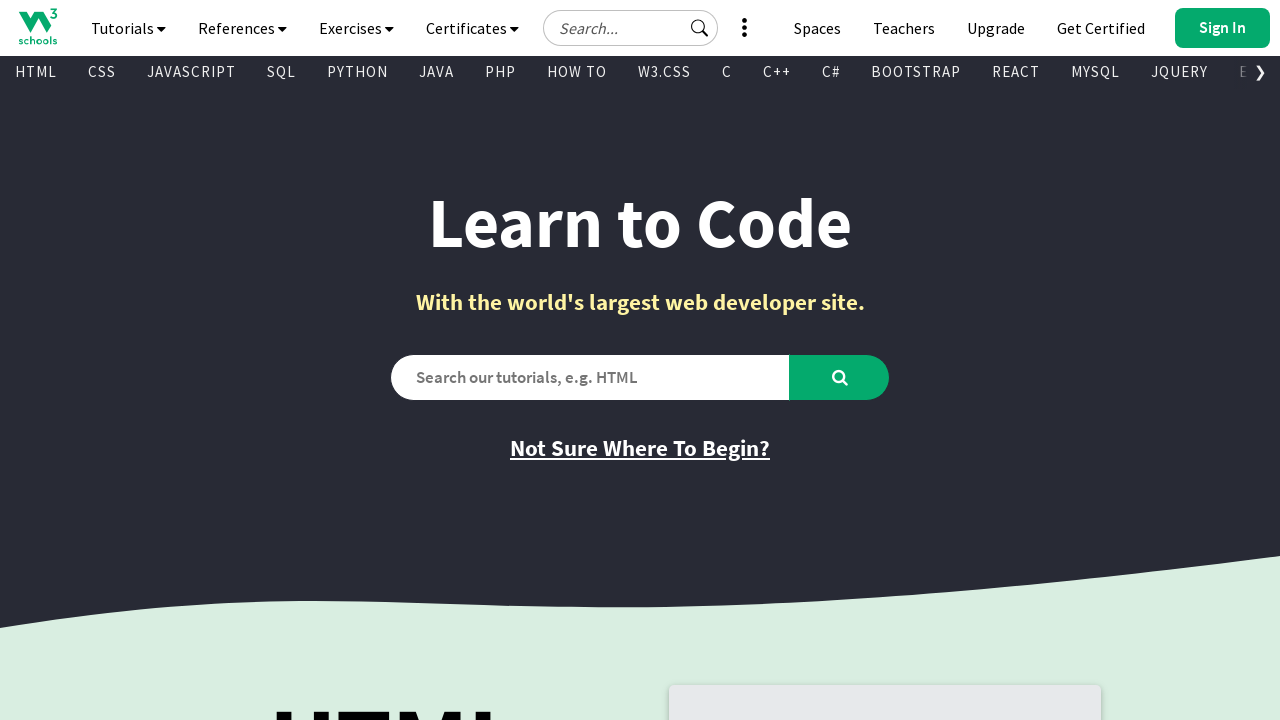

Retrieved visible link: '
        
          HowTo
        
      ' with href '/howto/default.asp'
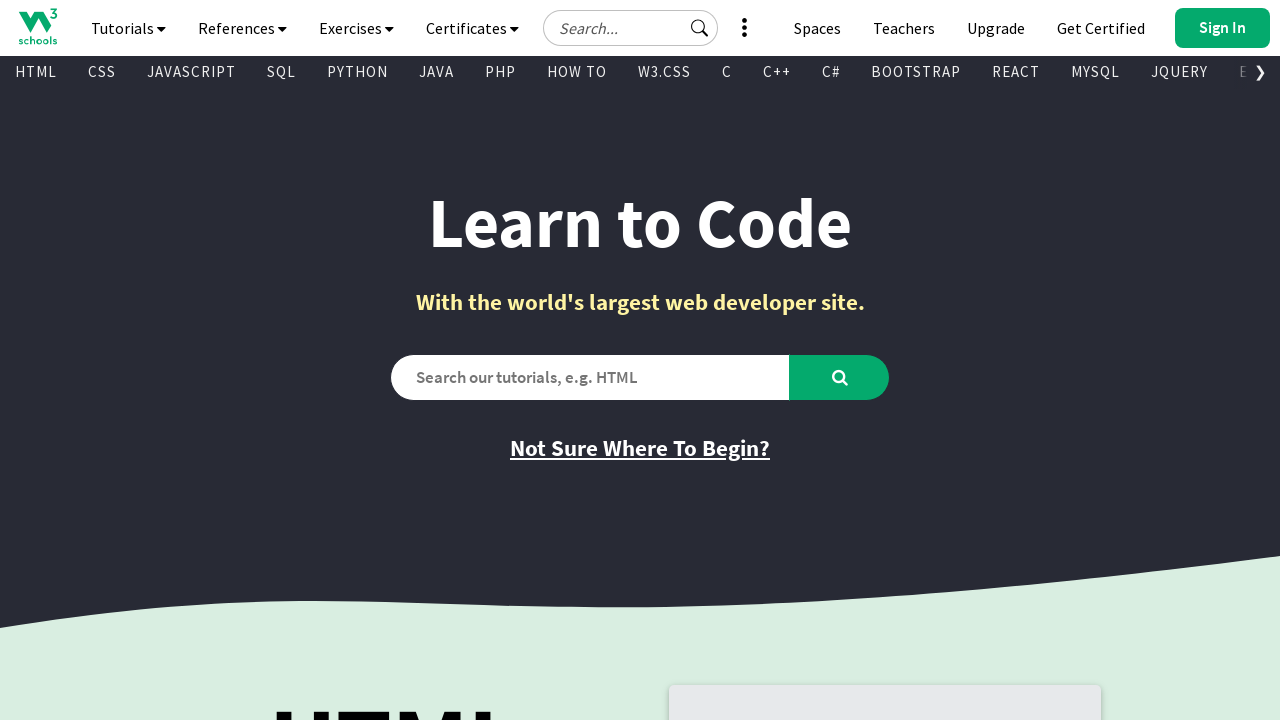

Retrieved visible link: '
        
          Rust
        
      ' with href '/rust/index.php'
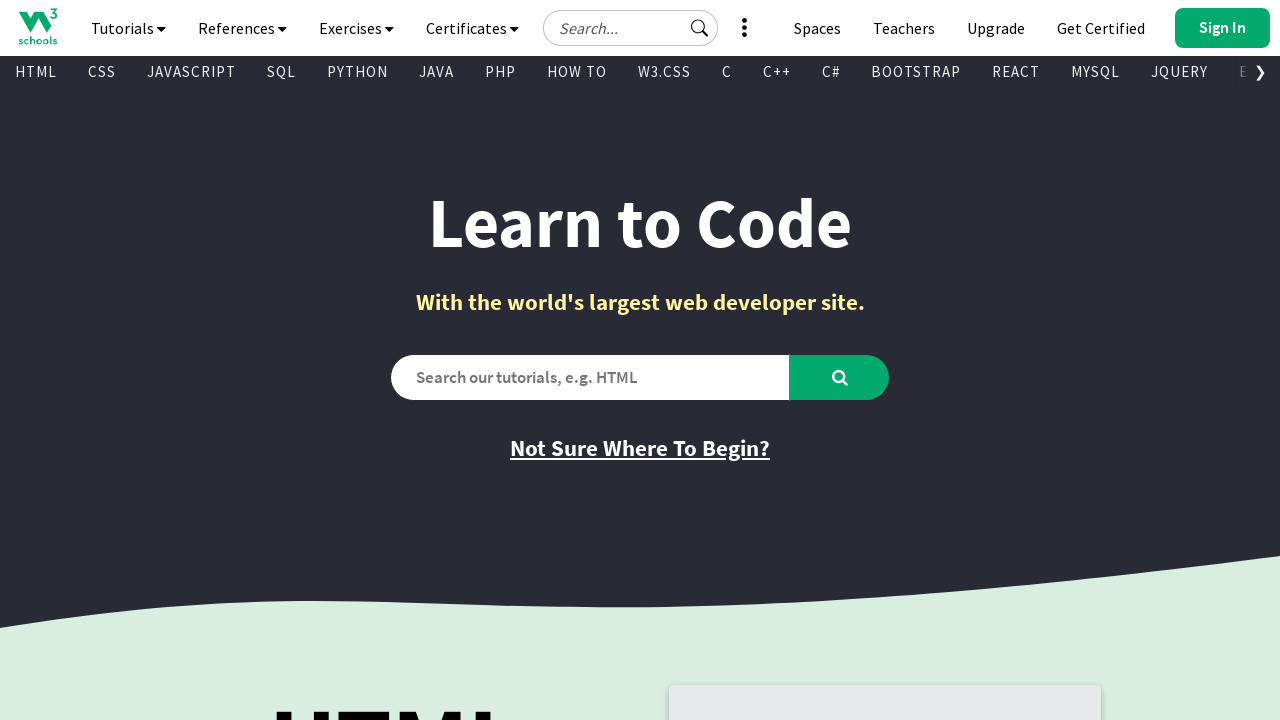

Retrieved visible link: '
        
          Spaces
        
      ' with href '/spaces/index.php'
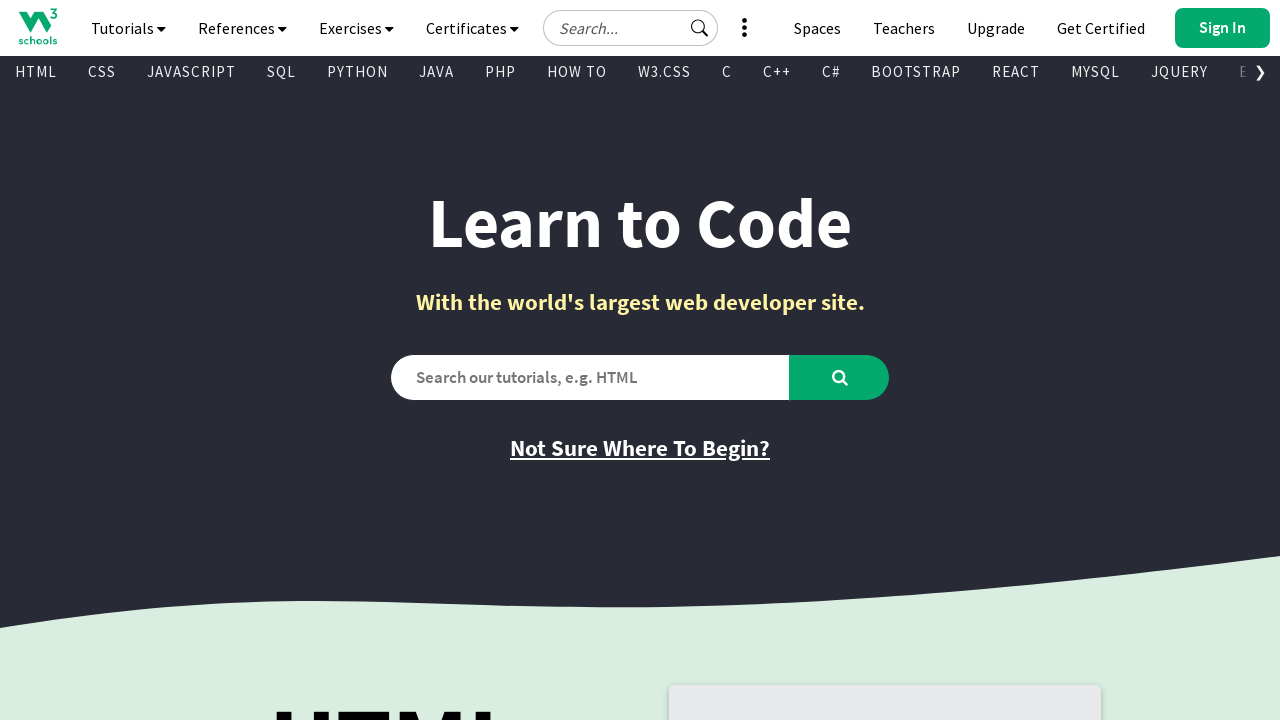

Retrieved visible link: '
        
          Typing Speed
        
      ' with href '/typingspeed/default.asp'
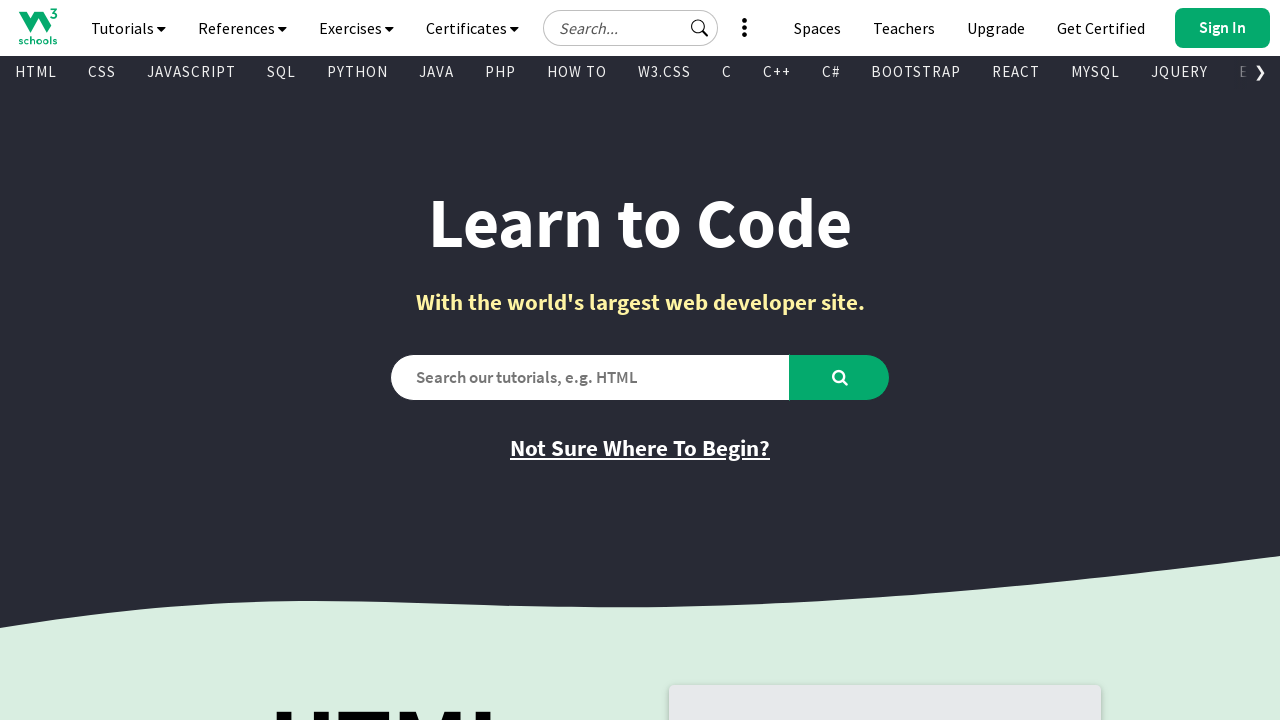

Retrieved visible link: '
        
          Excel
        
      ' with href '/excel/index.php'
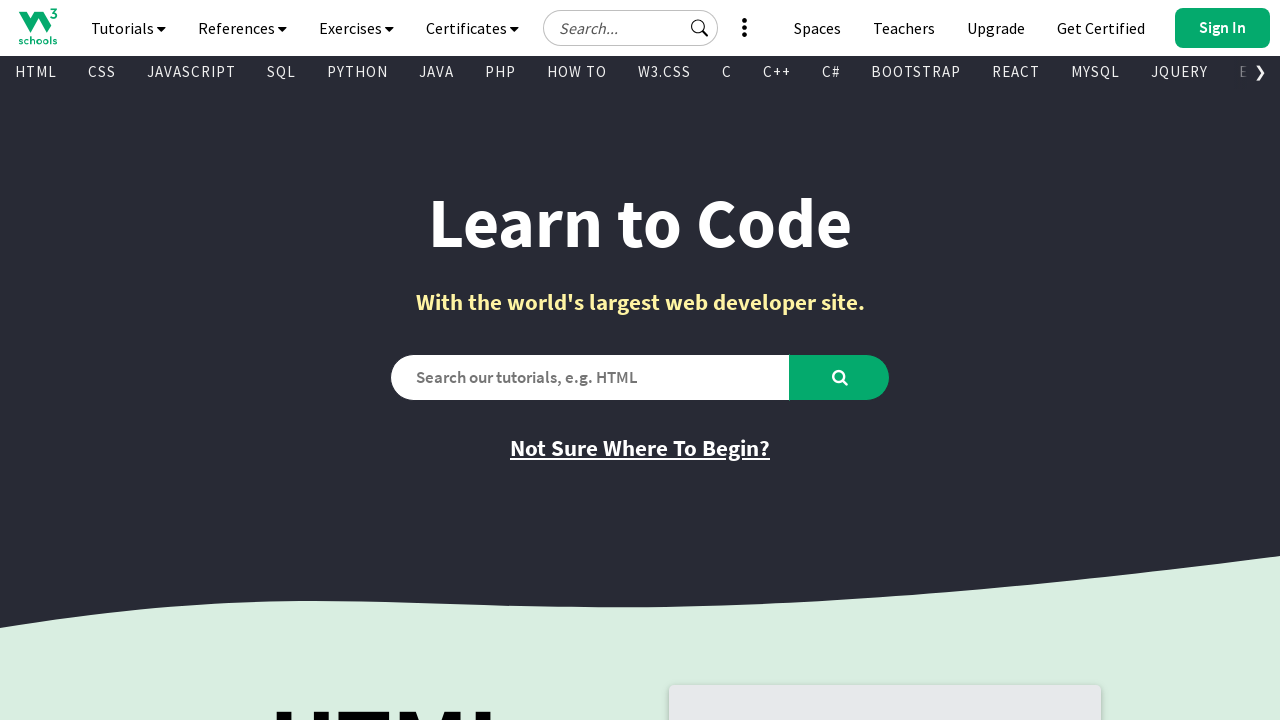

Retrieved visible link: '
        
          DSA - Data Structures and Algorithms
        
      ' with href '/dsa/index.php'
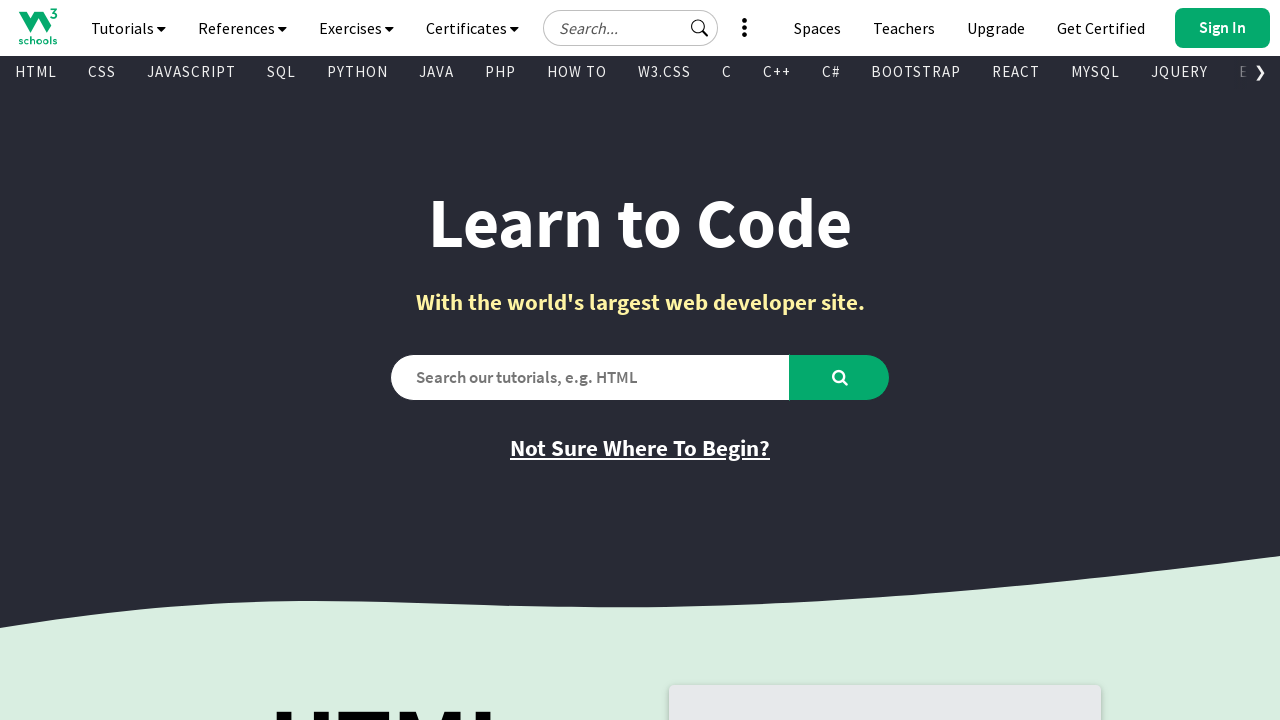

Retrieved visible link: '
        
          Machine Learning
        
      ' with href '/python/python_ml_getting_started.asp'
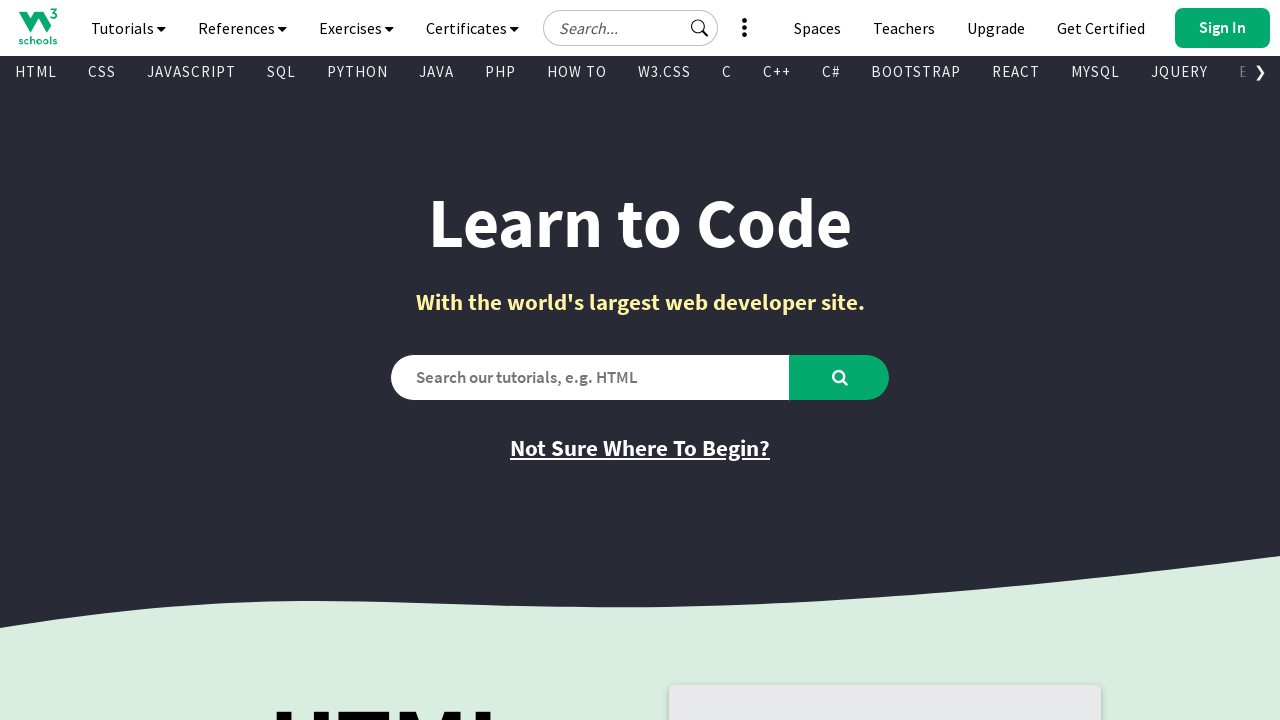

Retrieved visible link: '
        
          Artificial Intelligence
        
      ' with href '/ai/default.asp'
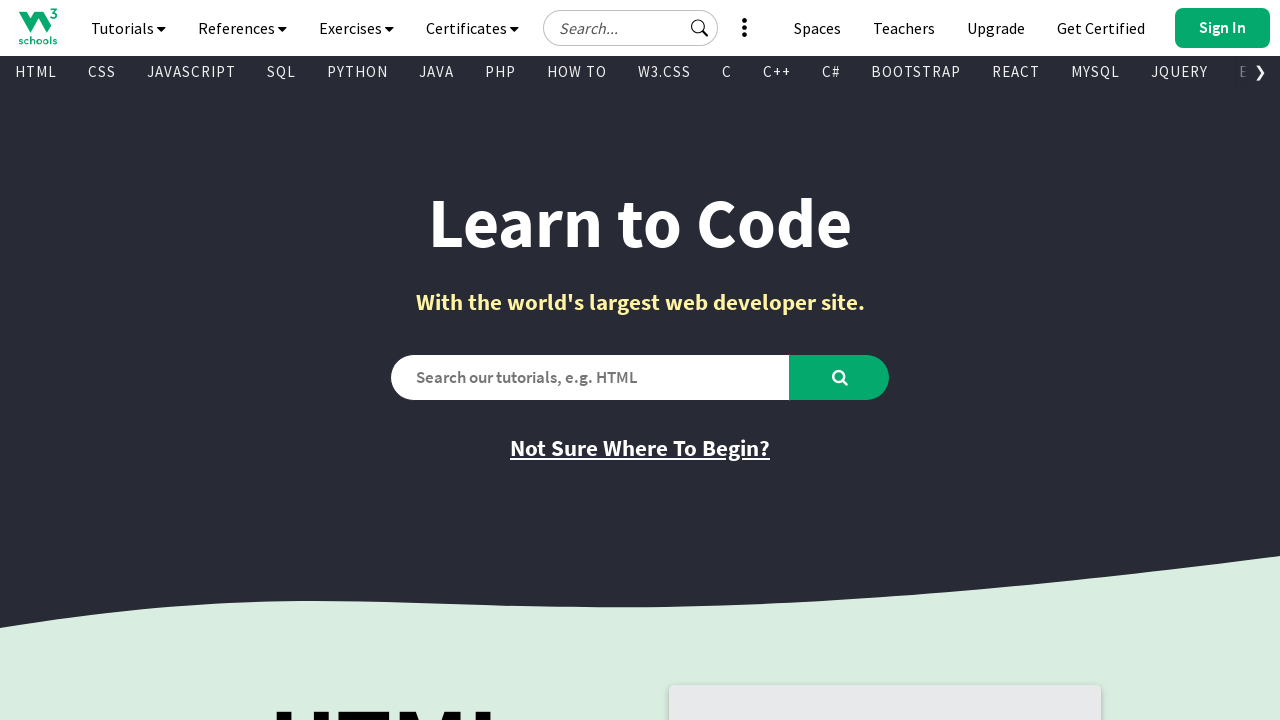

Retrieved visible link: '
        
          Introduction to Programming
        
      ' with href '/programming/index.php'
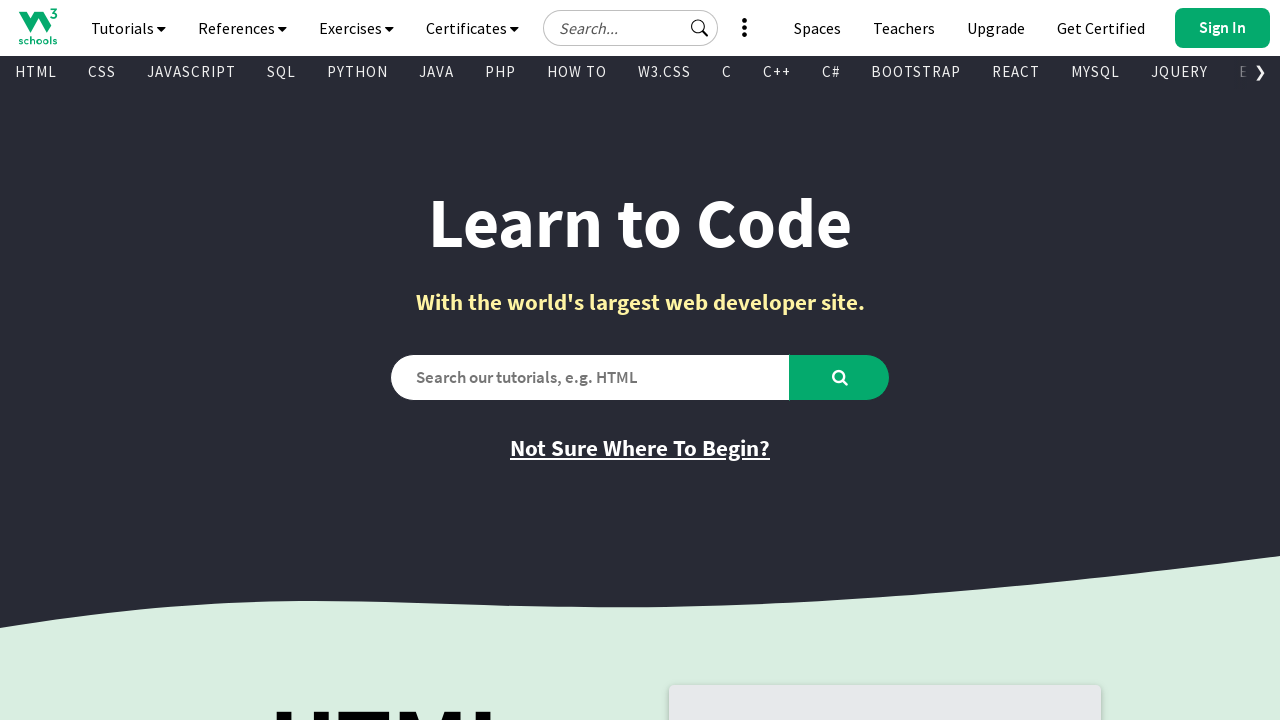

Retrieved visible link: '
        
          Bash
        
      ' with href '/bash/index.php'
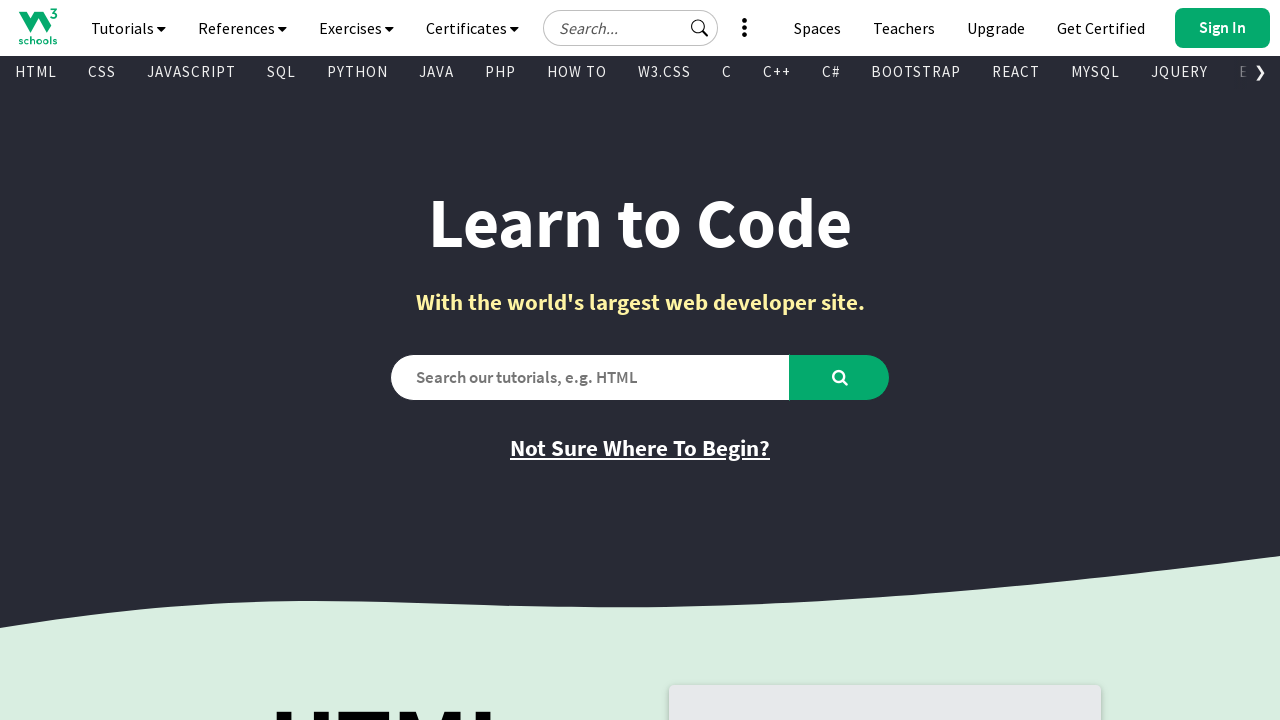

Retrieved visible link: '
        
          Swift
        
      ' with href '/swift/default.asp'
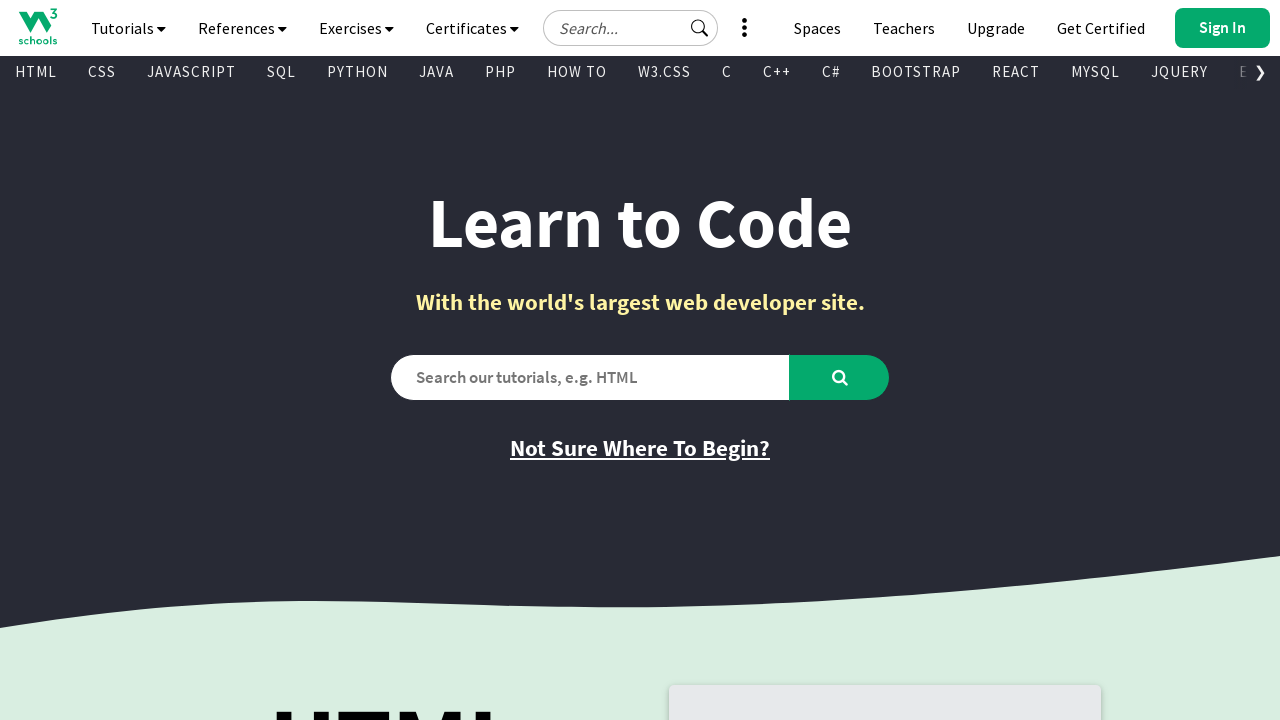

Retrieved visible link: '
        
          Angular
        
      ' with href '/angular/default.asp'
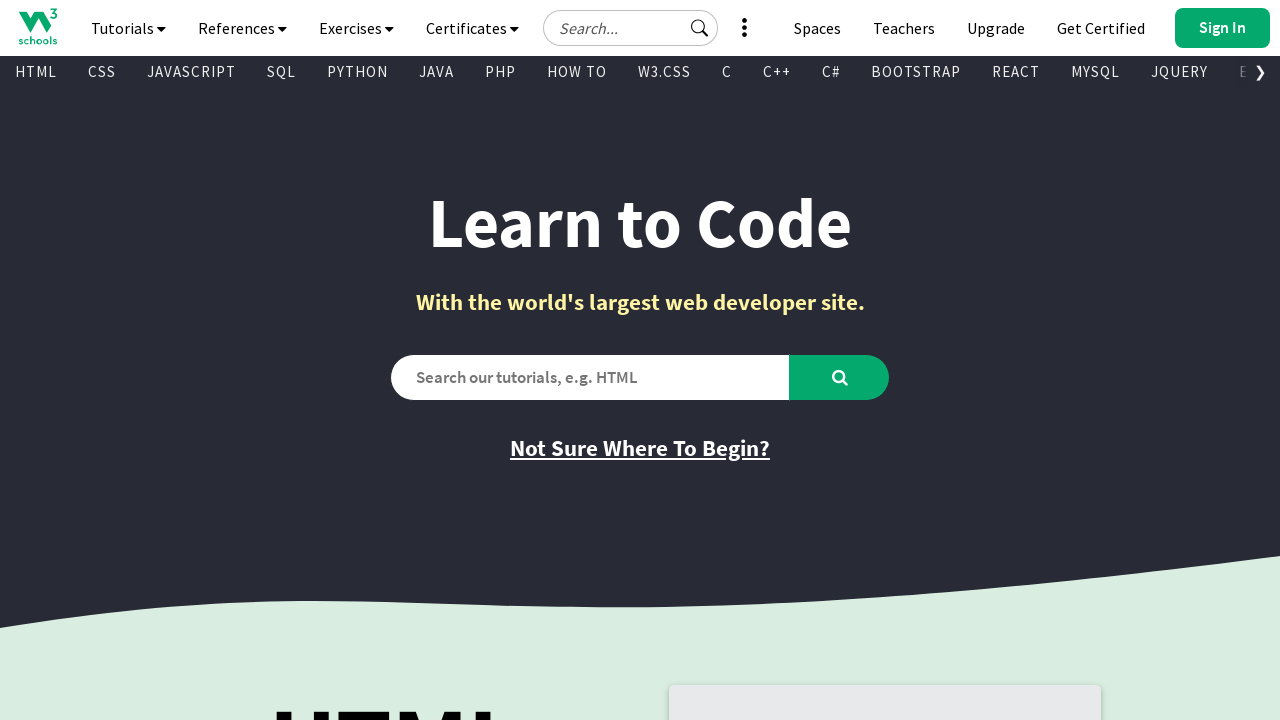

Retrieved visible link: 'Sign Up' with href 'https://profile.w3schools.com/sign-up?redirect_url=https%3A%2F%2Fwww.w3schools.com%2F'
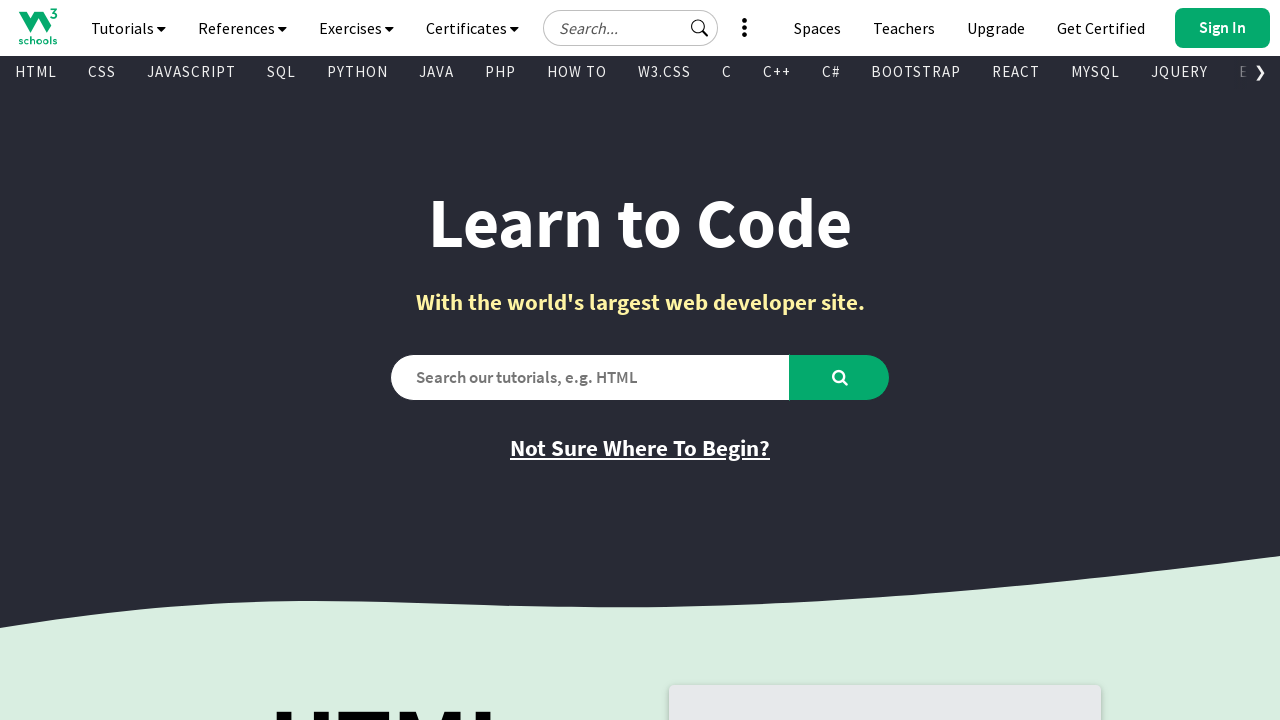

Retrieved visible link: 'Try Frontend Editor (HTML/CSS/JS)' with href '/tryit/tryit.asp?filename=tryhtml_hello'
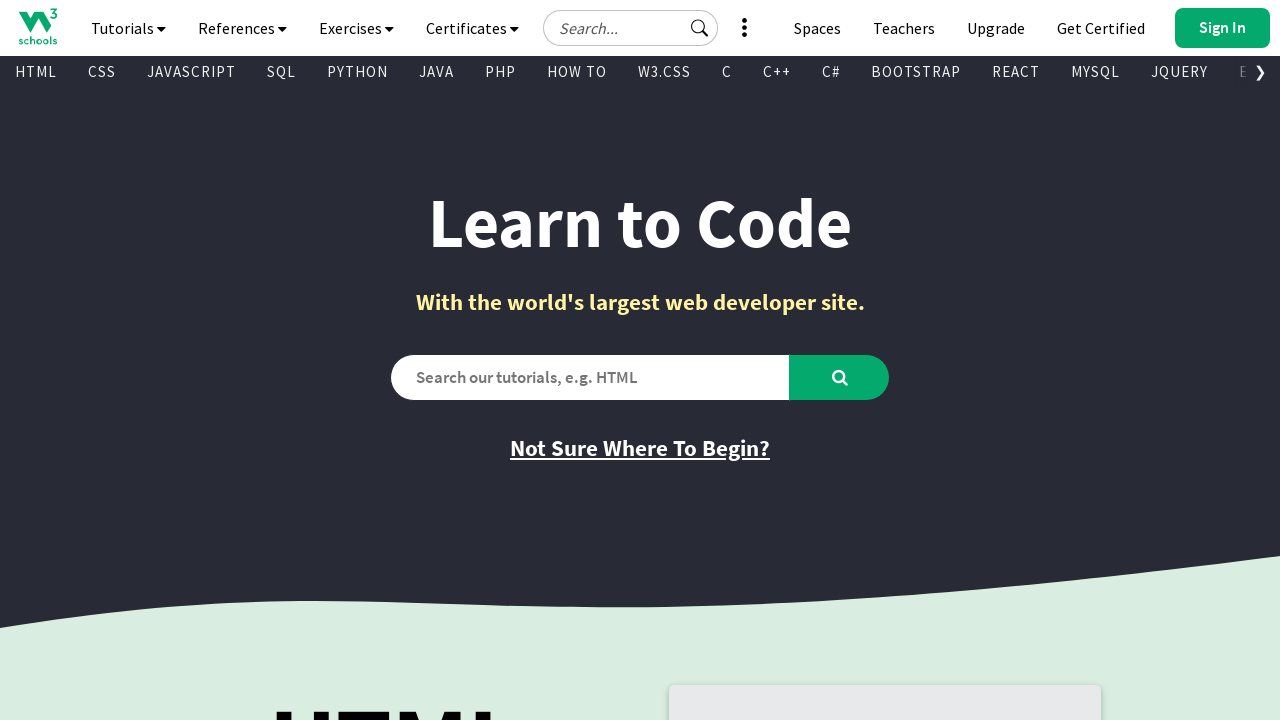

Retrieved visible link: 'Try Backend Editor (Python/PHP/Java/C..)' with href '/tryit/trycompiler.asp?filename=demo_python'
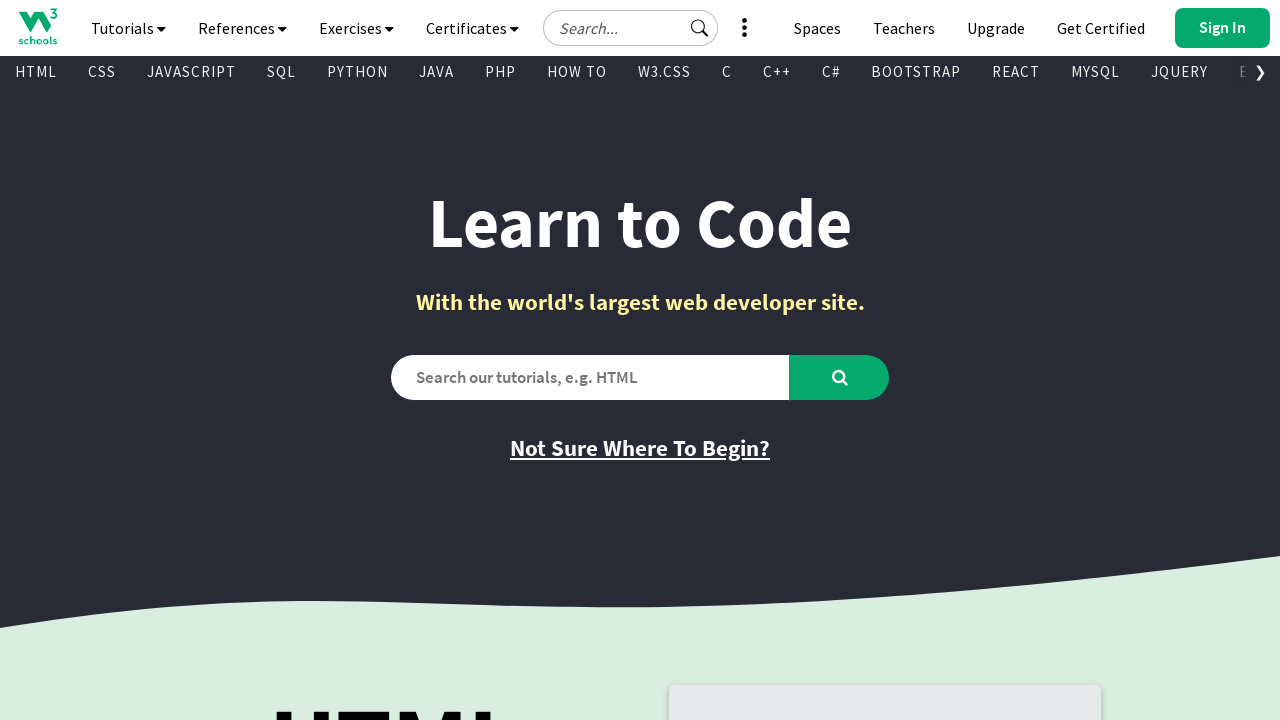

Retrieved visible link: 'W3Schools Spaces' with href '/spaces/index.php'
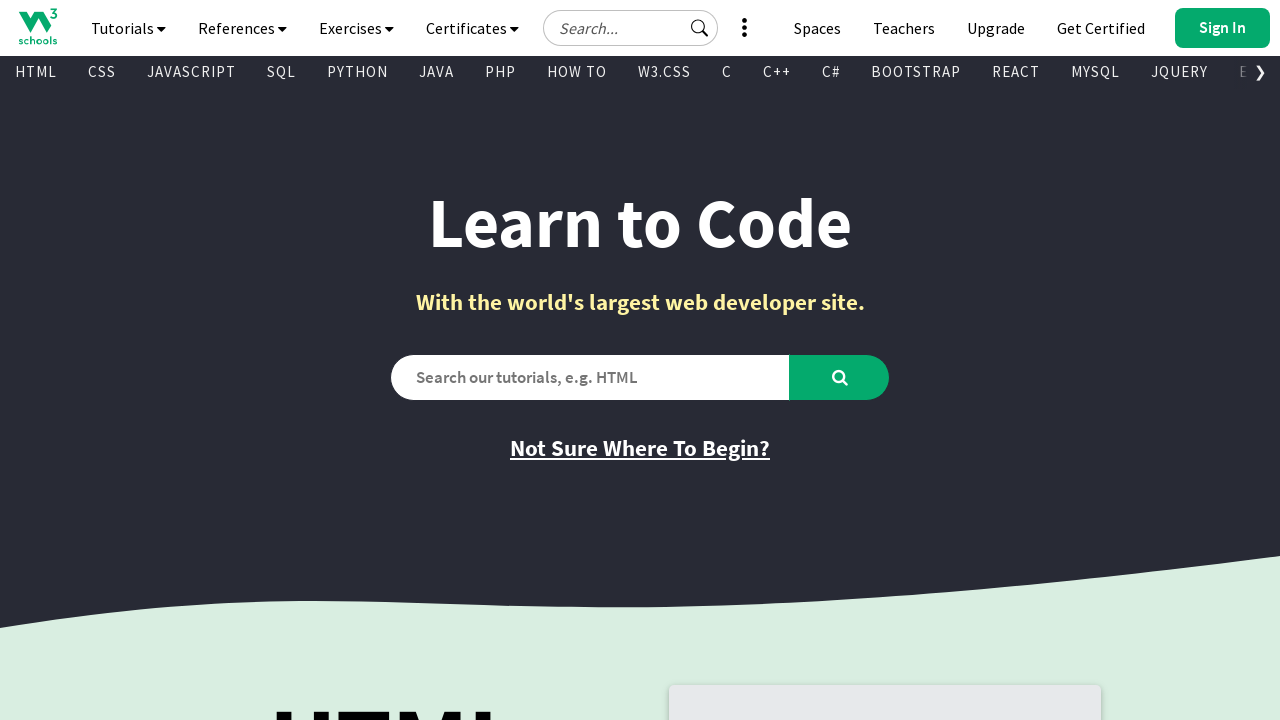

Retrieved visible link: 'Learn More' with href '/spaces/index.php'
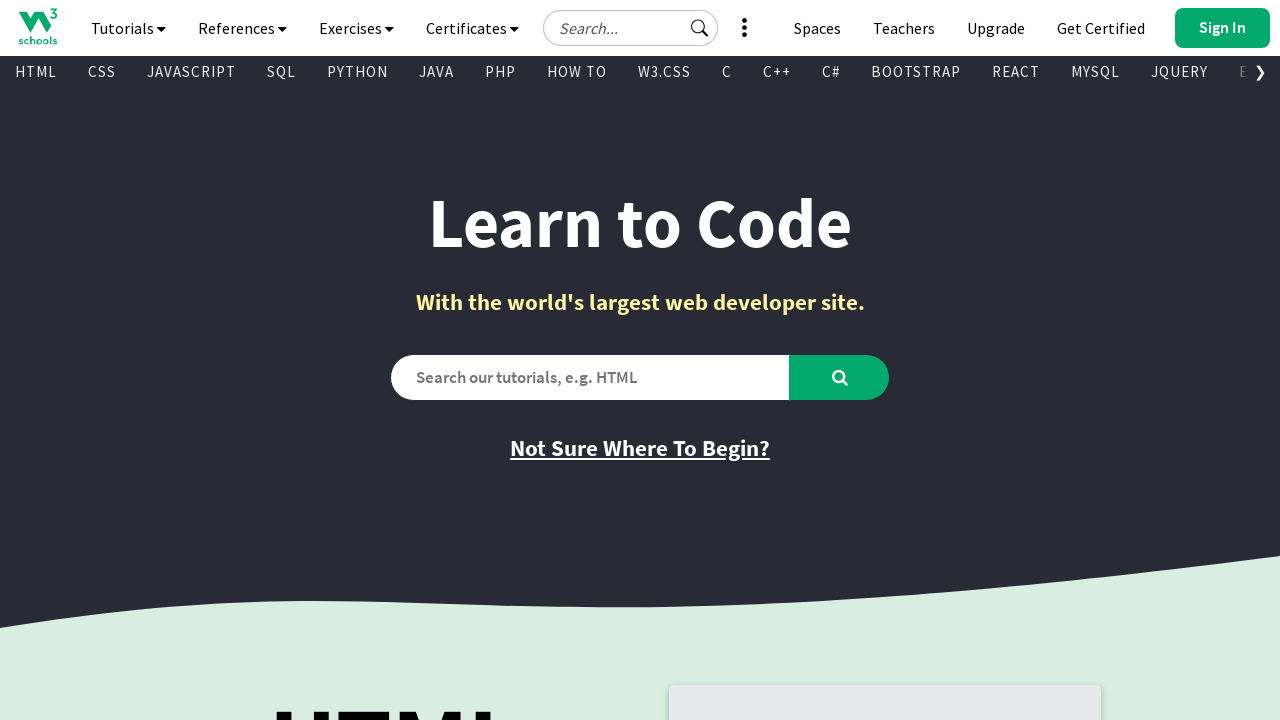

Retrieved visible link: 'Learn More' with href 'https://order.w3schools.com/plans'
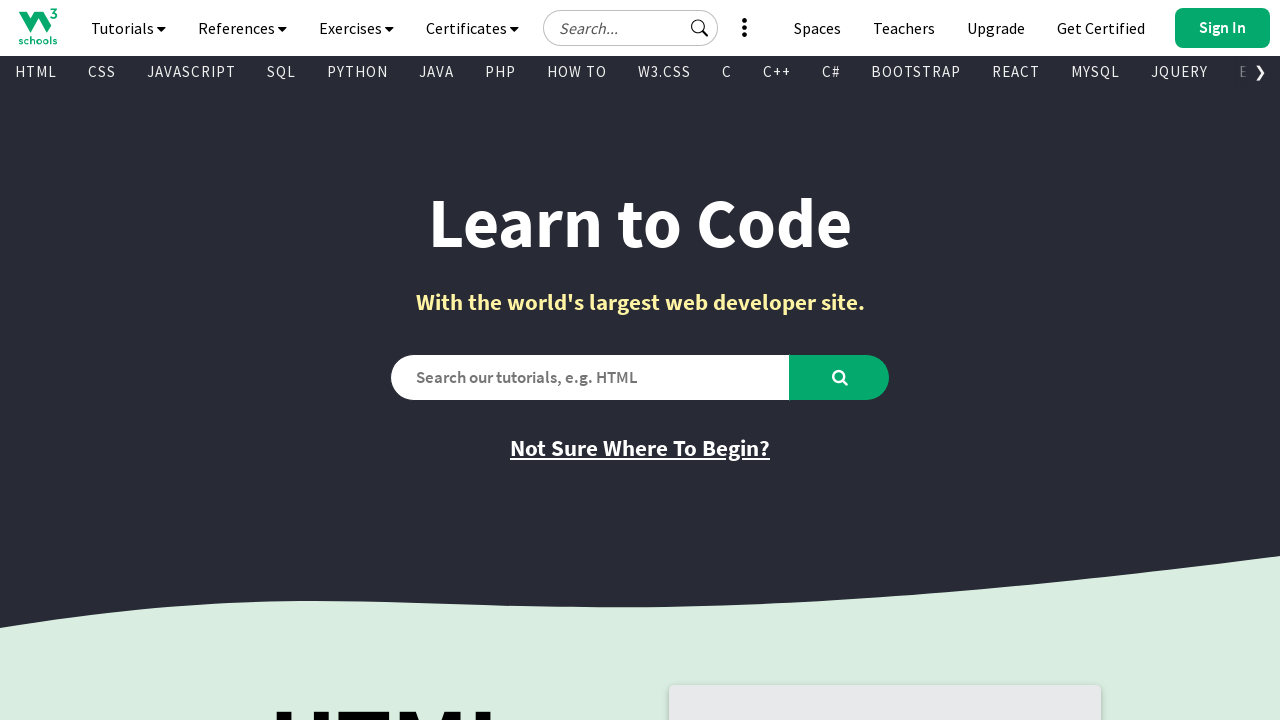

Retrieved visible link: 'Learn More' with href '/academy/index.php'
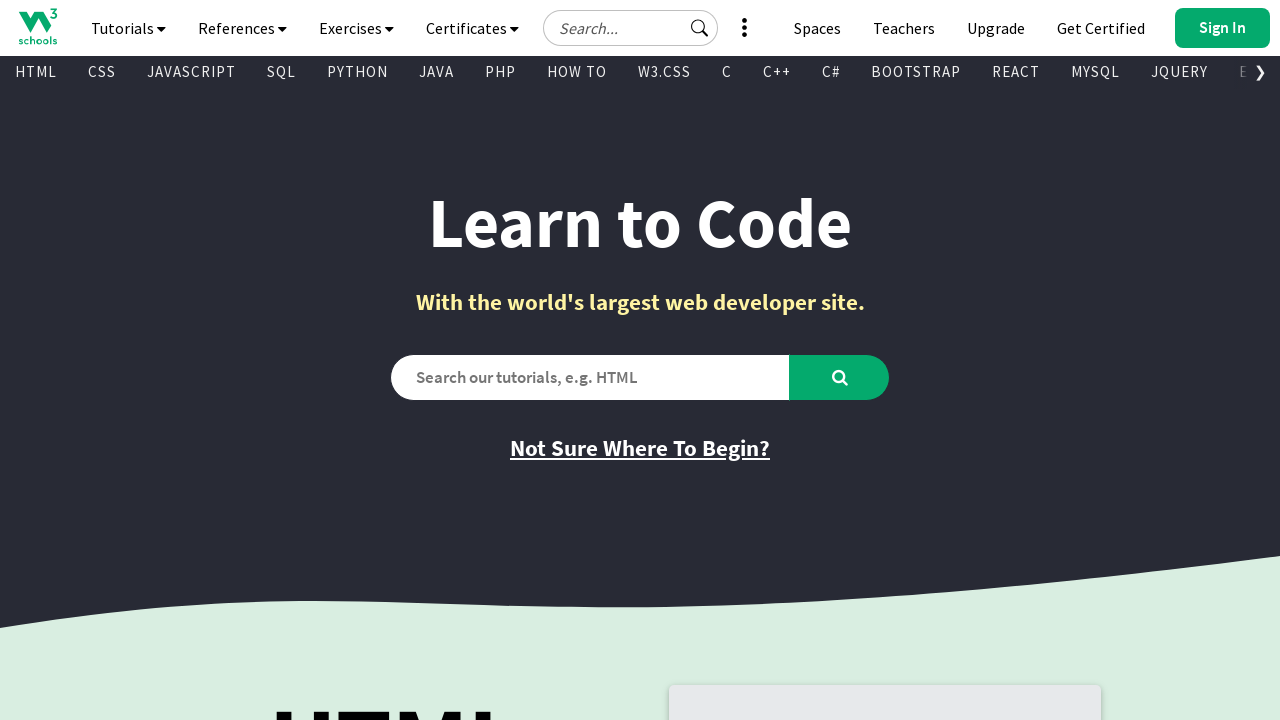

Retrieved visible link: '
      
        
        
      
      ' with href '/academy/index.php'
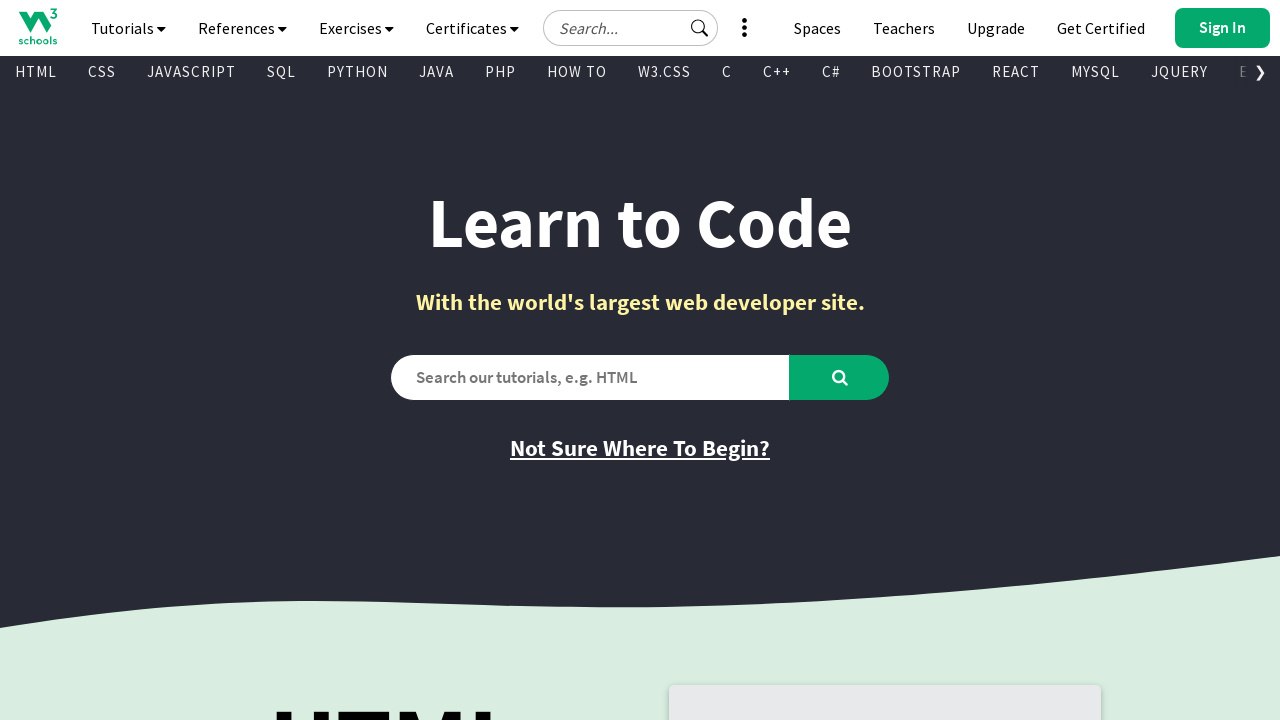

Retrieved visible link: '
    
      
      
    
  ' with href '/colors/colors_picker.asp'
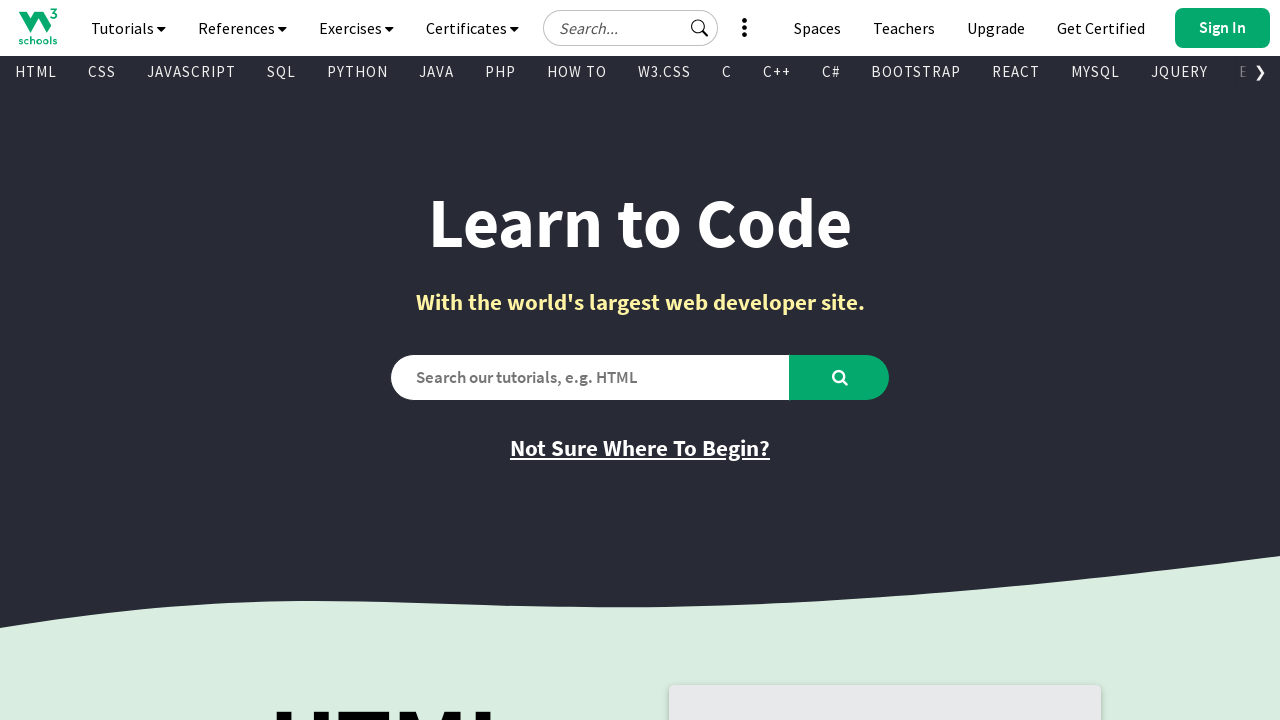

Retrieved visible link: 'Play Game' with href '/codegame/index.html'
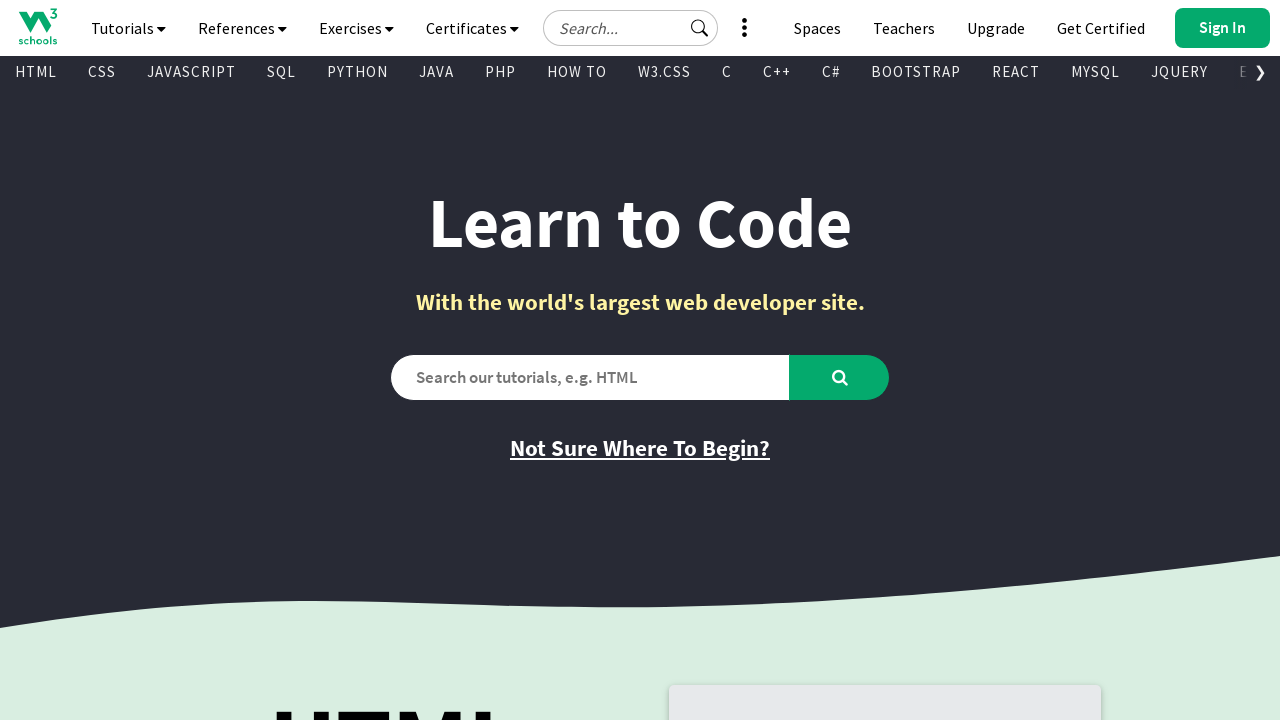

Retrieved visible link: 'Exercises' with href '/exercises/index.php'
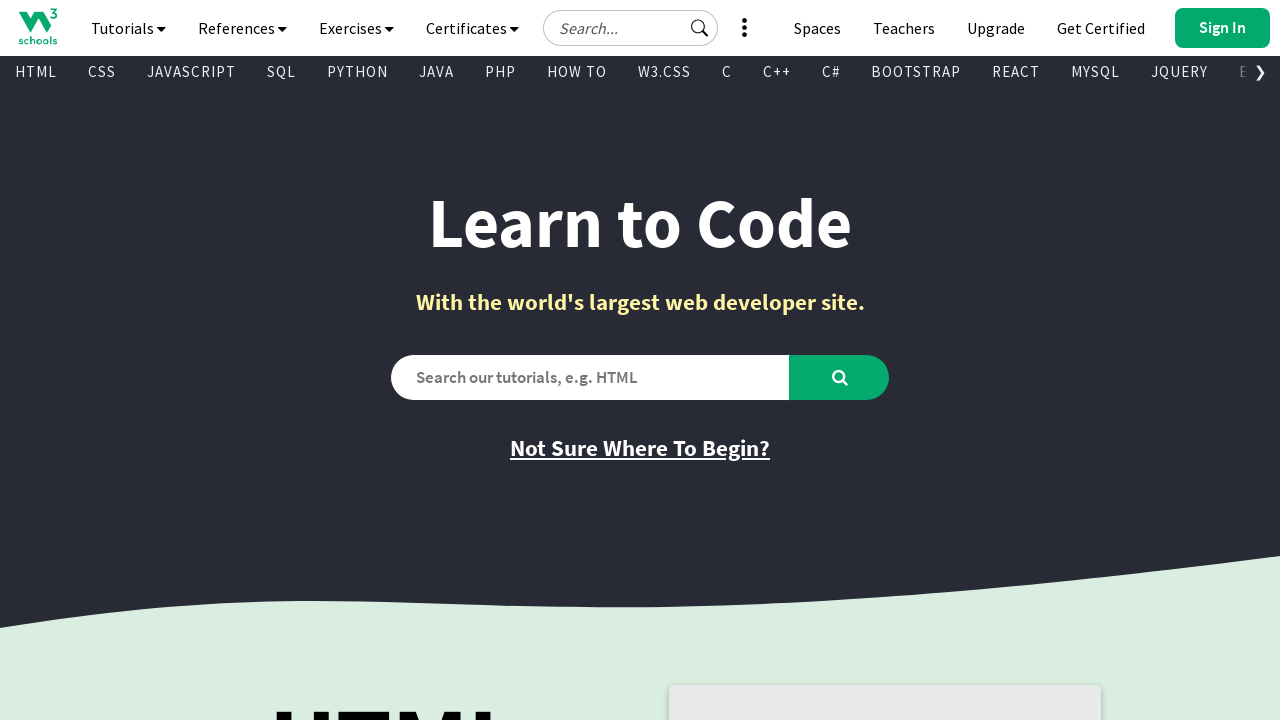

Retrieved visible link: 'Quizzes' with href '/quiztest/default.asp'
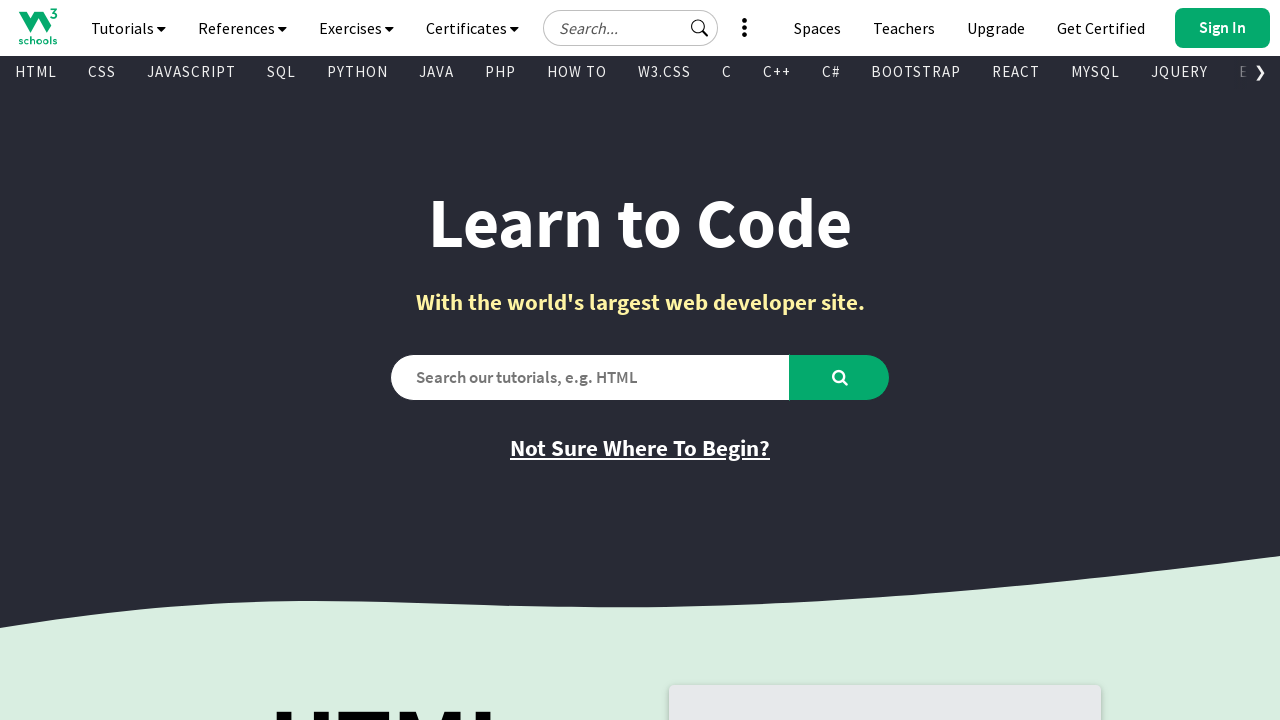

Retrieved visible link: '
      
        
        
      
    ' with href '/w3css/w3css_templates.asp'
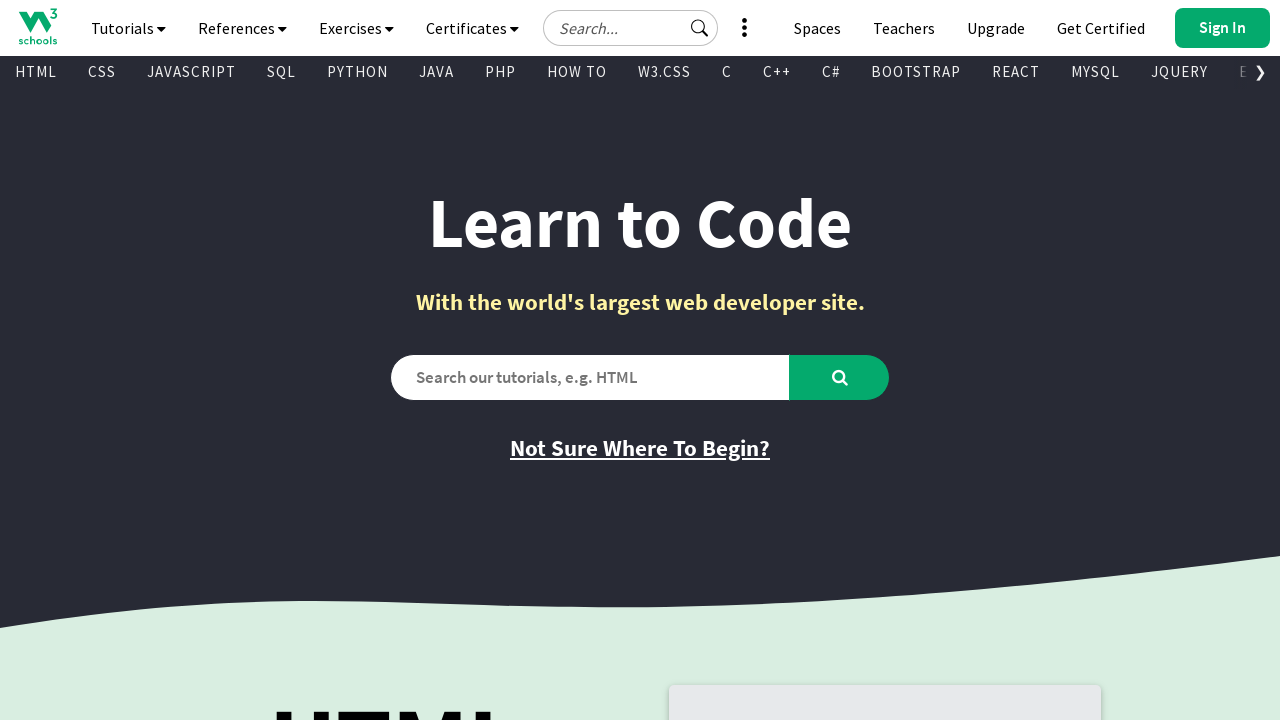

Retrieved visible link: 'Browse Templates' with href '/w3css/w3css_templates.asp'
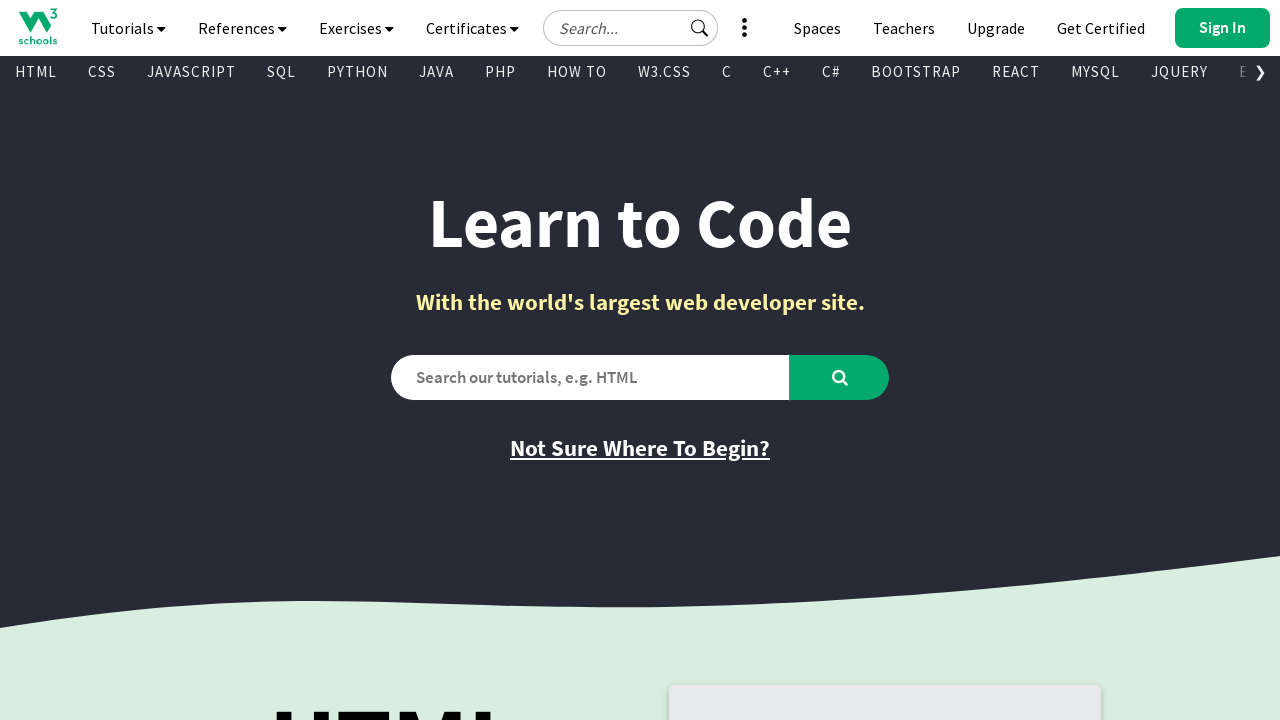

Retrieved visible link: 'Get started' with href 'https://campus.w3schools.com/collections/course-catalog'
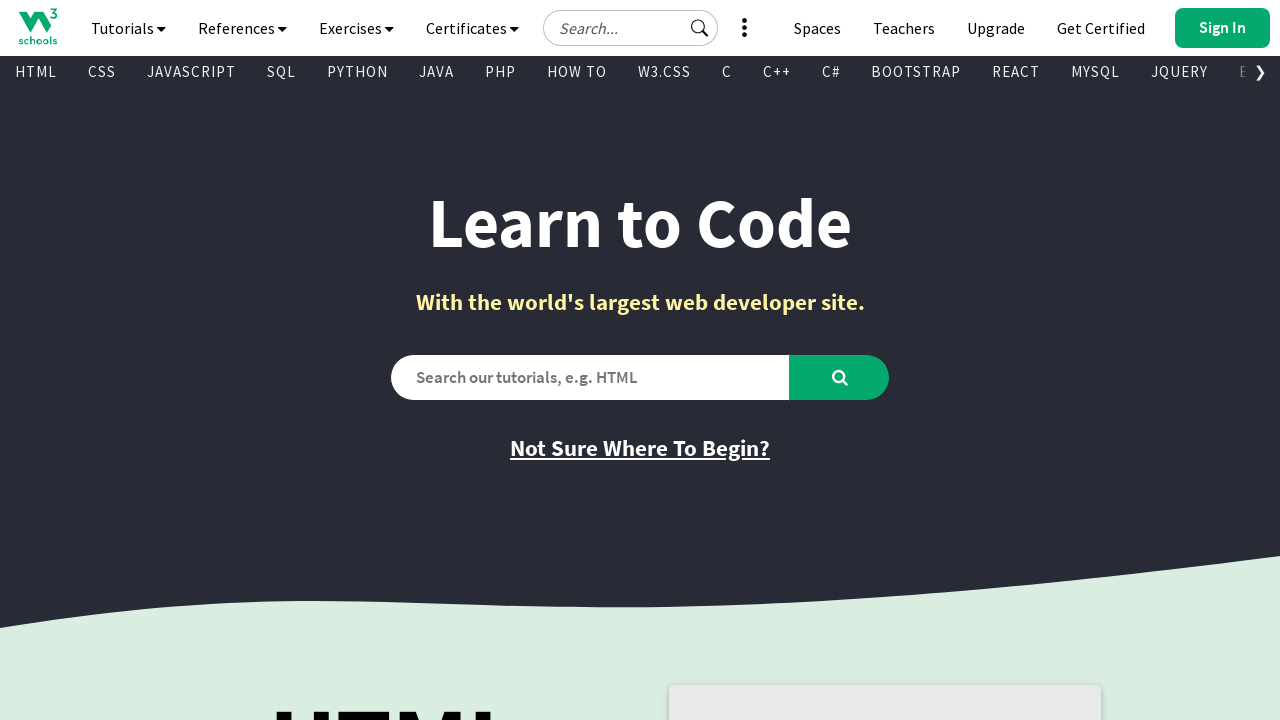

Retrieved visible link: 'Learn How To' with href '/howto/default.asp'
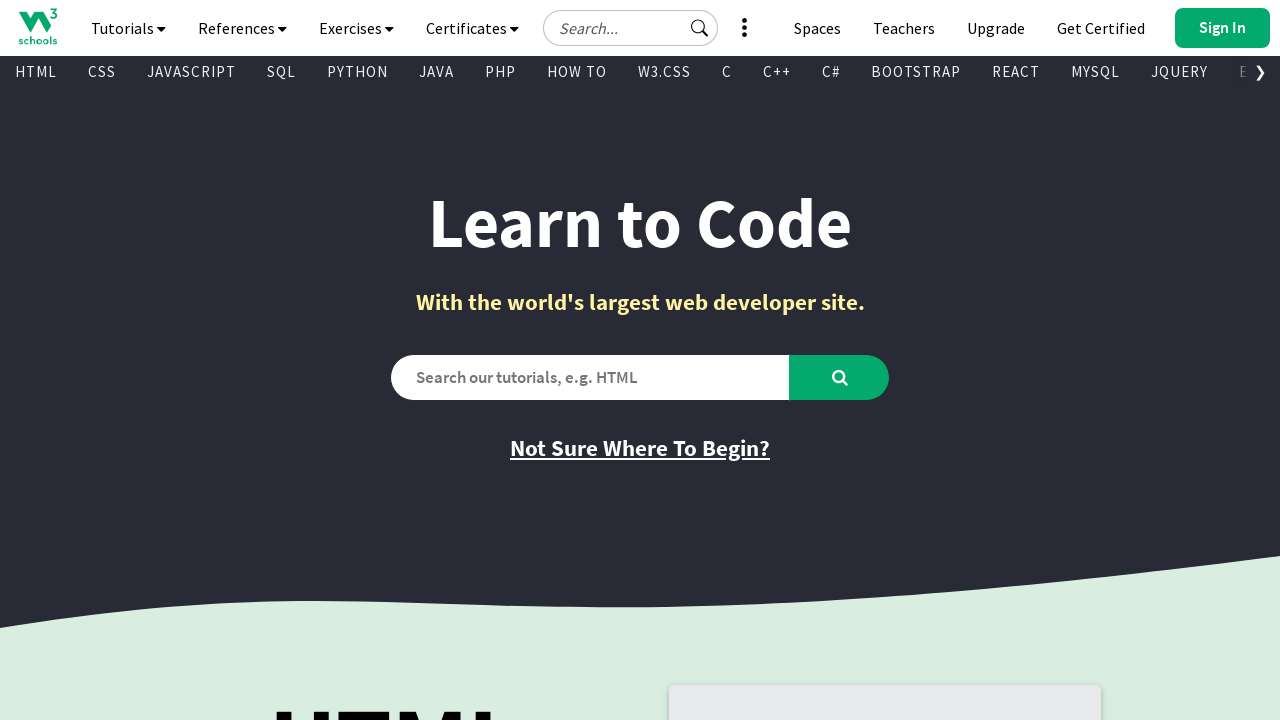

Retrieved visible link: '
    
  ' with href '//www.w3schools.com'
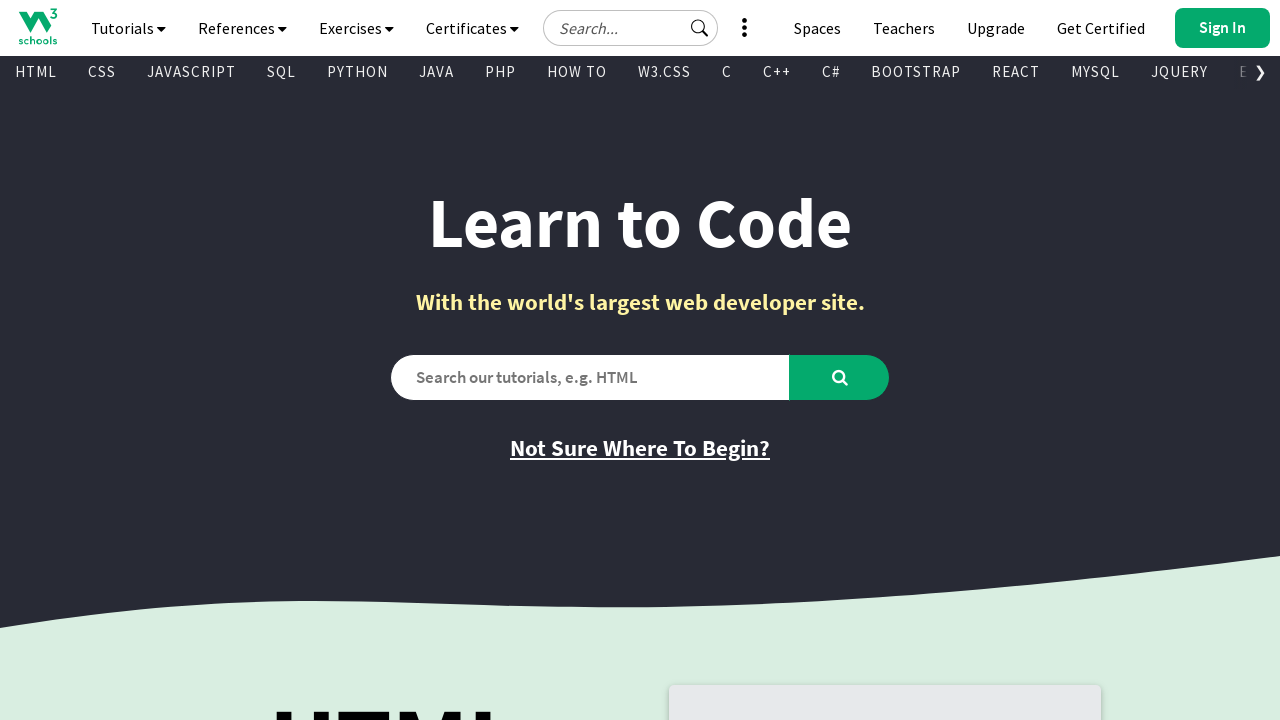

Retrieved visible link: 'PLUS' with href 'https://order.w3schools.com/plans'
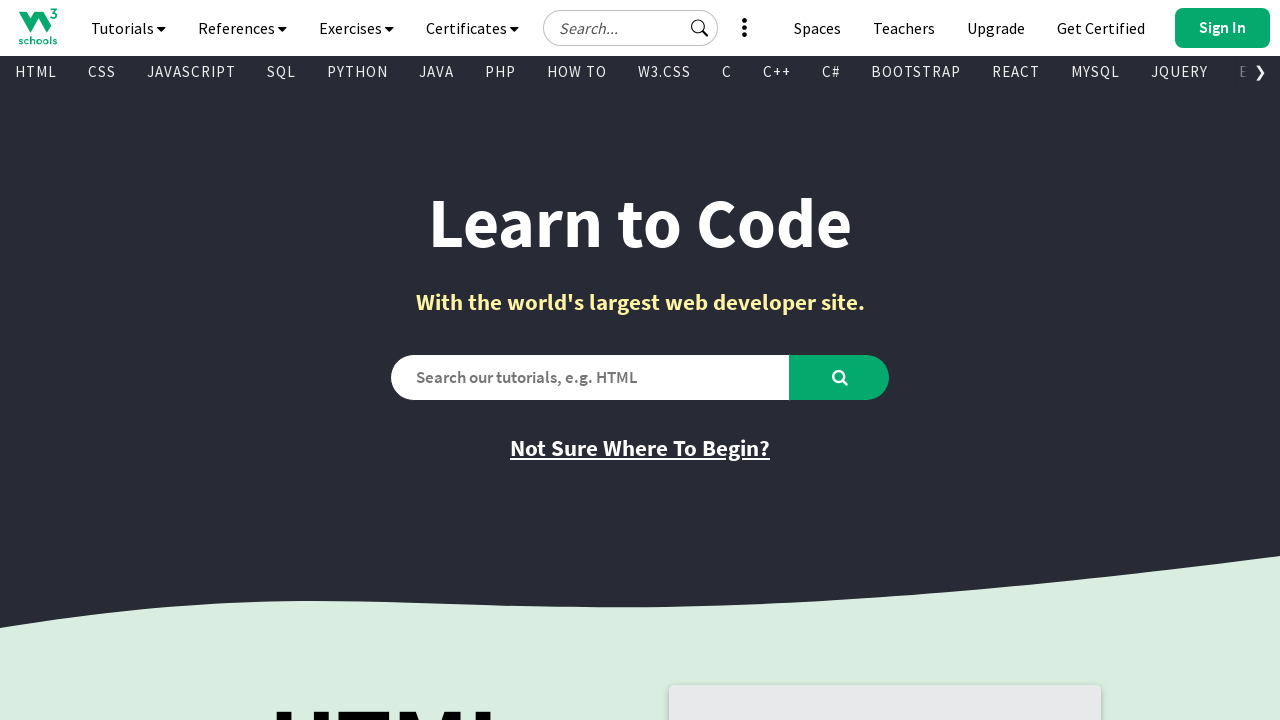

Retrieved visible link: 'SPACES' with href '/spaces/index.php'
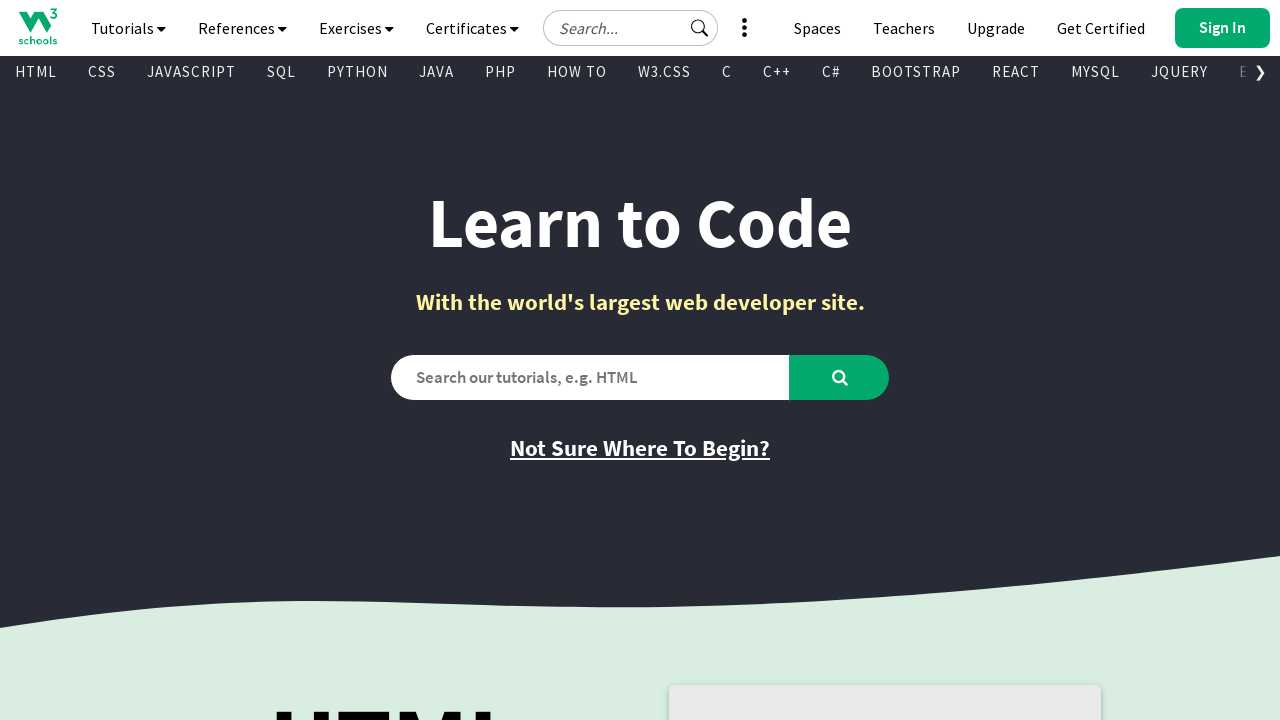

Retrieved visible link: 'GET CERTIFIED' with href 'https://campus.w3schools.com/collections/certifications'
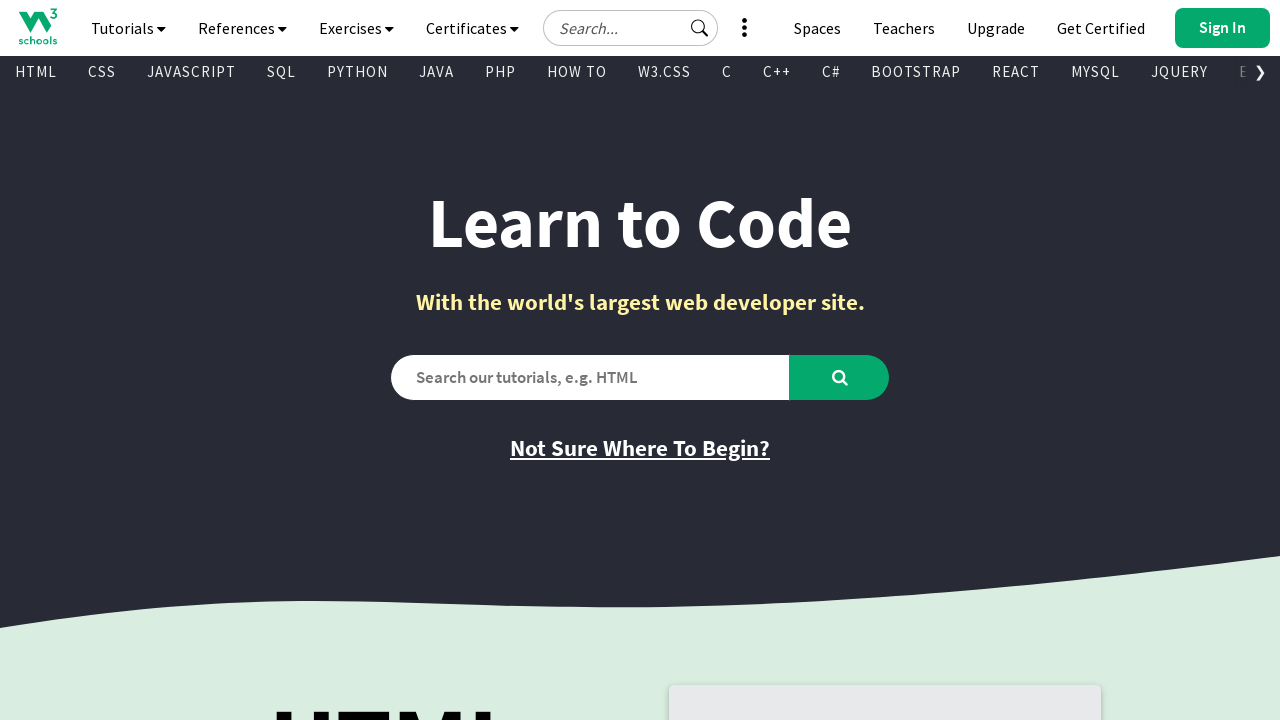

Retrieved visible link: 'FOR TEACHERS' with href '/academy/index.php'
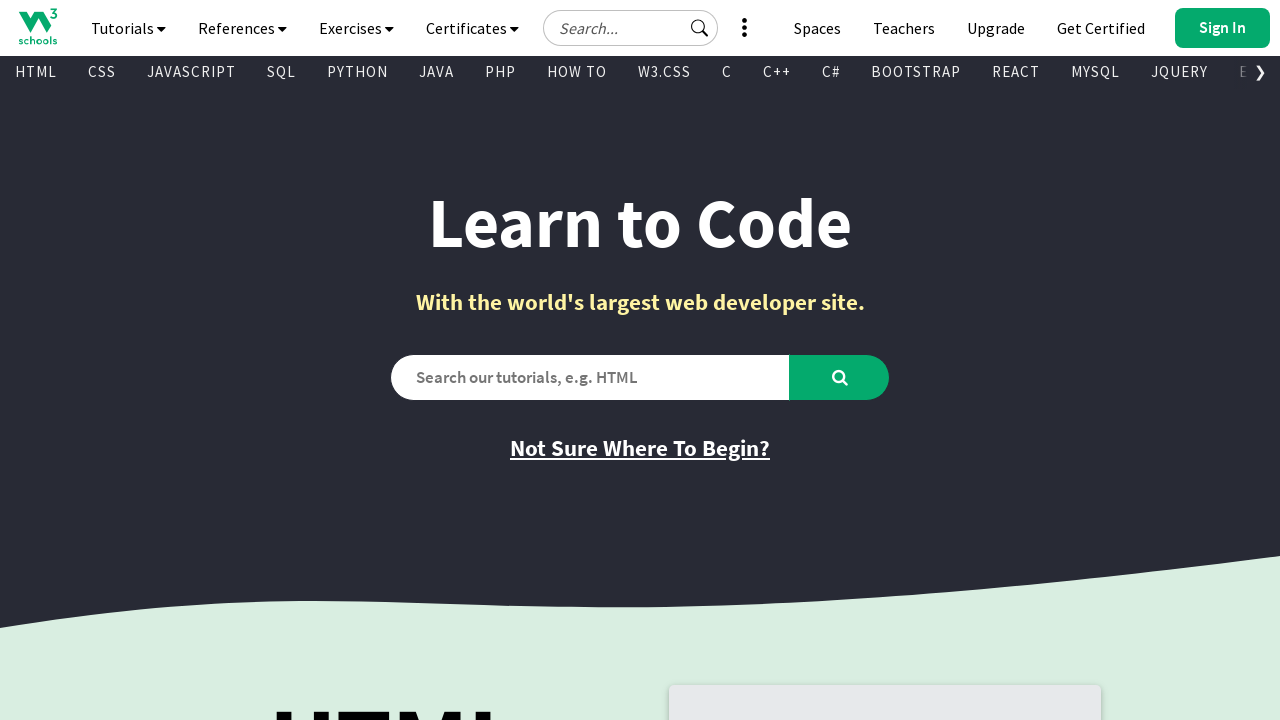

Retrieved visible link: 'BOOTCAMPS' with href '/bootcamp/index.php'
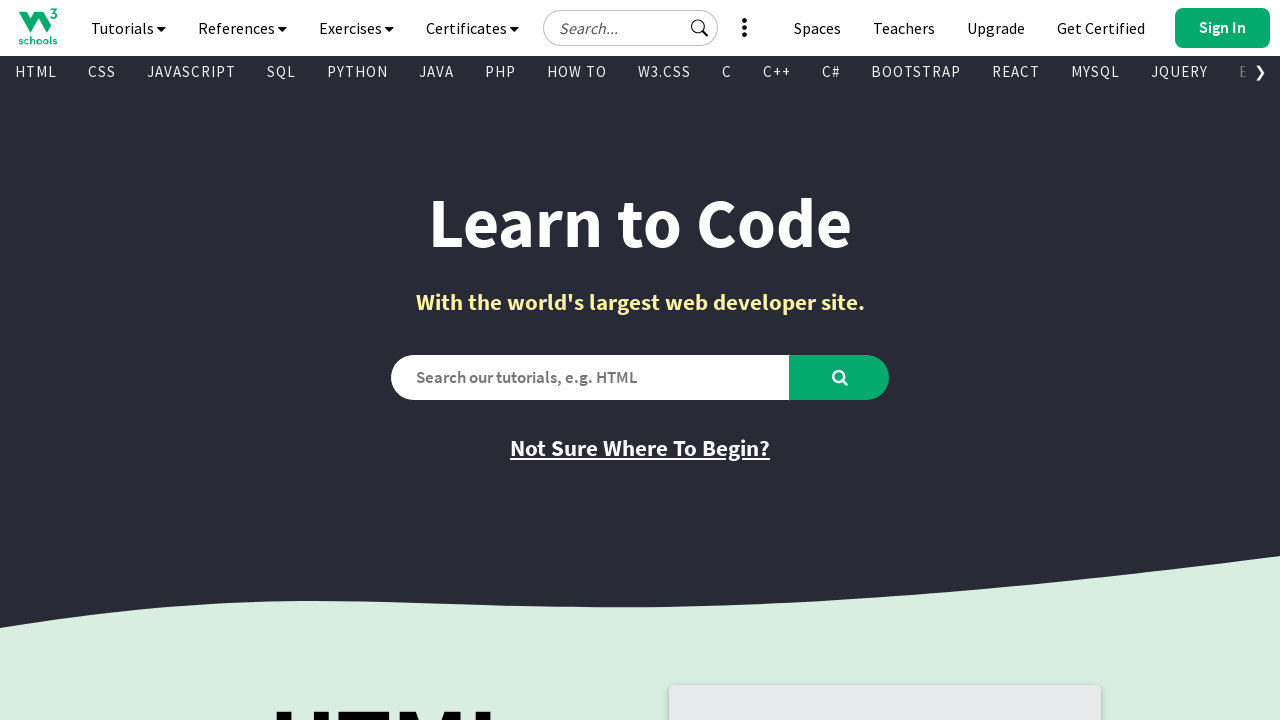

Retrieved visible link: 'CONTACT US' with href 'javascript:void(0);'
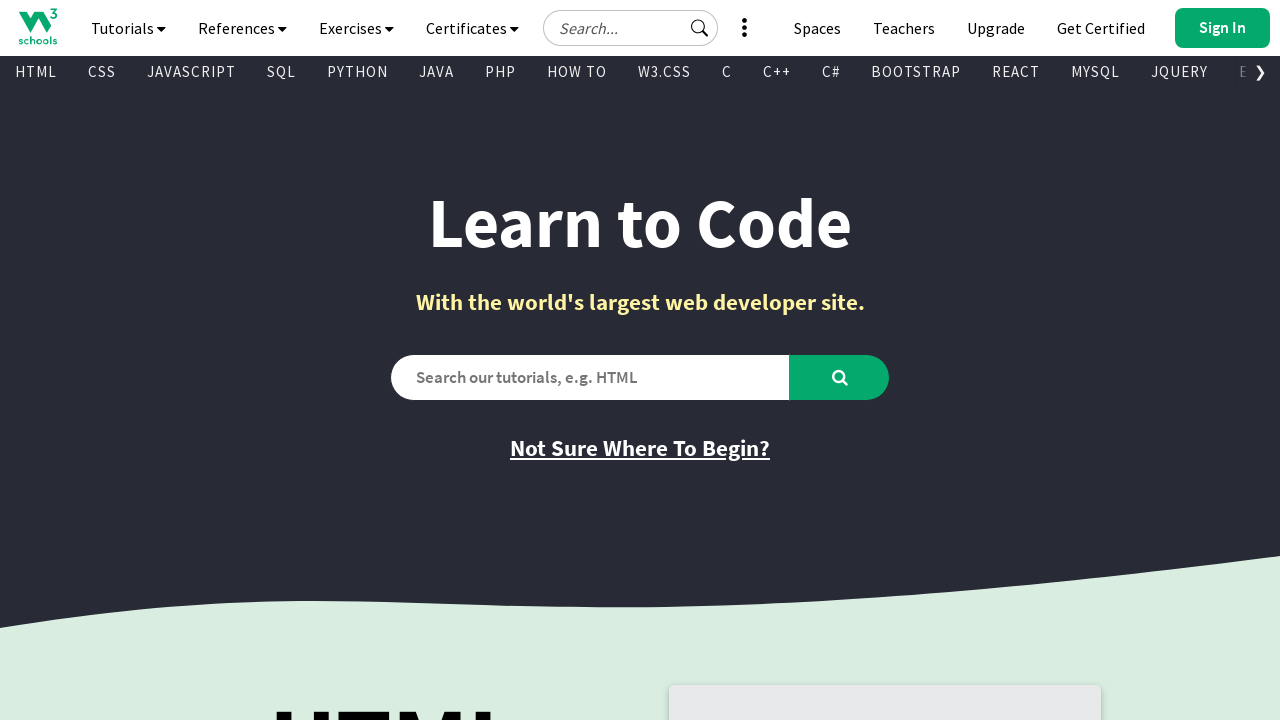

Retrieved visible link: 'HTML Tutorial' with href '/html/default.asp'
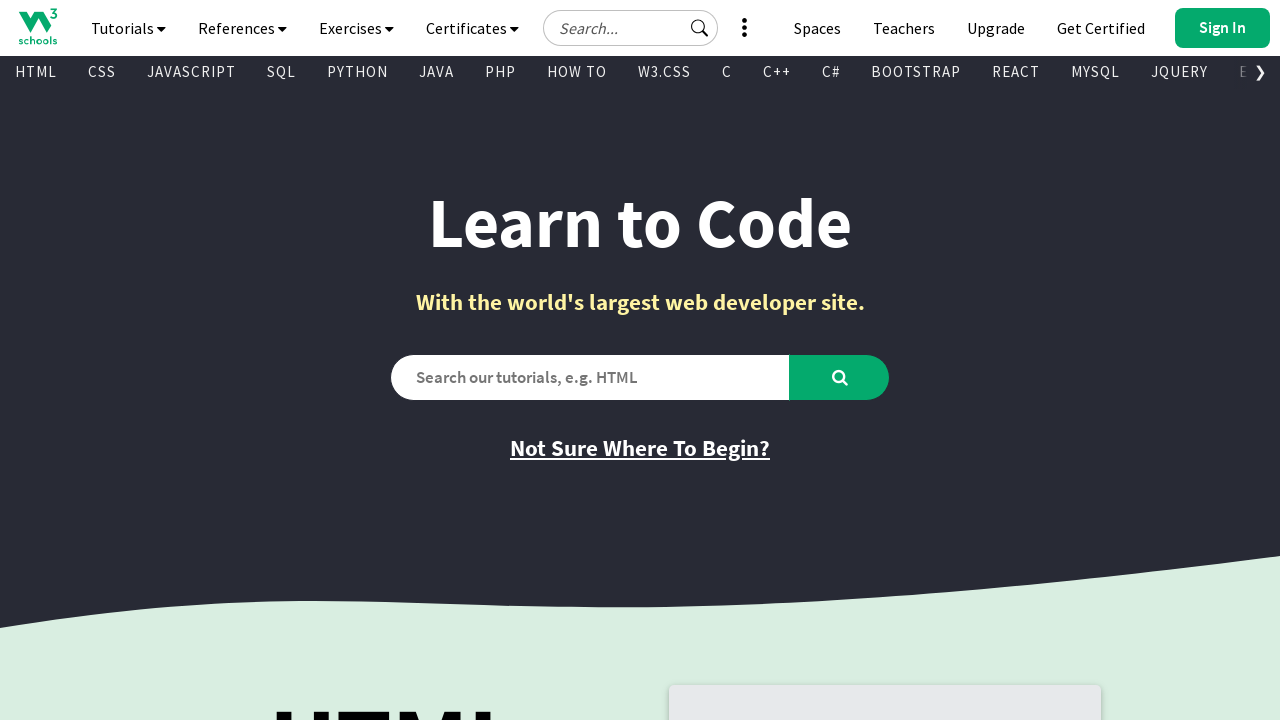

Retrieved visible link: 'CSS Tutorial' with href '/css/default.asp'
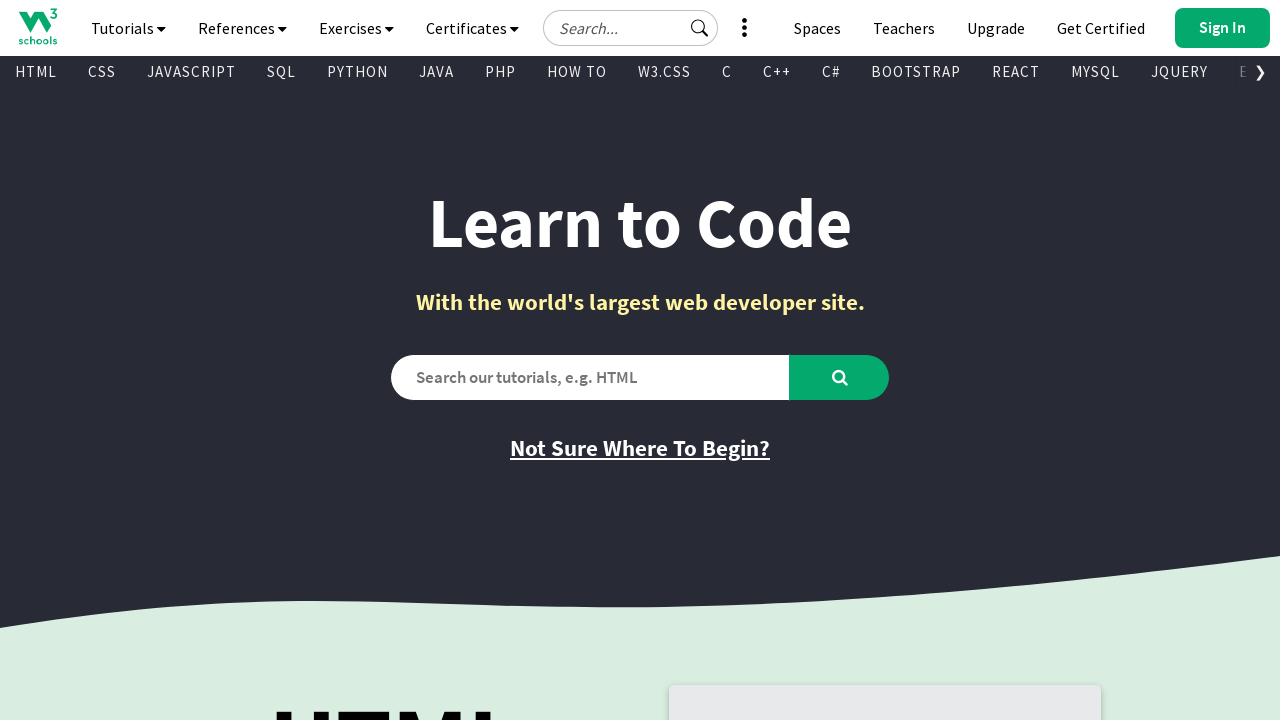

Retrieved visible link: 'JavaScript Tutorial' with href '/js/default.asp'
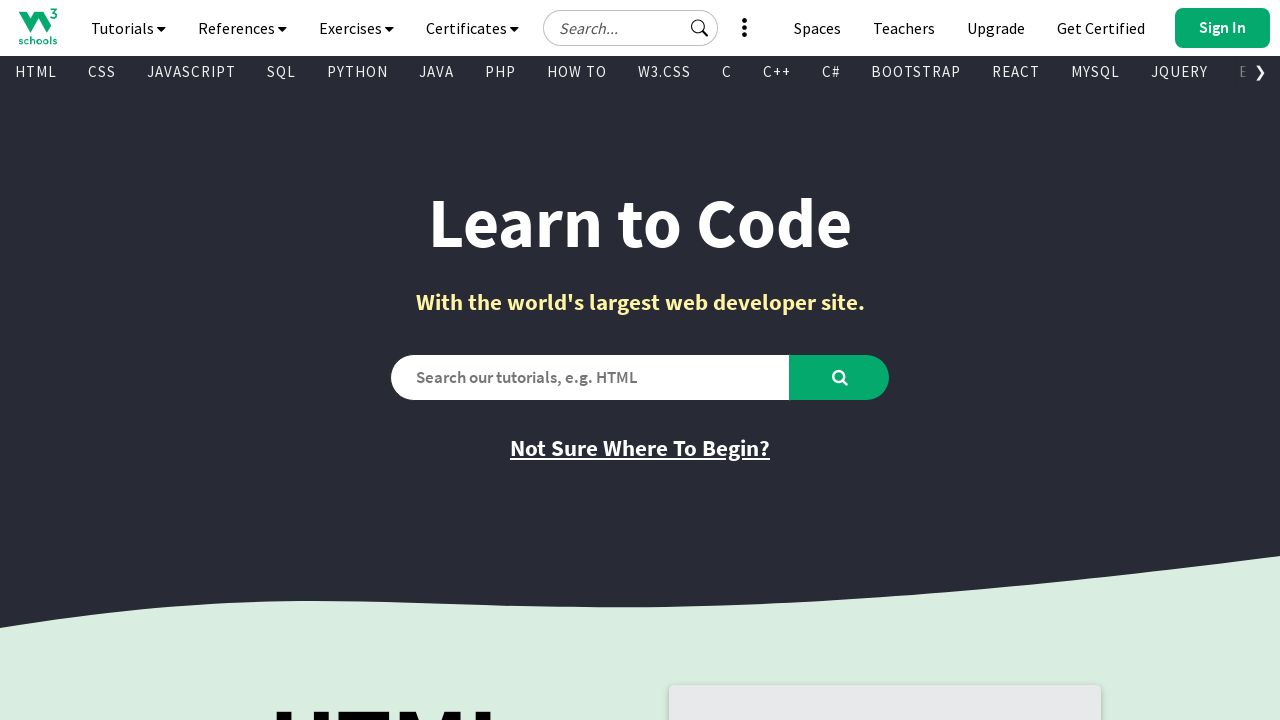

Retrieved visible link: 'How To Tutorial' with href '/howto/default.asp'
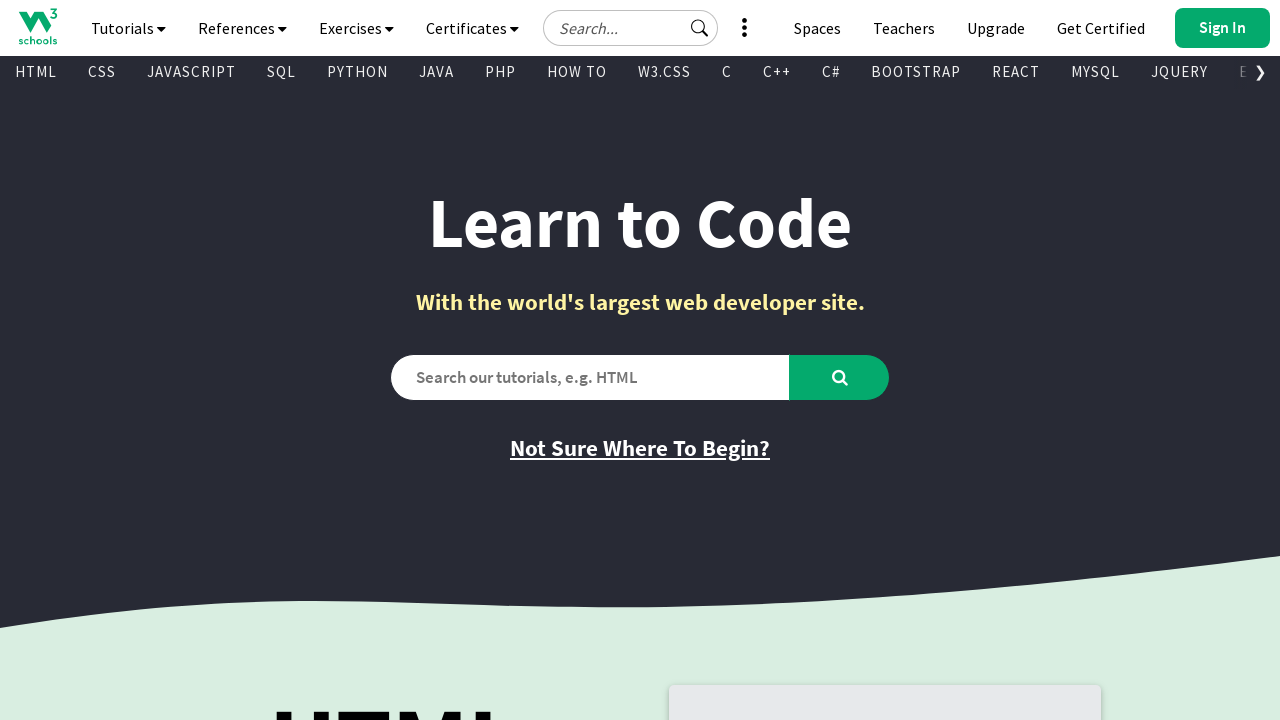

Retrieved visible link: 'SQL Tutorial' with href '/sql/default.asp'
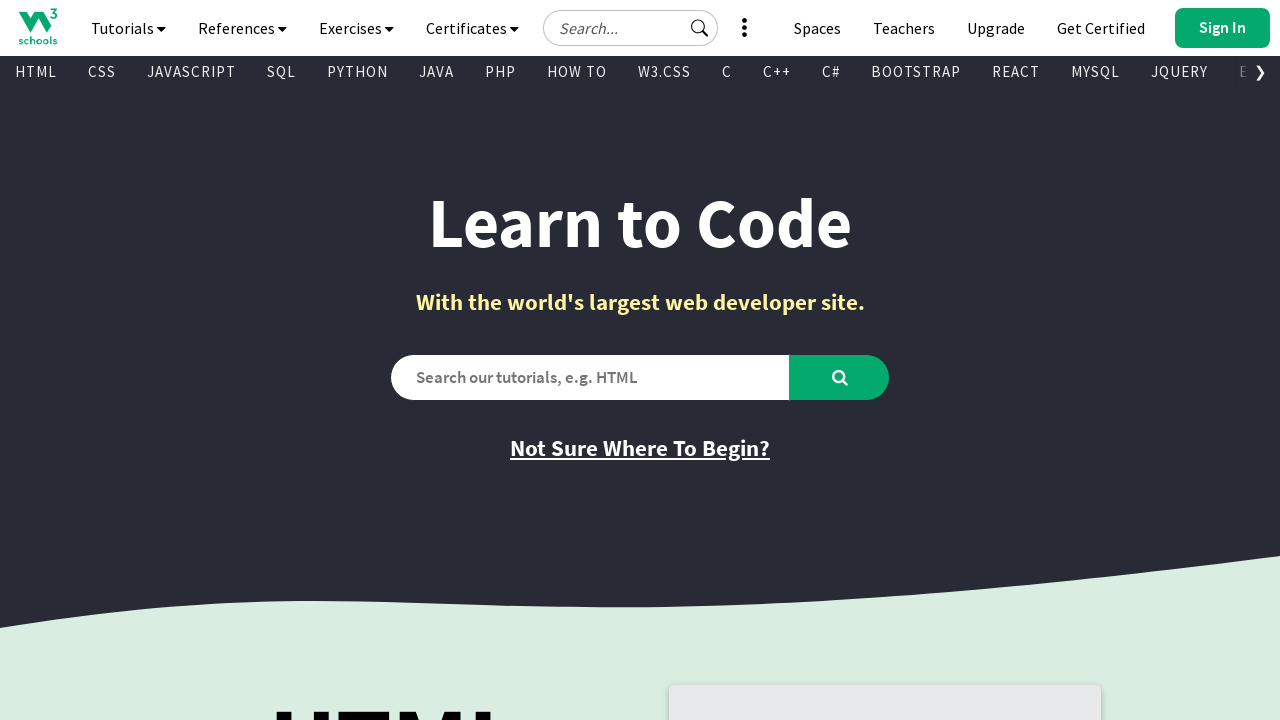

Retrieved visible link: 'Python Tutorial' with href '/python/default.asp'
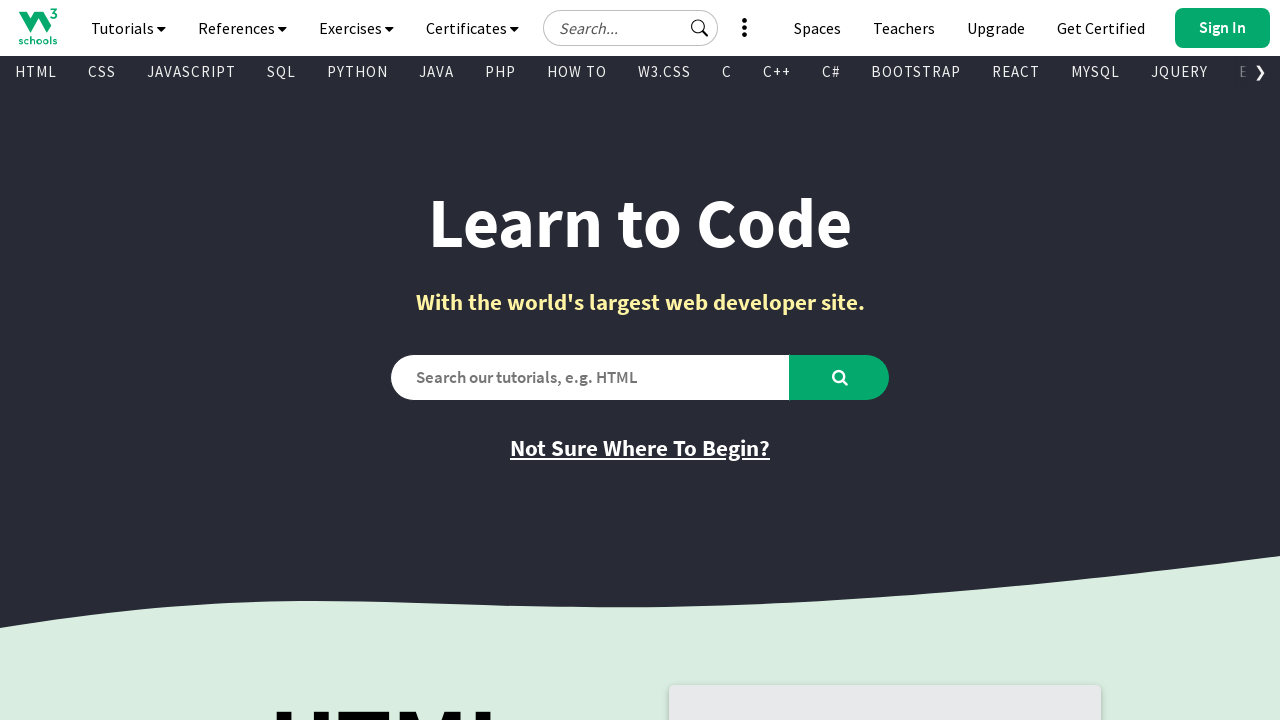

Retrieved visible link: 'W3.CSS Tutorial' with href '/w3css/default.asp'
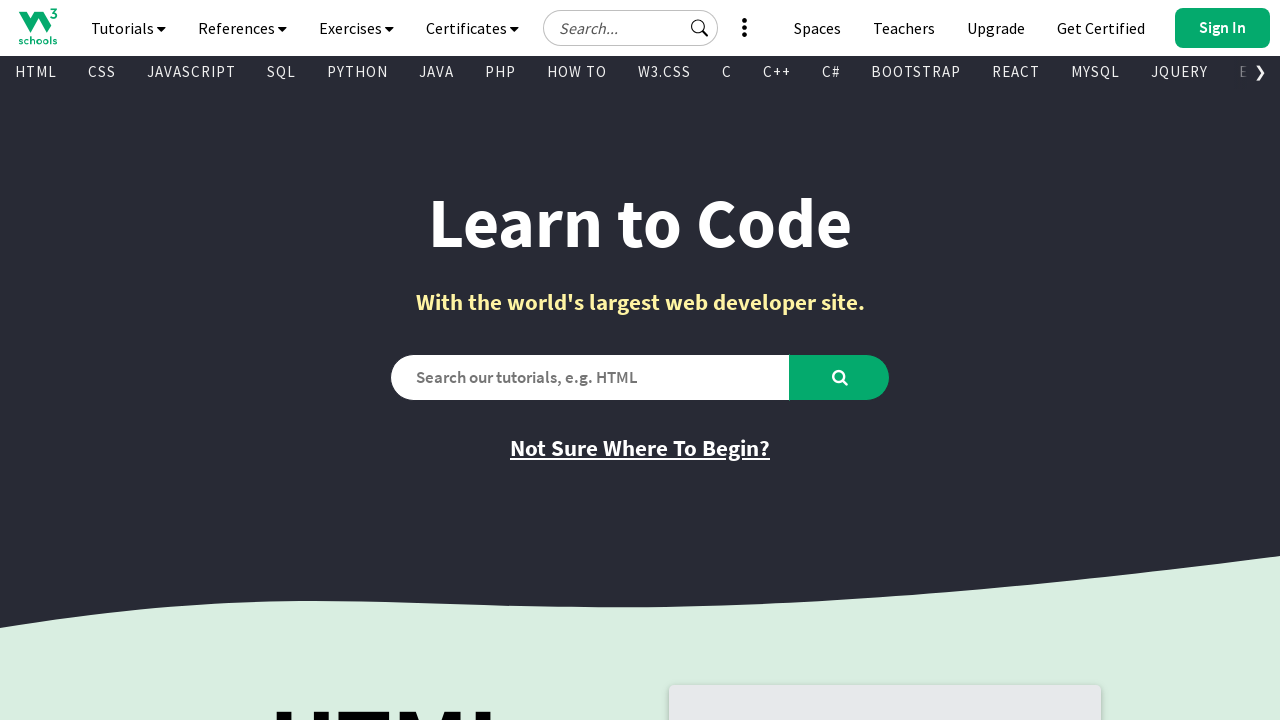

Retrieved visible link: 'Bootstrap Tutorial' with href '/bootstrap/bootstrap_ver.asp'
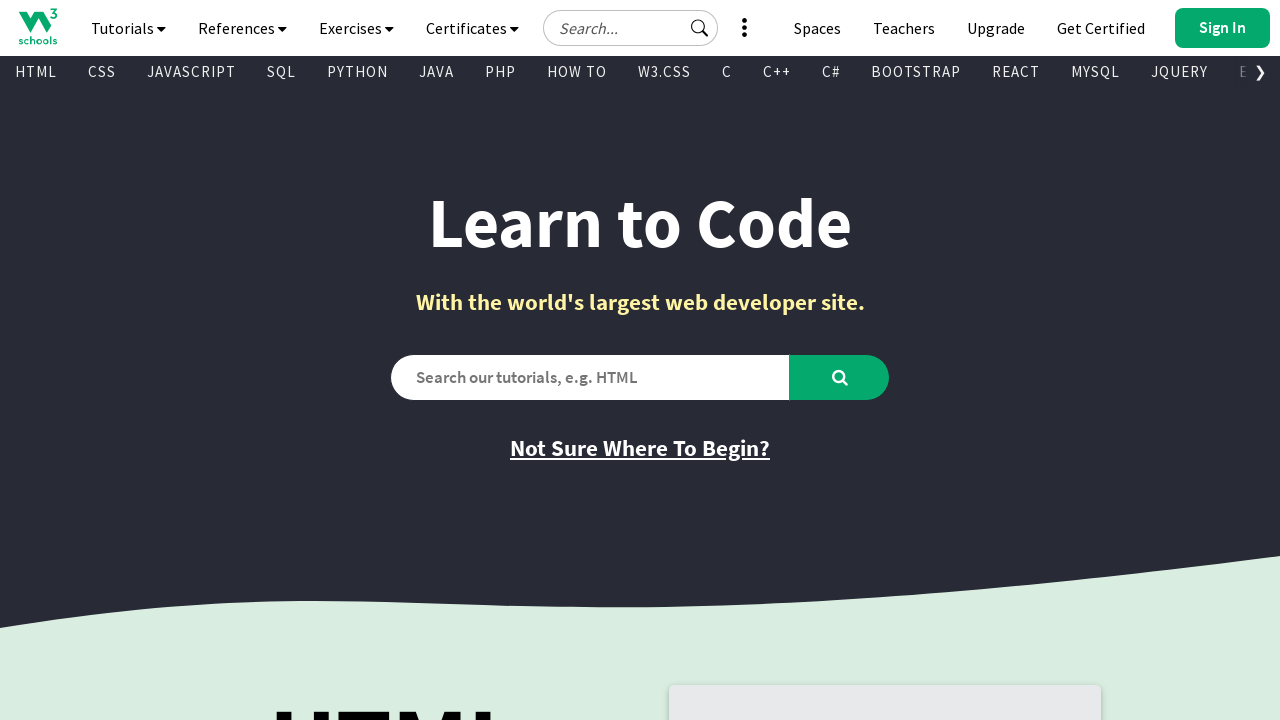

Retrieved visible link: 'PHP Tutorial' with href '/php/default.asp'
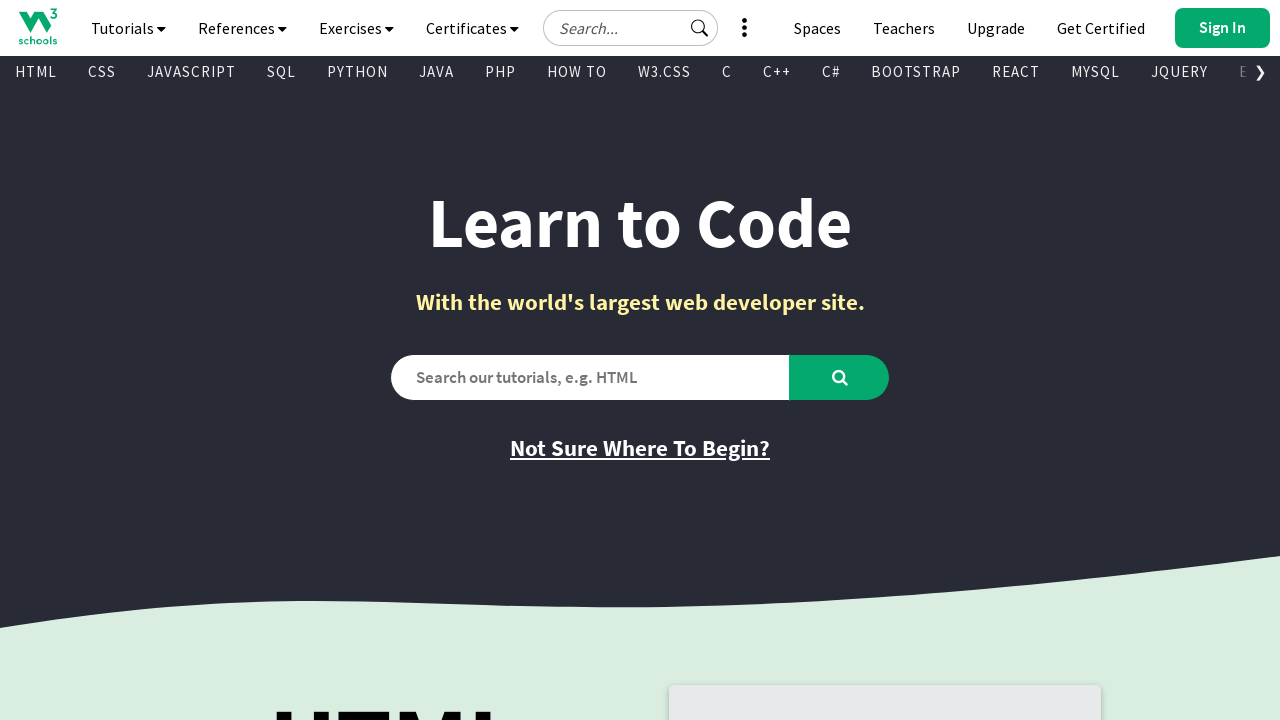

Retrieved visible link: 'Java Tutorial' with href '/java/default.asp'
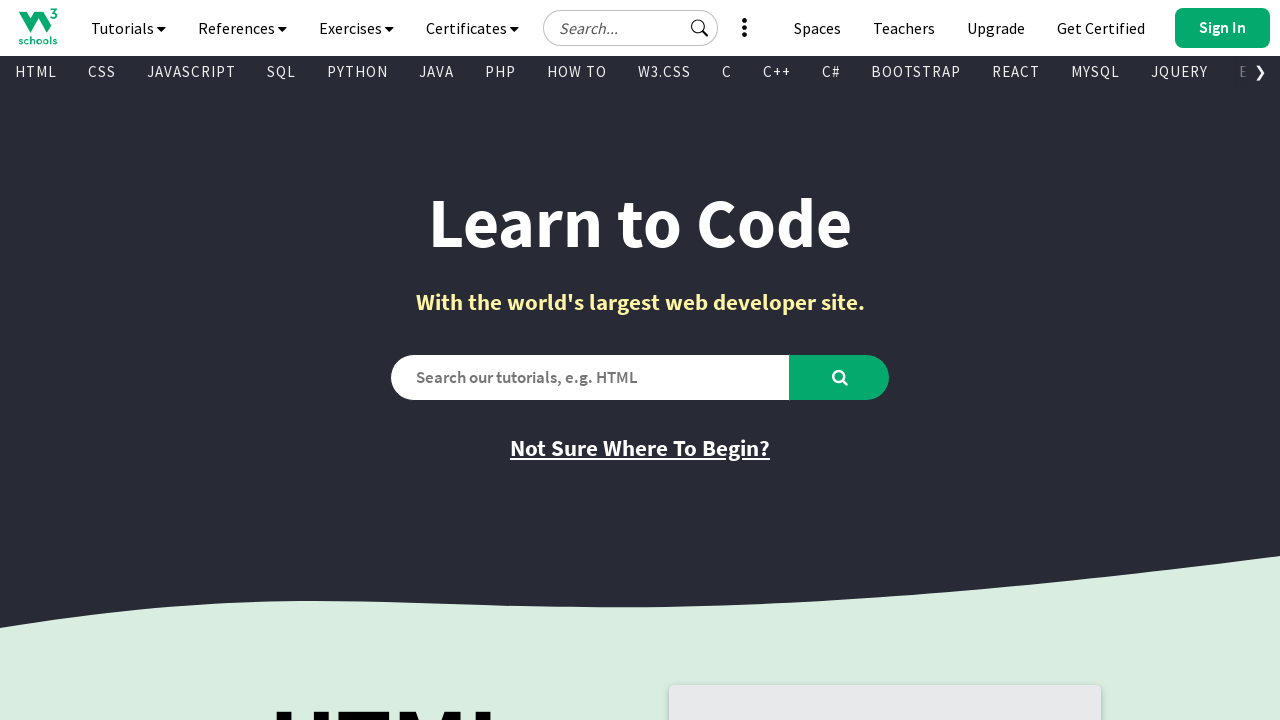

Retrieved visible link: 'C++ Tutorial' with href '/cpp/default.asp'
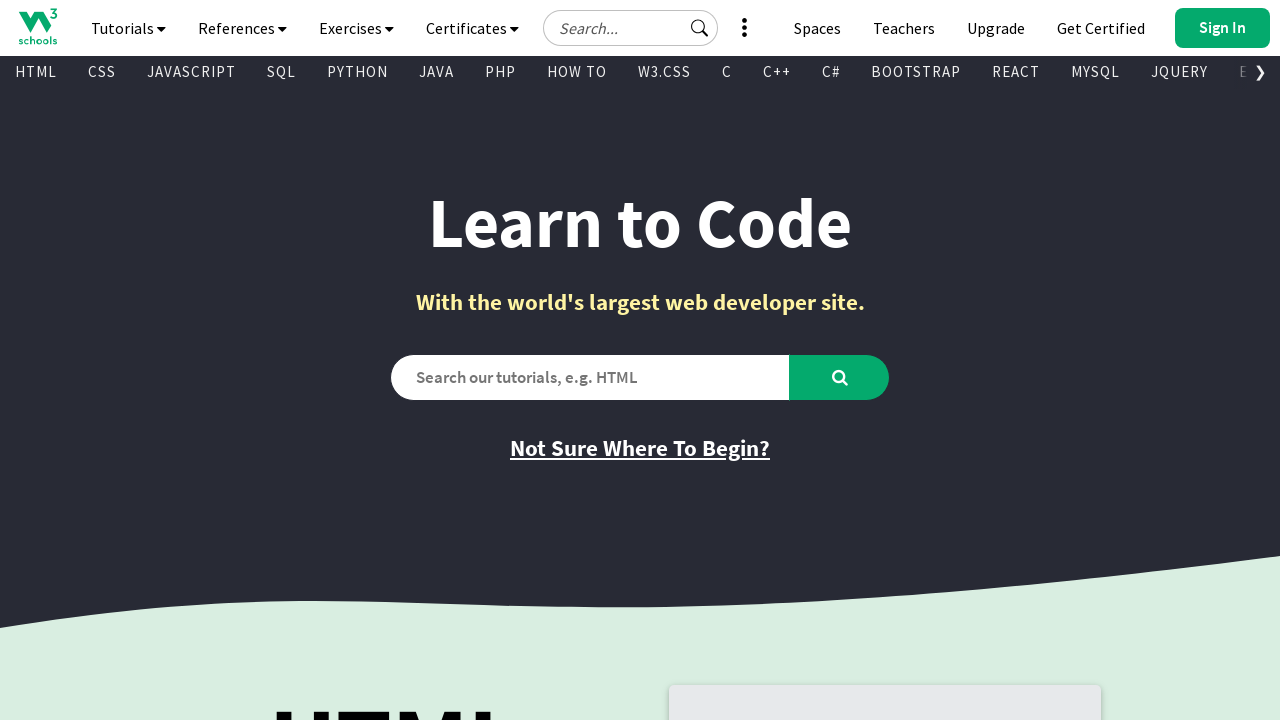

Retrieved visible link: 'jQuery Tutorial' with href '/jquery/default.asp'
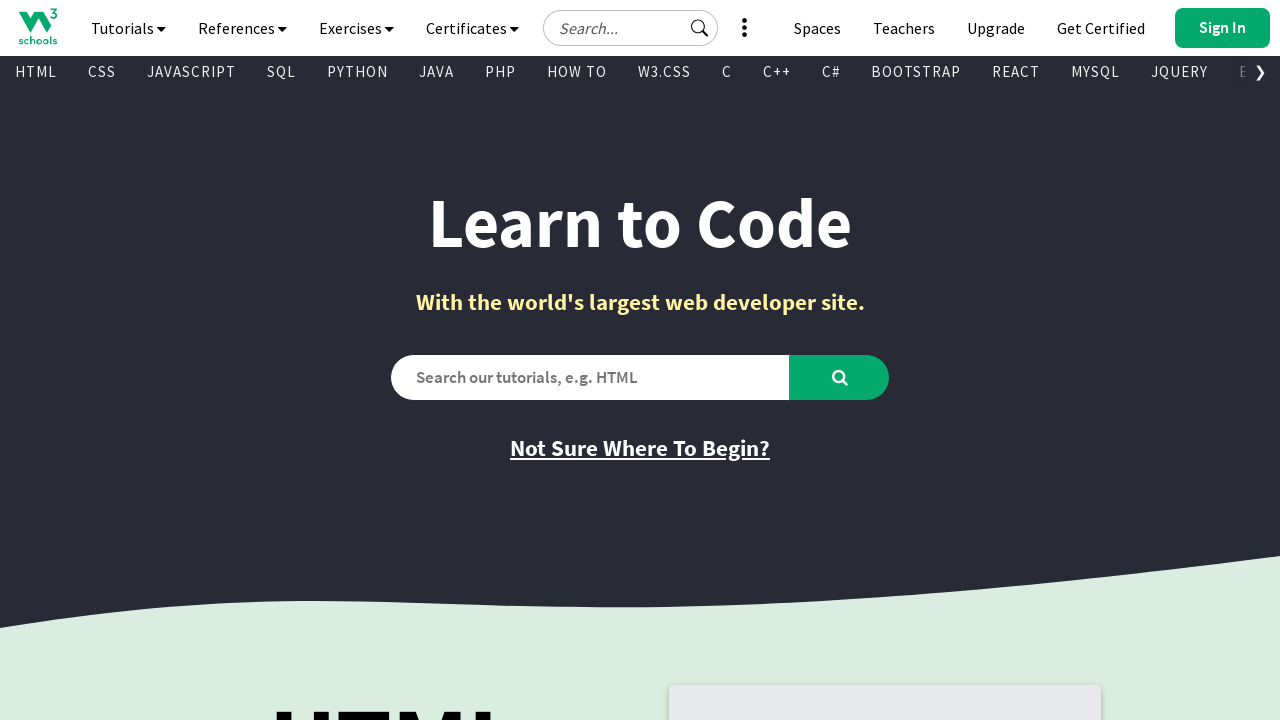

Retrieved visible link: 'HTML Reference' with href '/tags/default.asp'
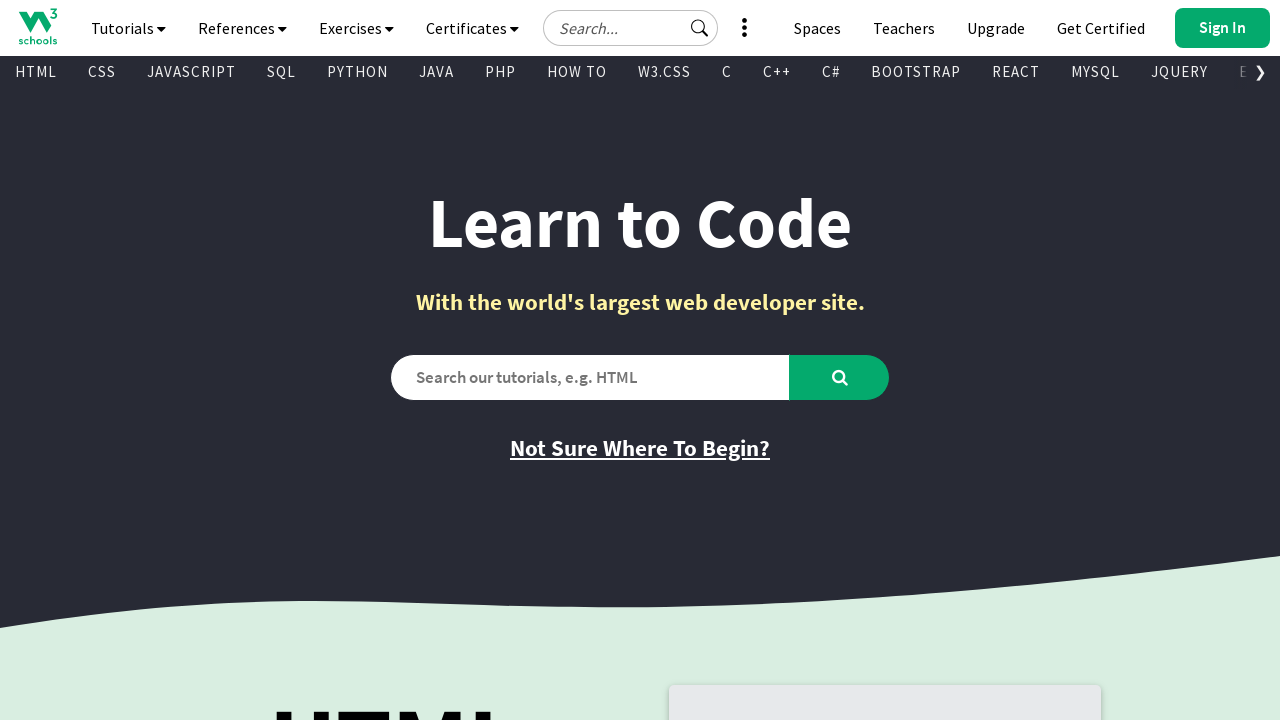

Retrieved visible link: 'CSS Reference' with href '/cssref/index.php'
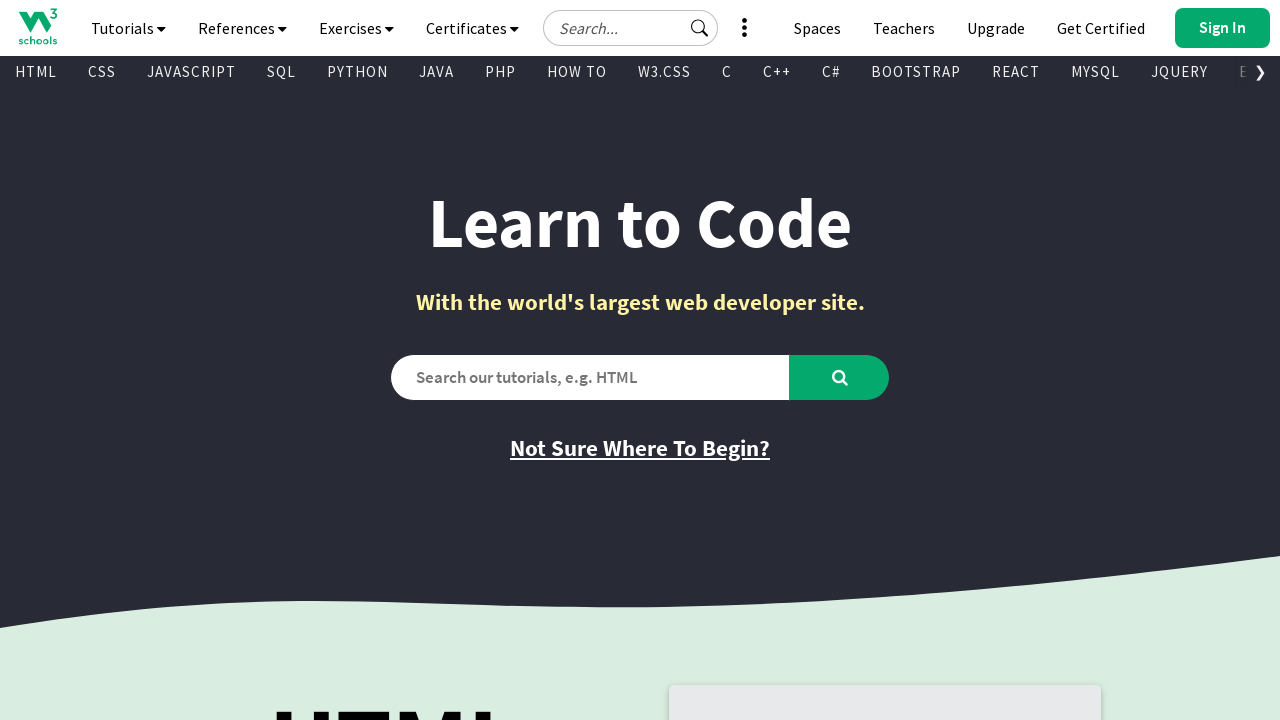

Retrieved visible link: 'JavaScript Reference' with href '/jsref/default.asp'
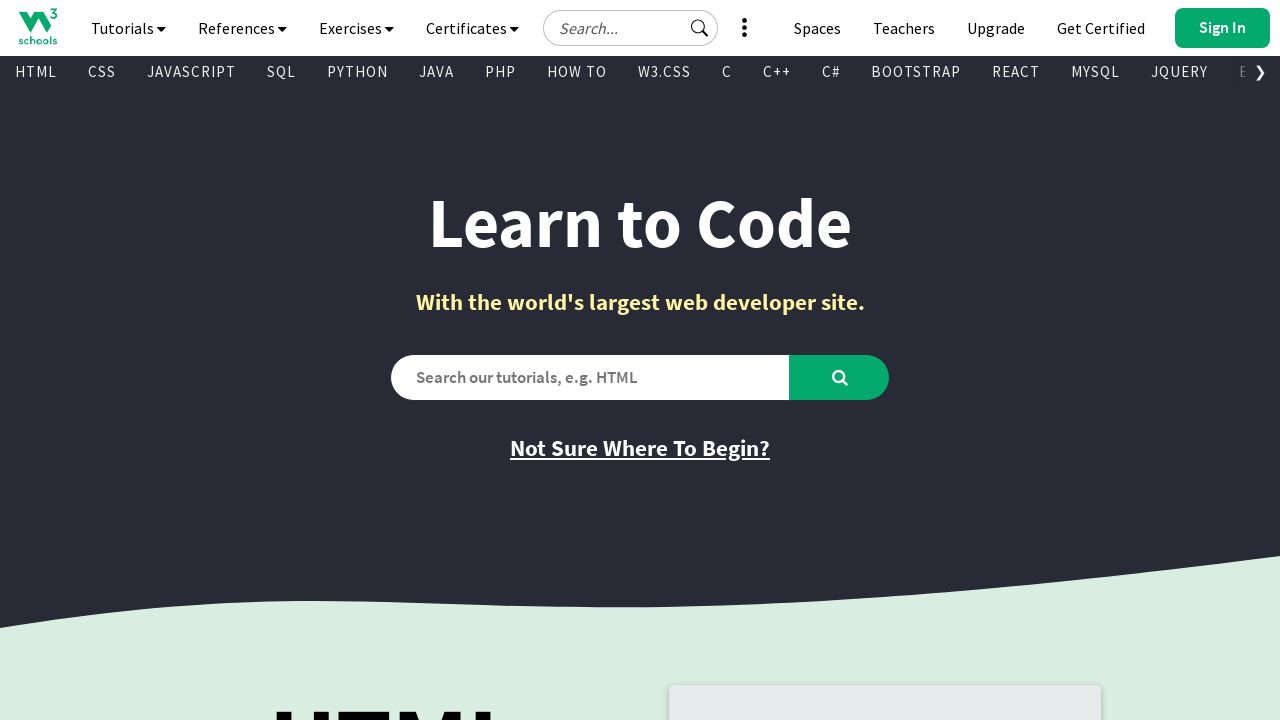

Retrieved visible link: 'SQL Reference' with href '/sql/sql_ref_keywords.asp'
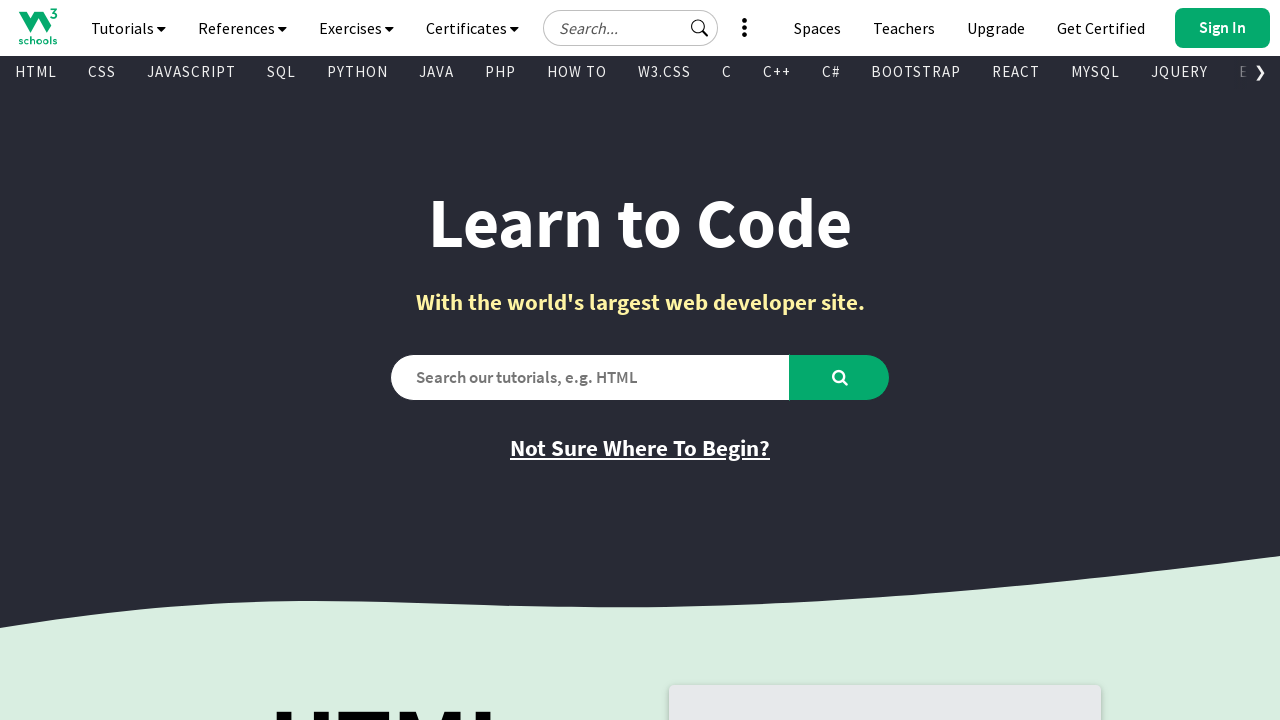

Retrieved visible link: 'Python Reference' with href '/python/python_reference.asp'
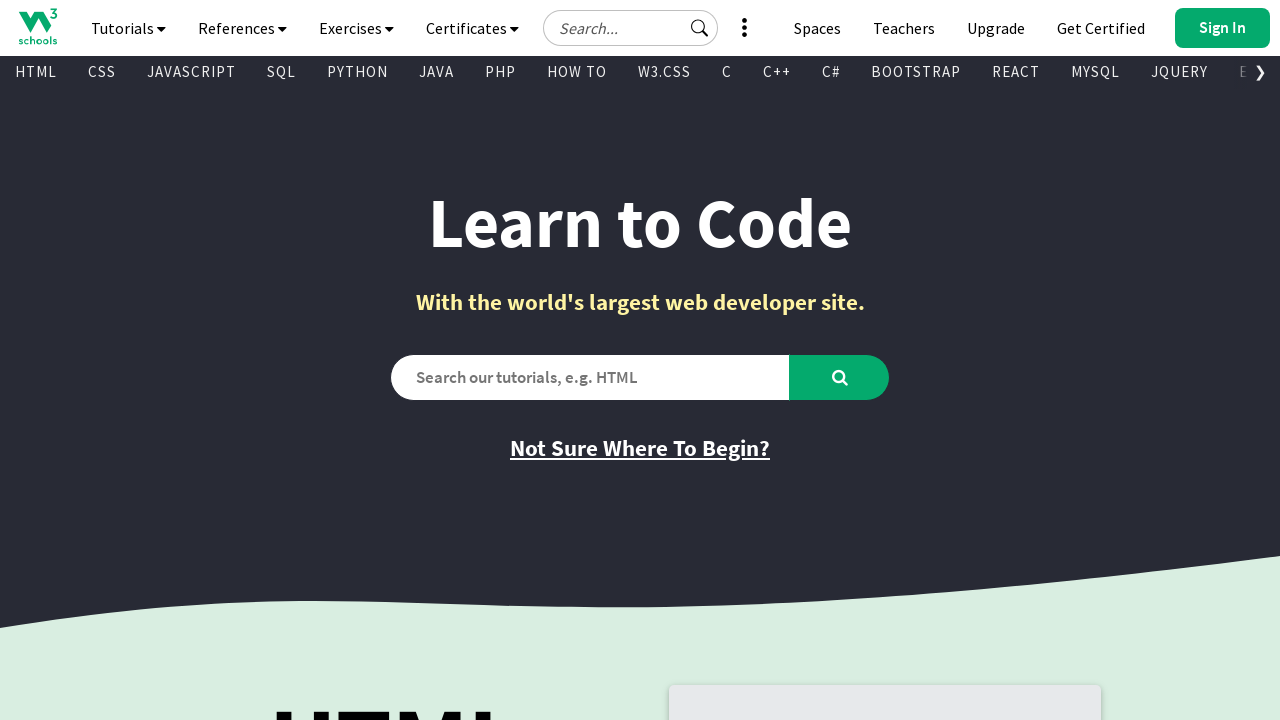

Retrieved visible link: 'W3.CSS Reference' with href '/w3css/w3css_references.asp'
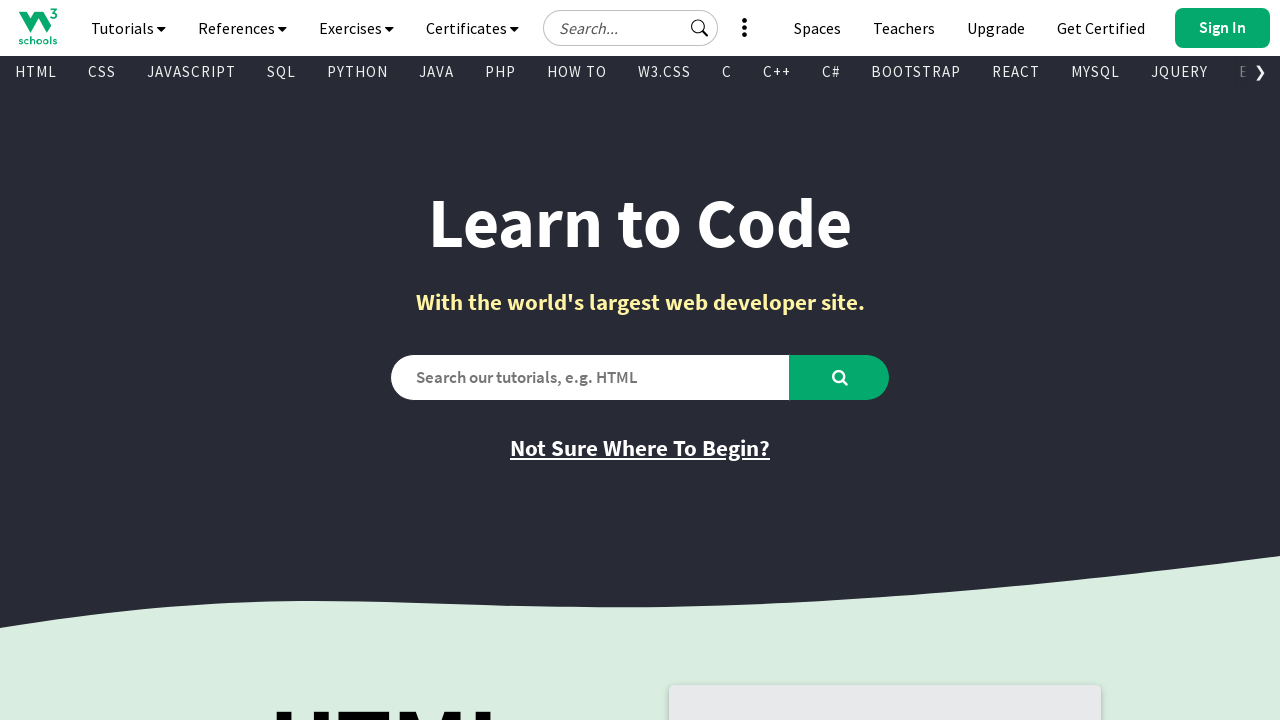

Retrieved visible link: 'Bootstrap Reference' with href '/bootstrap/bootstrap_ref_all_classes.asp'
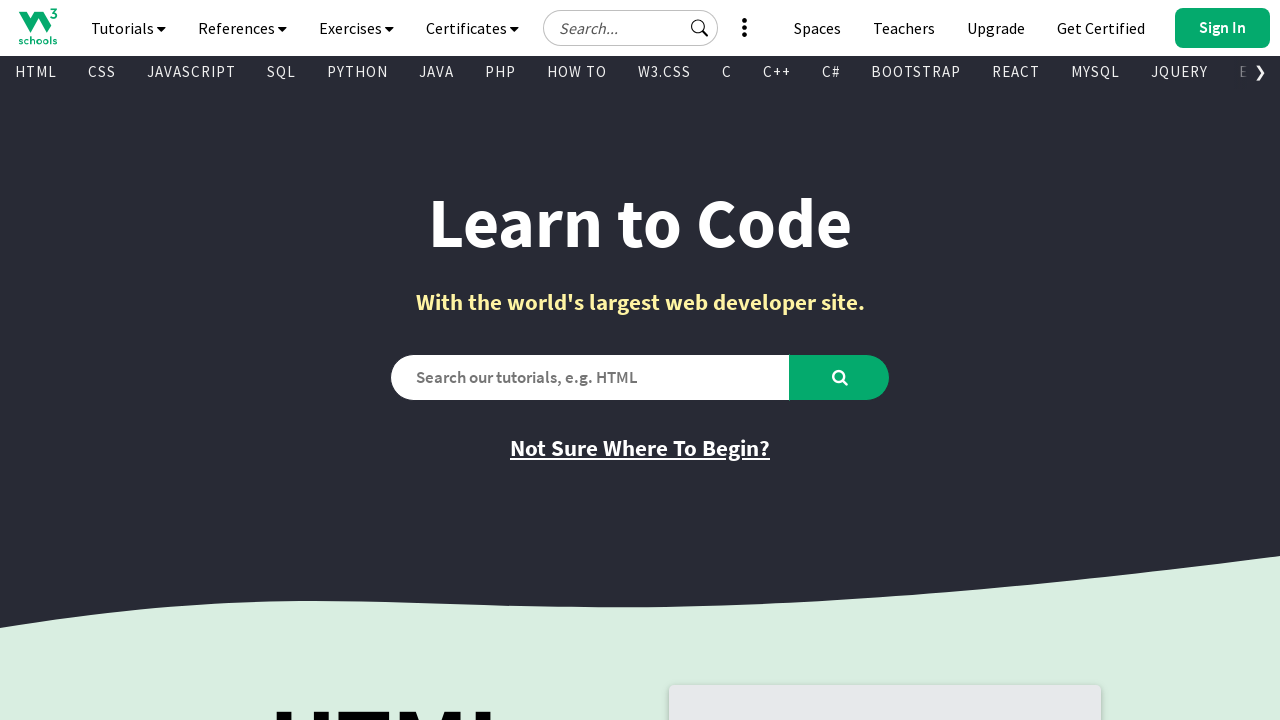

Retrieved visible link: 'PHP Reference' with href '/php/php_ref_overview.asp'
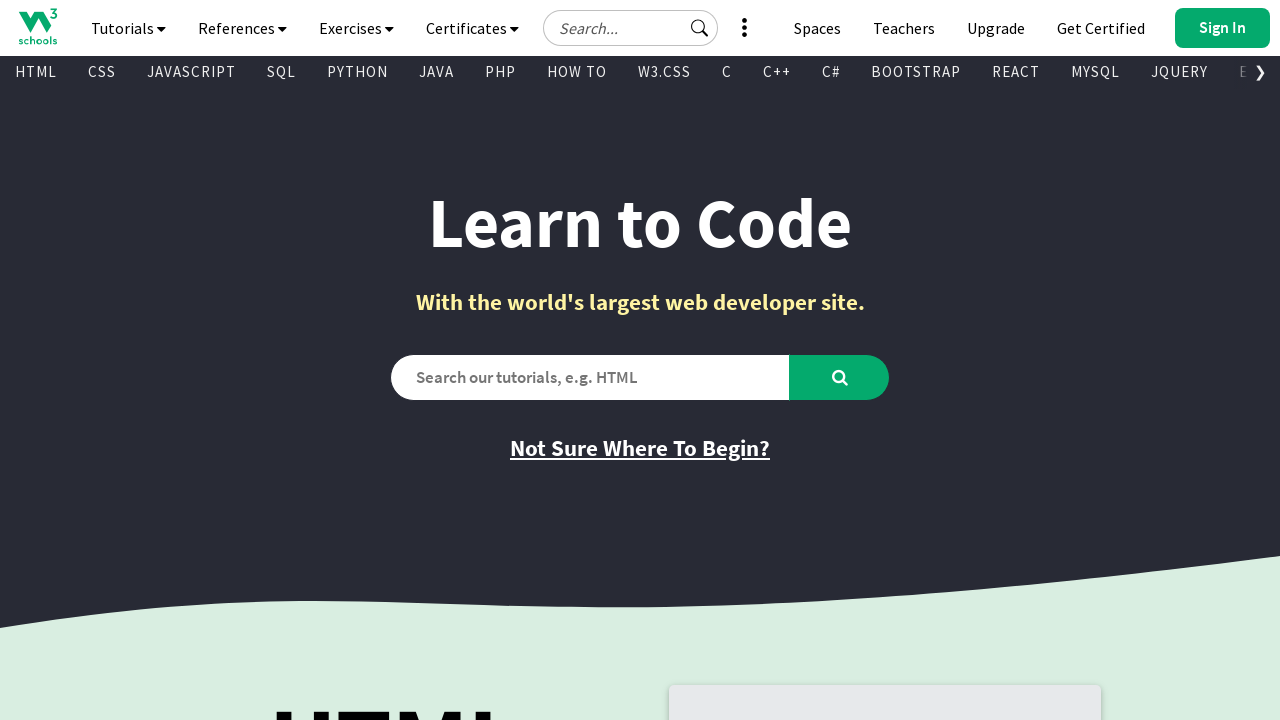

Retrieved visible link: 'HTML Colors' with href '/colors/colors_names.asp'
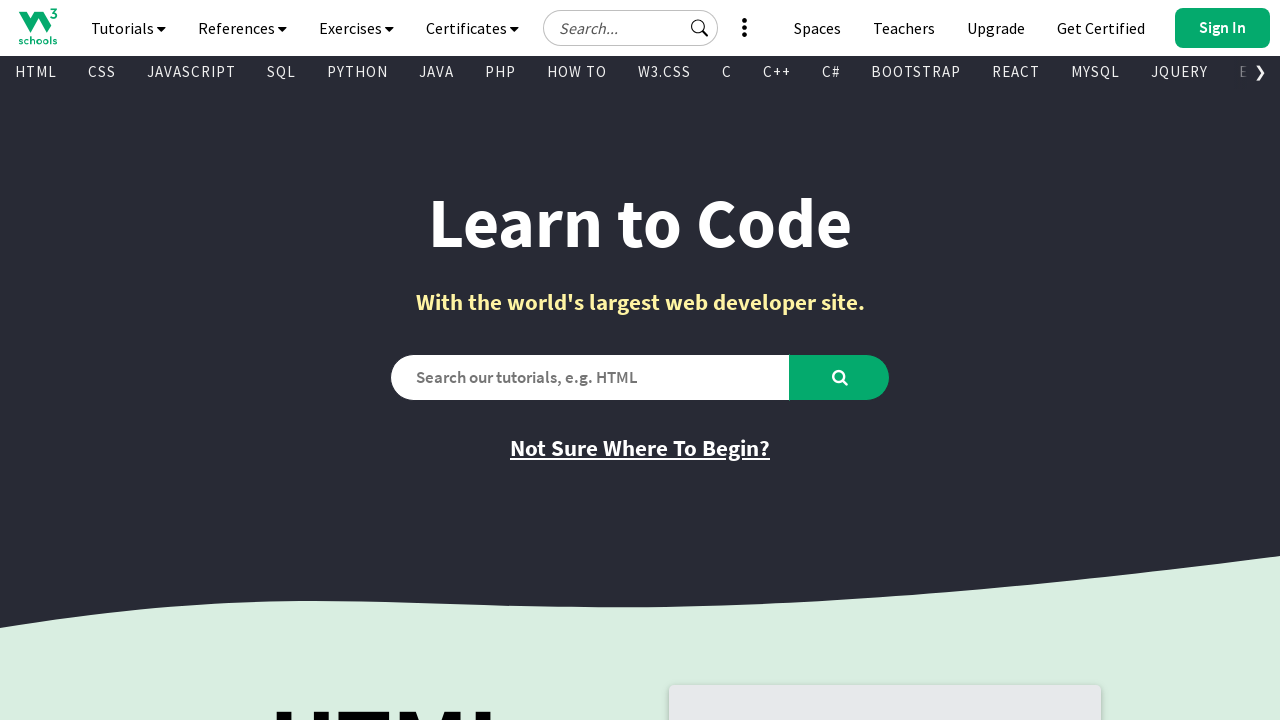

Retrieved visible link: 'Java Reference' with href '/java/java_ref_keywords.asp'
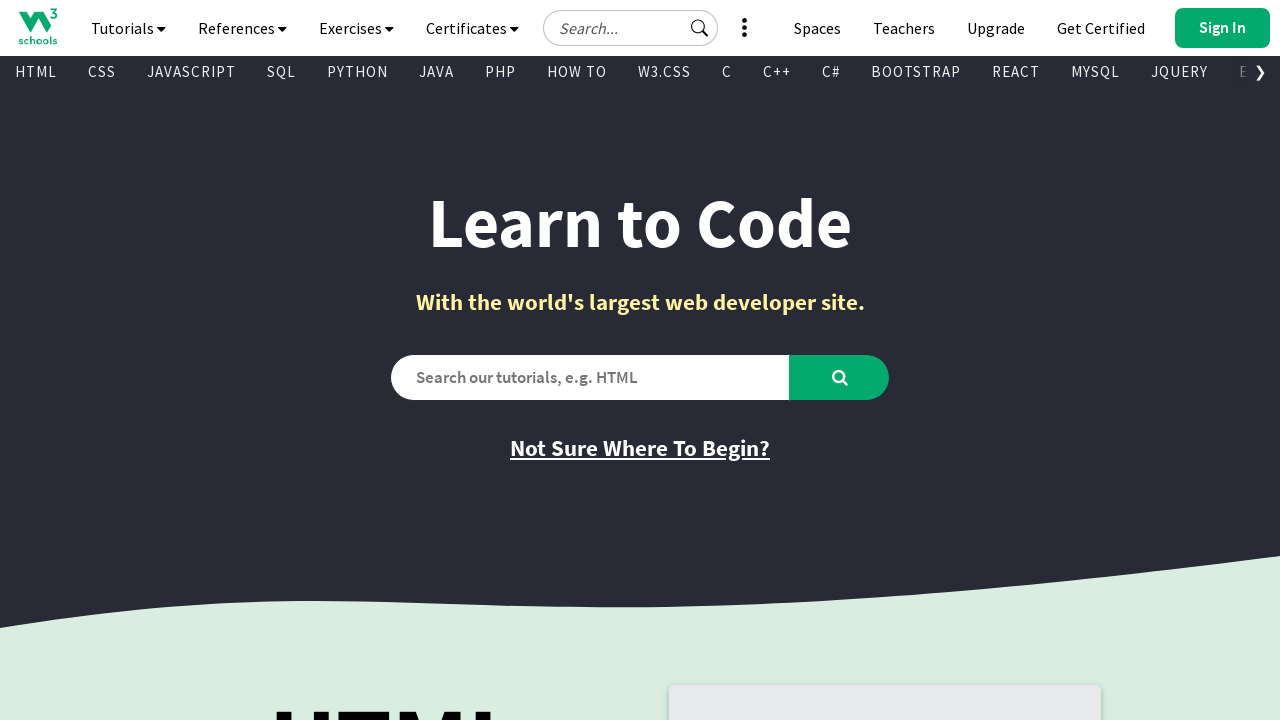

Retrieved visible link: 'AngularJS Reference' with href '/angularjs/angularjs_ref_directives.asp'
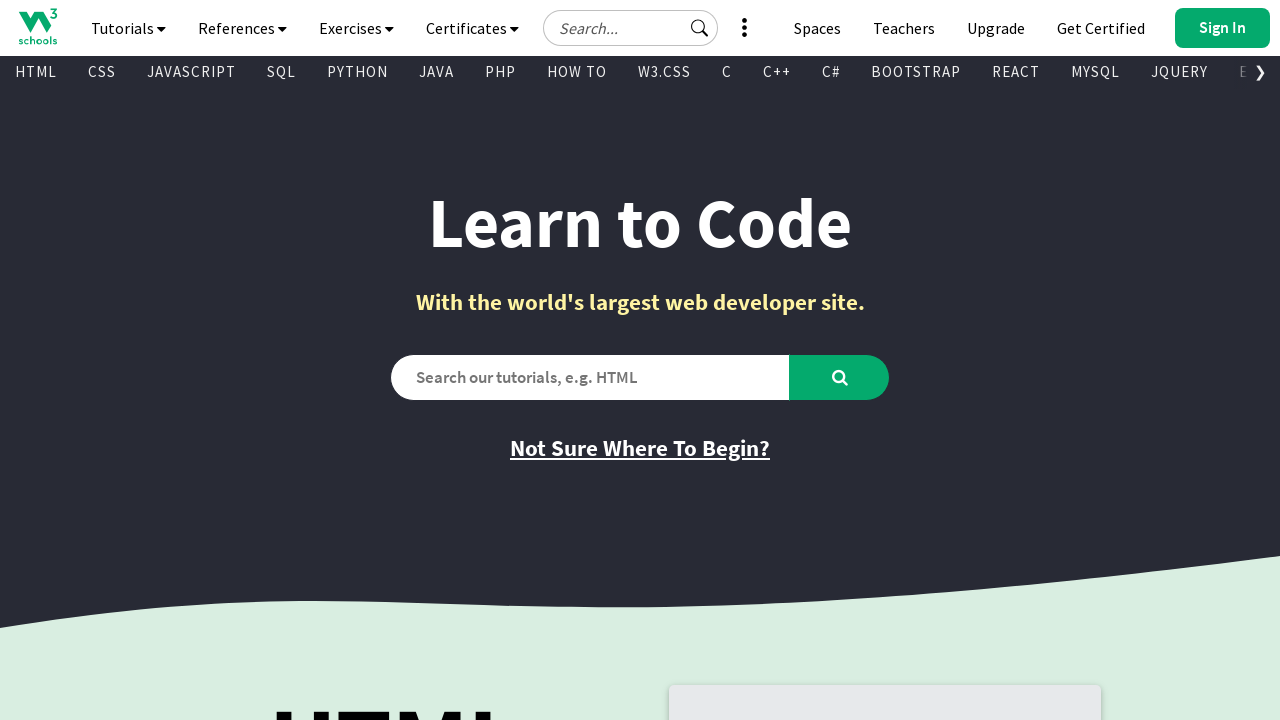

Retrieved visible link: 'jQuery Reference' with href '/jquery/jquery_ref_overview.asp'
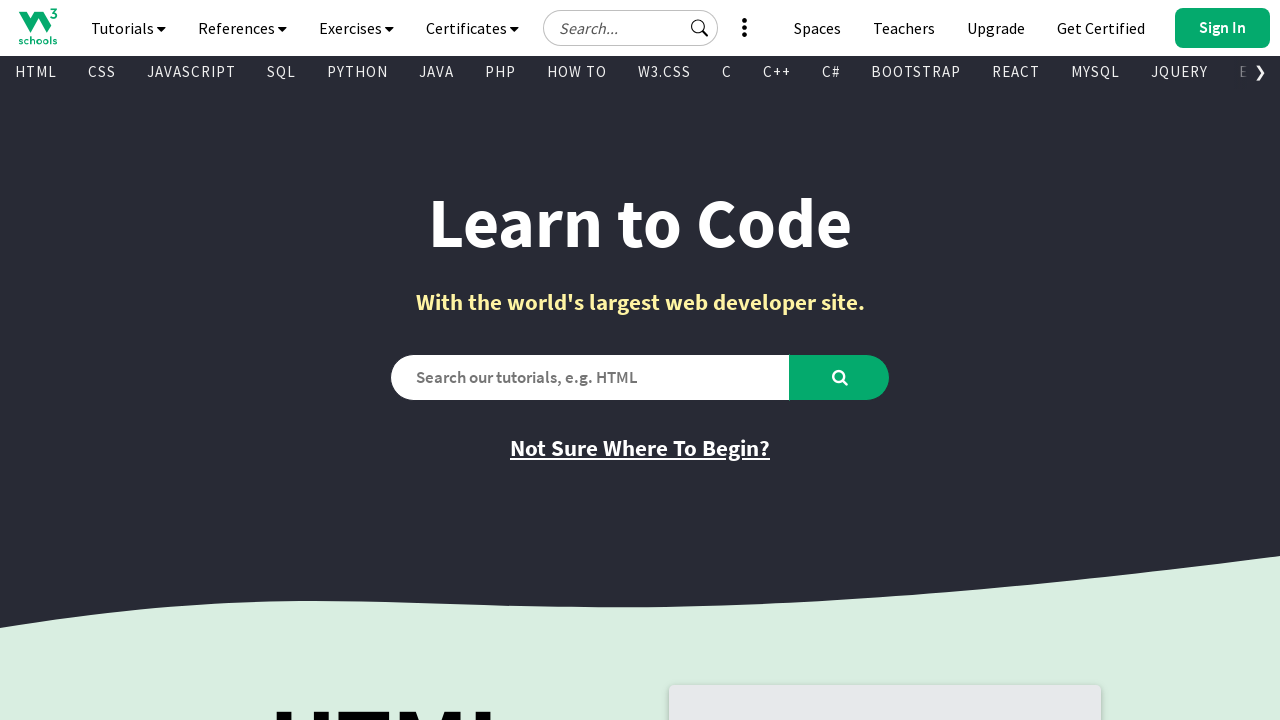

Retrieved visible link: 'HTML Examples' with href '/html/html_examples.asp'
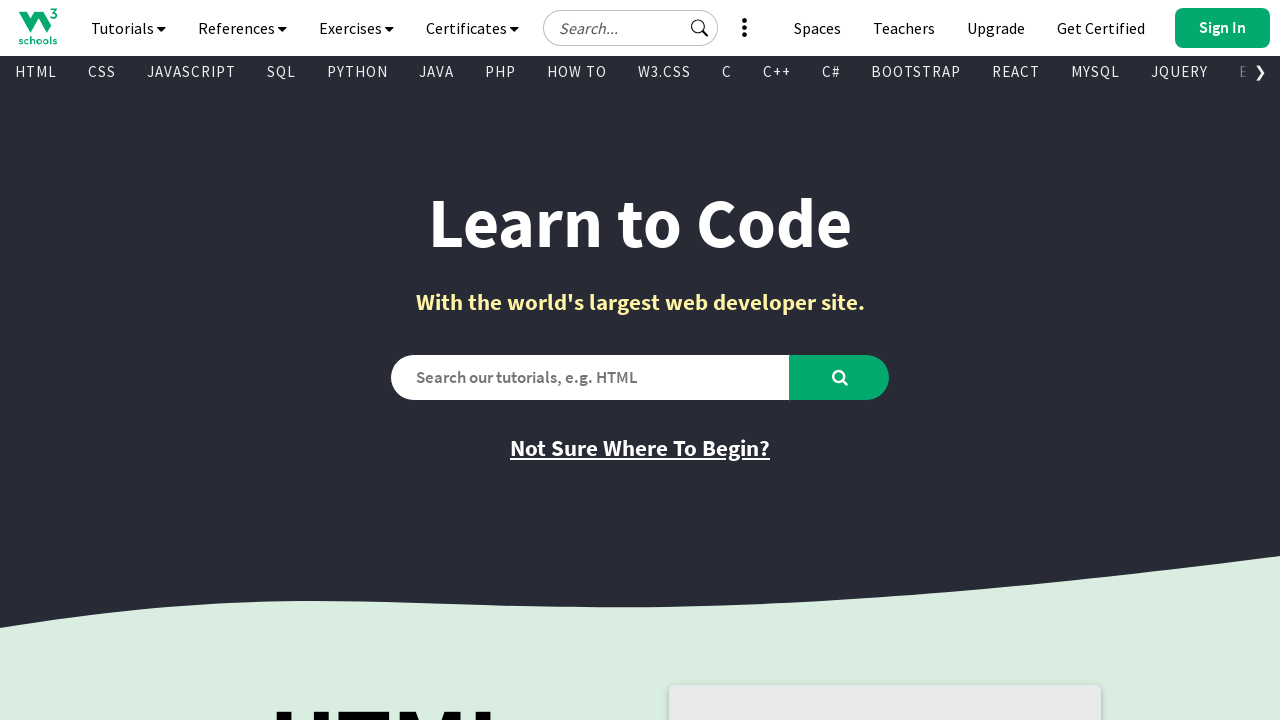

Retrieved visible link: 'CSS Examples' with href '/css/css_examples.asp'
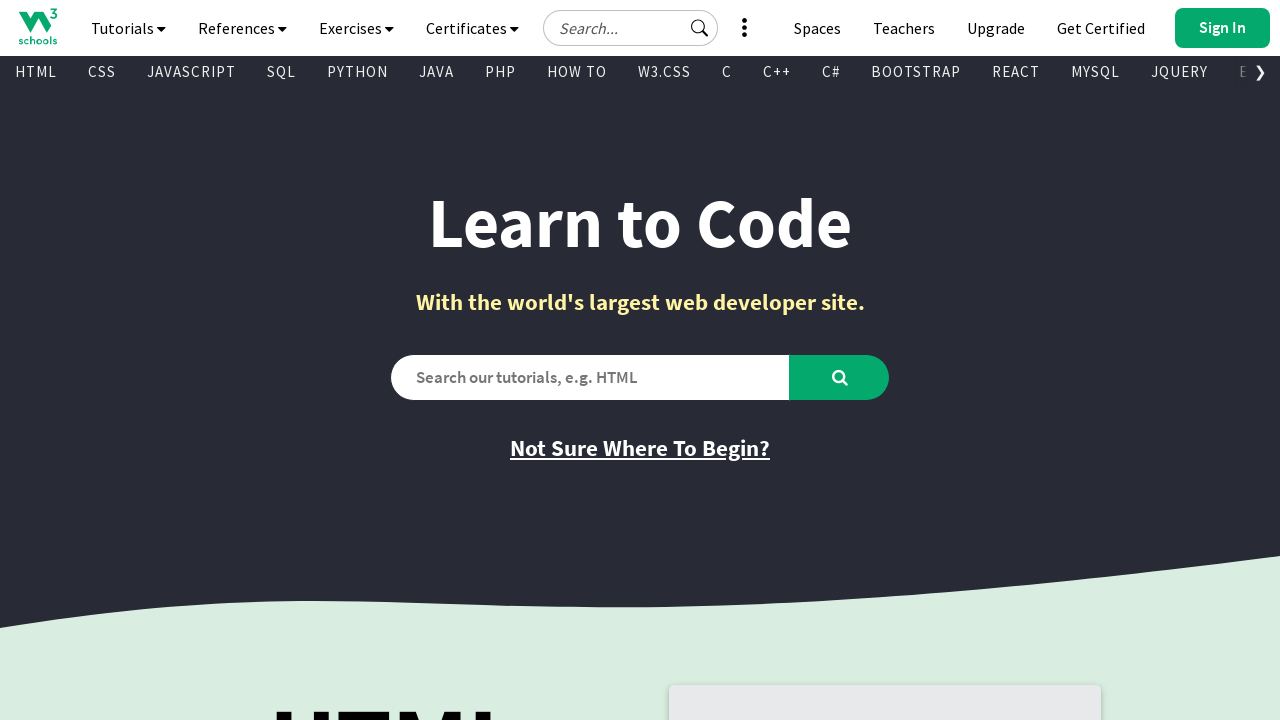

Retrieved visible link: 'JavaScript Examples' with href '/js/js_examples.asp'
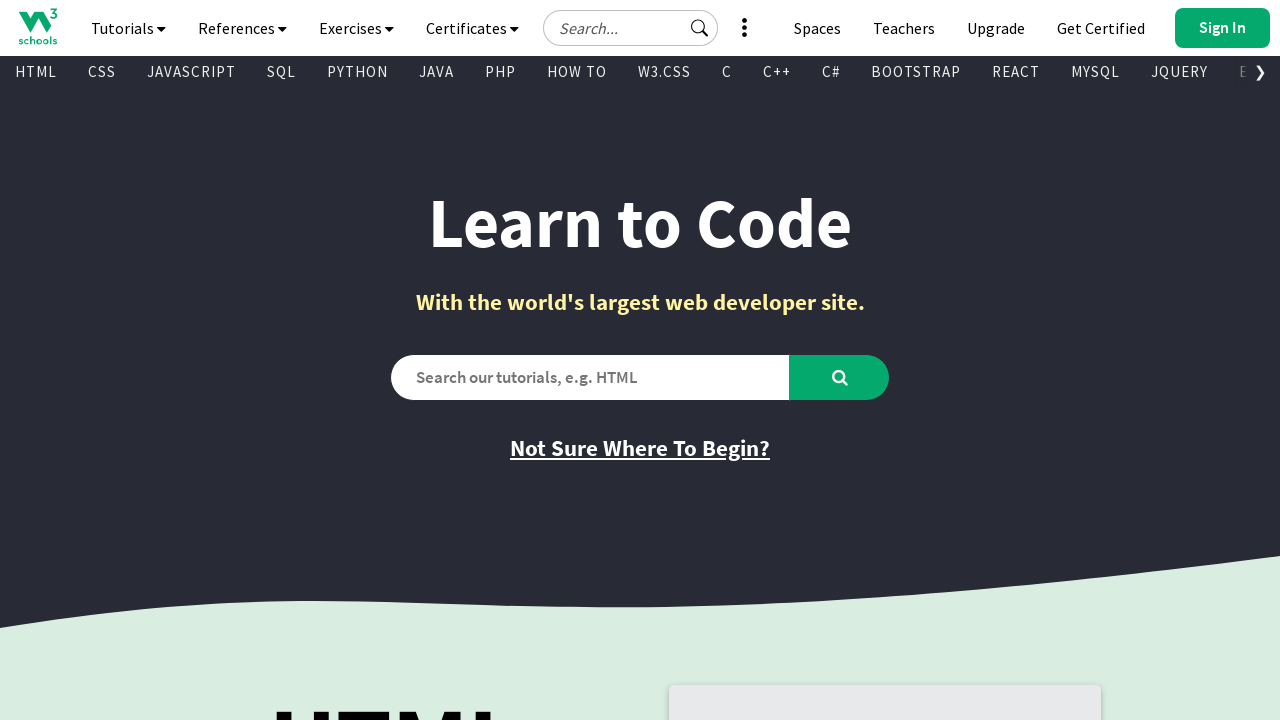

Retrieved visible link: 'How To Examples' with href '/howto/default.asp'
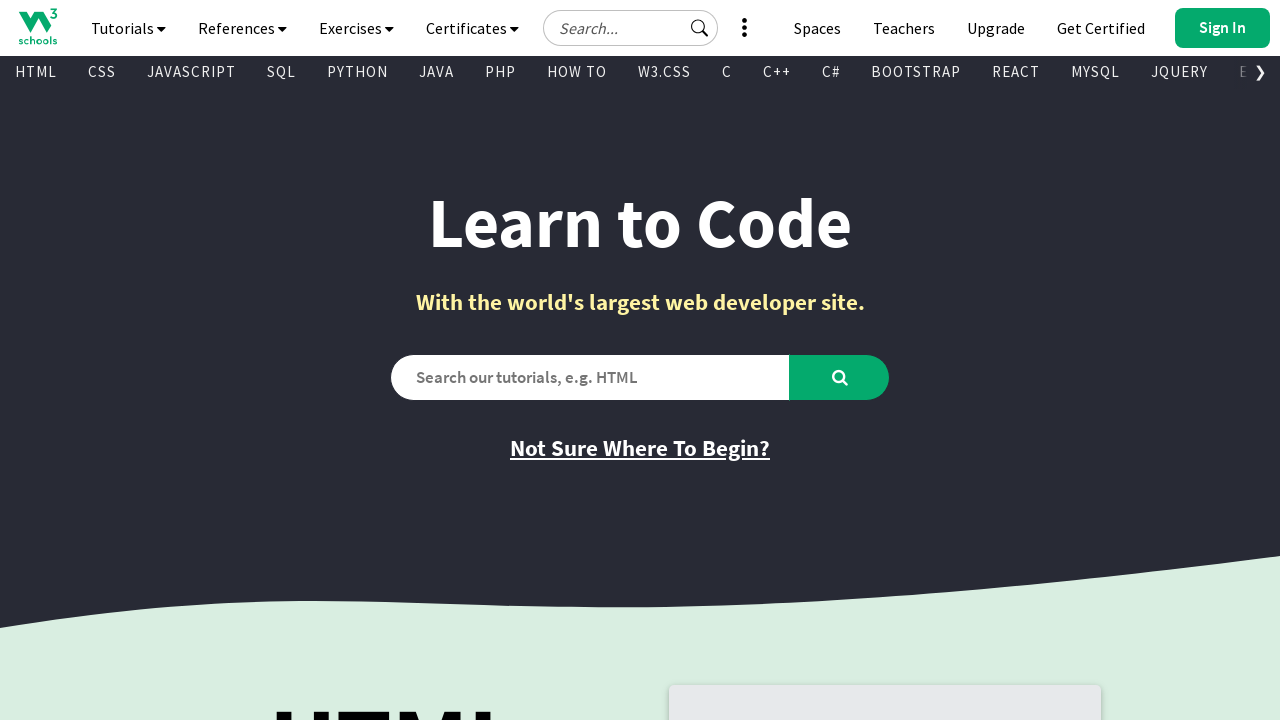

Retrieved visible link: 'SQL Examples' with href '/sql/sql_examples.asp'
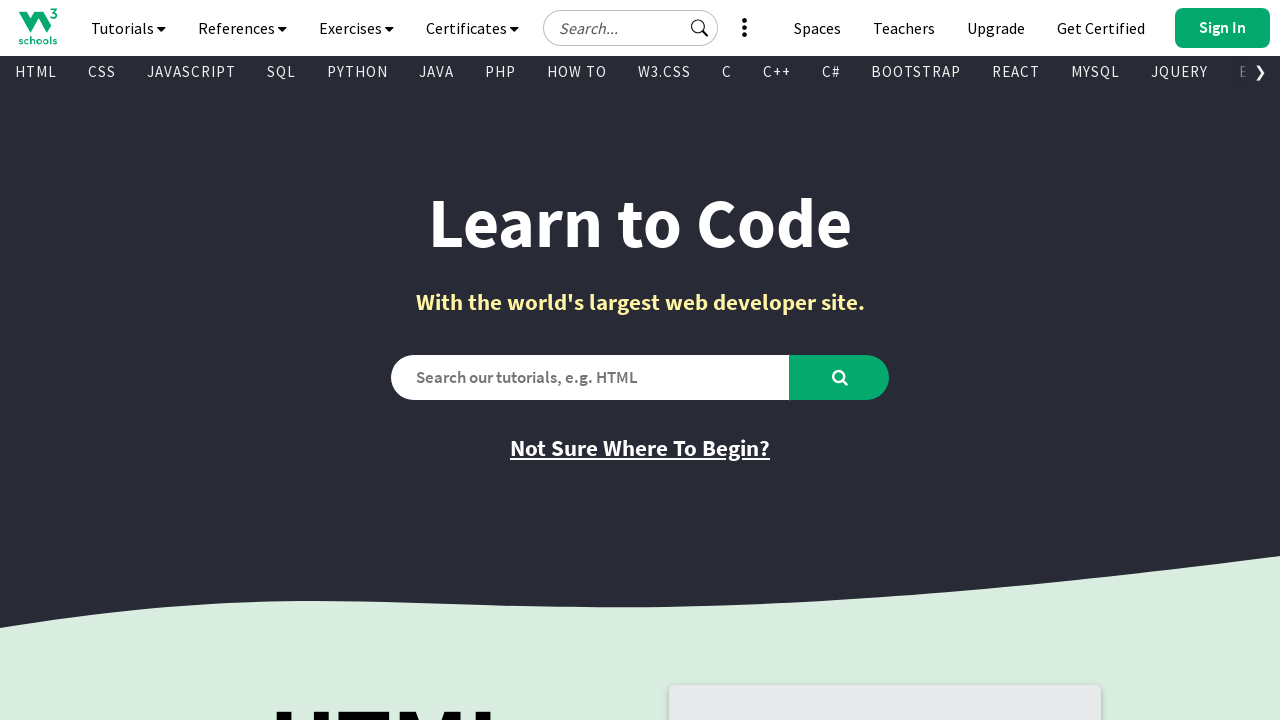

Retrieved visible link: 'Python Examples' with href '/python/python_examples.asp'
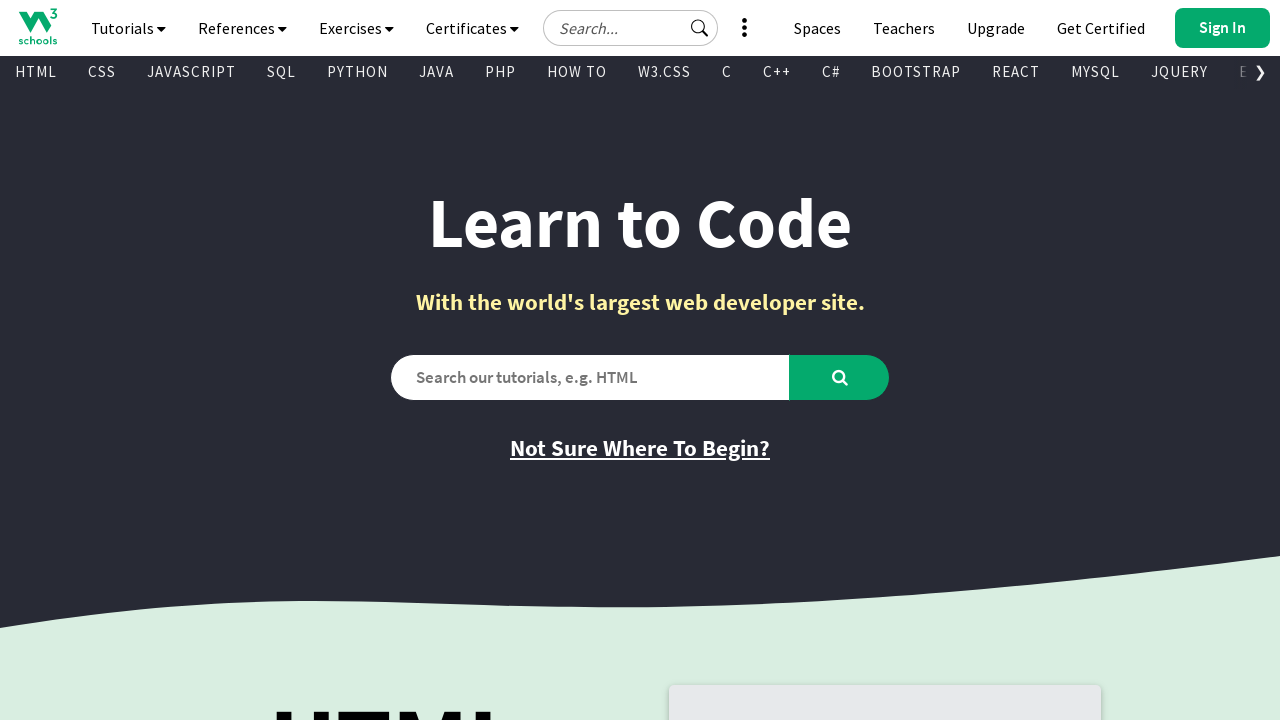

Retrieved visible link: 'W3.CSS Examples' with href '/w3css/w3css_examples.asp'
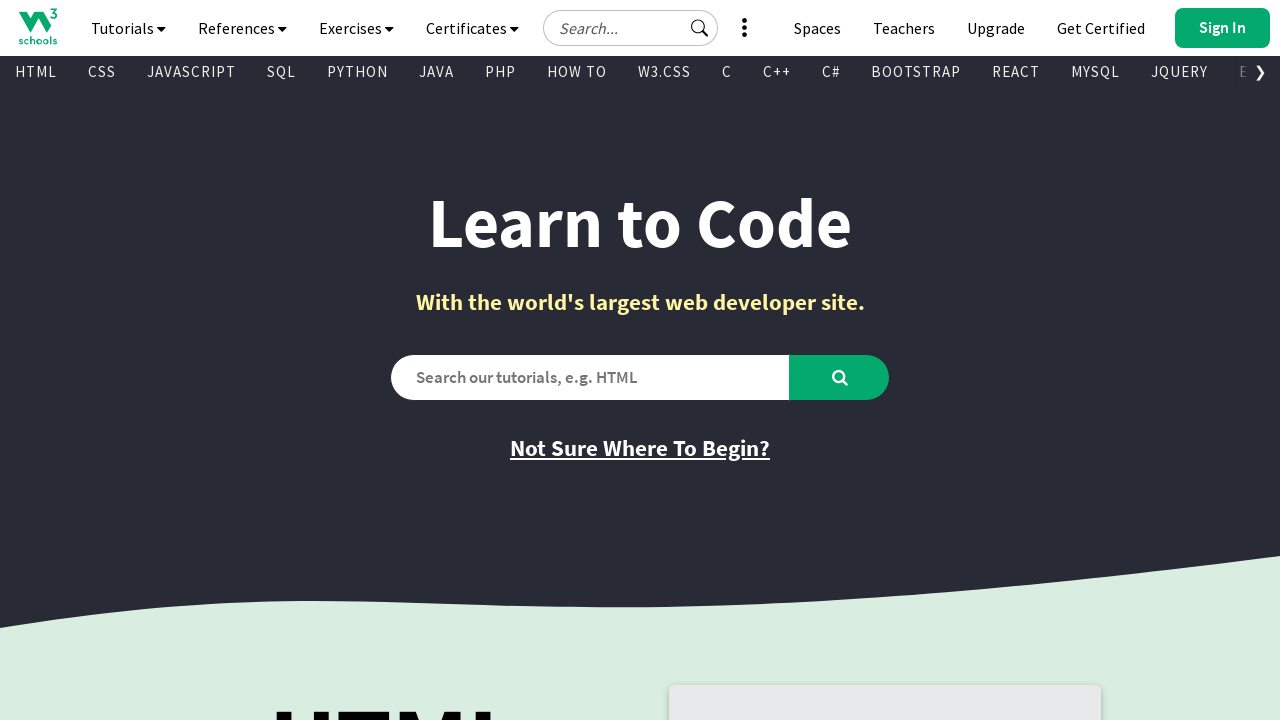

Retrieved visible link: 'Bootstrap Examples' with href '/bootstrap/bootstrap_examples.asp'
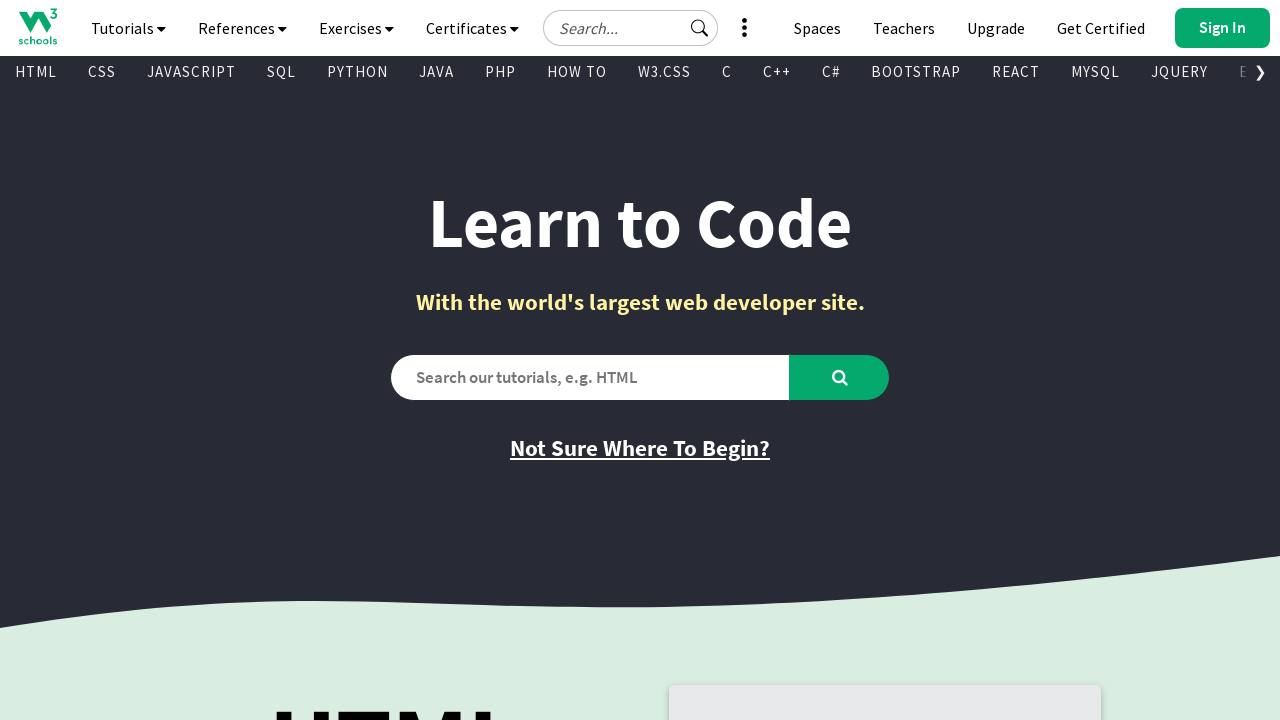

Retrieved visible link: 'PHP Examples' with href '/php/php_examples.asp'
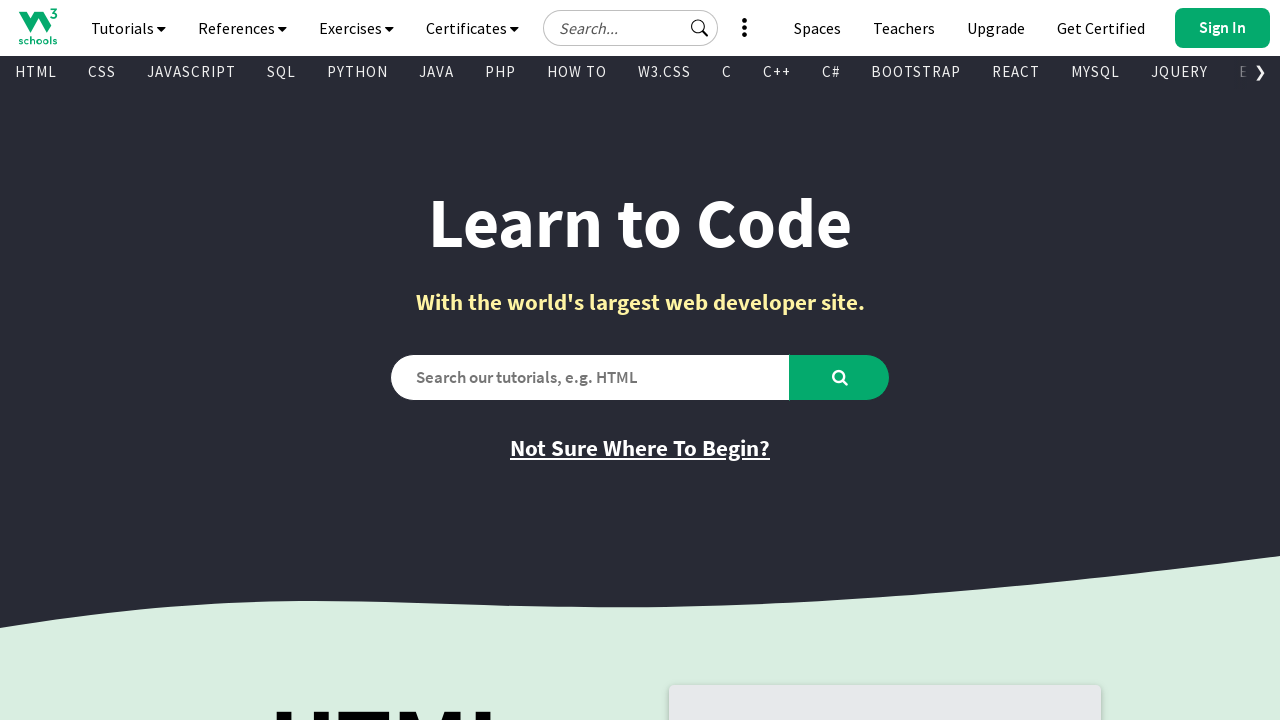

Retrieved visible link: 'Java Examples' with href '/java/java_examples.asp'
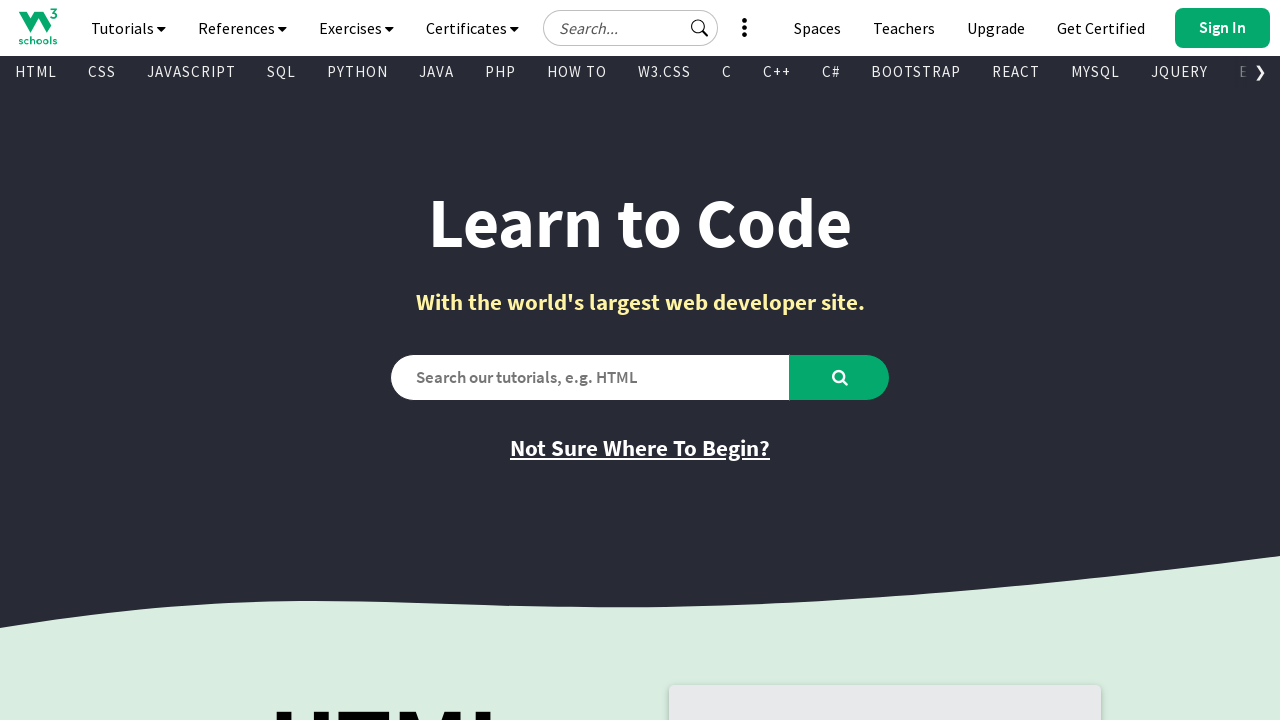

Retrieved visible link: 'XML Examples' with href '/xml/xml_examples.asp'
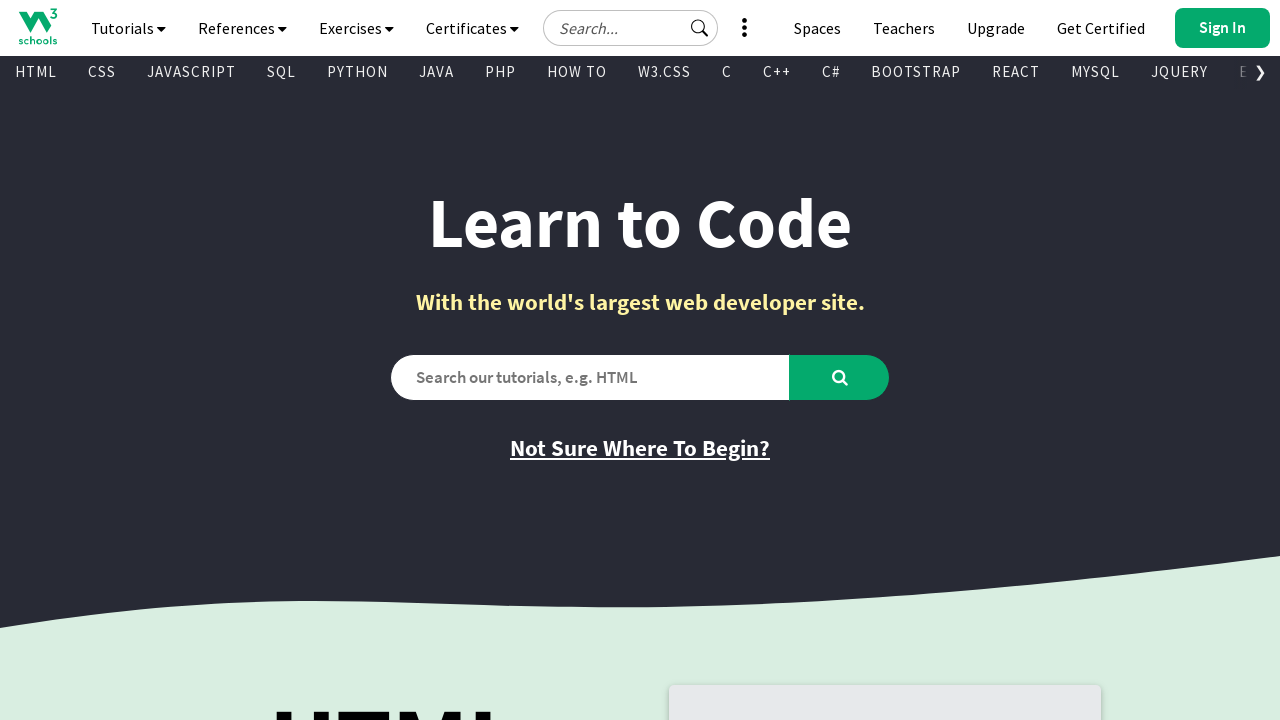

Retrieved visible link: 'jQuery Examples' with href '/jquery/jquery_examples.asp'
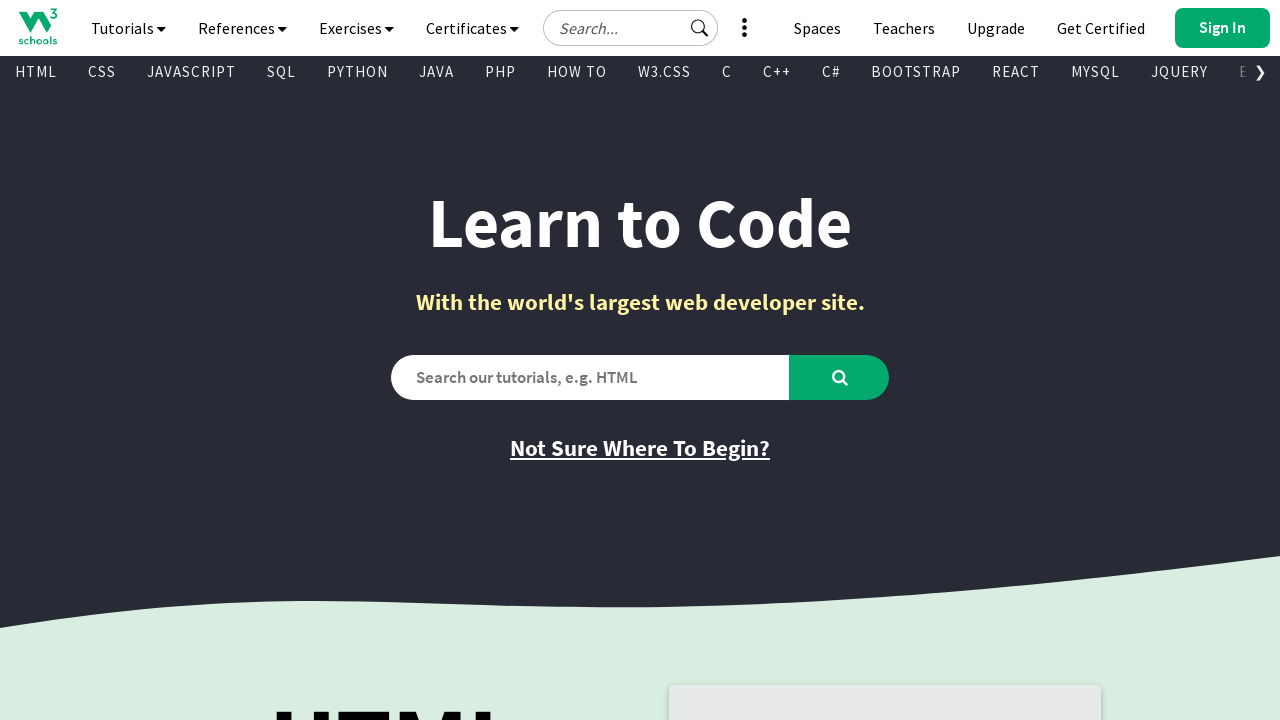

Retrieved visible link: 'Get Certified' with href 'https://campus.w3schools.com/collections/course-catalog'
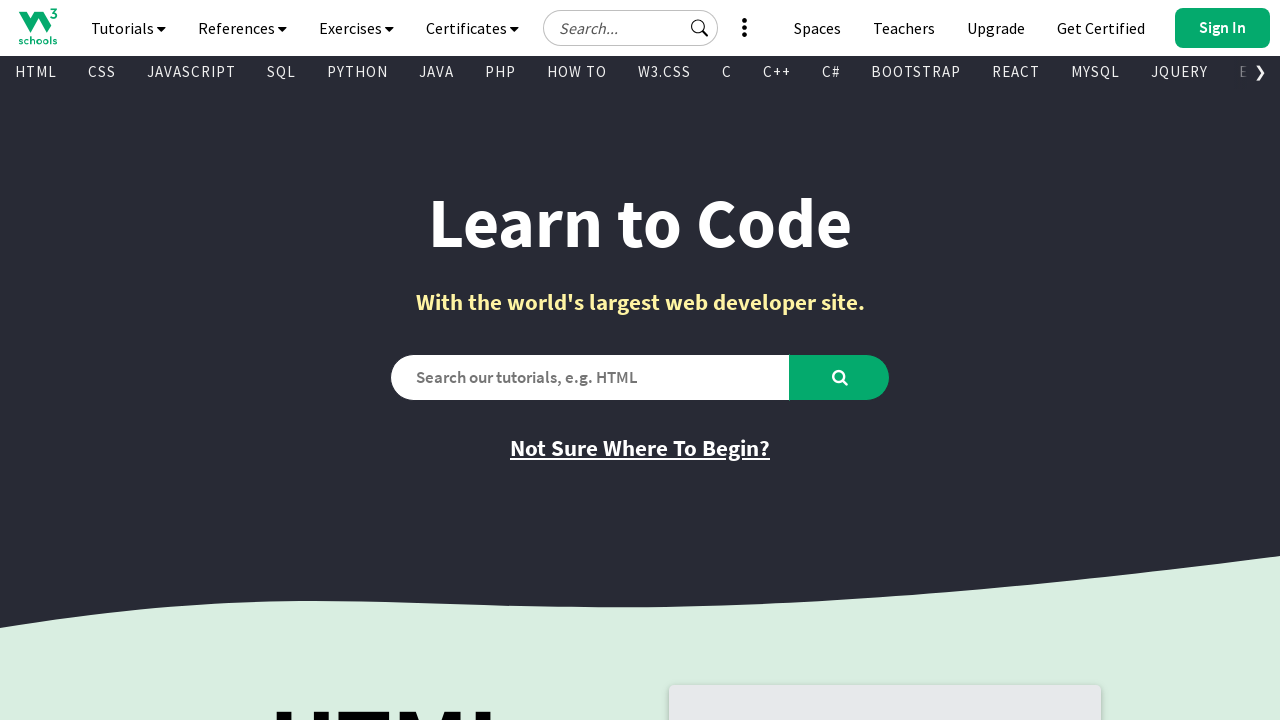

Retrieved visible link: 'HTML Certificate' with href 'https://campus.w3schools.com/collections/certifications/products/html-certificate'
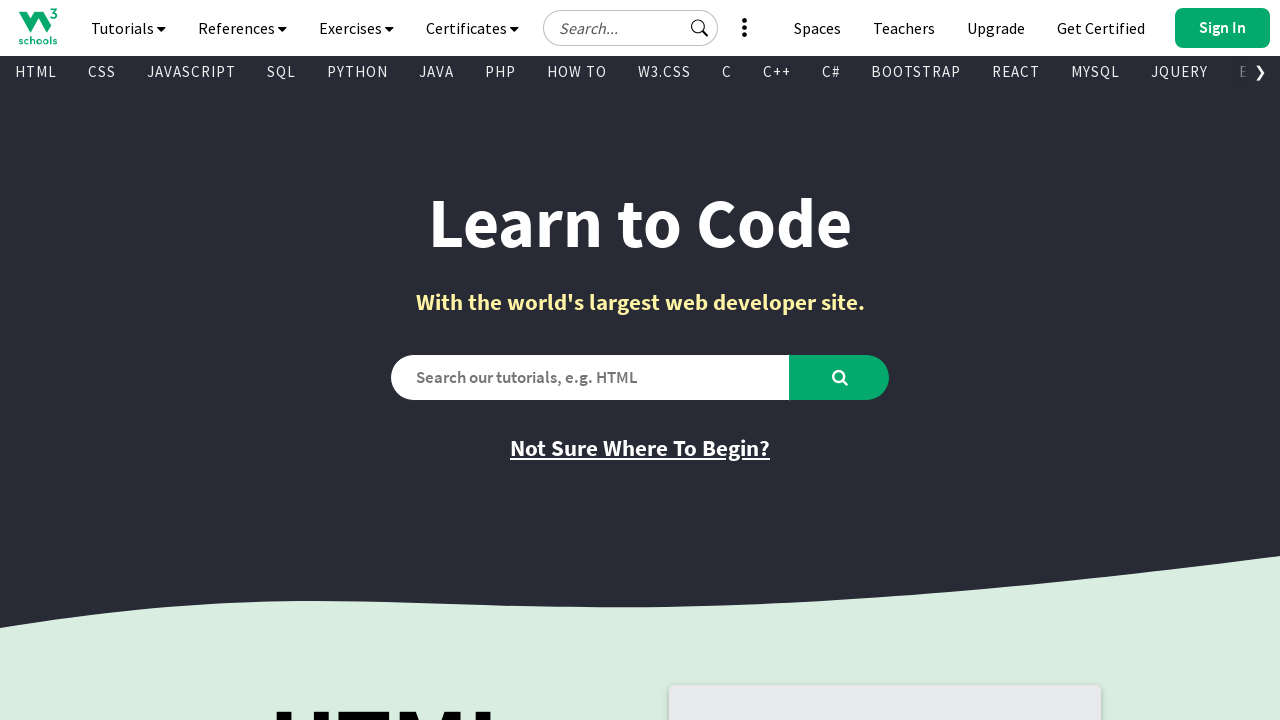

Retrieved visible link: 'CSS Certificate' with href 'https://campus.w3schools.com/collections/certifications/products/css-certificate'
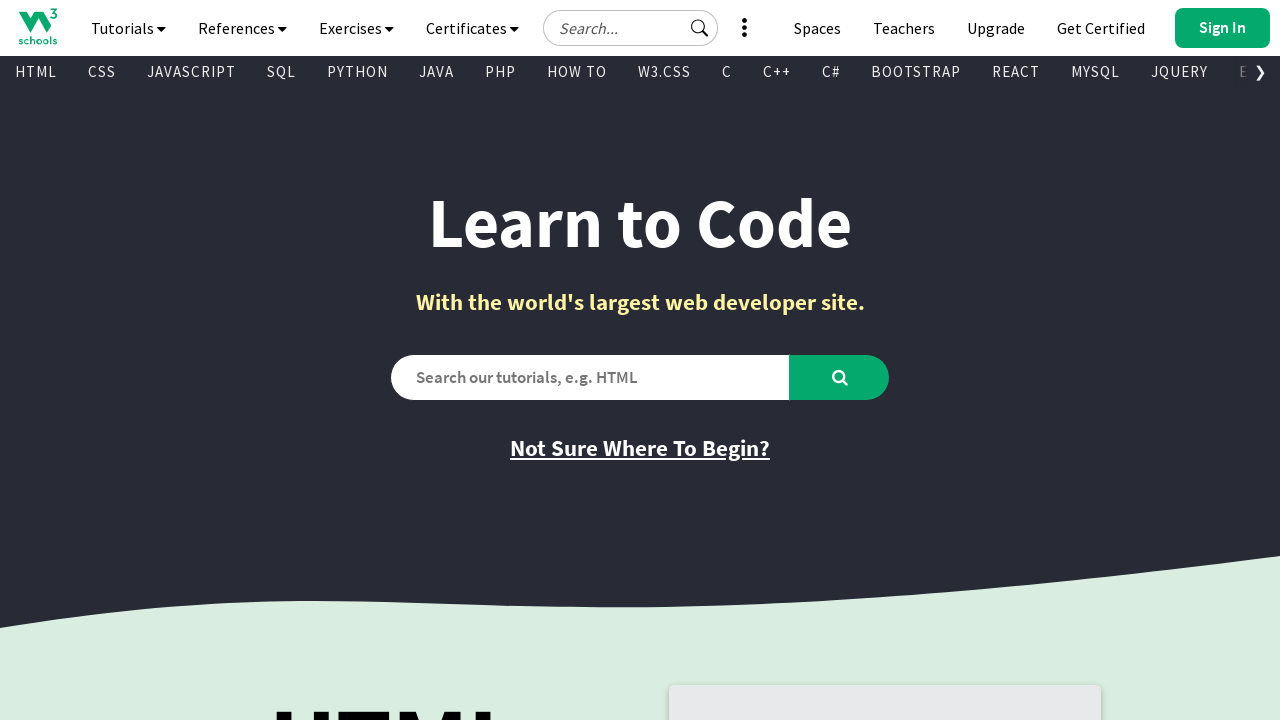

Retrieved visible link: 'JavaScript Certificate' with href 'https://campus.w3schools.com/collections/certifications/products/javascript-certificate'
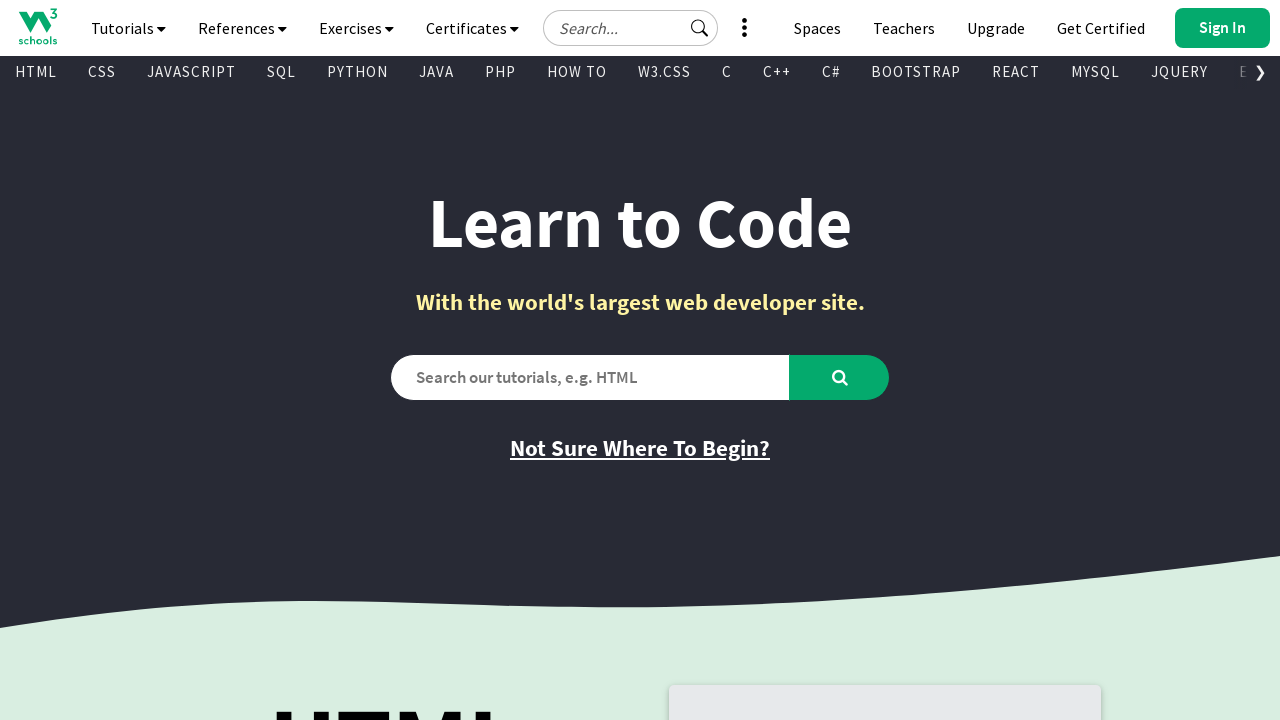

Retrieved visible link: 'Front End Certificate' with href 'https://campus.w3schools.com/collections/certifications/products/front-end-certificate'
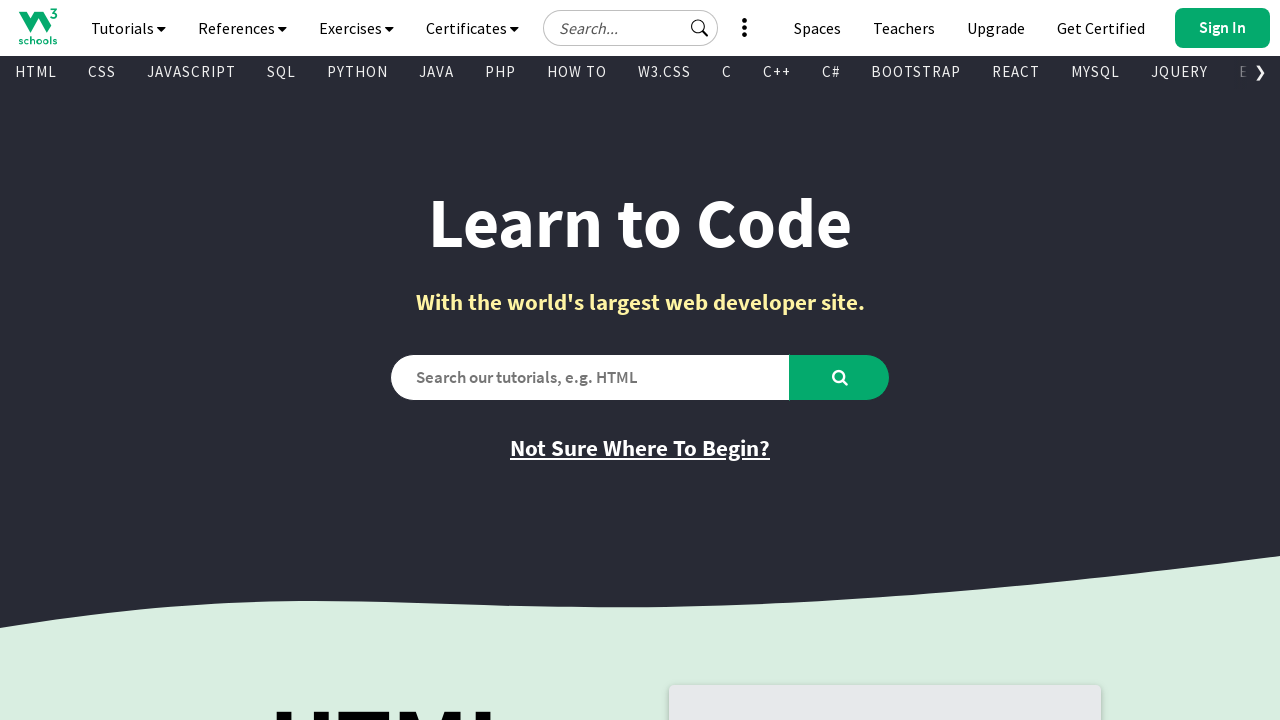

Retrieved visible link: 'SQL Certificate' with href 'https://campus.w3schools.com/collections/certifications/products/sql-certificate'
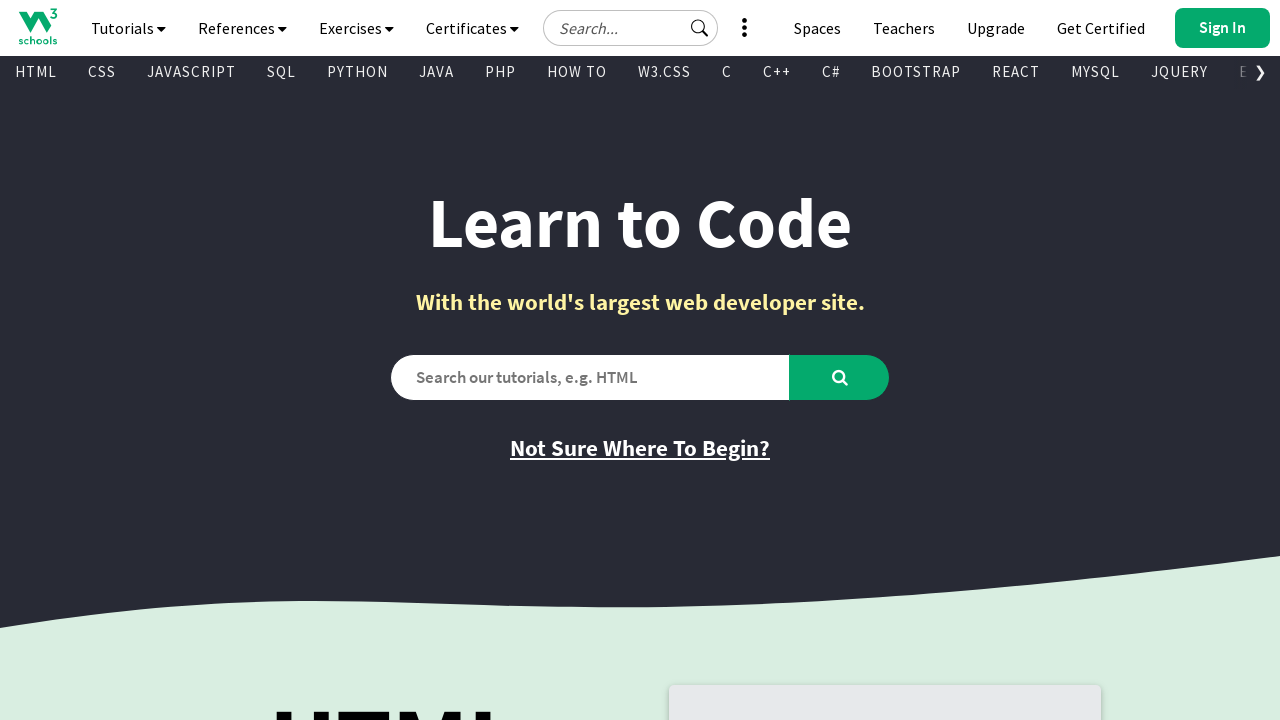

Retrieved visible link: 'Python Certificate' with href 'https://campus.w3schools.com/collections/certifications/products/python-certificate'
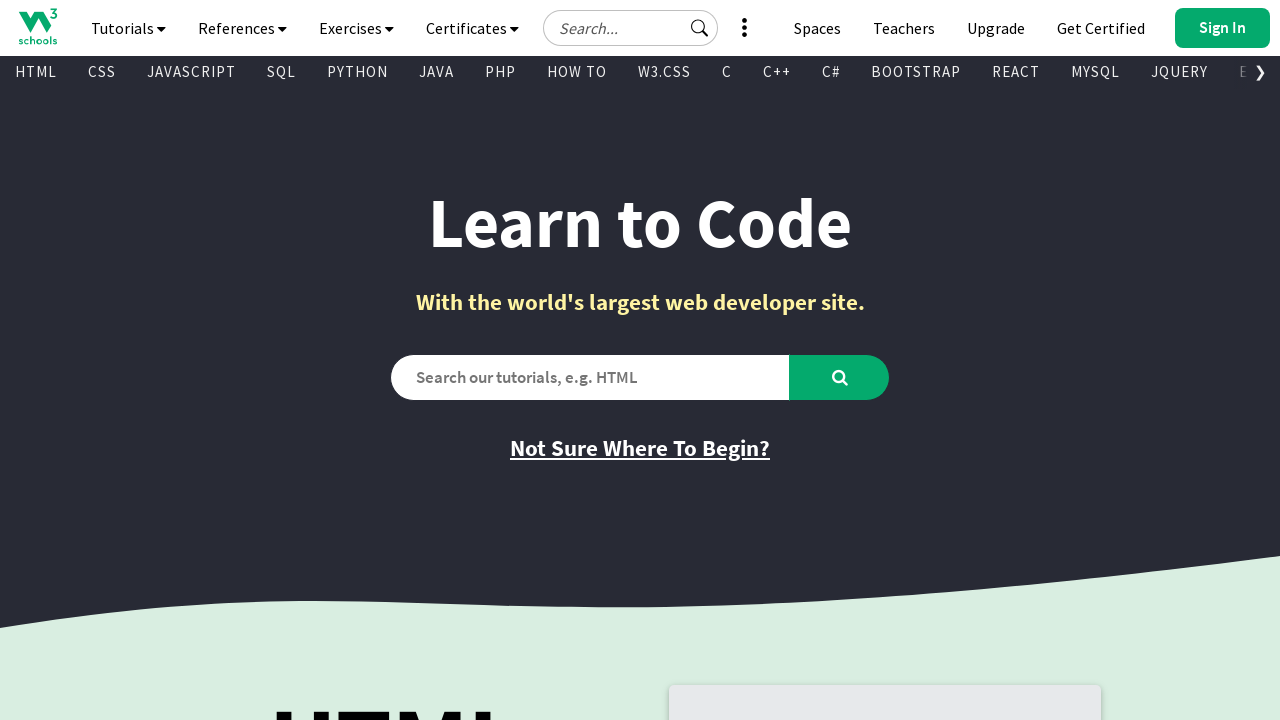

Retrieved visible link: 'PHP Certificate' with href 'https://campus.w3schools.com/collections/certifications/products/php-certificate'
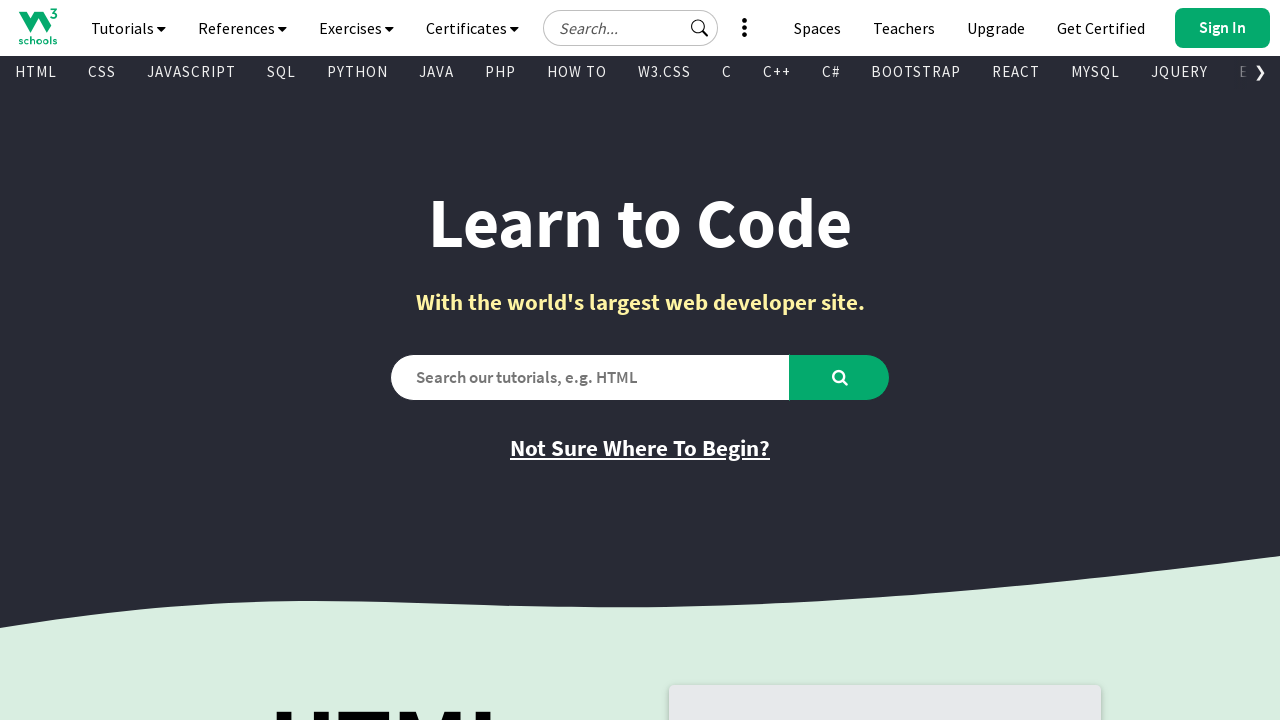

Retrieved visible link: 'jQuery Certificate' with href 'https://campus.w3schools.com/collections/certifications/products/jquery-certificate'
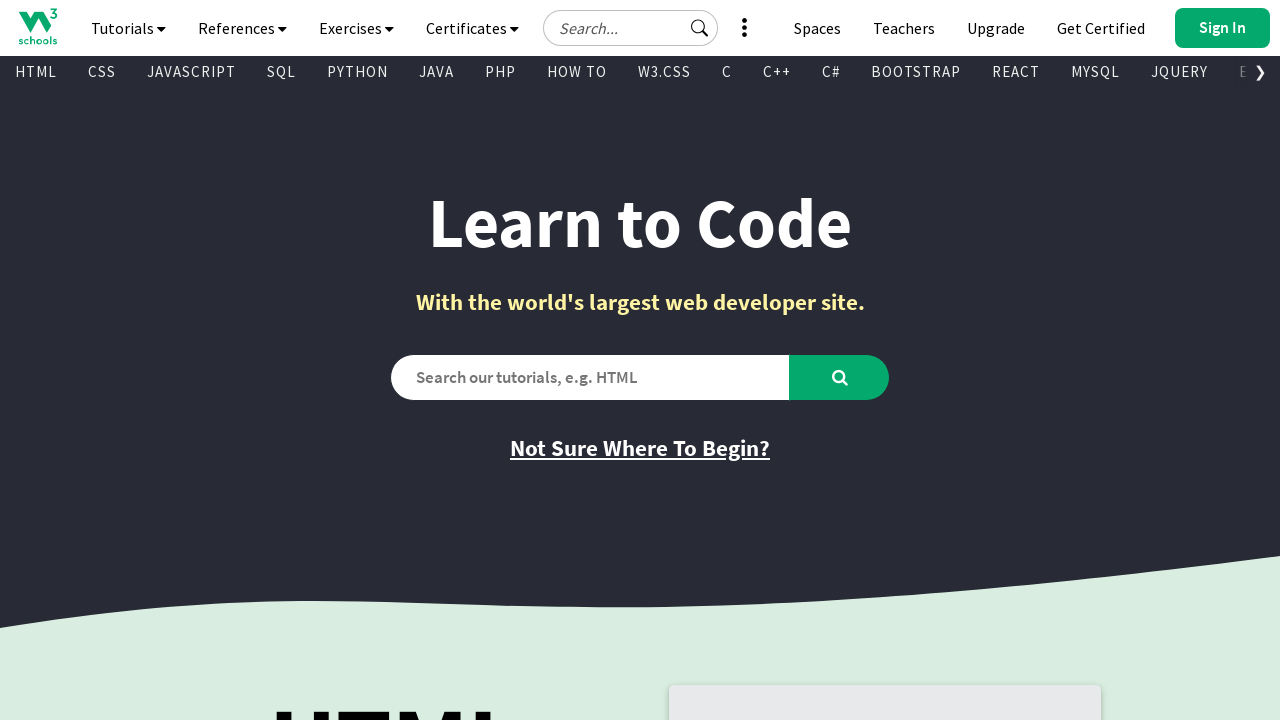

Retrieved visible link: 'Java Certificate' with href 'https://campus.w3schools.com/collections/certifications/products/java-certificate'
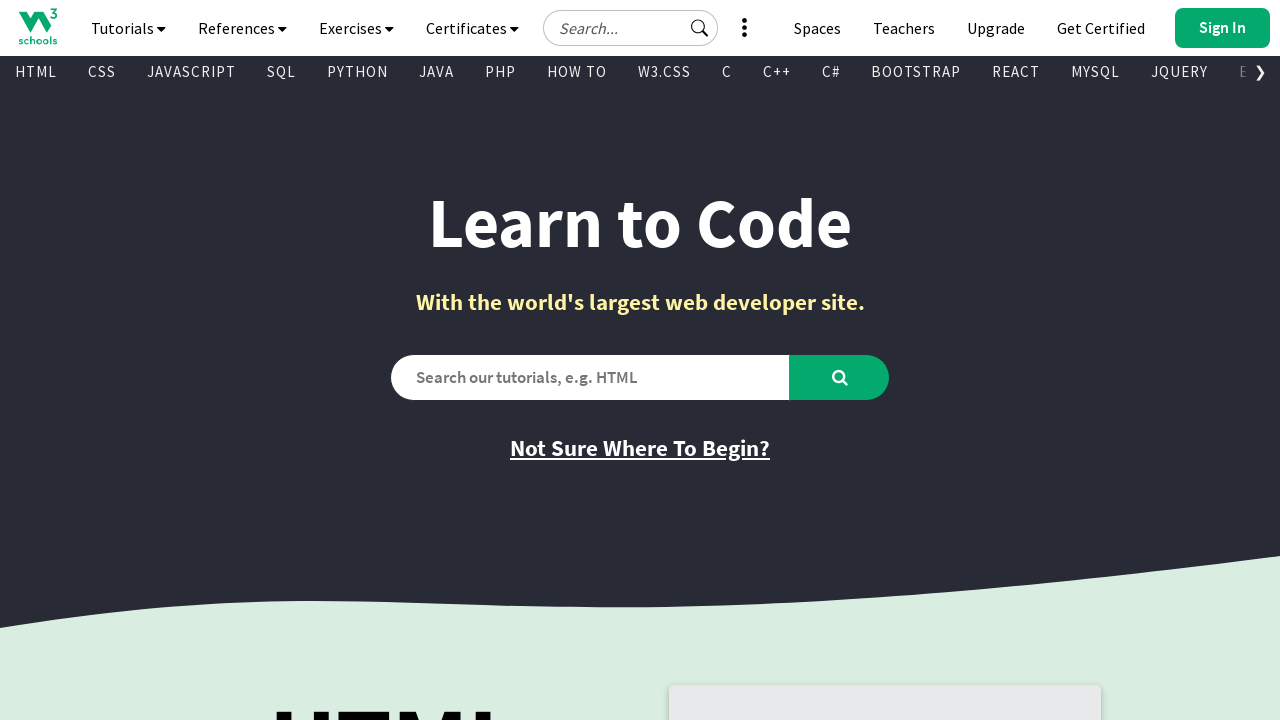

Retrieved visible link: 'C++ Certificate' with href 'https://campus.w3schools.com/collections/certifications/products/c-certificate'
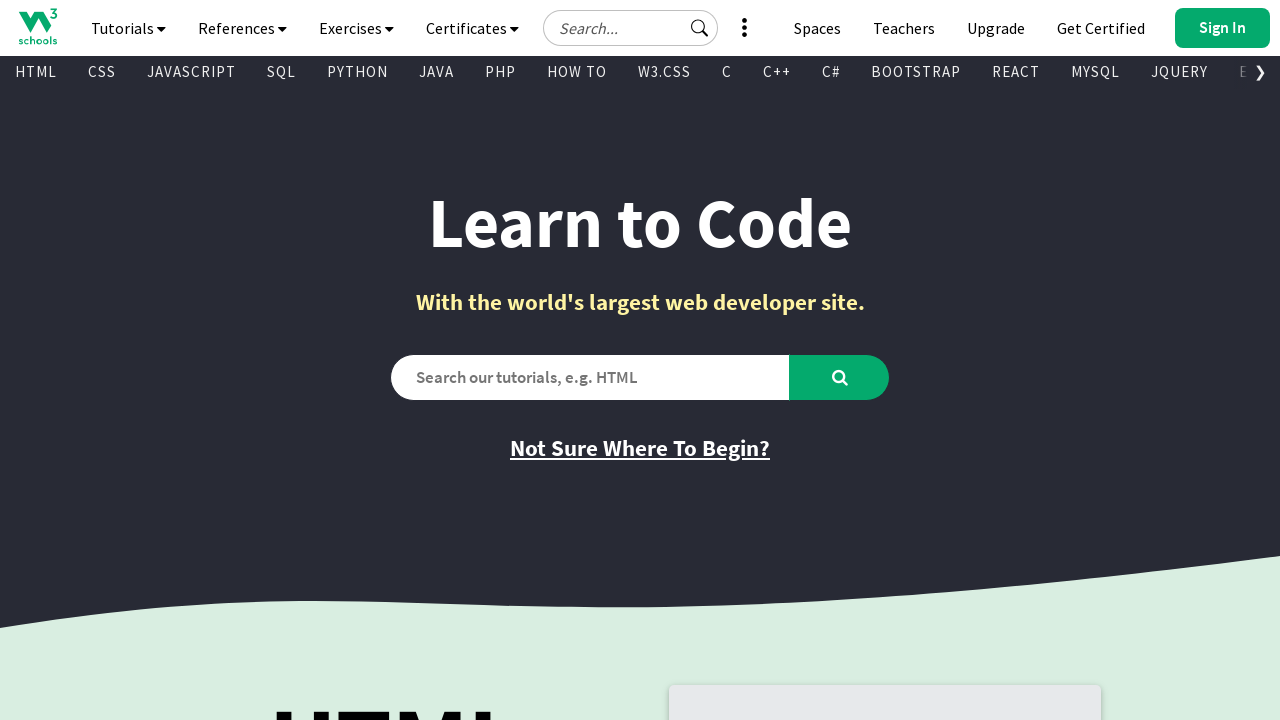

Retrieved visible link: 'C# Certificate' with href 'https://campus.w3schools.com/collections/certifications/products/c-certificate-1'
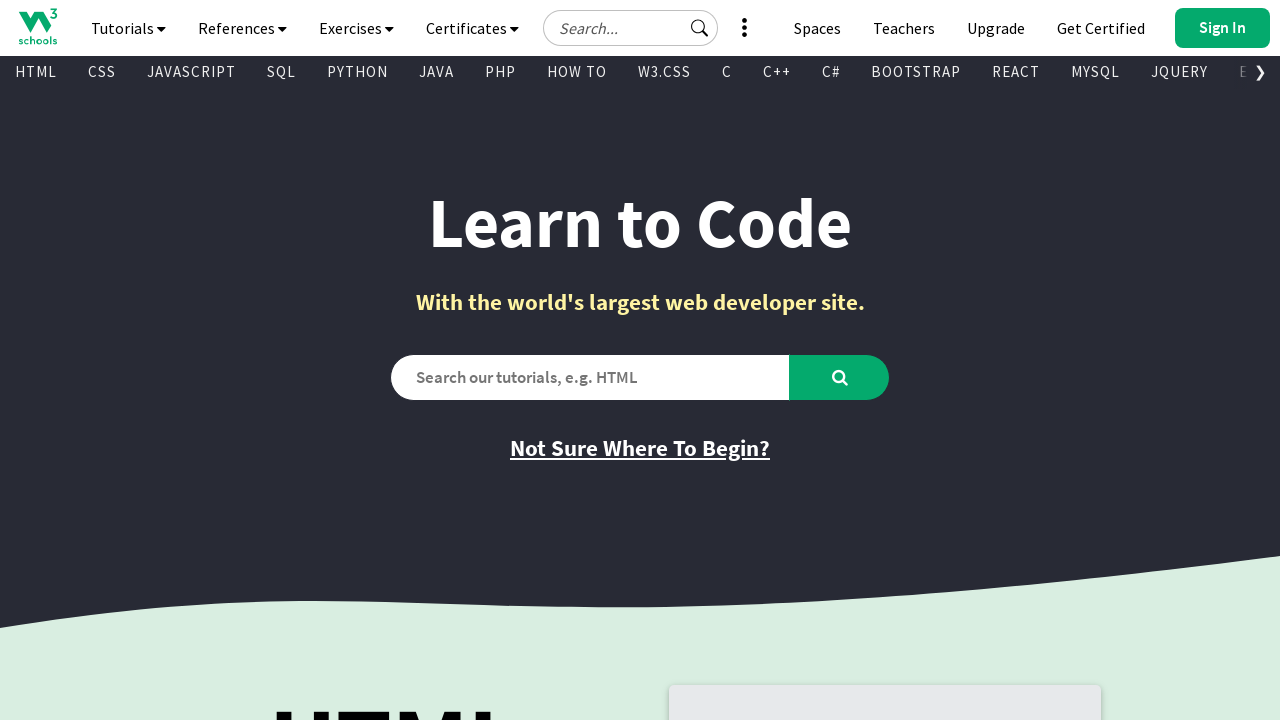

Retrieved visible link: 'XML Certificate' with href 'https://campus.w3schools.com/collections/certifications/products/xml-certificate'
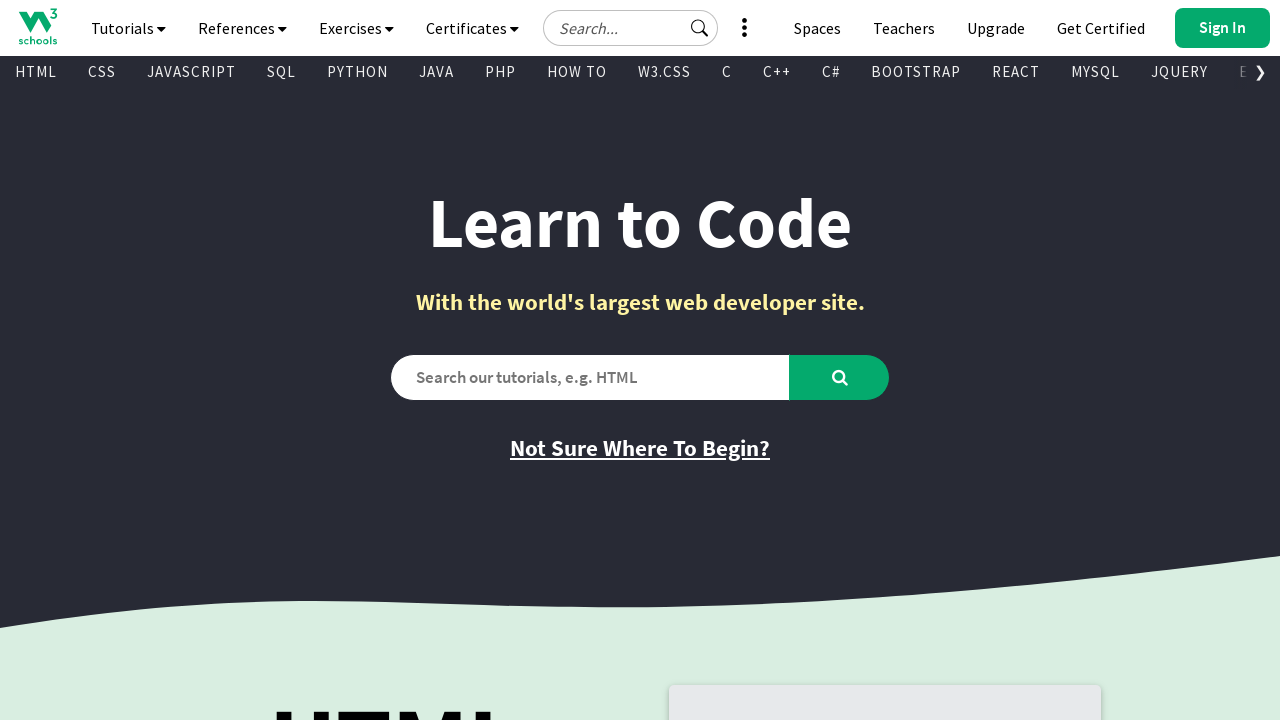

Retrieved visible link: '' with href 'https://www.youtube.com/@w3schools'
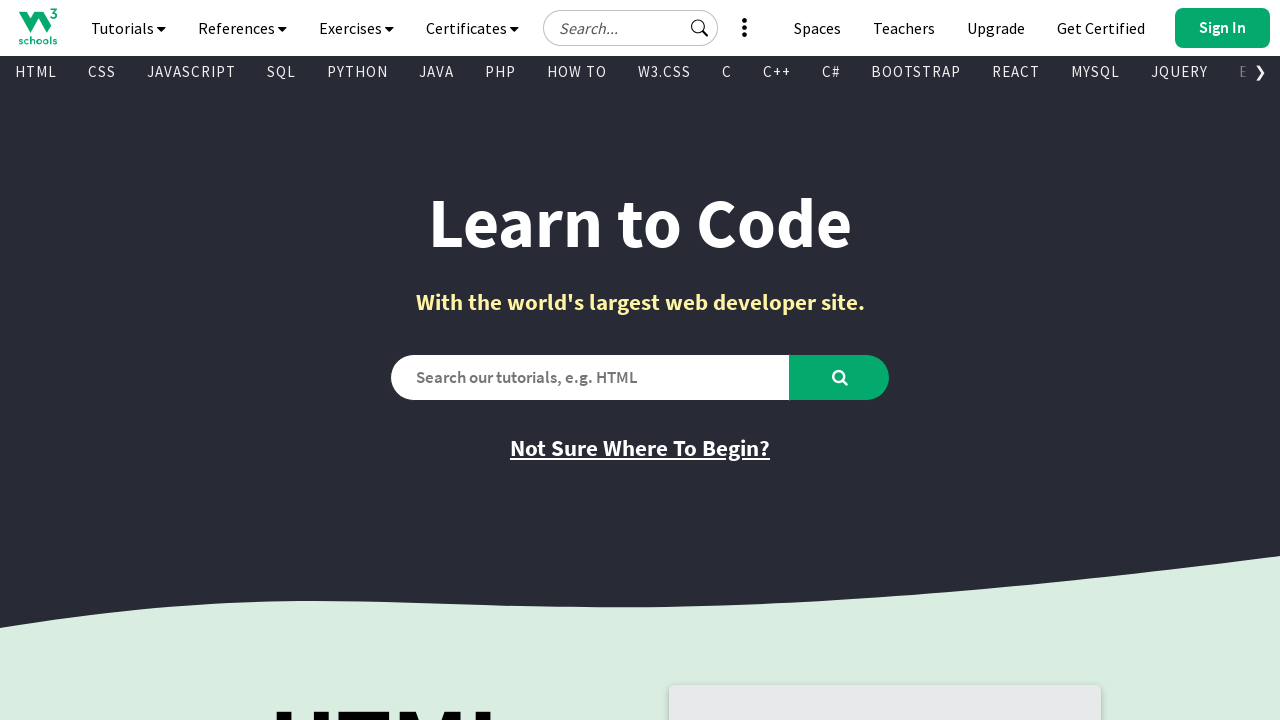

Retrieved visible link: '' with href 'https://www.linkedin.com/company/w3schools.com/'
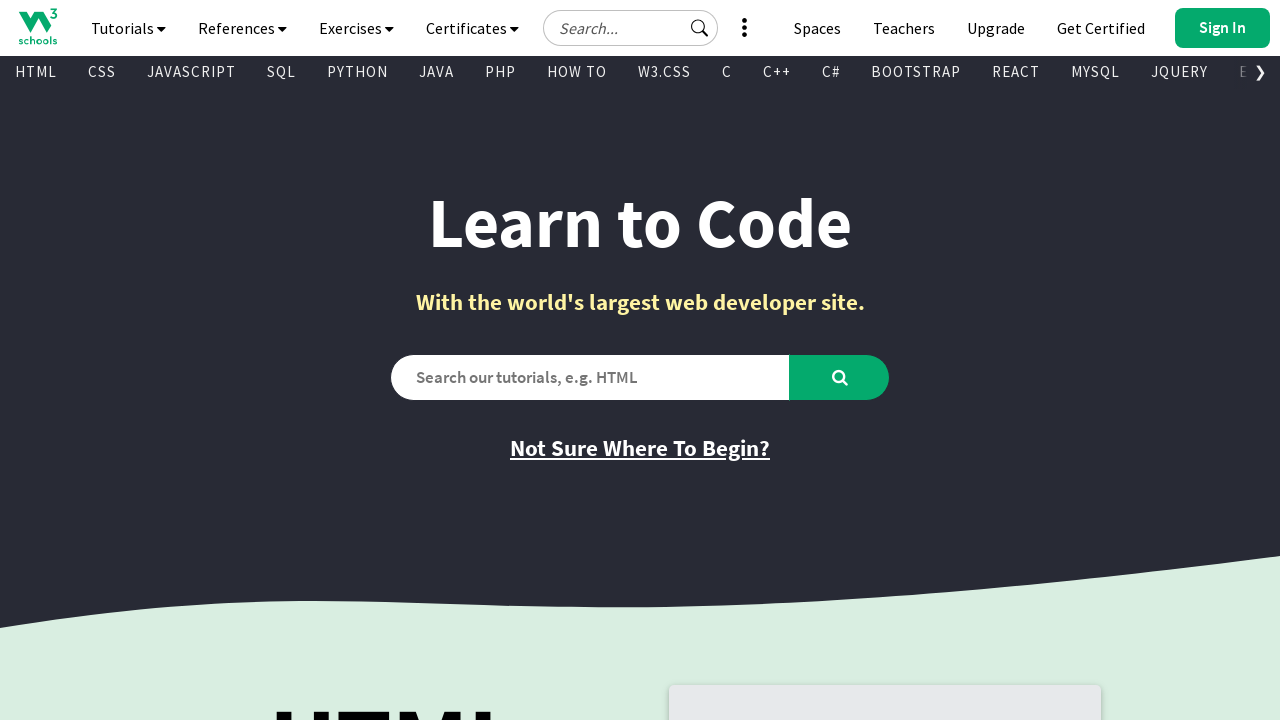

Retrieved visible link: '' with href 'https://discord.com/invite/w3schools'
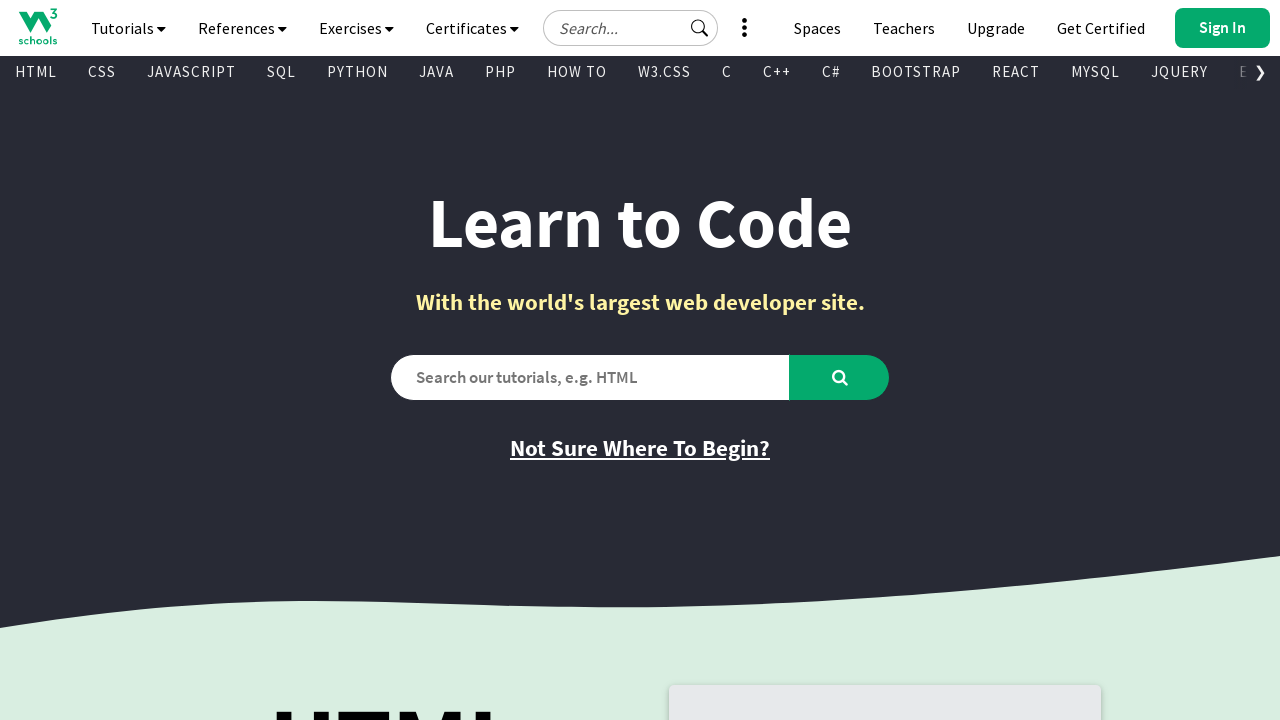

Retrieved visible link: '' with href 'https://www.facebook.com/w3schoolscom/'
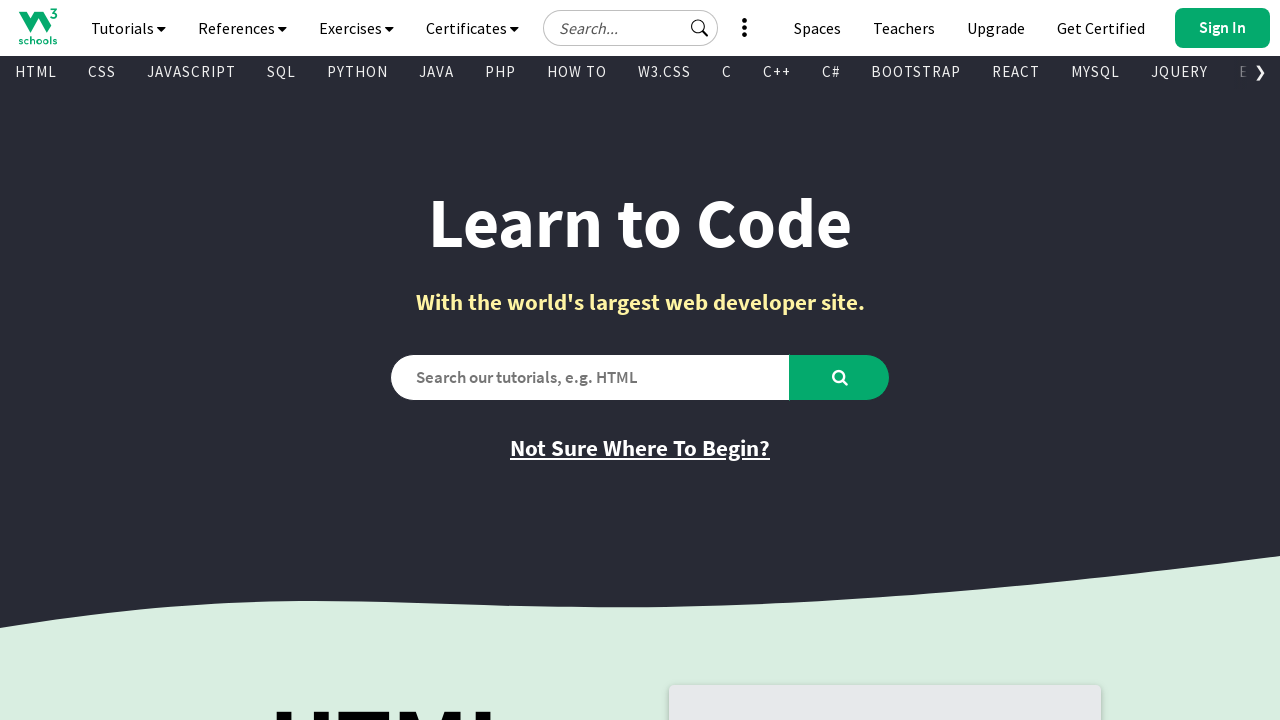

Retrieved visible link: '' with href 'https://www.instagram.com/w3schools.com_official/'
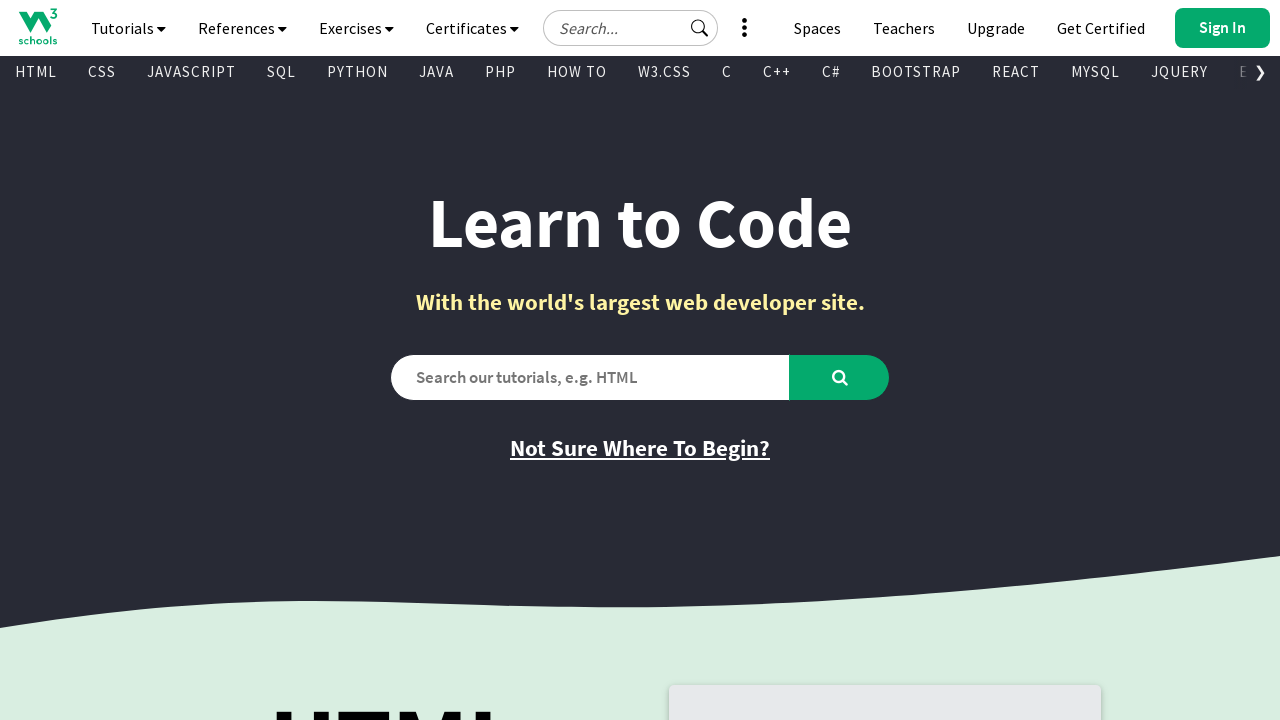

Retrieved visible link: 'FORUM' with href '/forum/index.php'
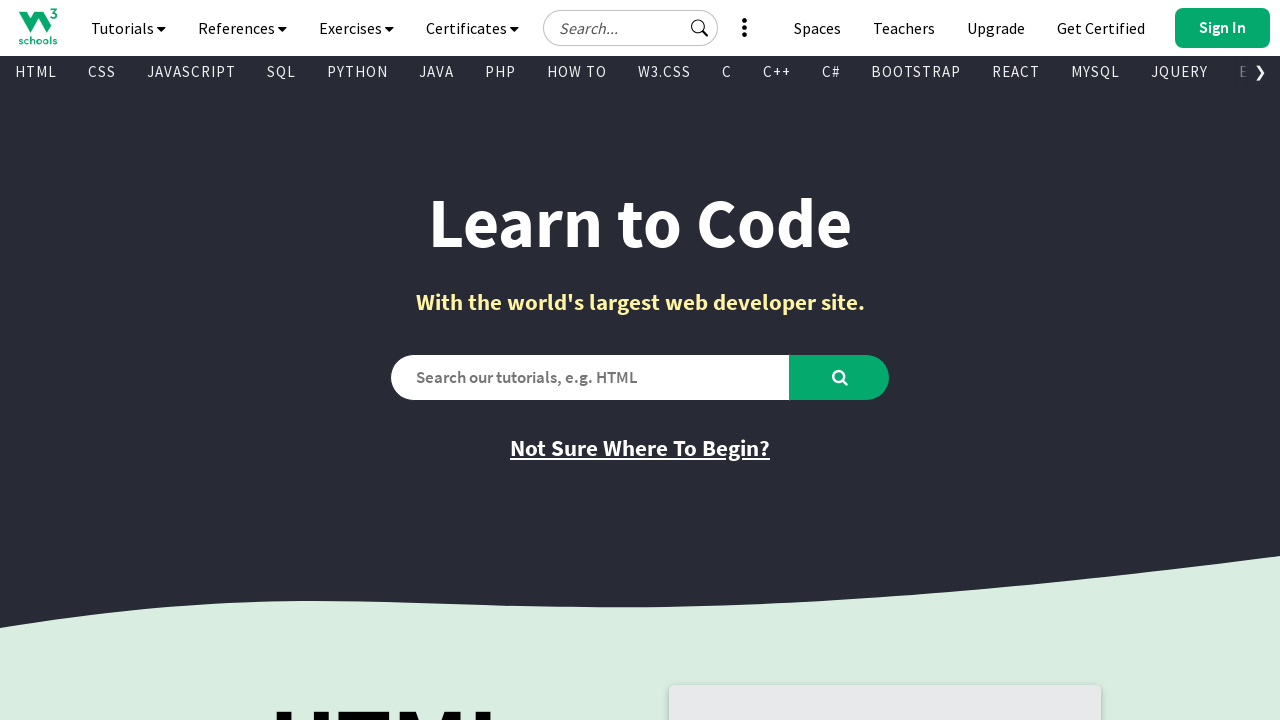

Retrieved visible link: 'ABOUT' with href '/about/default.asp'
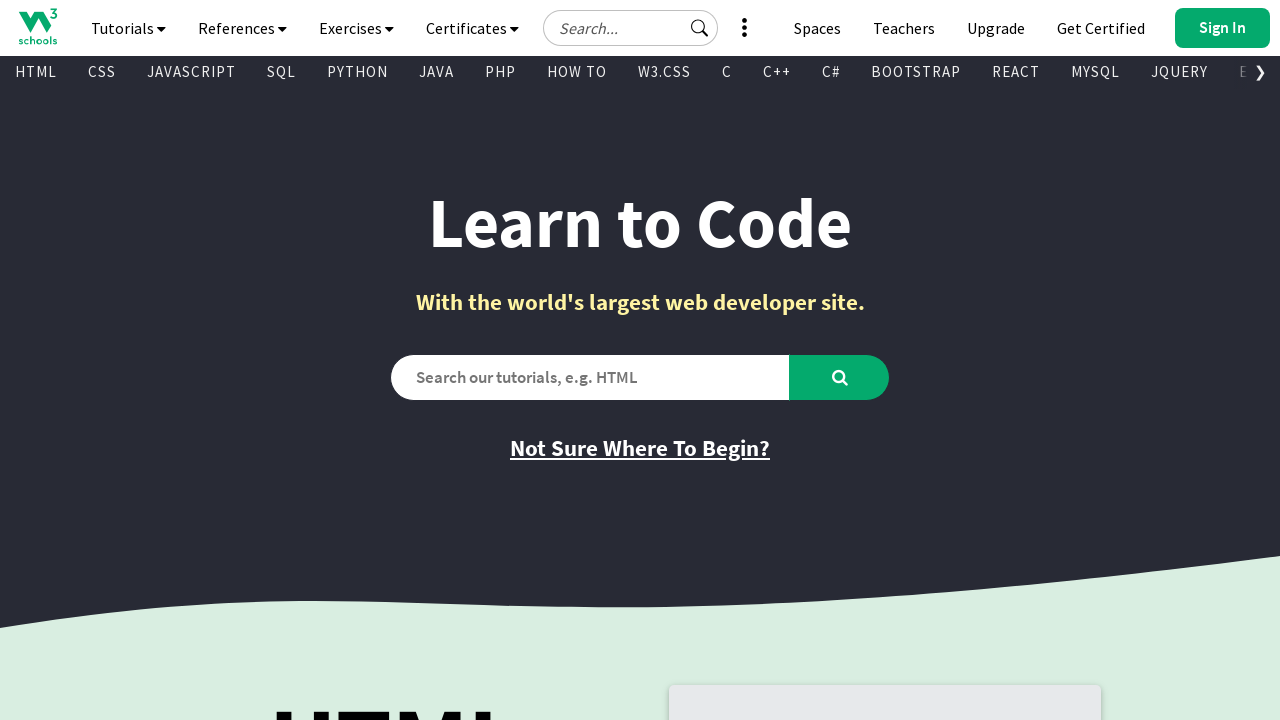

Retrieved visible link: 'ACADEMY' with href '/academy/index.php'
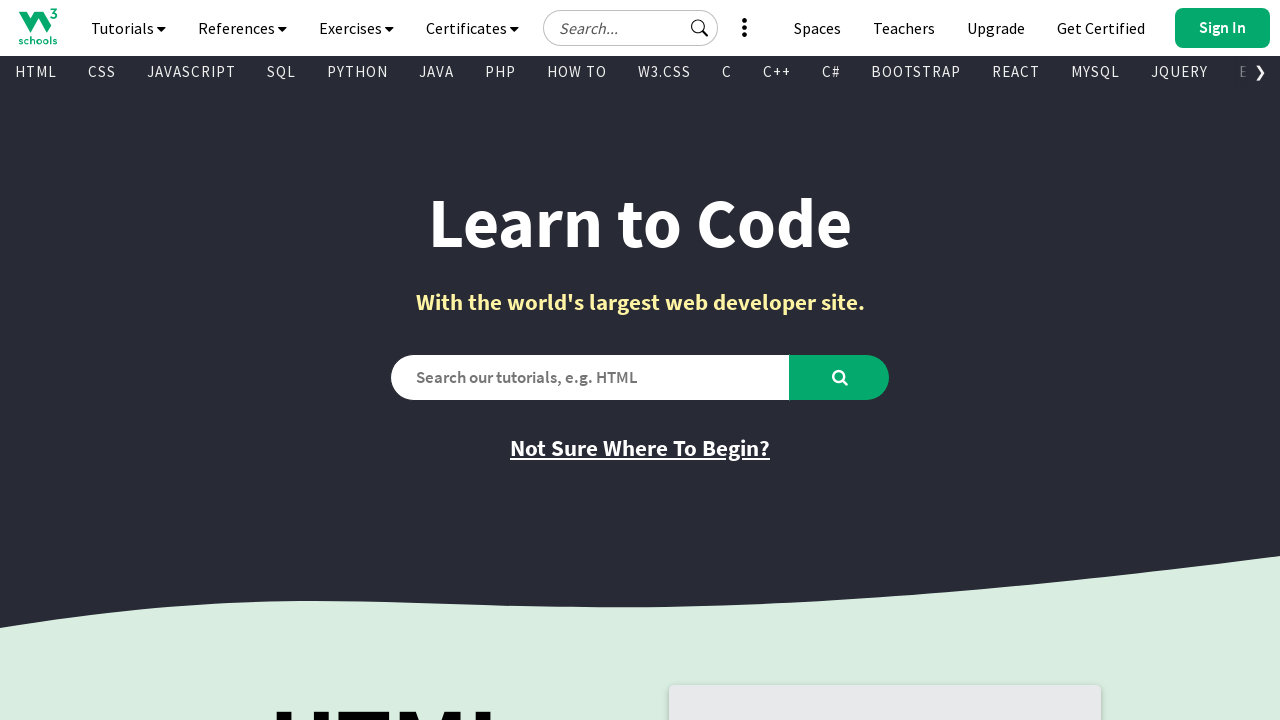

Retrieved visible link: 'terms of use' with href '/about/about_copyright.asp'
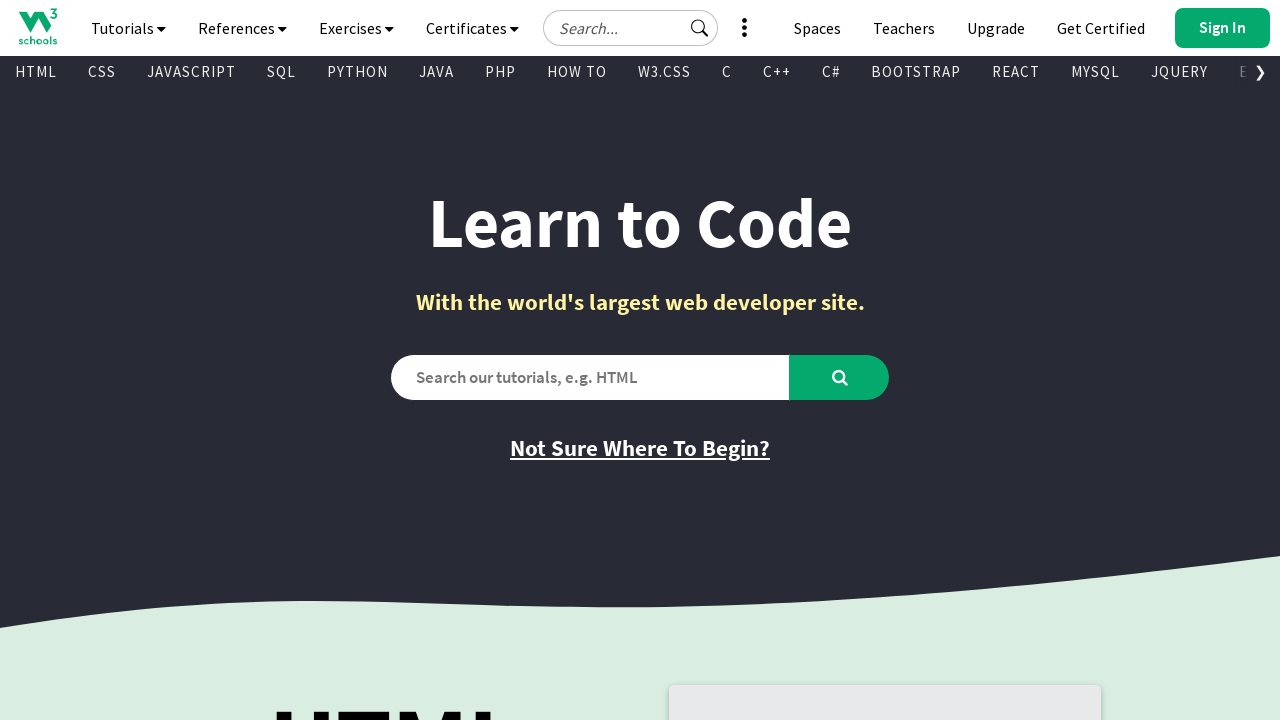

Retrieved visible link: 'cookies' with href 'None'
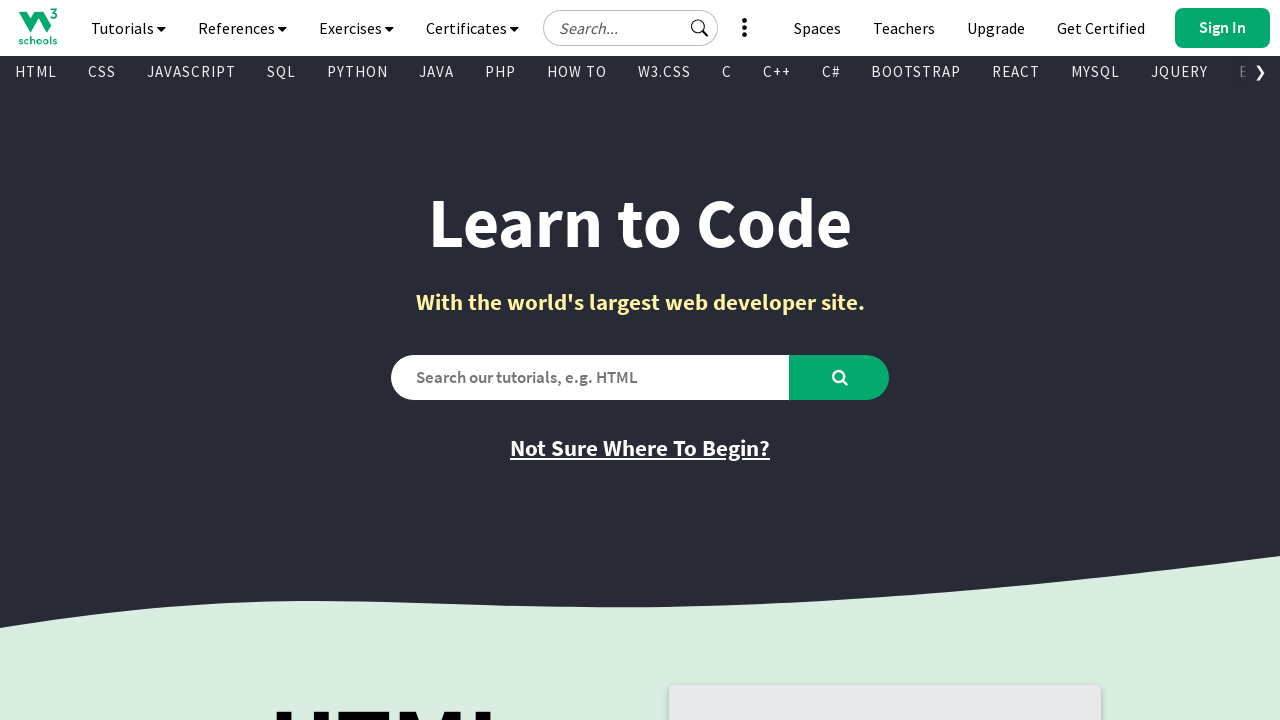

Retrieved visible link: 'privacy policy' with href '/about/about_privacy.asp'
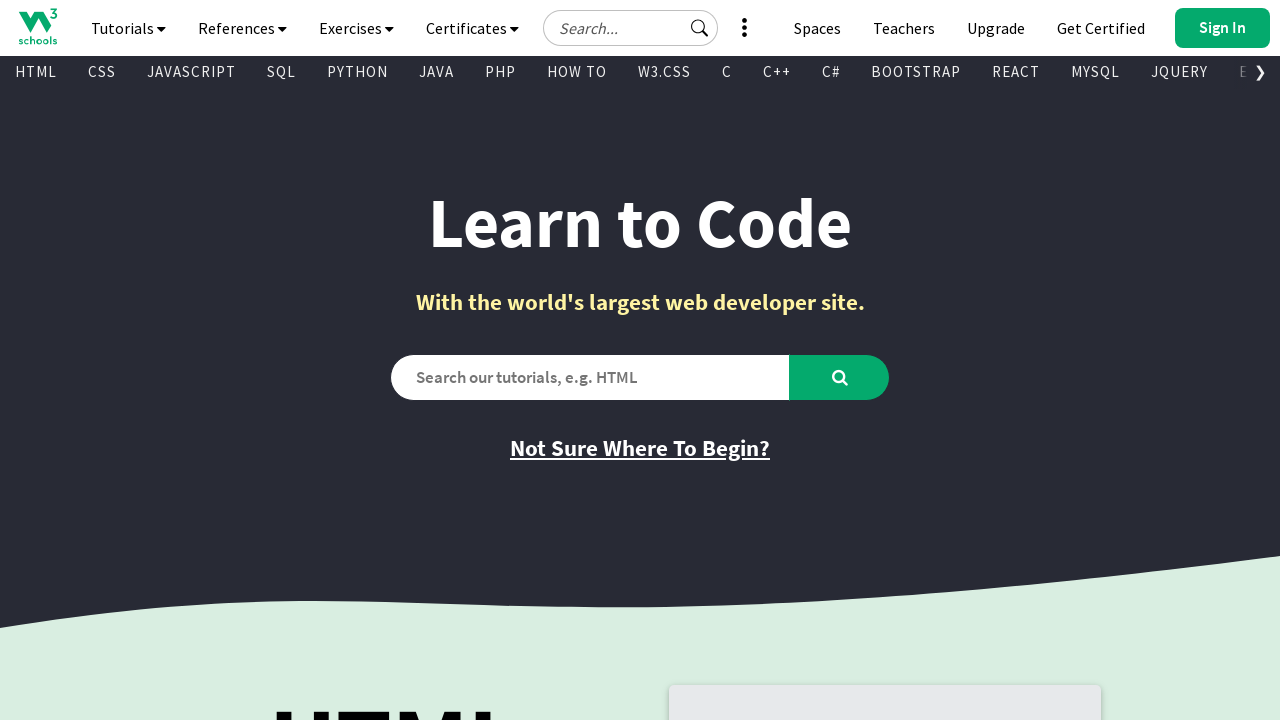

Retrieved visible link: 'Copyright 1999-2026' with href '/about/about_copyright.asp'
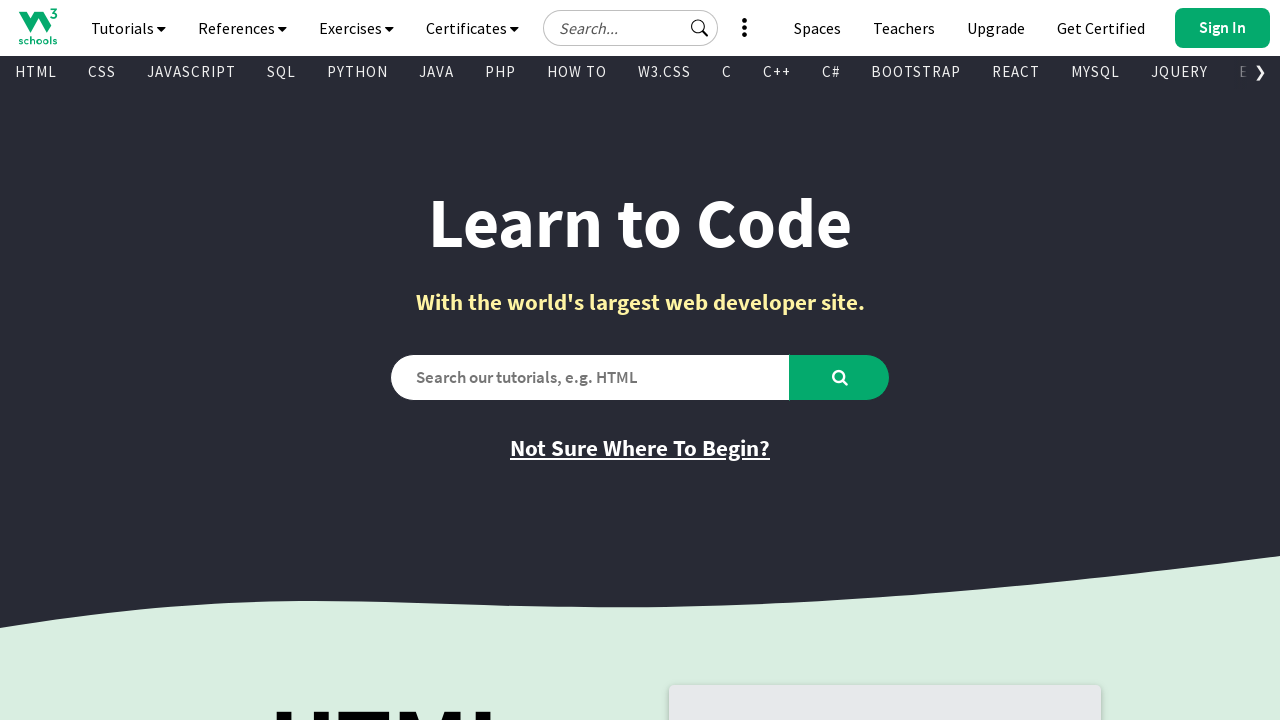

Retrieved visible link: 'W3Schools is Powered by W3.CSS' with href '//www.w3schools.com/w3css/default.asp'
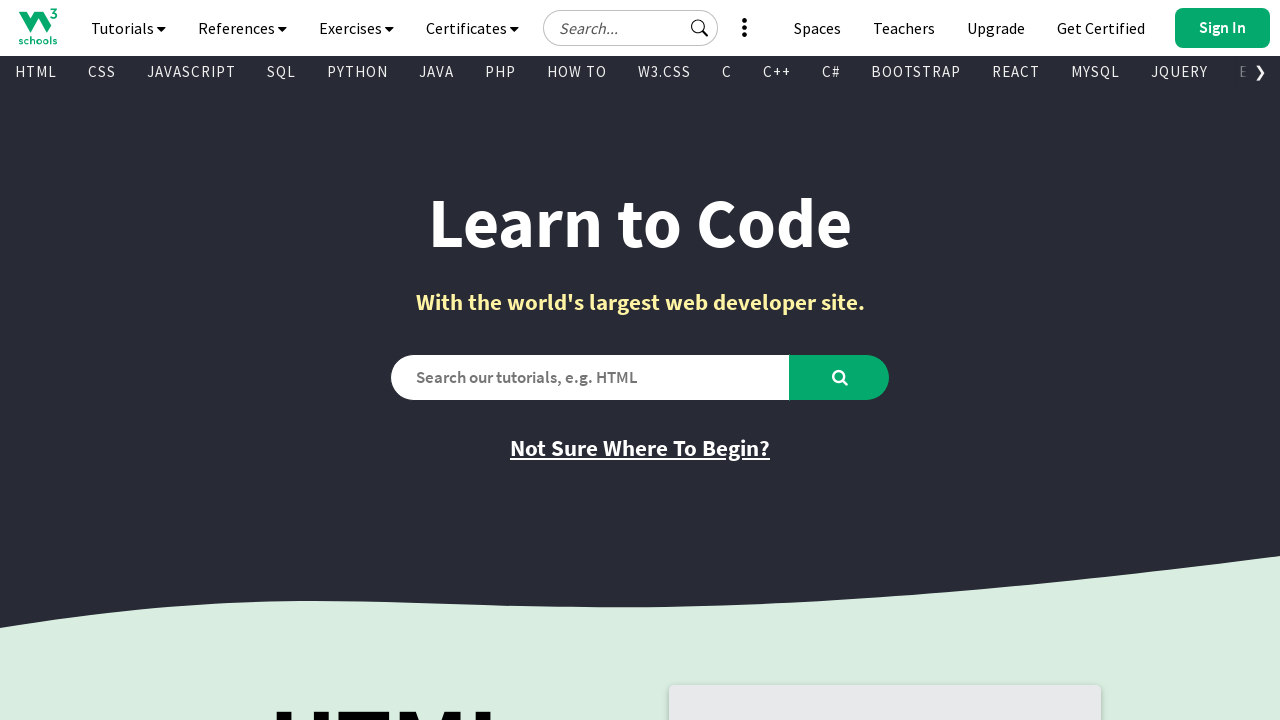

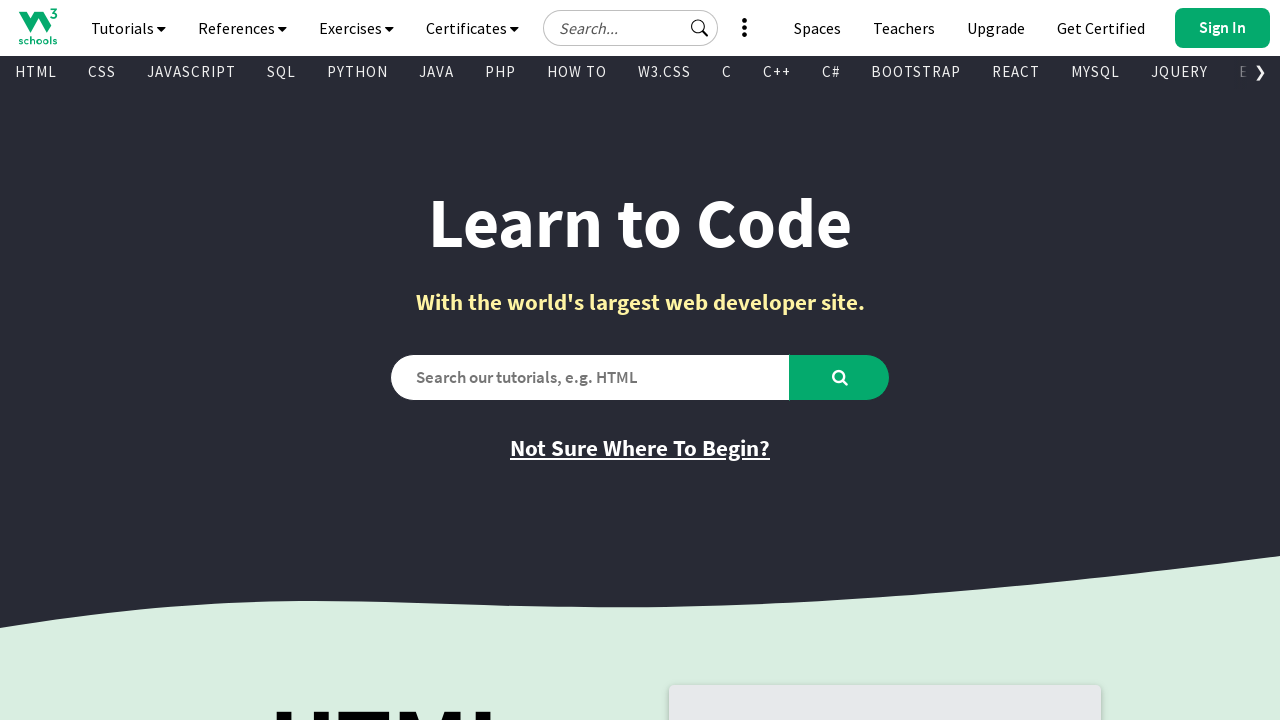